Tests infinite scrolling functionality by repeatedly scrolling down the page 80 times to load dynamic content on Flipkart's homepage

Starting URL: https://www.flipkart.com

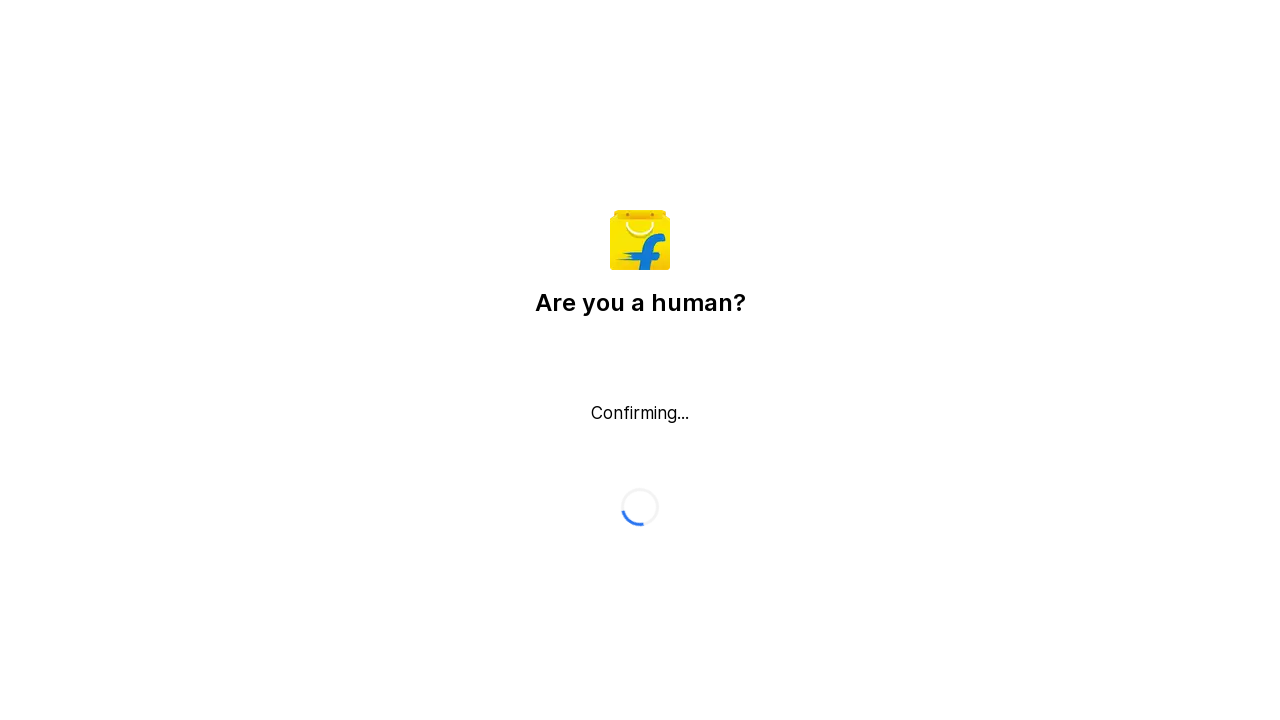

Scrolled down 500 pixels (scroll 1/80)
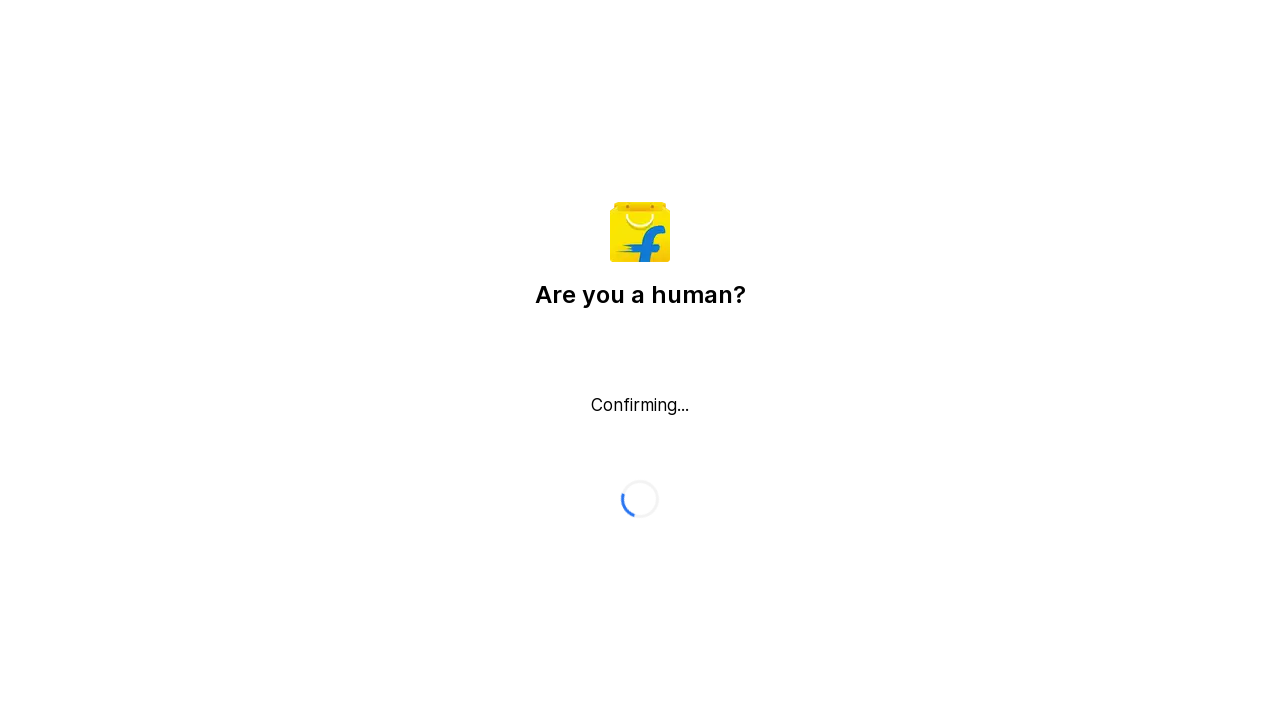

Waited 1 second for dynamic content to load (scroll 1/80)
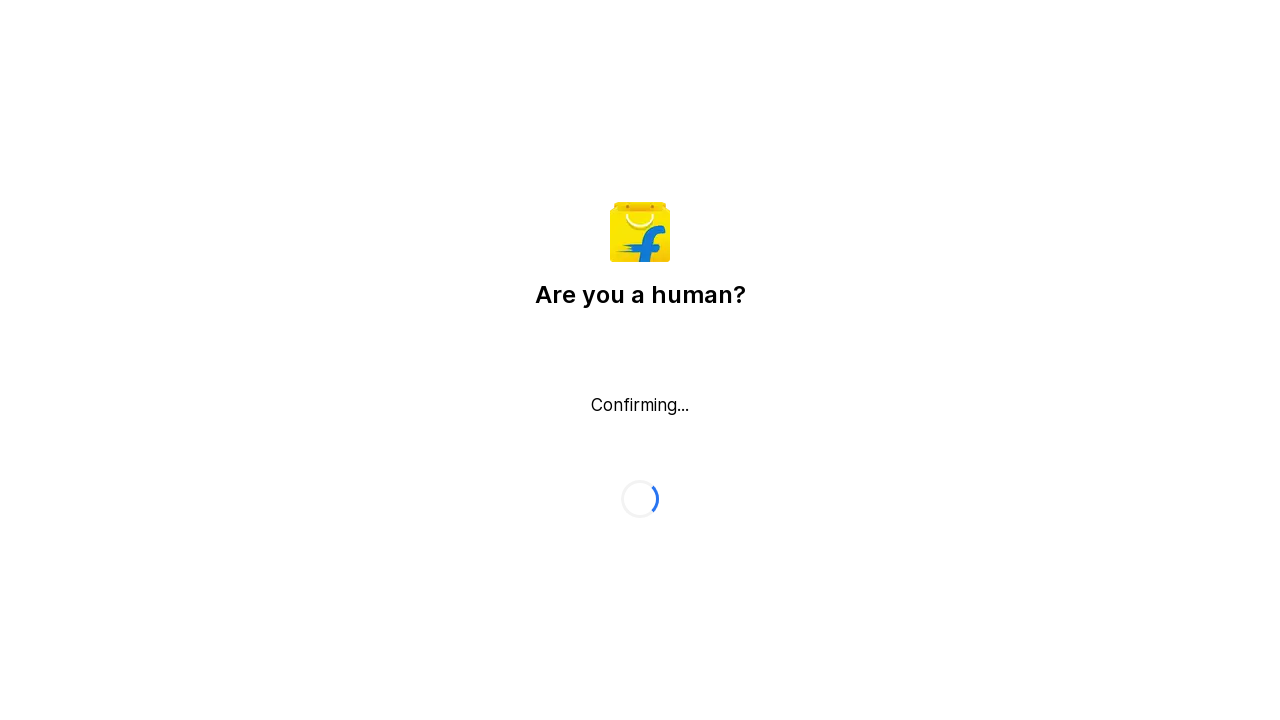

Scrolled down 500 pixels (scroll 2/80)
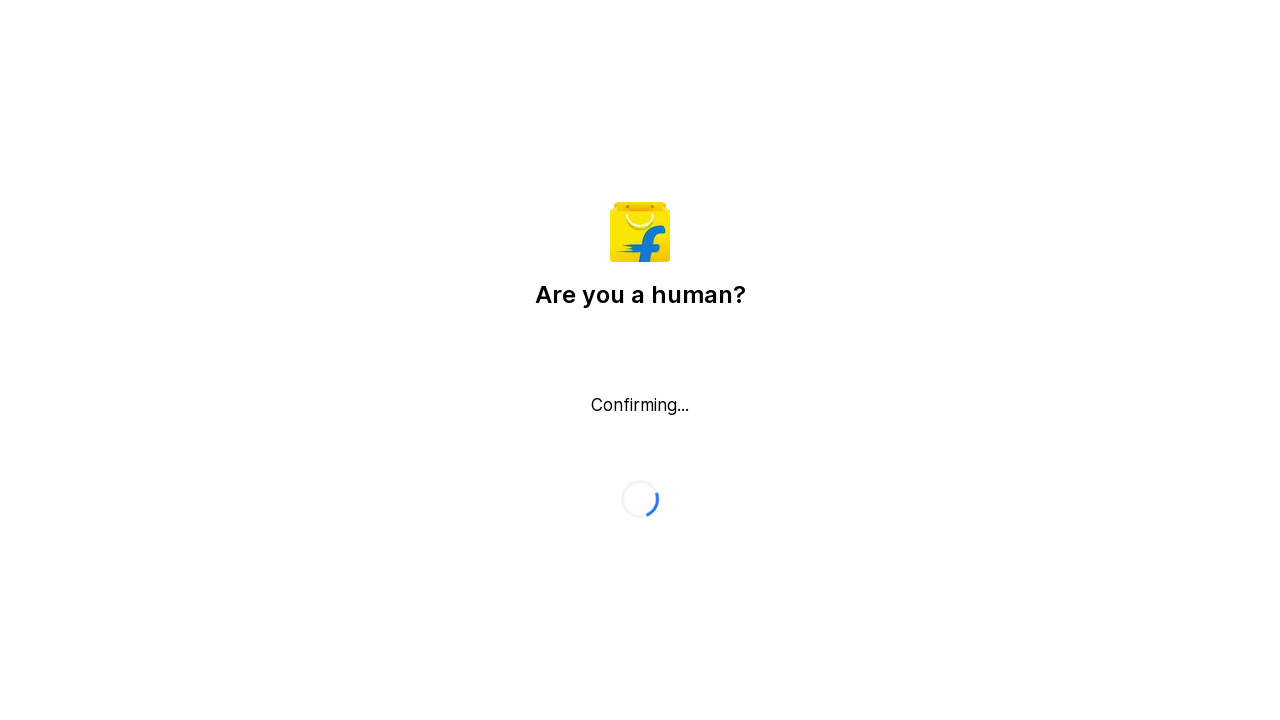

Waited 1 second for dynamic content to load (scroll 2/80)
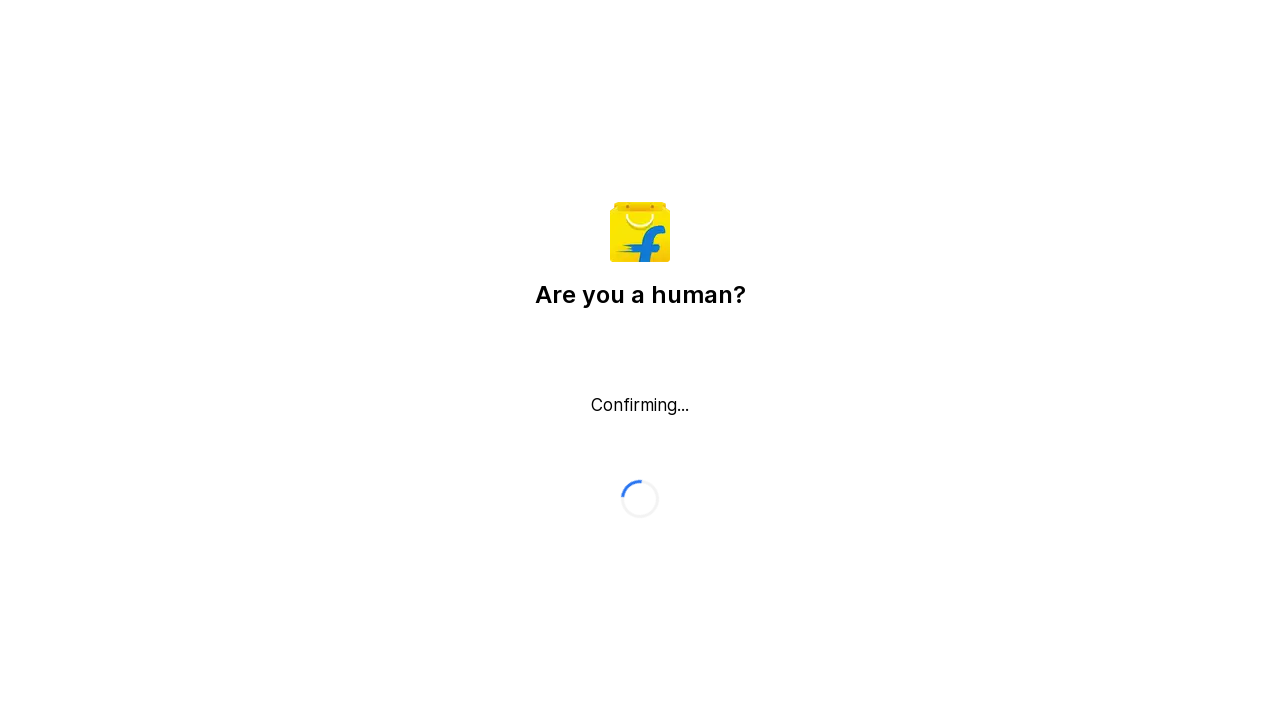

Scrolled down 500 pixels (scroll 3/80)
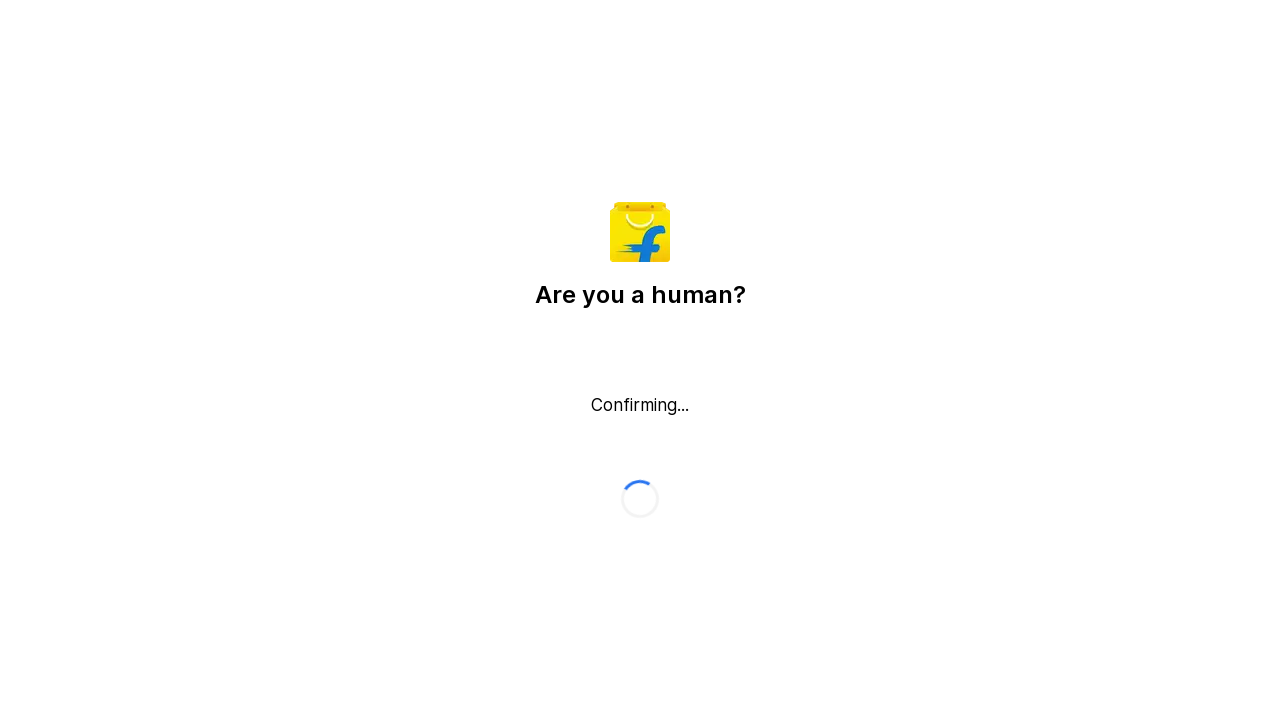

Waited 1 second for dynamic content to load (scroll 3/80)
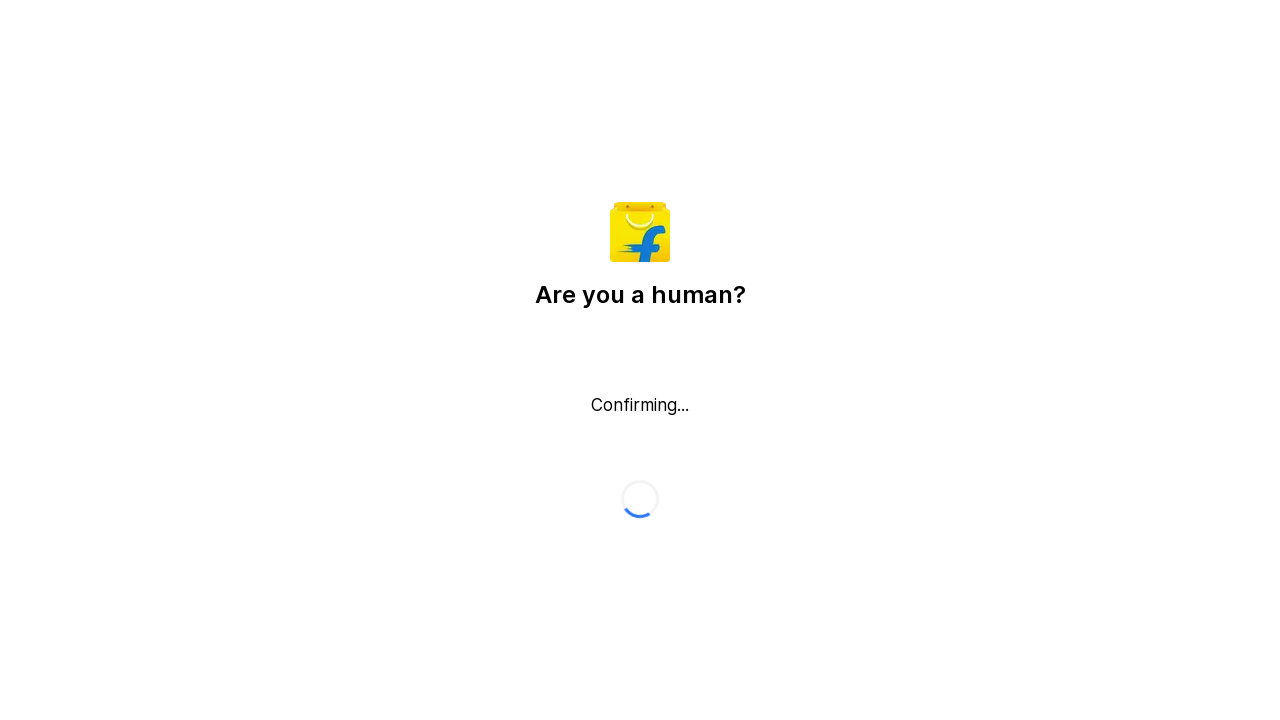

Scrolled down 500 pixels (scroll 4/80)
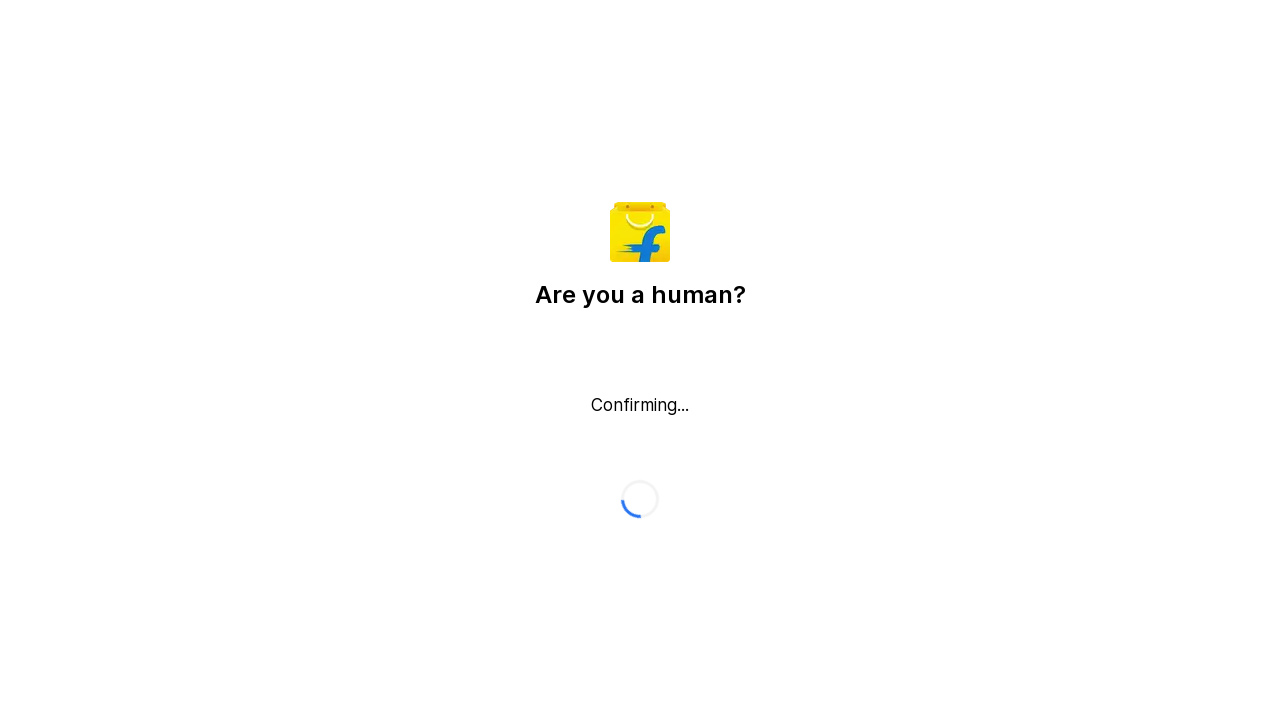

Waited 1 second for dynamic content to load (scroll 4/80)
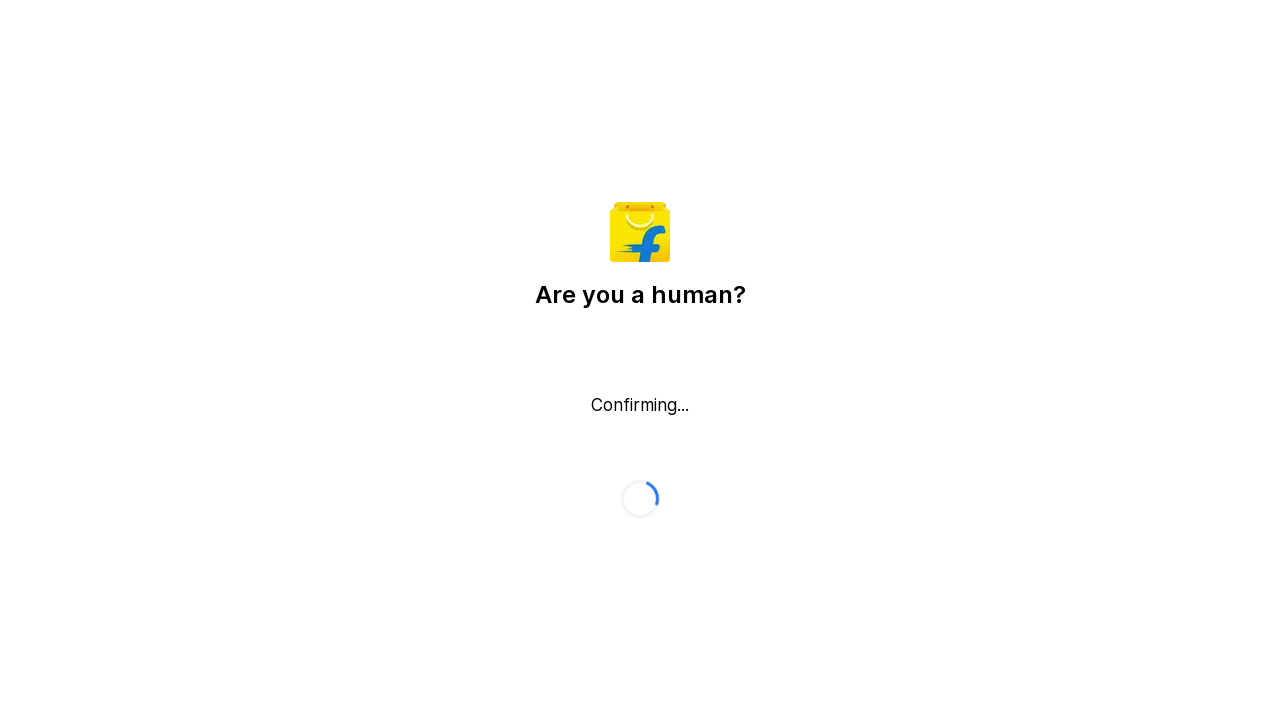

Scrolled down 500 pixels (scroll 5/80)
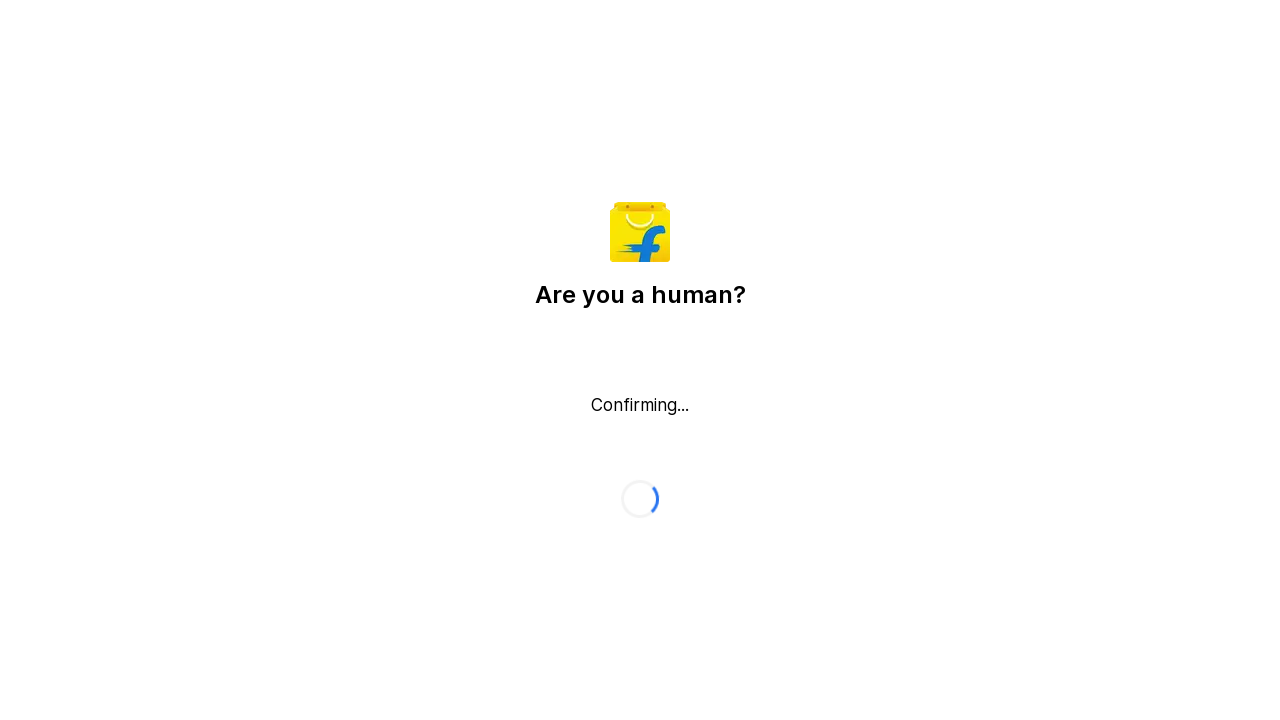

Waited 1 second for dynamic content to load (scroll 5/80)
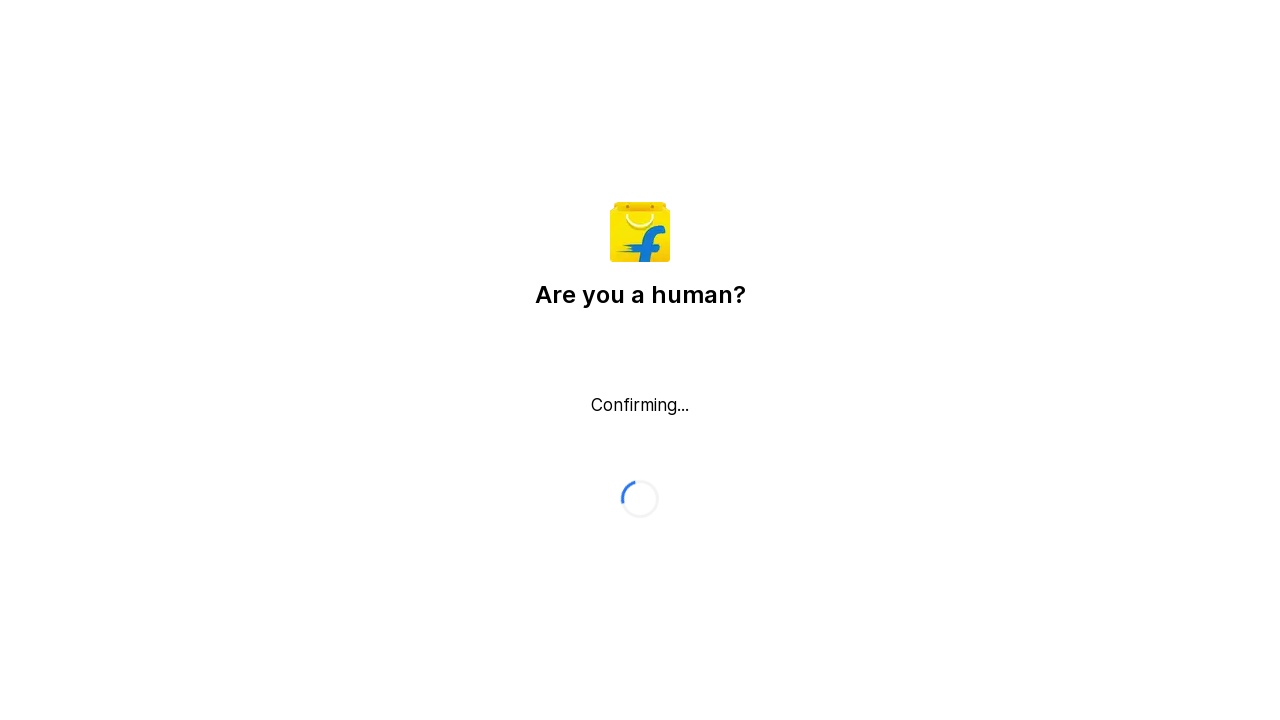

Scrolled down 500 pixels (scroll 6/80)
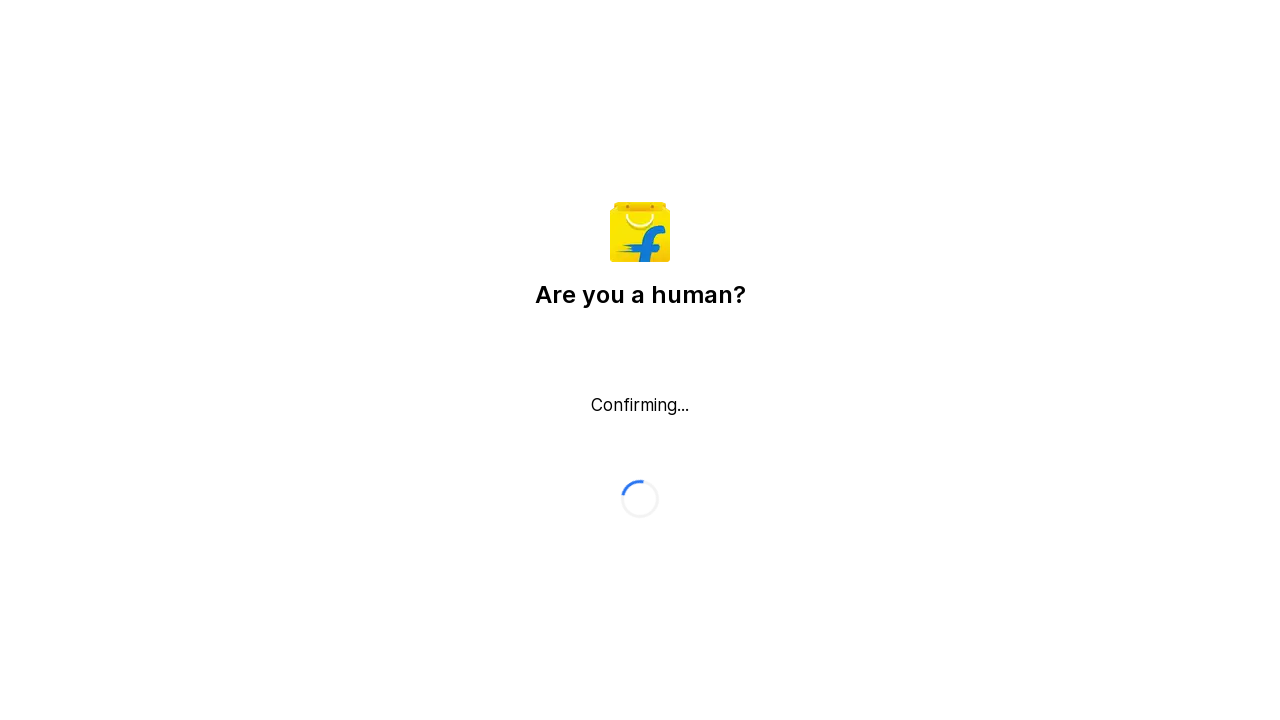

Waited 1 second for dynamic content to load (scroll 6/80)
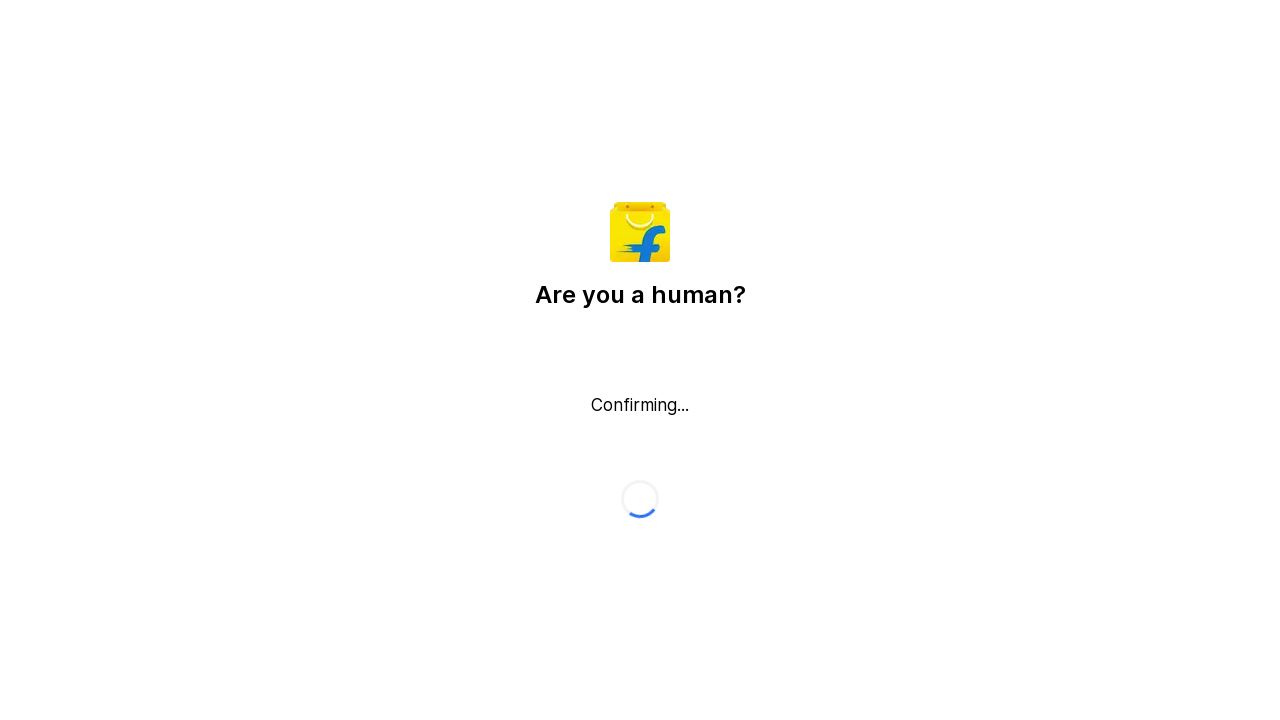

Scrolled down 500 pixels (scroll 7/80)
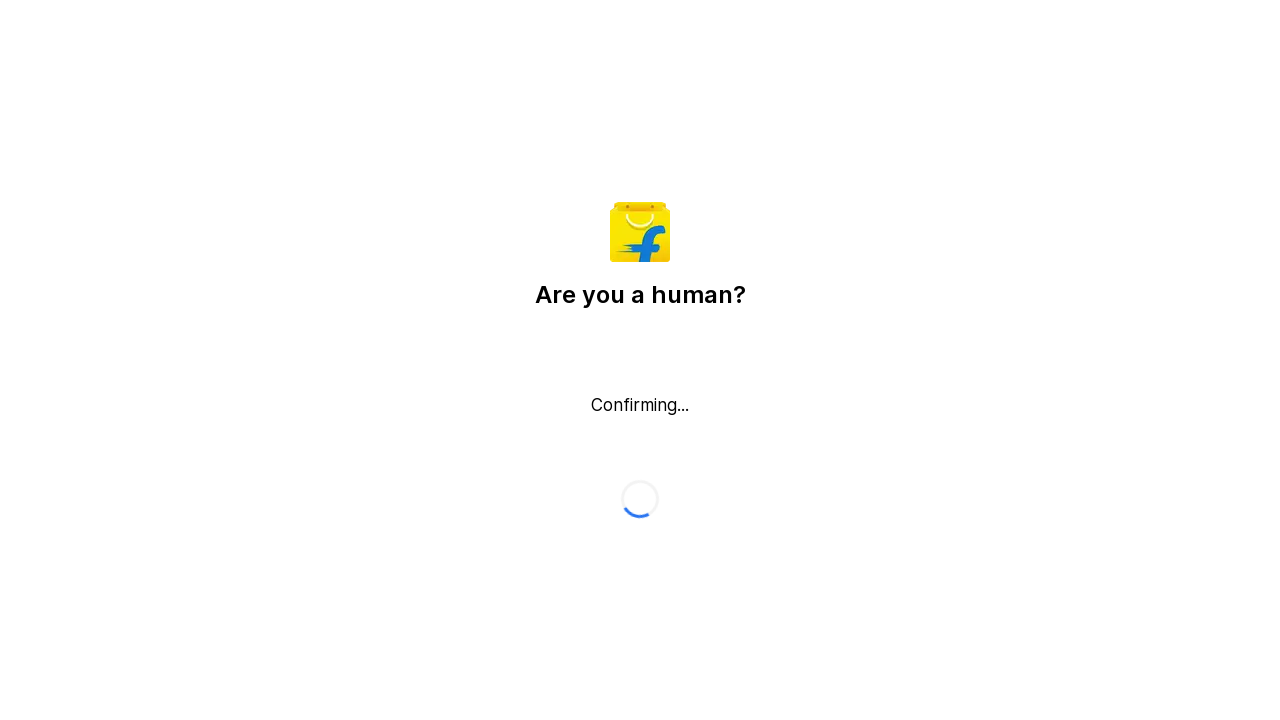

Waited 1 second for dynamic content to load (scroll 7/80)
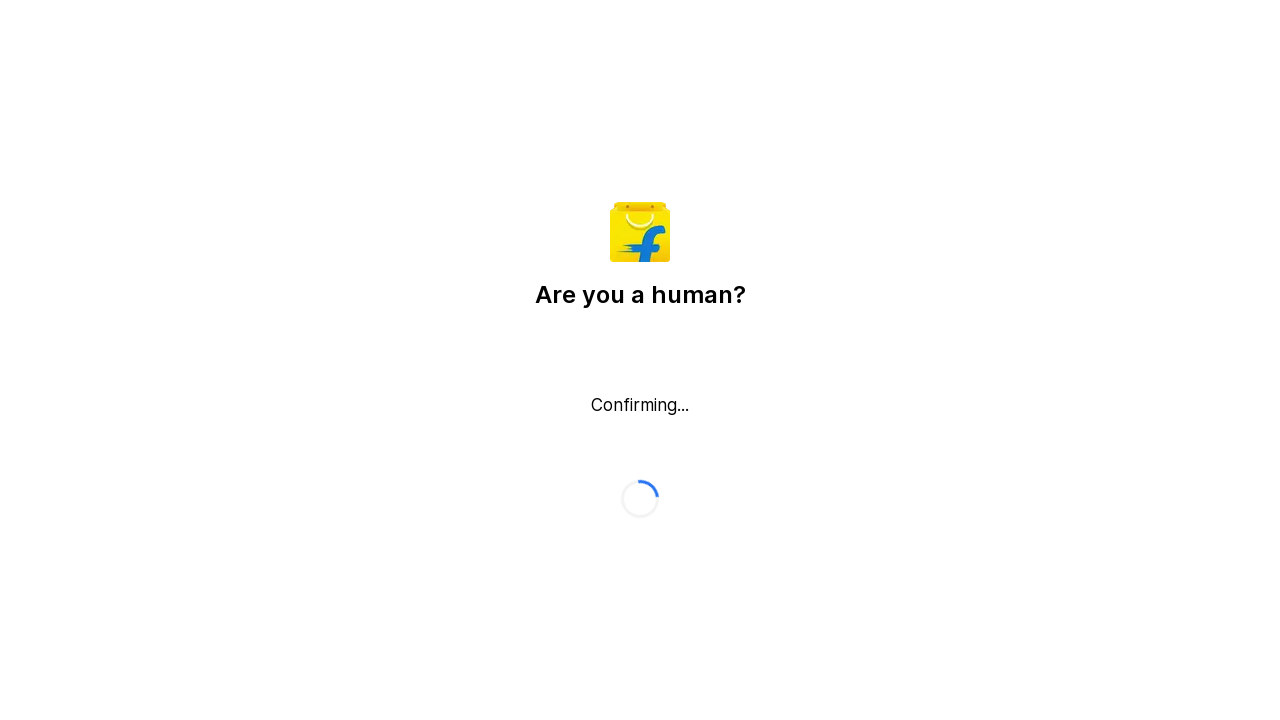

Scrolled down 500 pixels (scroll 8/80)
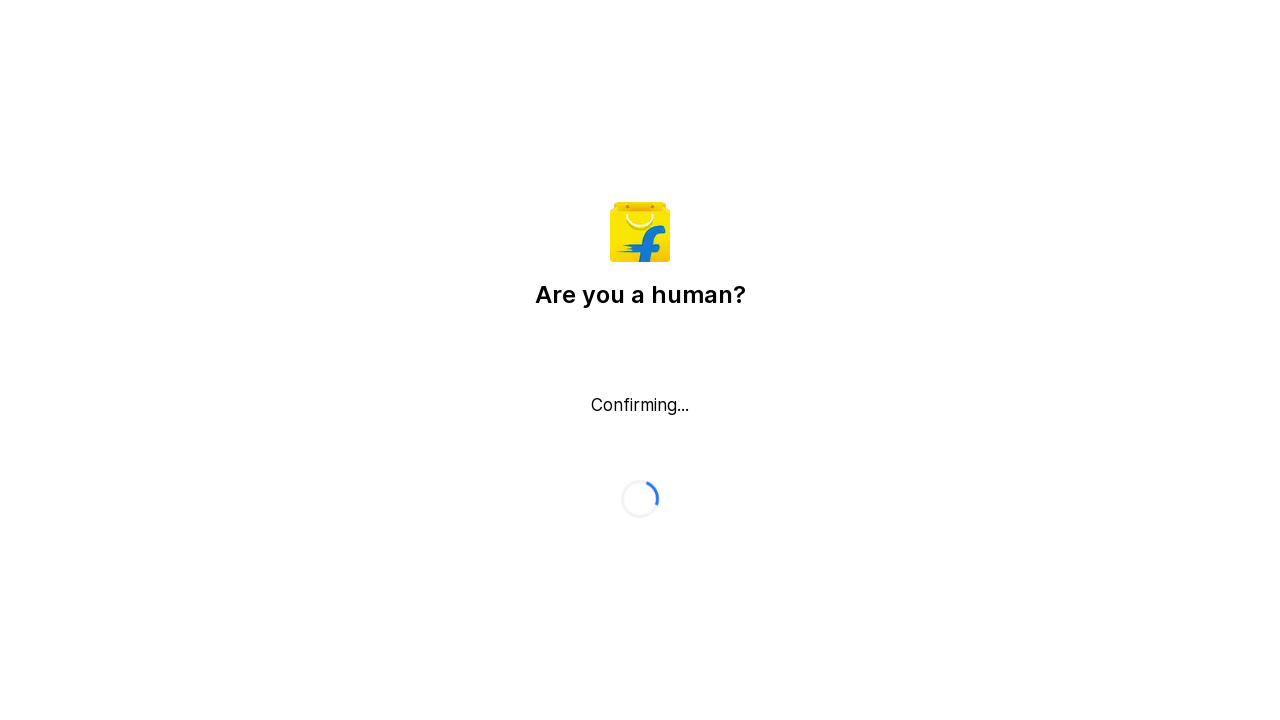

Waited 1 second for dynamic content to load (scroll 8/80)
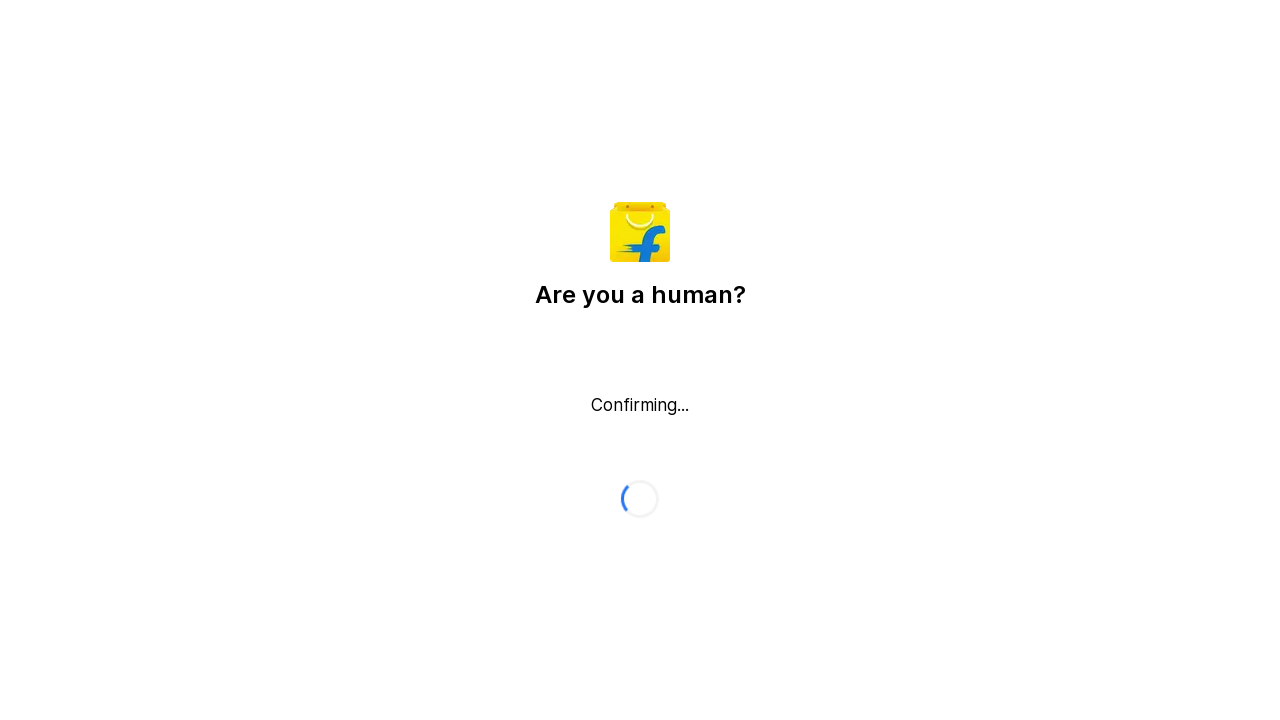

Scrolled down 500 pixels (scroll 9/80)
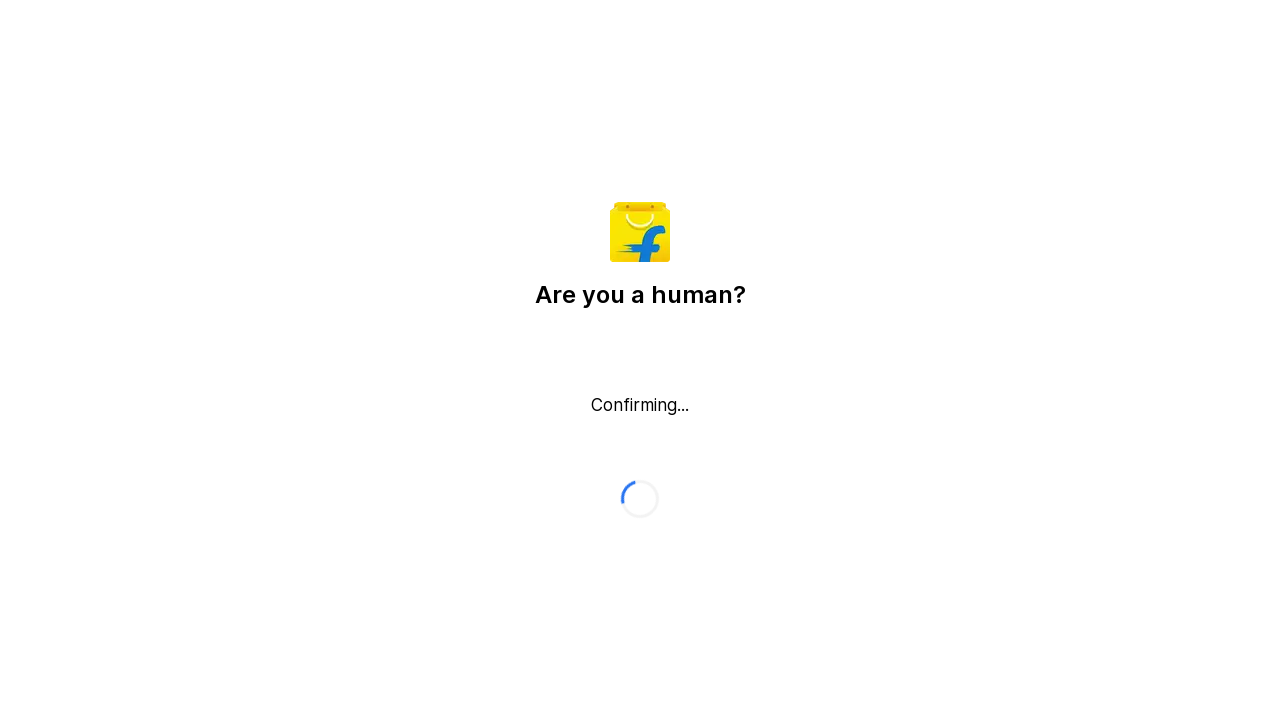

Waited 1 second for dynamic content to load (scroll 9/80)
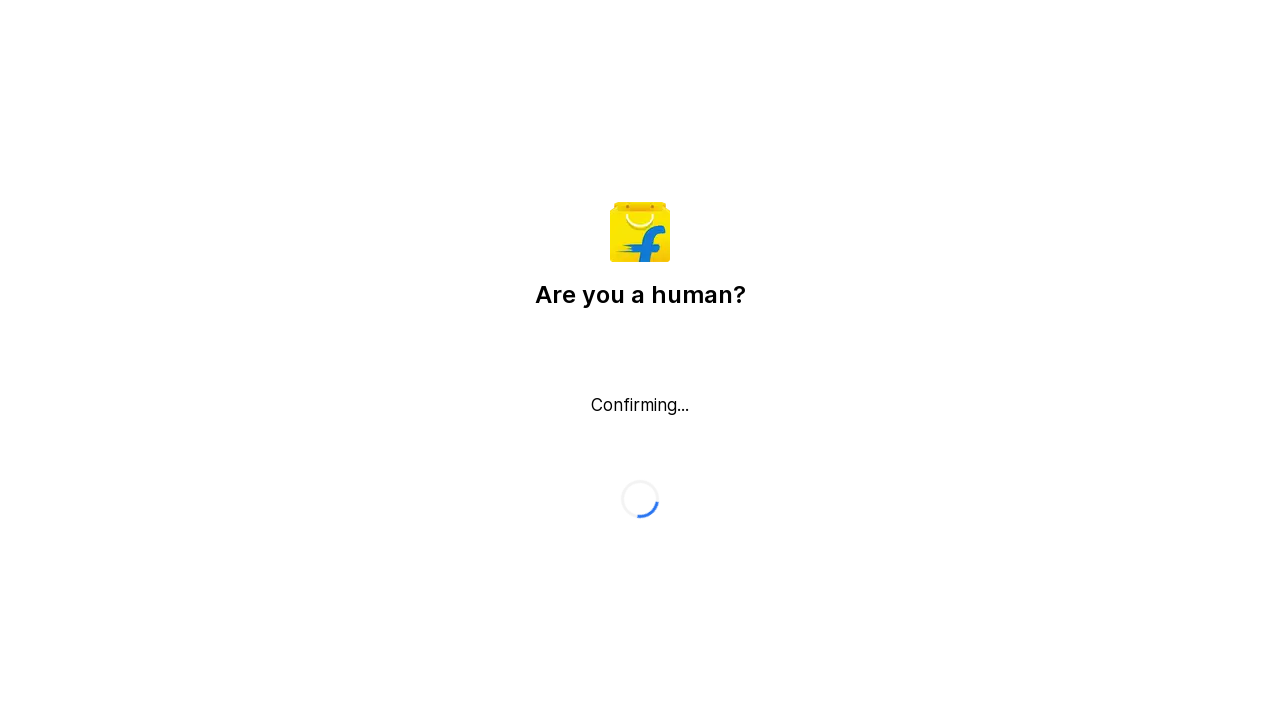

Scrolled down 500 pixels (scroll 10/80)
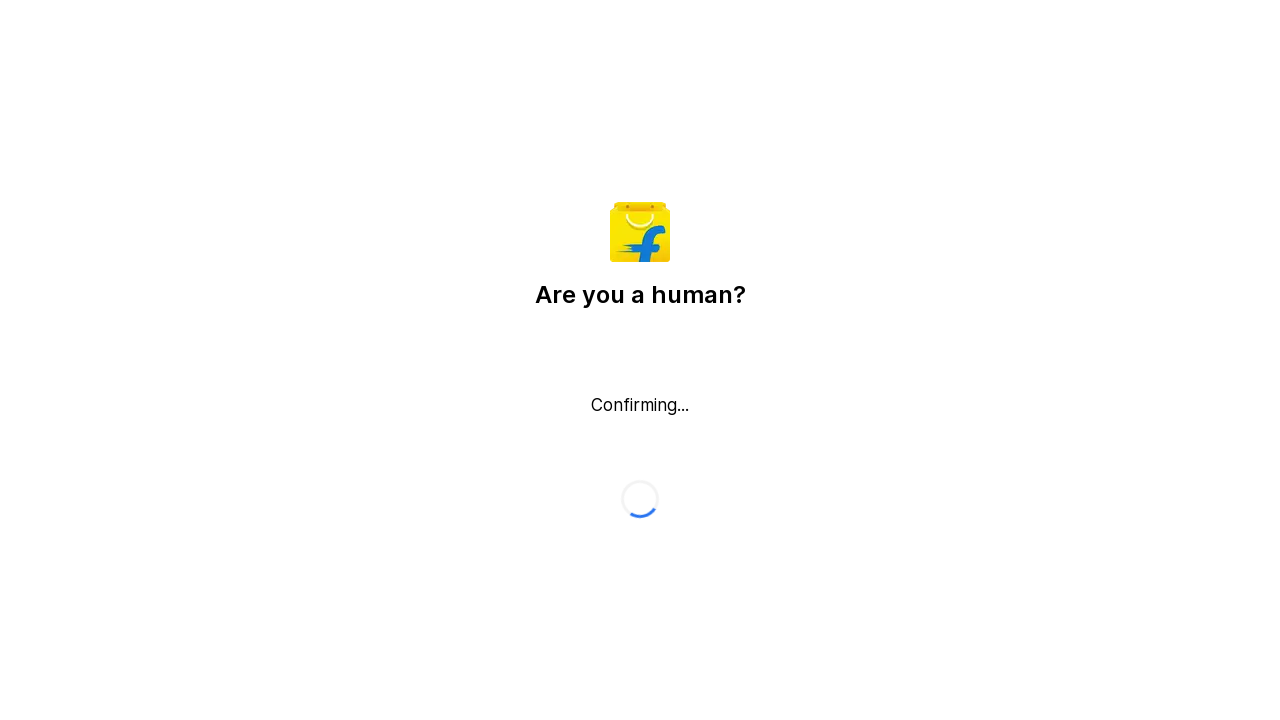

Waited 1 second for dynamic content to load (scroll 10/80)
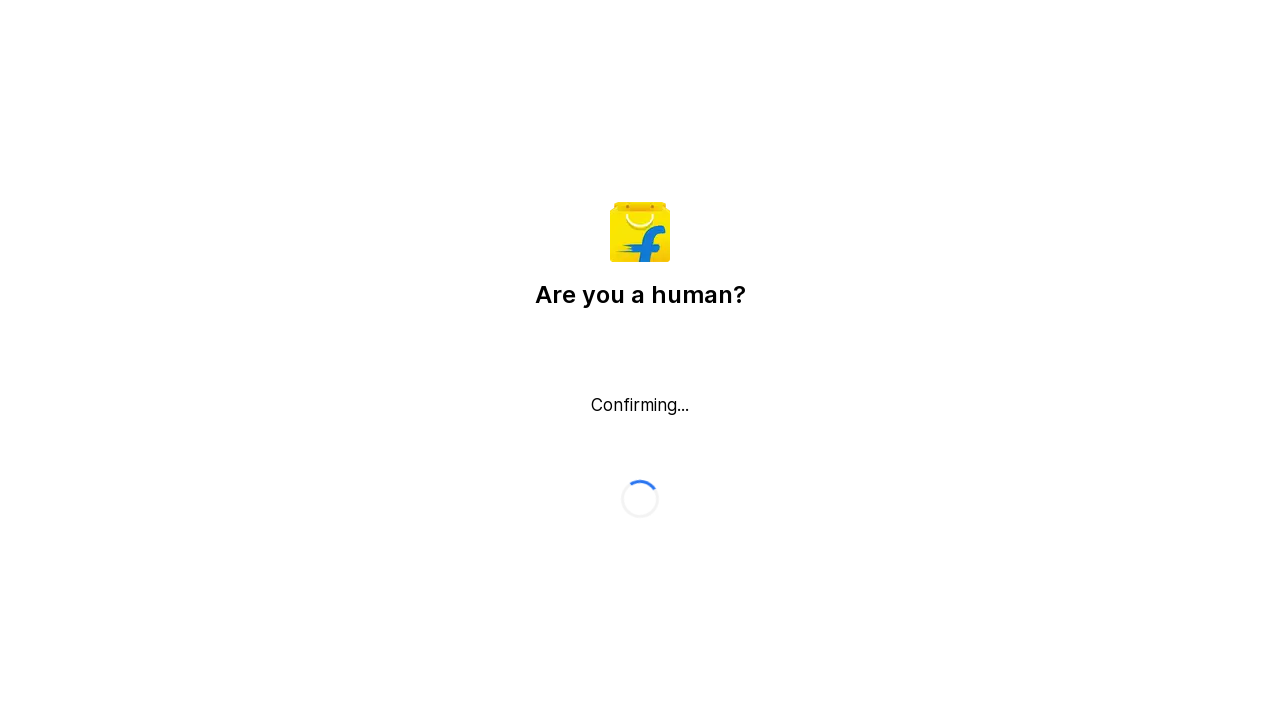

Scrolled down 500 pixels (scroll 11/80)
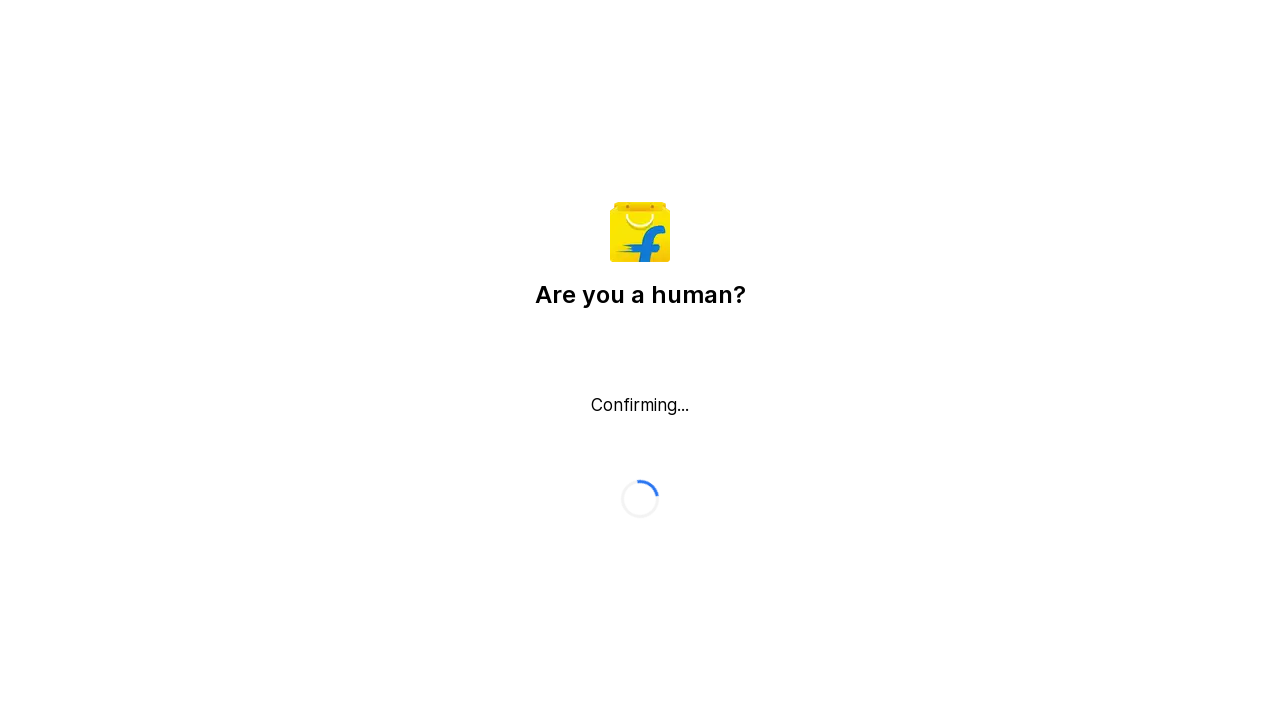

Waited 1 second for dynamic content to load (scroll 11/80)
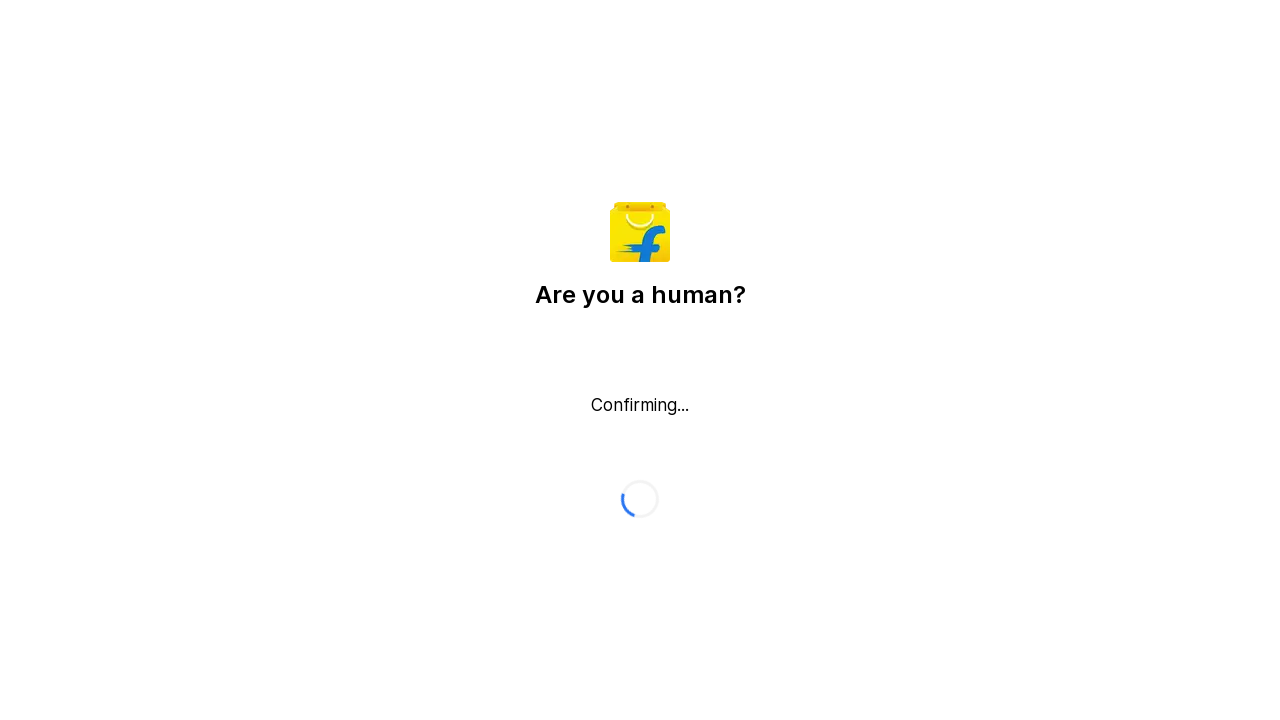

Scrolled down 500 pixels (scroll 12/80)
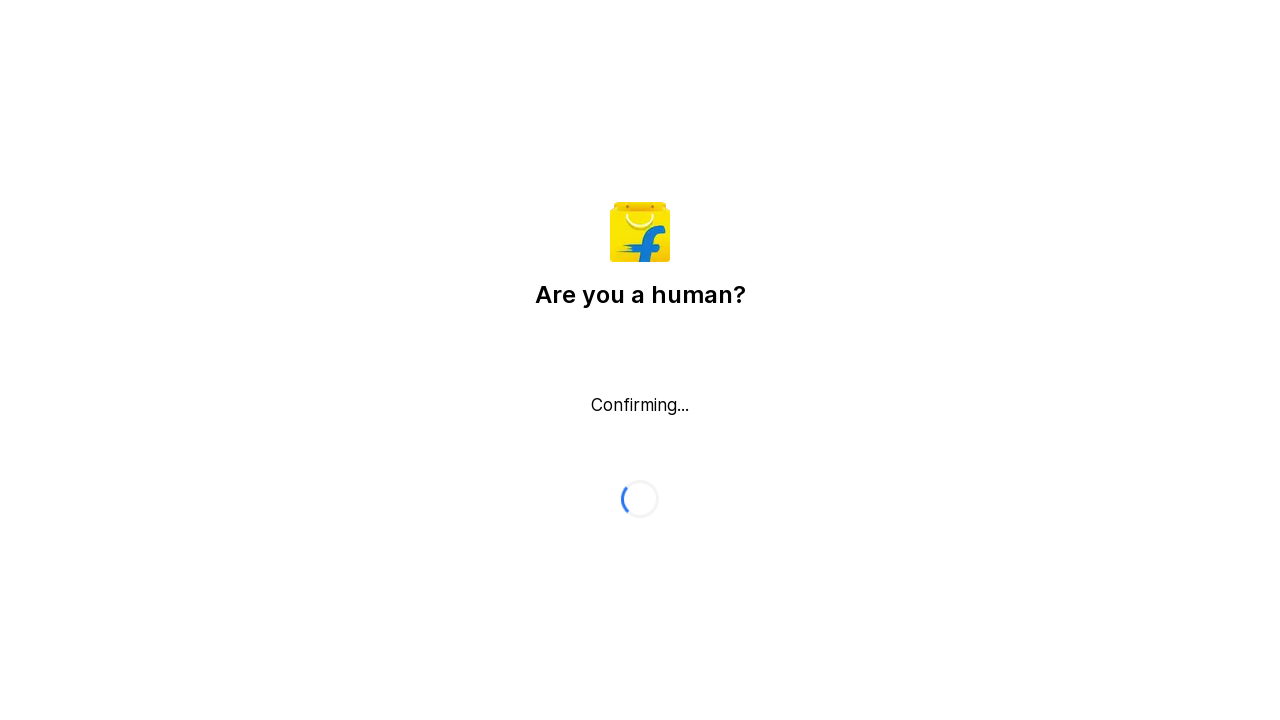

Waited 1 second for dynamic content to load (scroll 12/80)
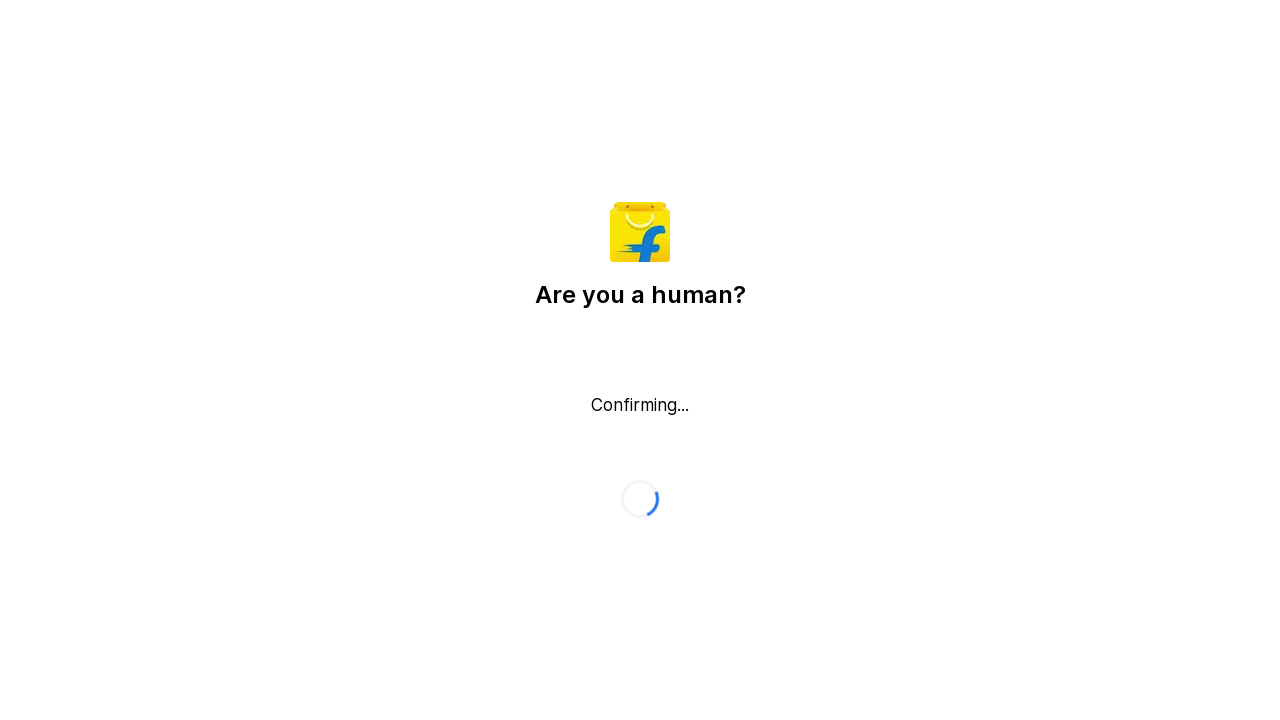

Scrolled down 500 pixels (scroll 13/80)
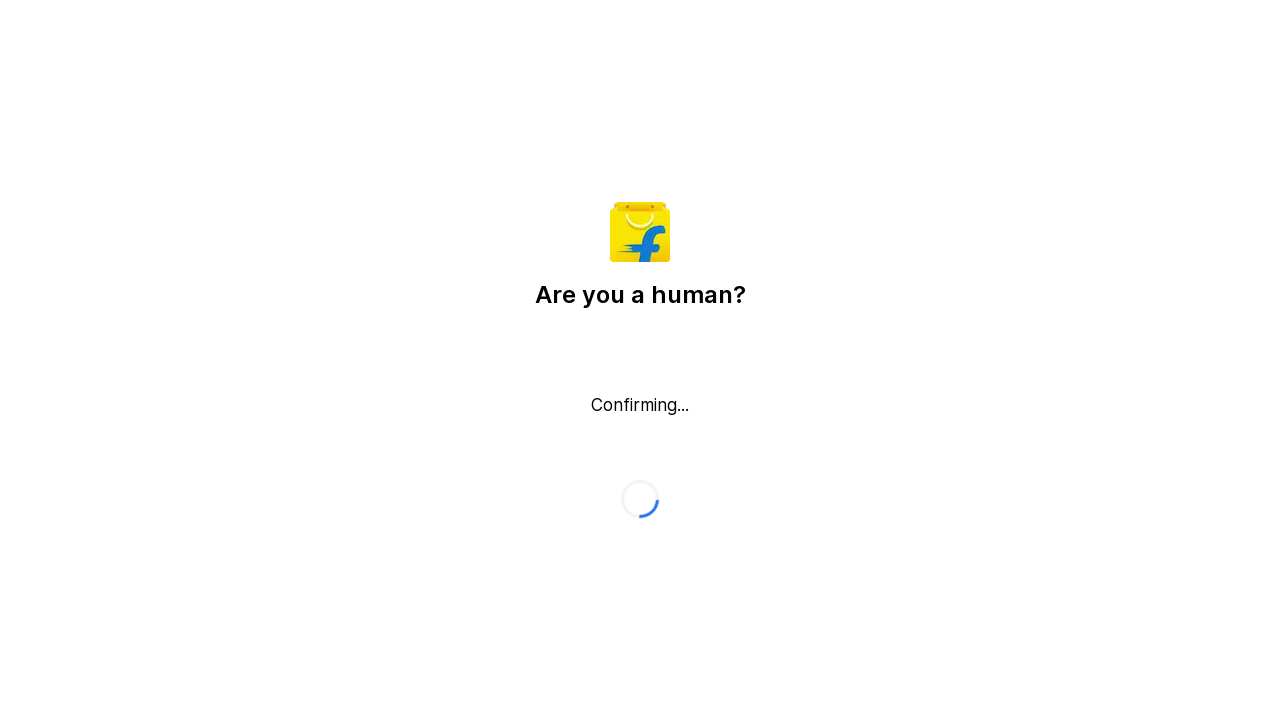

Waited 1 second for dynamic content to load (scroll 13/80)
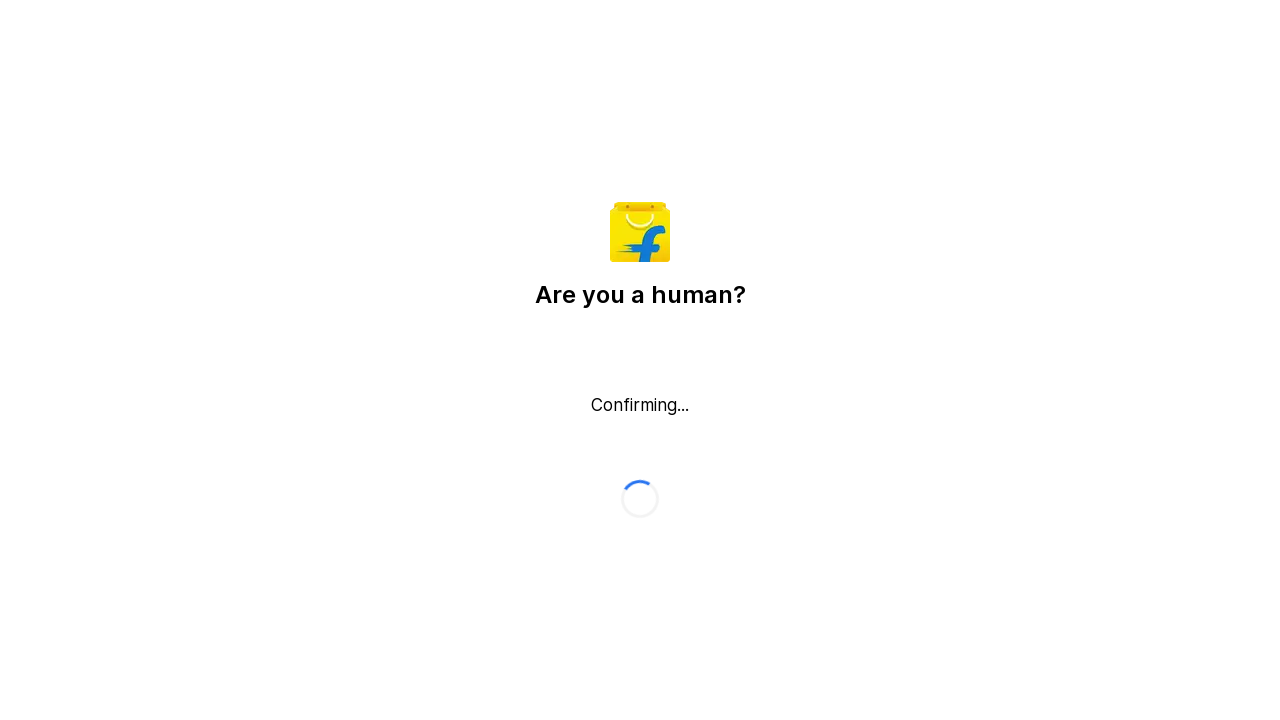

Scrolled down 500 pixels (scroll 14/80)
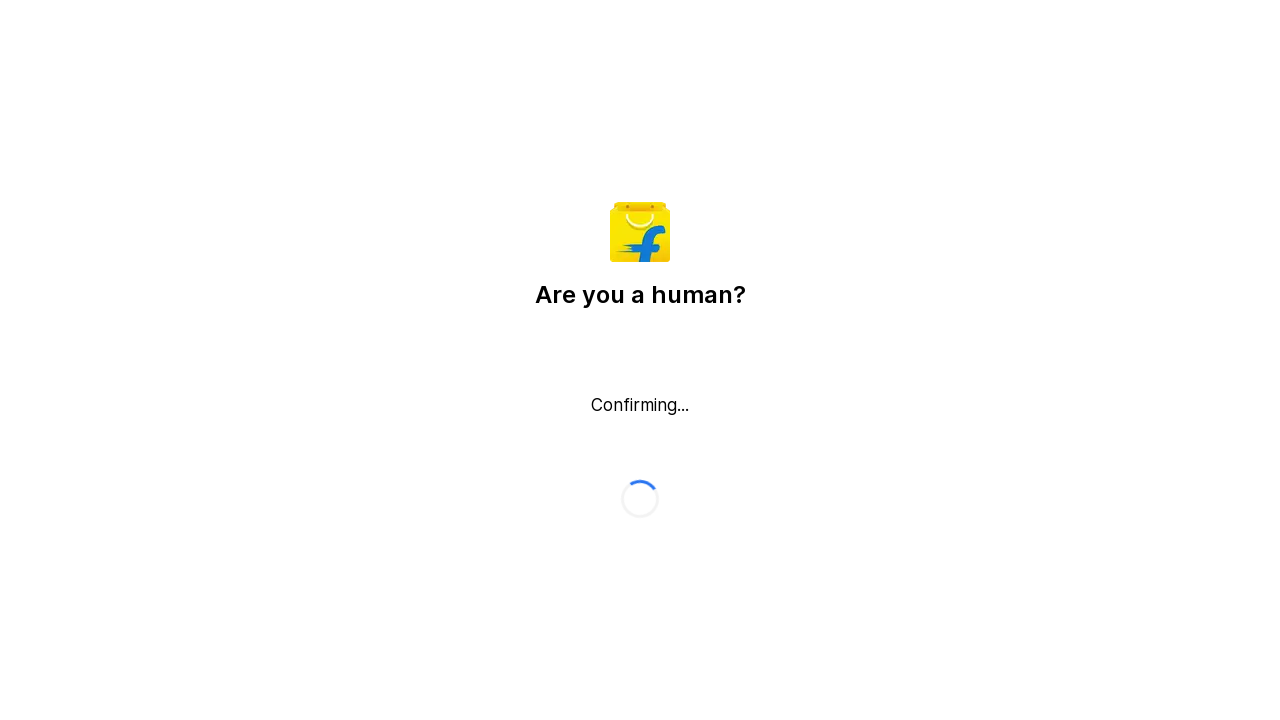

Waited 1 second for dynamic content to load (scroll 14/80)
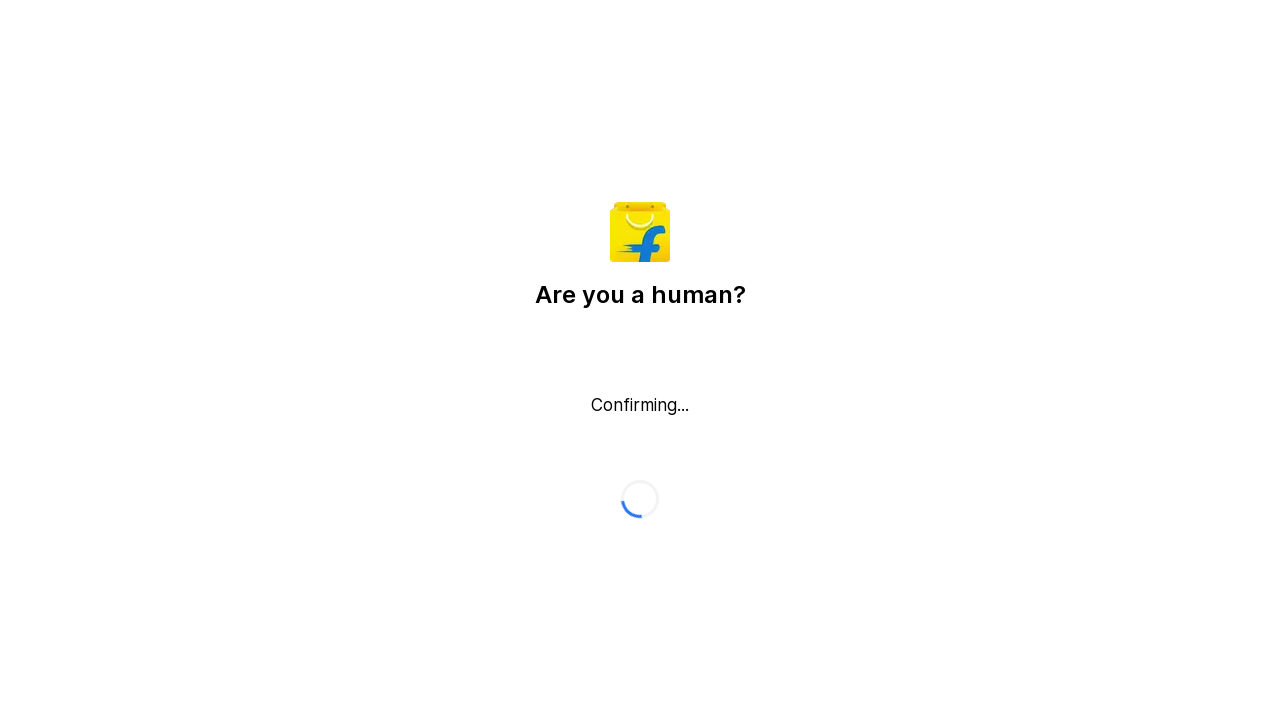

Scrolled down 500 pixels (scroll 15/80)
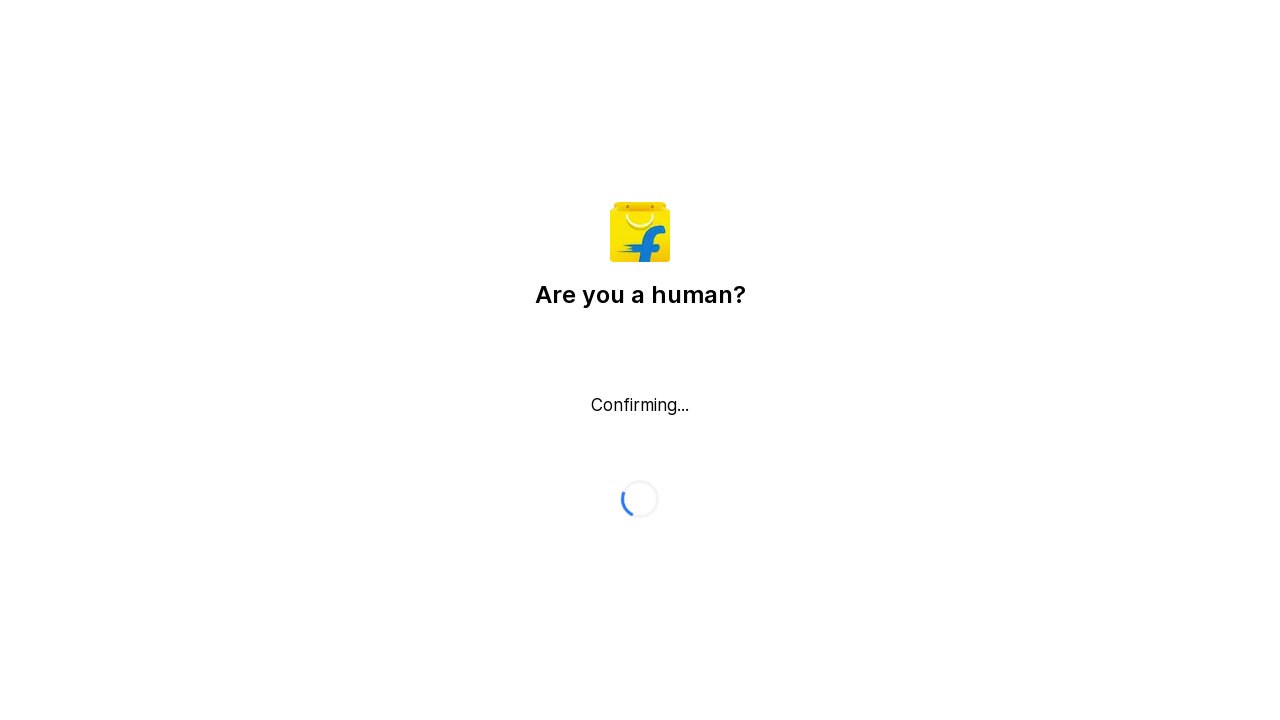

Waited 1 second for dynamic content to load (scroll 15/80)
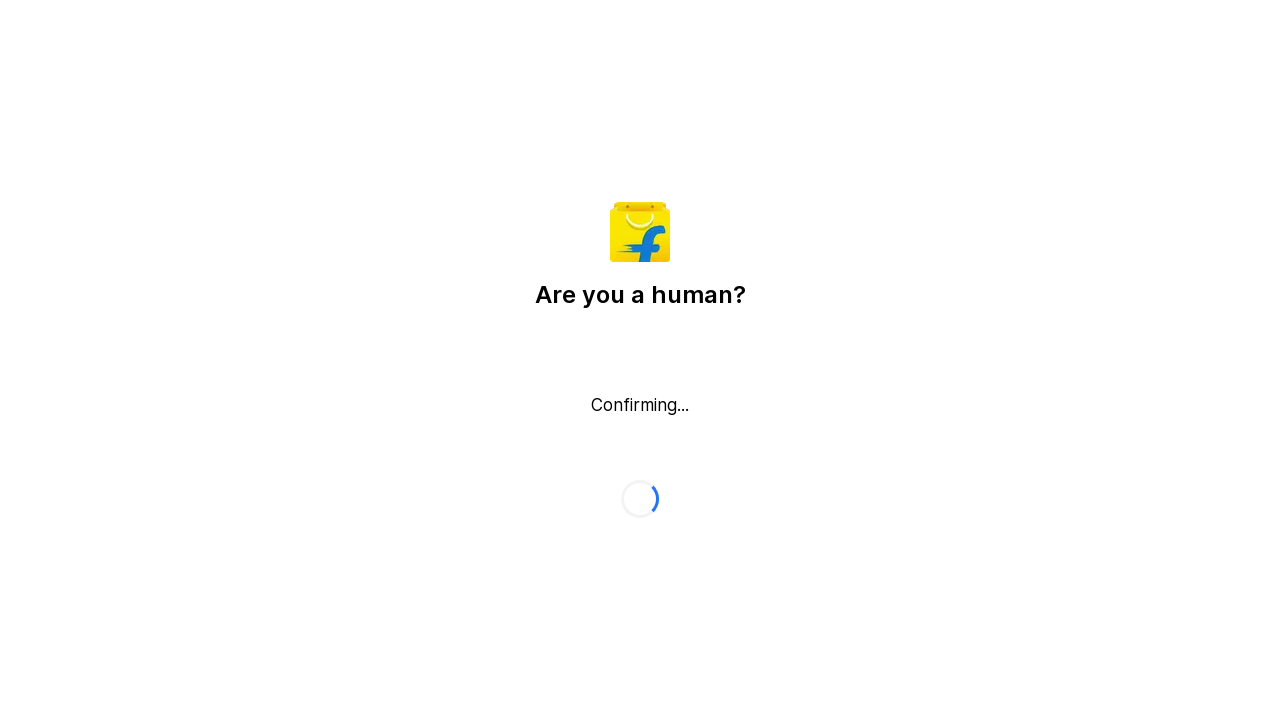

Scrolled down 500 pixels (scroll 16/80)
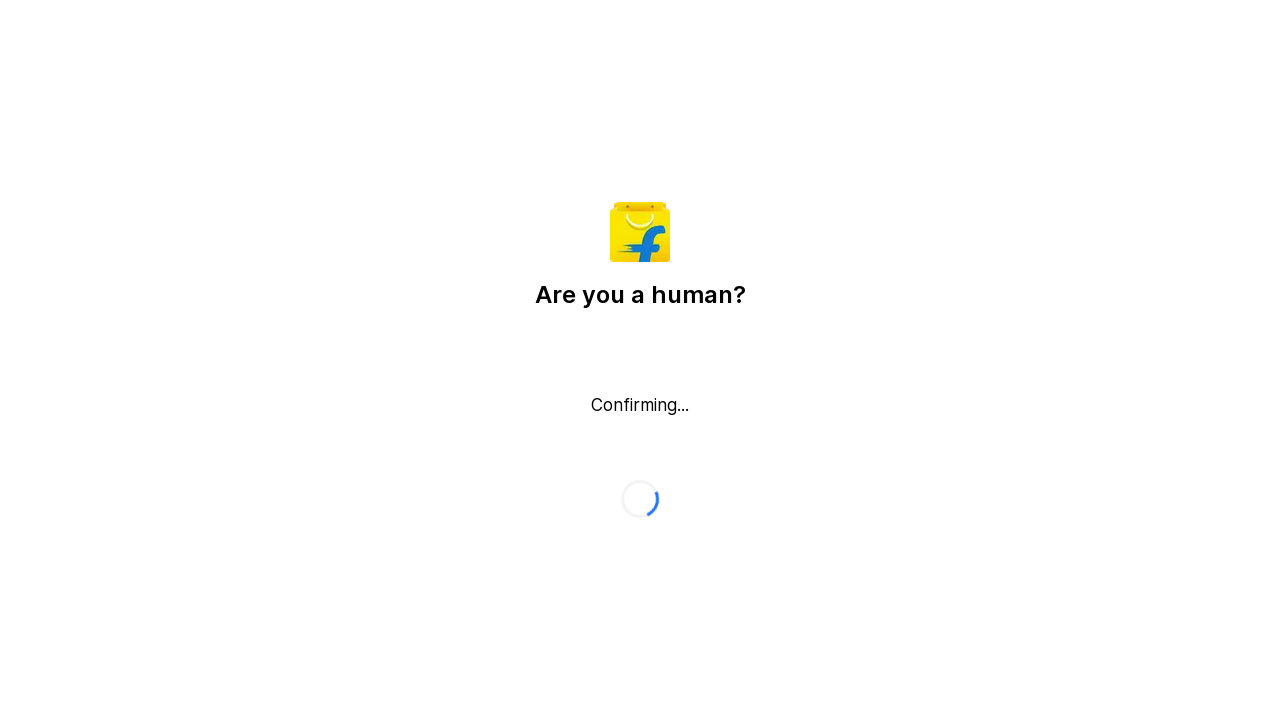

Waited 1 second for dynamic content to load (scroll 16/80)
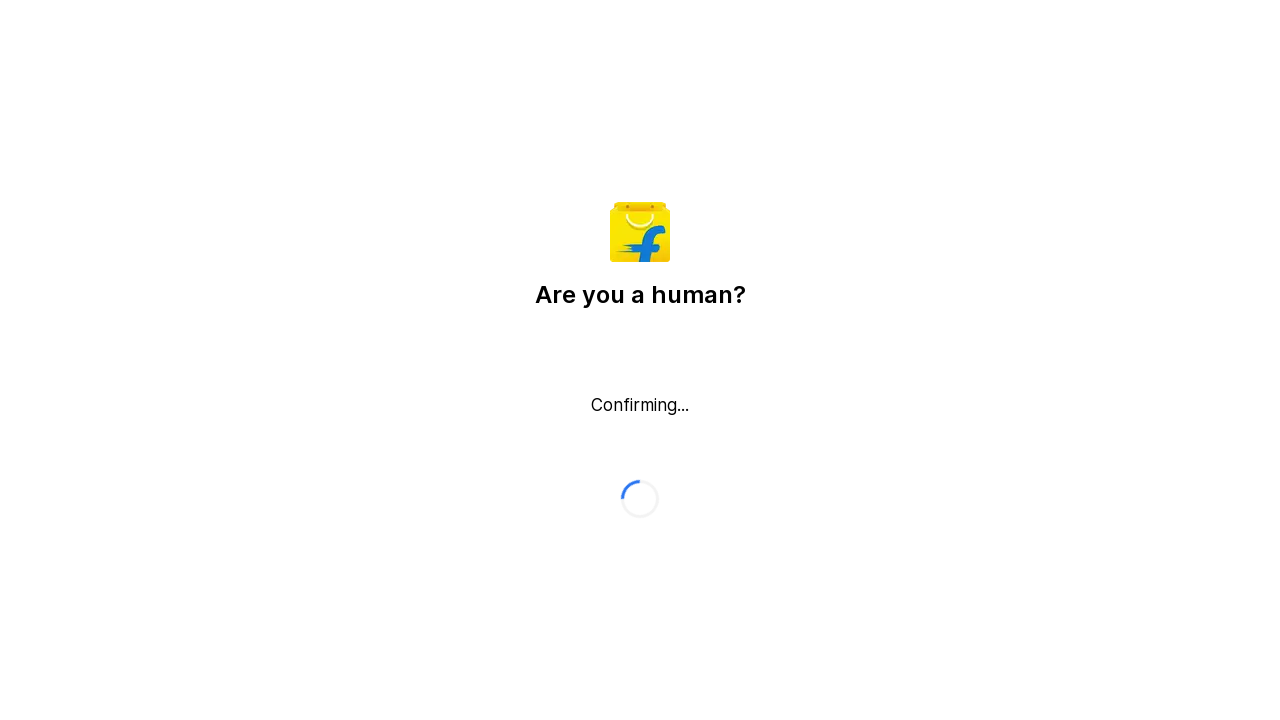

Scrolled down 500 pixels (scroll 17/80)
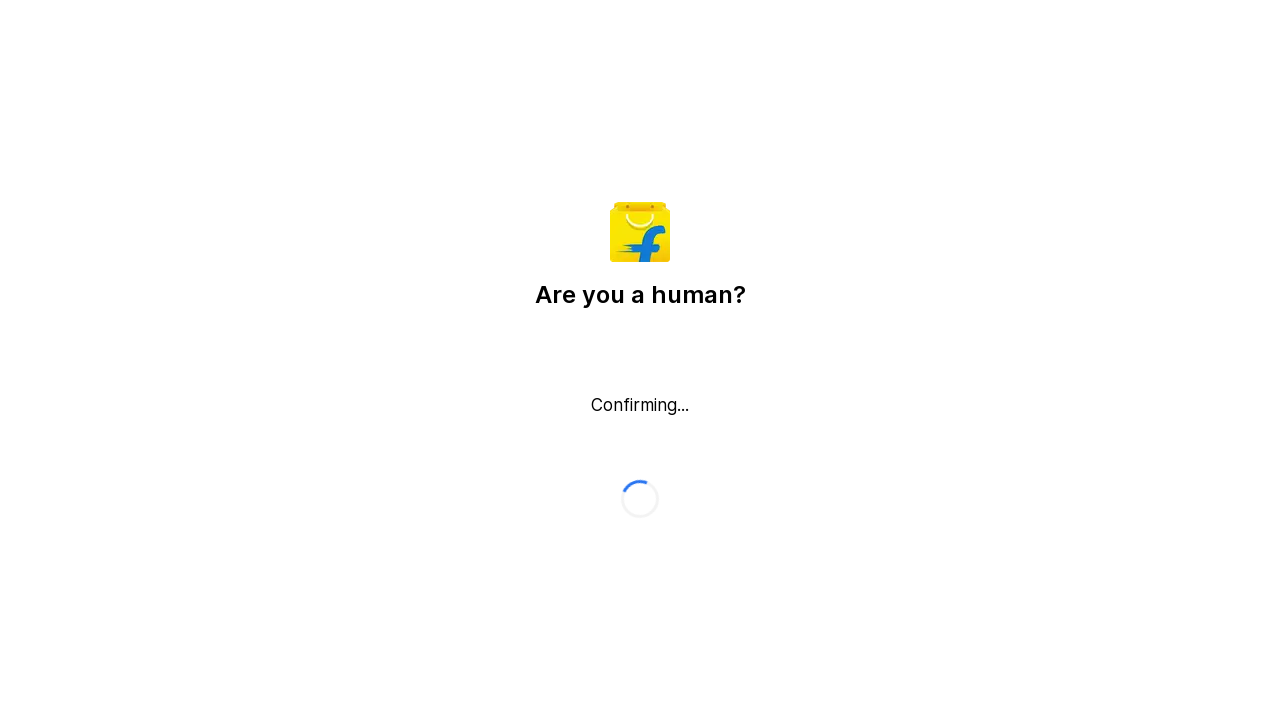

Waited 1 second for dynamic content to load (scroll 17/80)
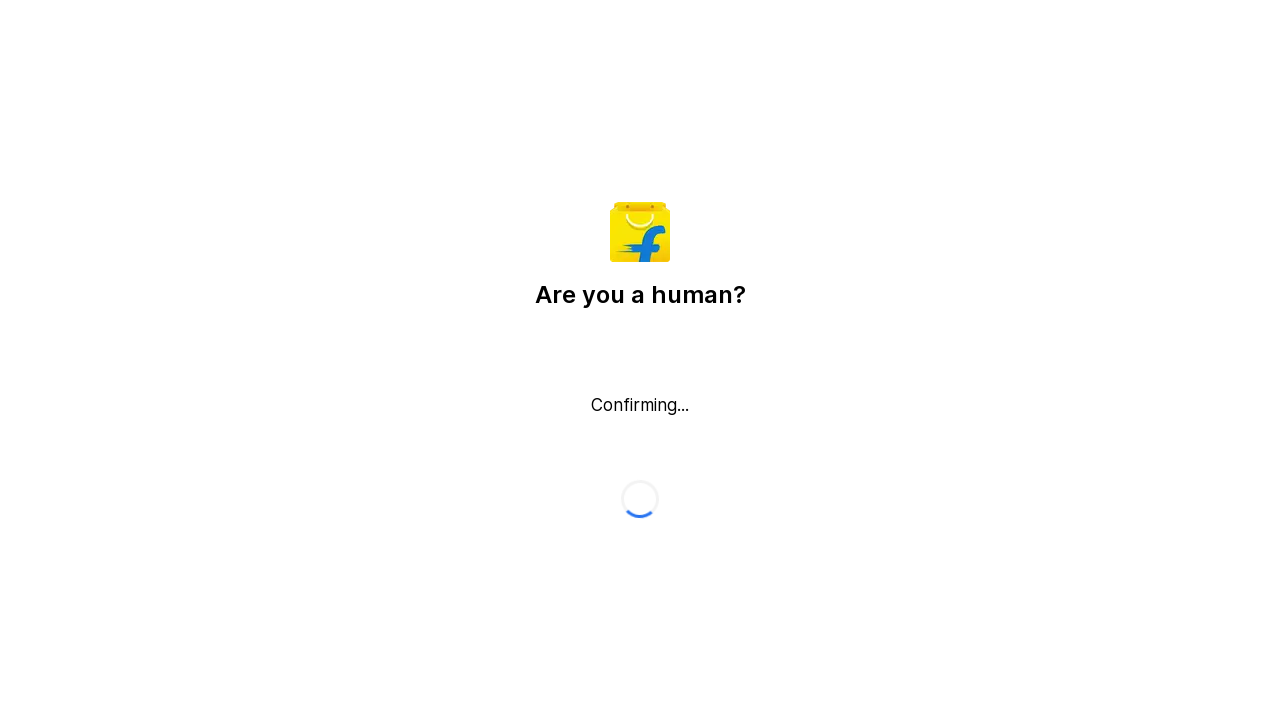

Scrolled down 500 pixels (scroll 18/80)
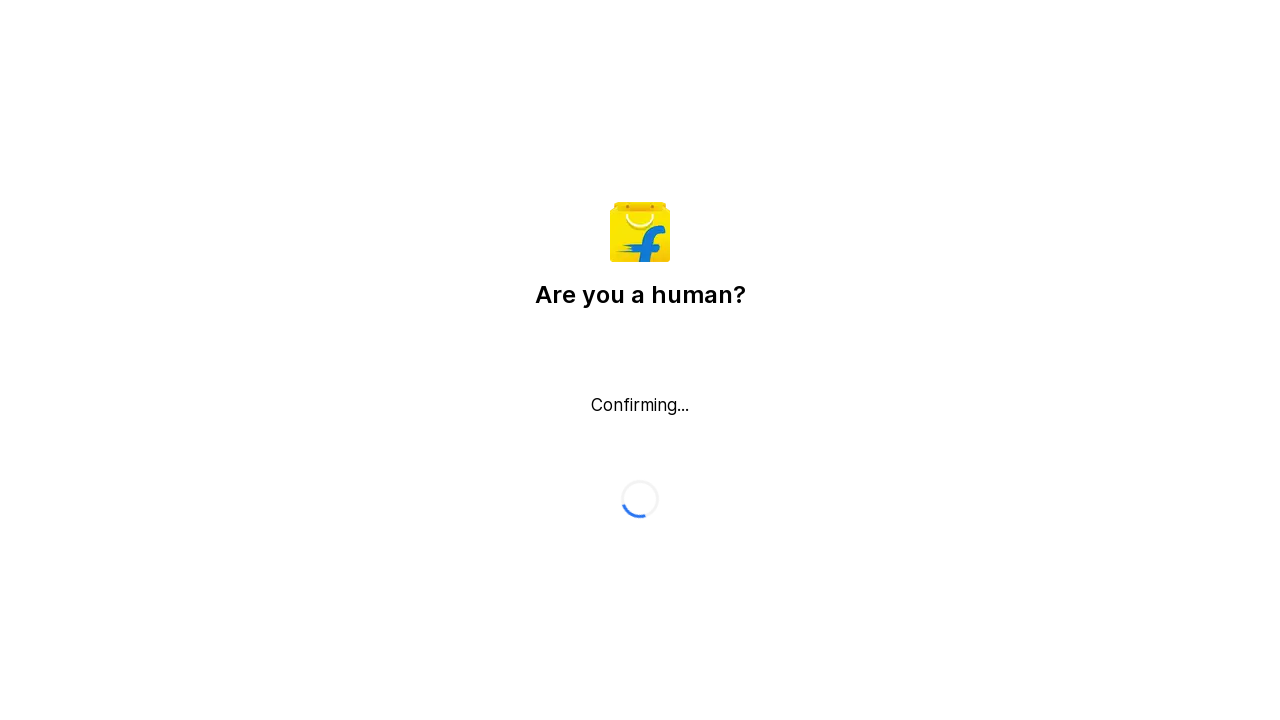

Waited 1 second for dynamic content to load (scroll 18/80)
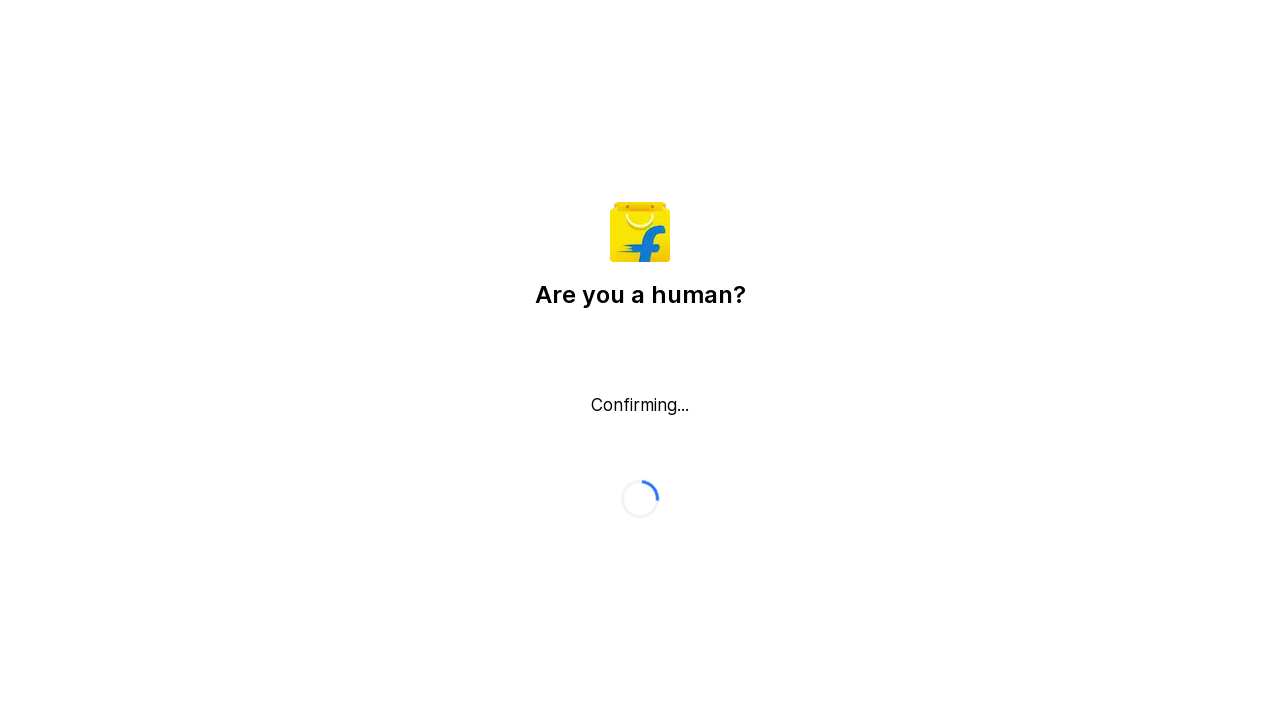

Scrolled down 500 pixels (scroll 19/80)
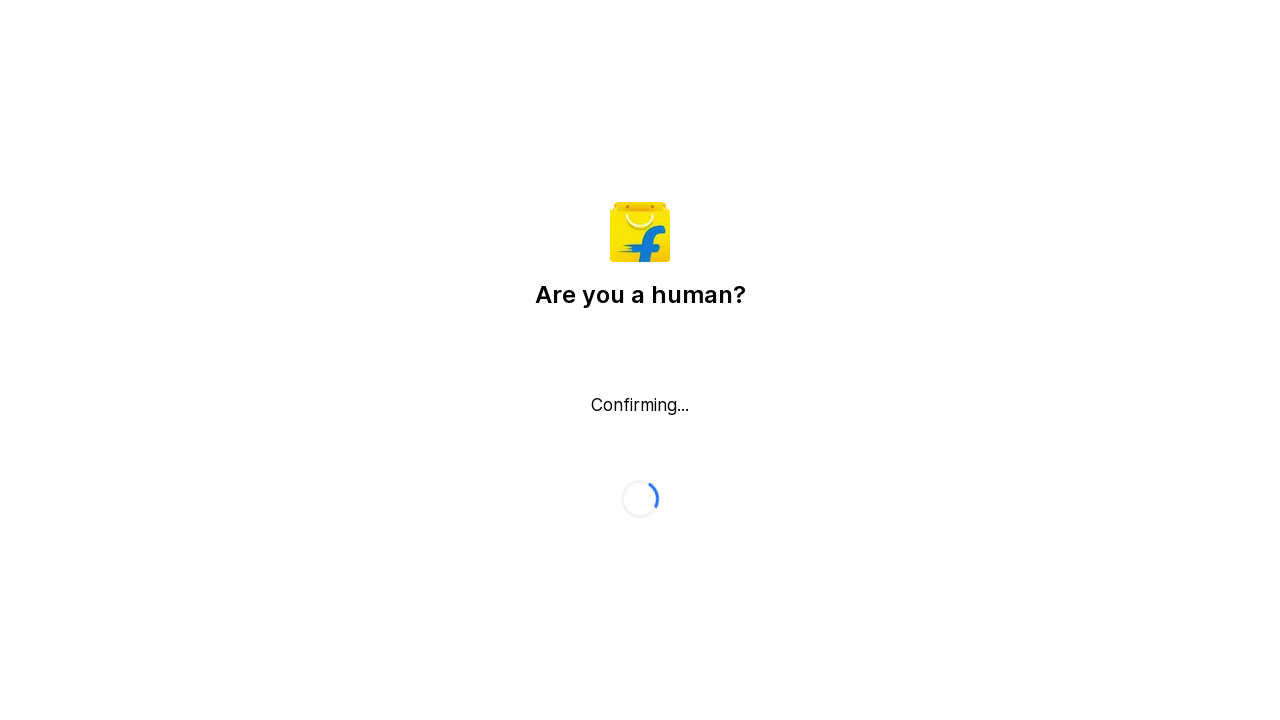

Waited 1 second for dynamic content to load (scroll 19/80)
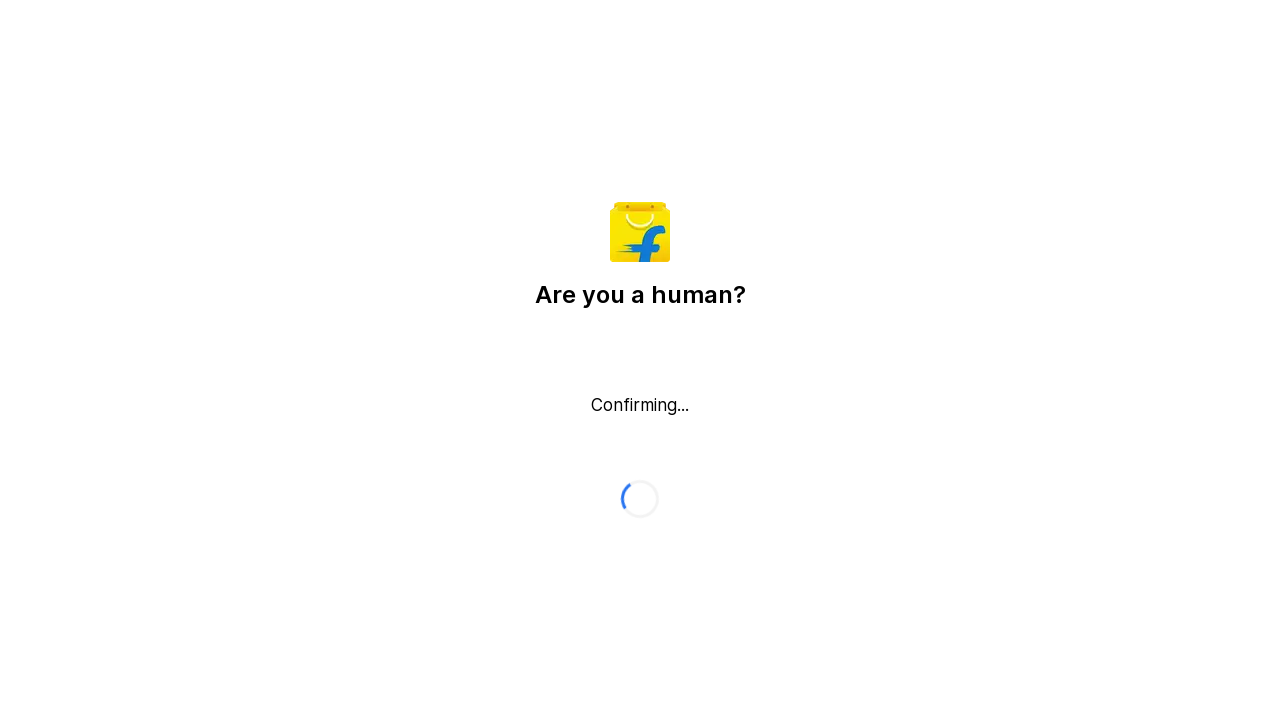

Scrolled down 500 pixels (scroll 20/80)
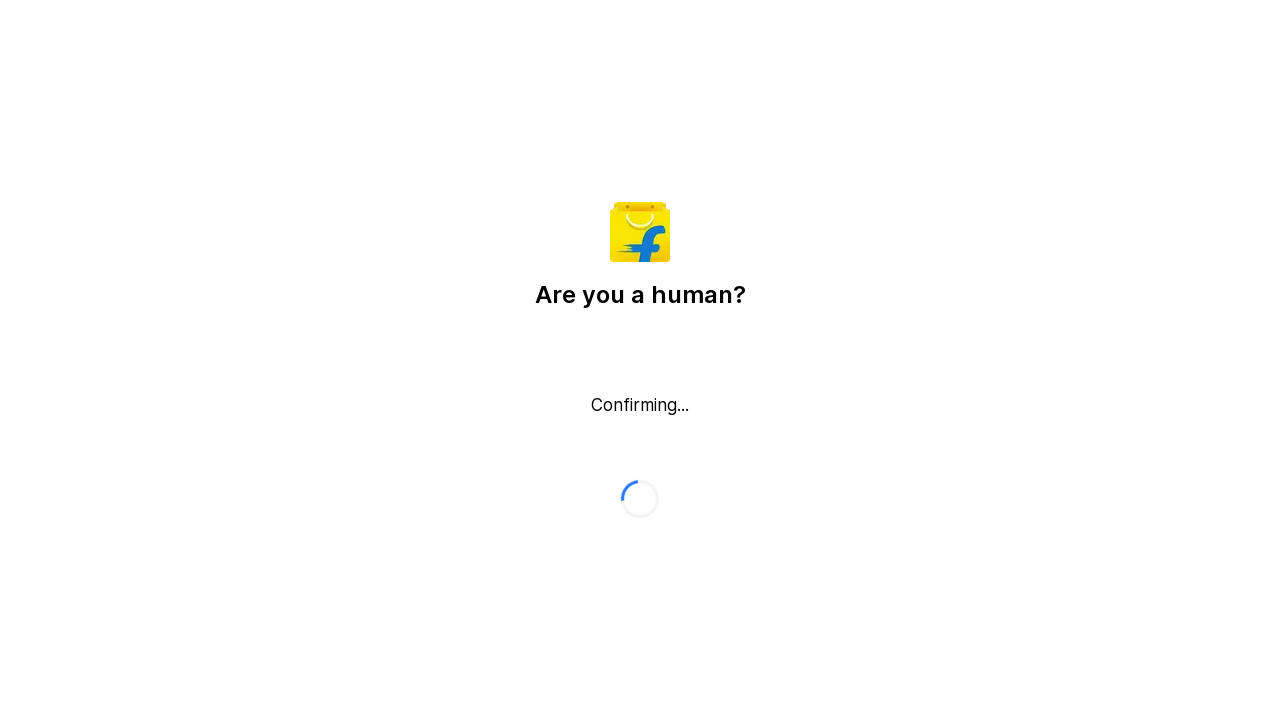

Waited 1 second for dynamic content to load (scroll 20/80)
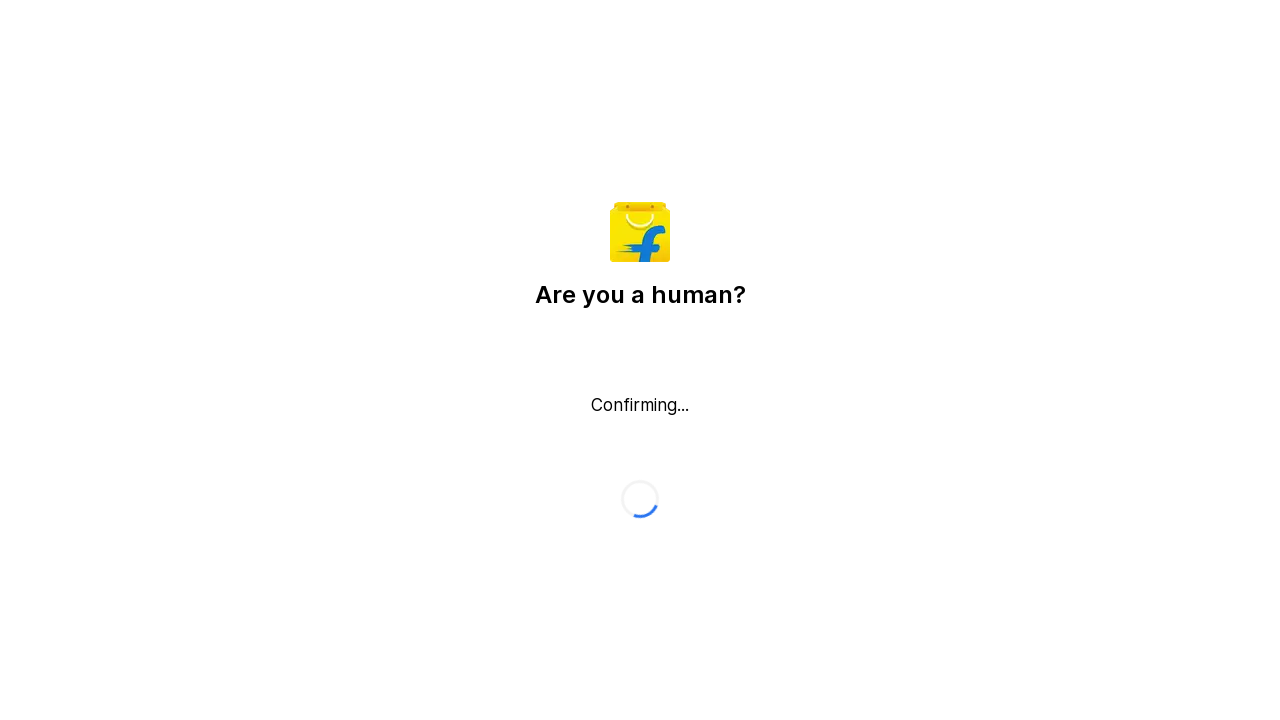

Scrolled down 500 pixels (scroll 21/80)
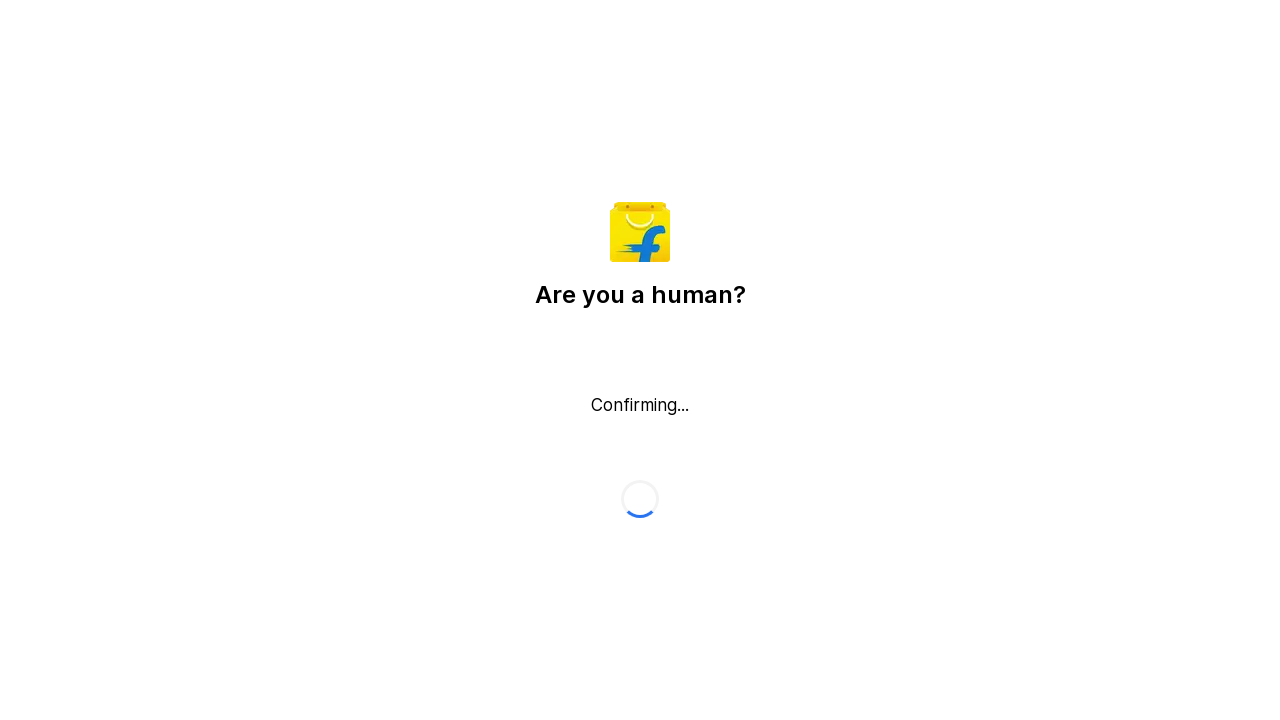

Waited 1 second for dynamic content to load (scroll 21/80)
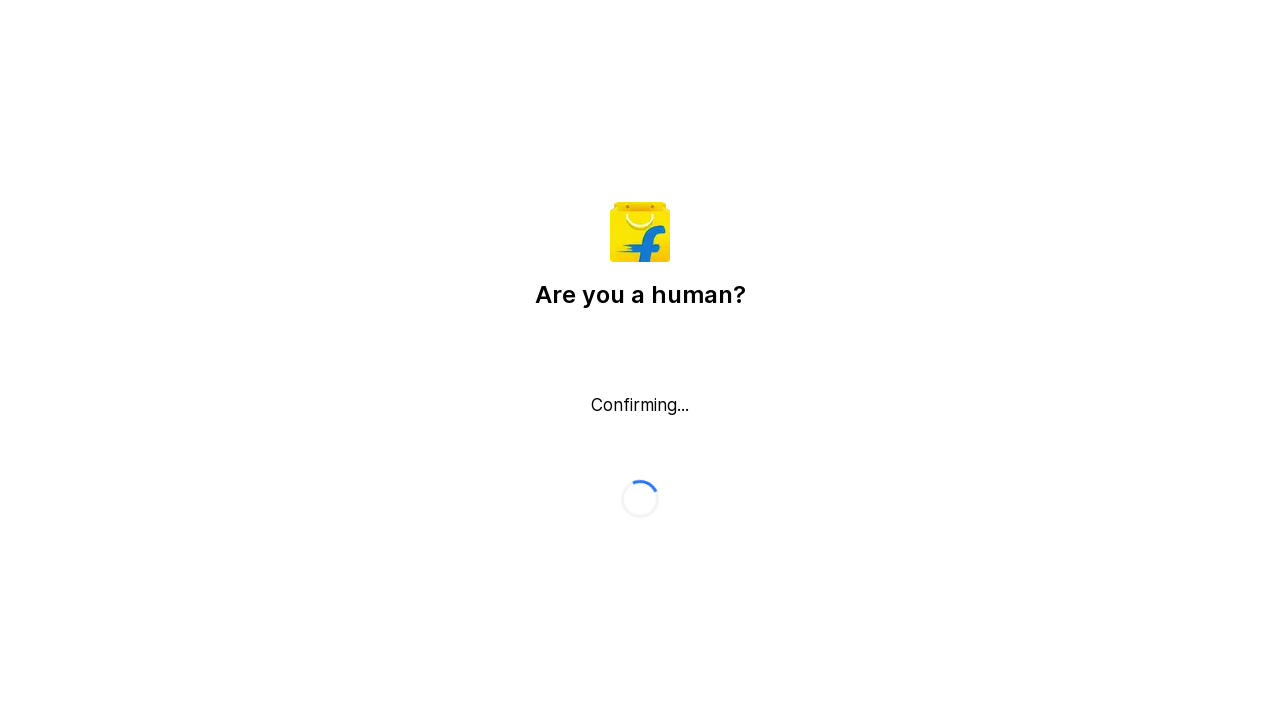

Scrolled down 500 pixels (scroll 22/80)
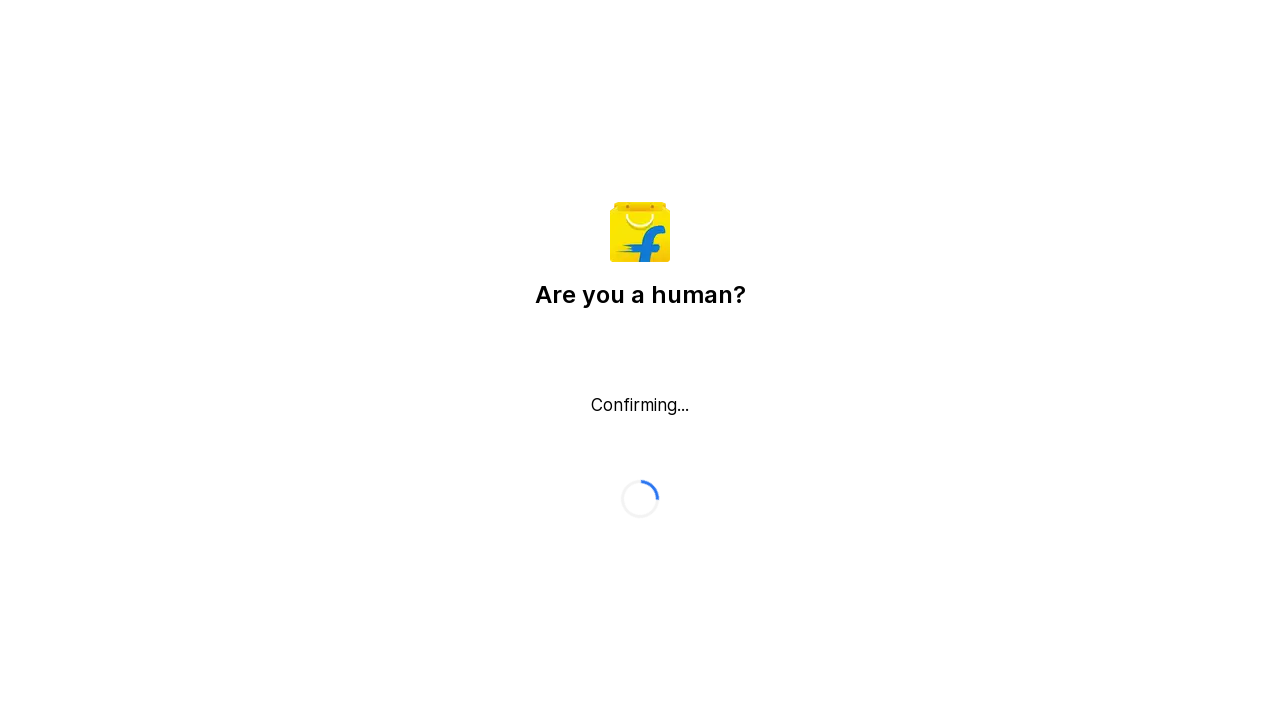

Waited 1 second for dynamic content to load (scroll 22/80)
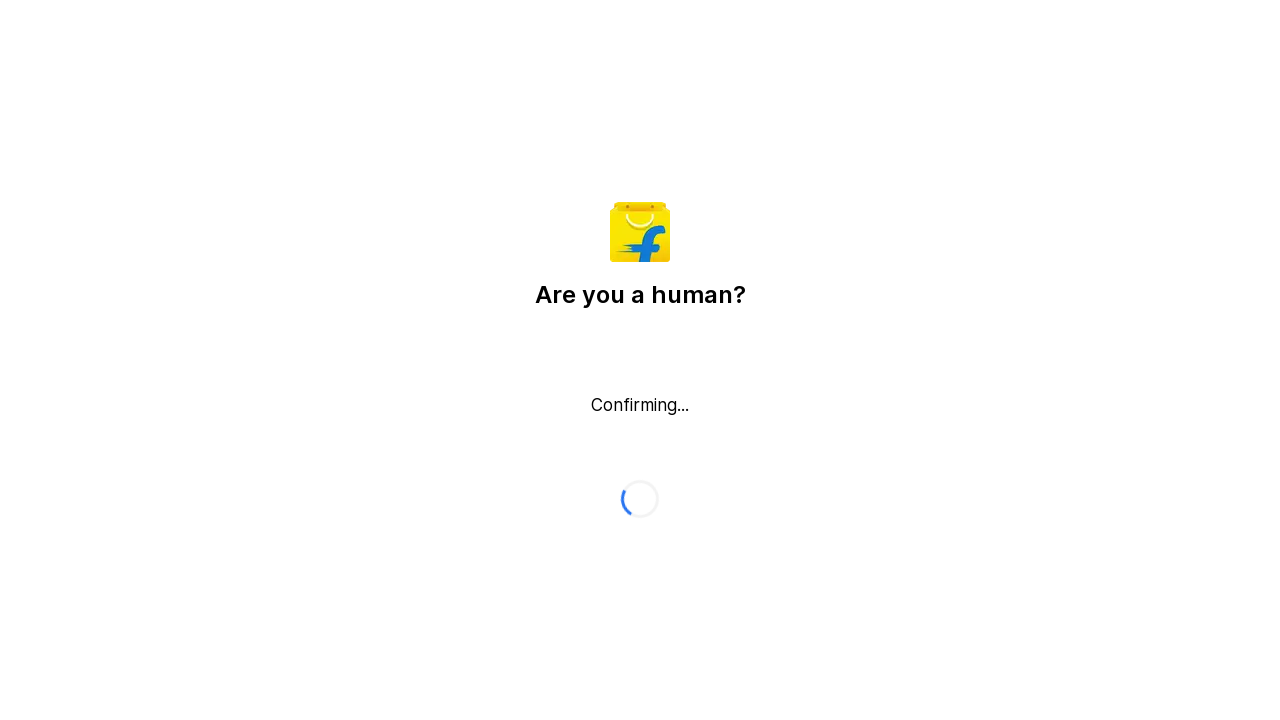

Scrolled down 500 pixels (scroll 23/80)
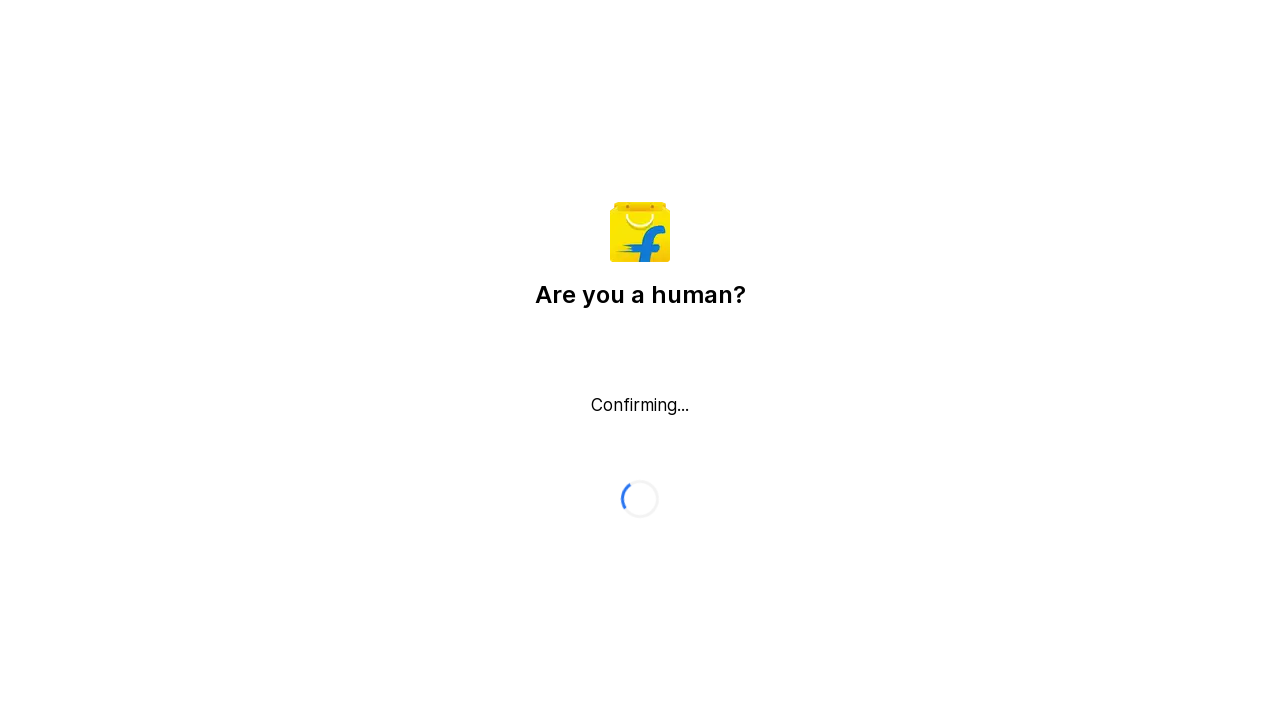

Waited 1 second for dynamic content to load (scroll 23/80)
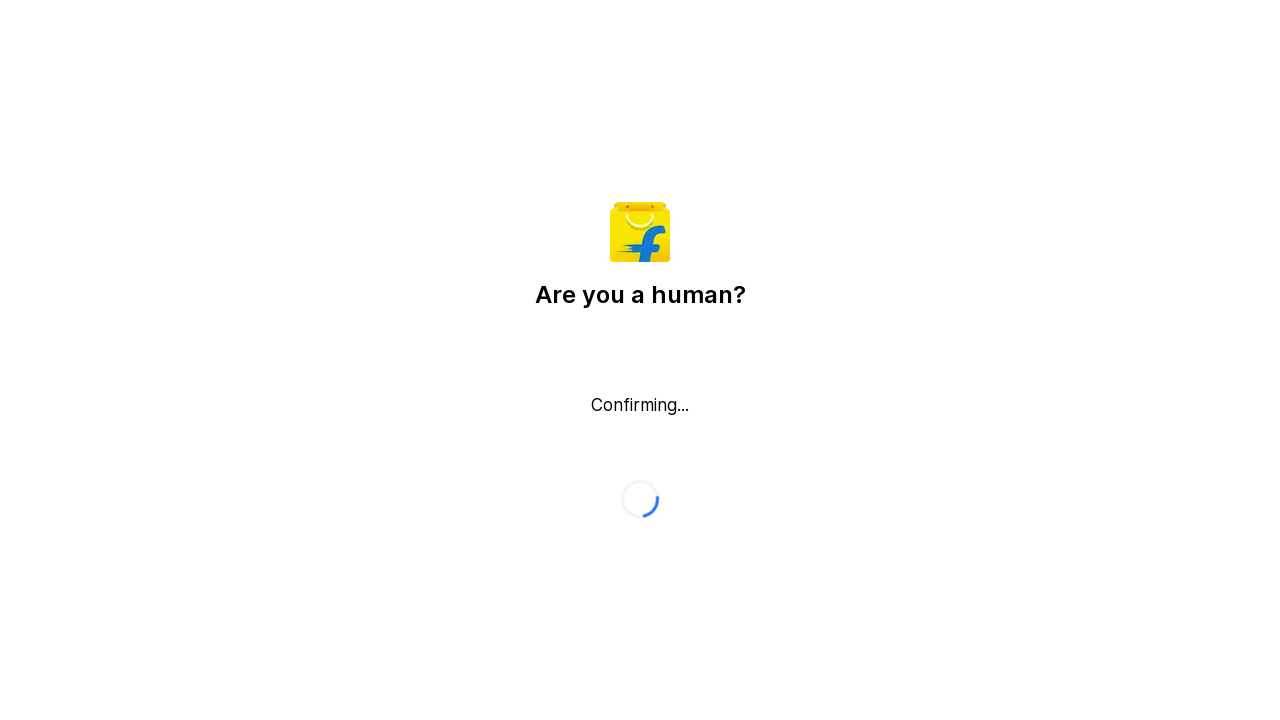

Scrolled down 500 pixels (scroll 24/80)
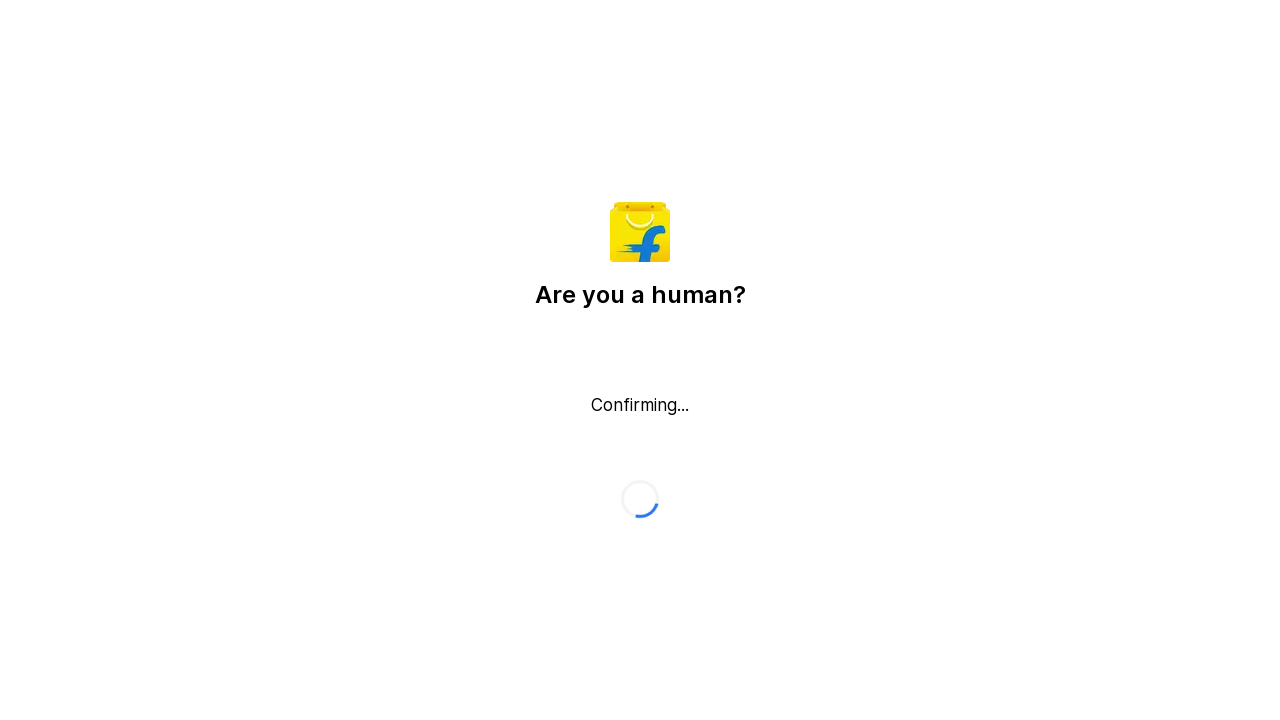

Waited 1 second for dynamic content to load (scroll 24/80)
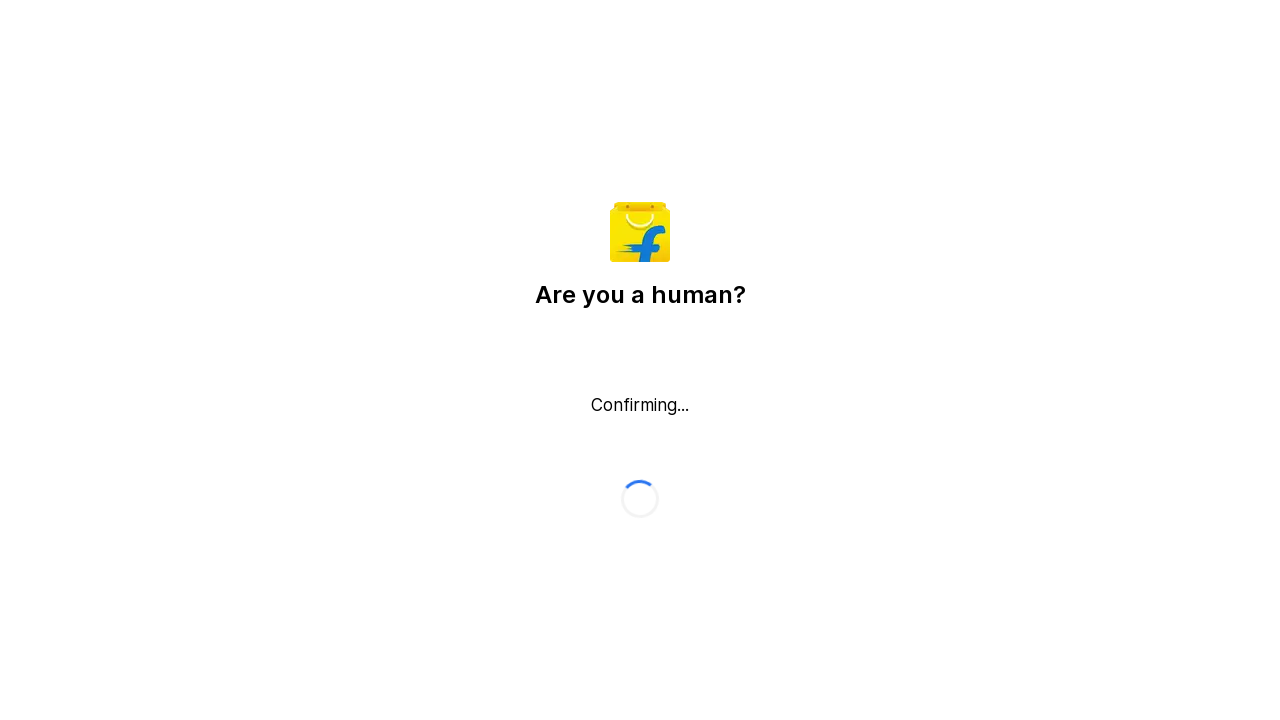

Scrolled down 500 pixels (scroll 25/80)
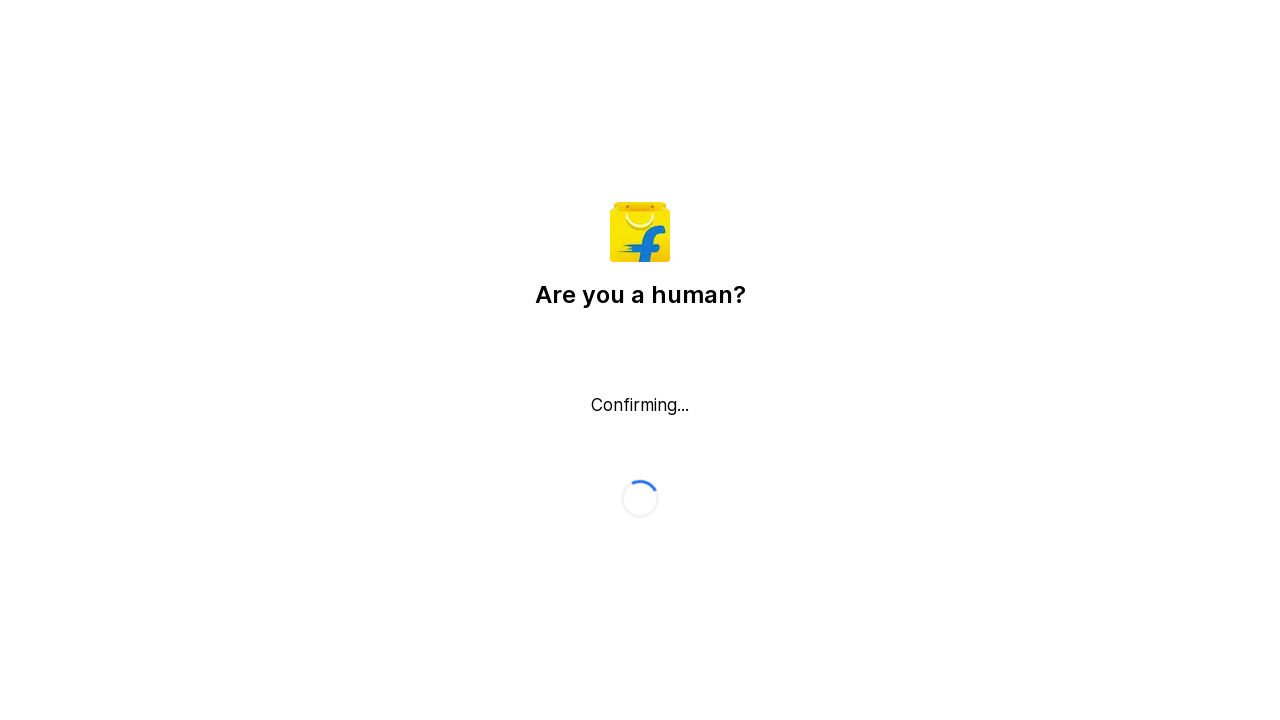

Waited 1 second for dynamic content to load (scroll 25/80)
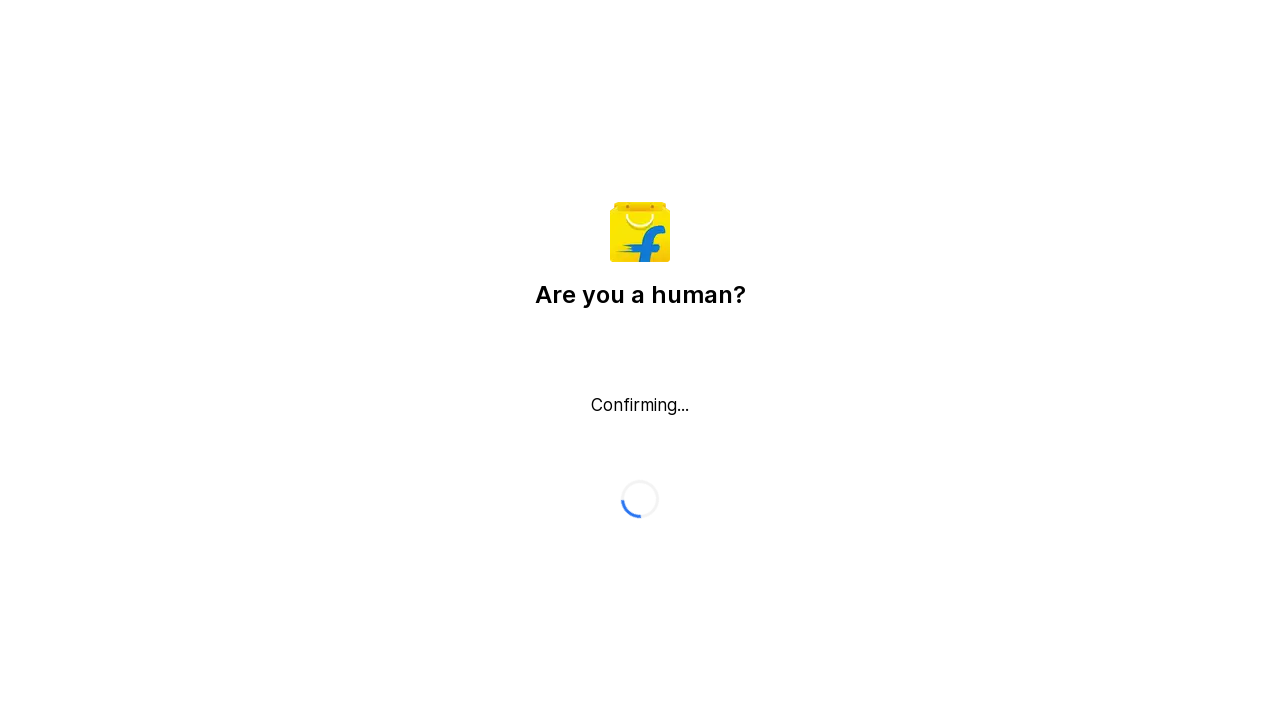

Scrolled down 500 pixels (scroll 26/80)
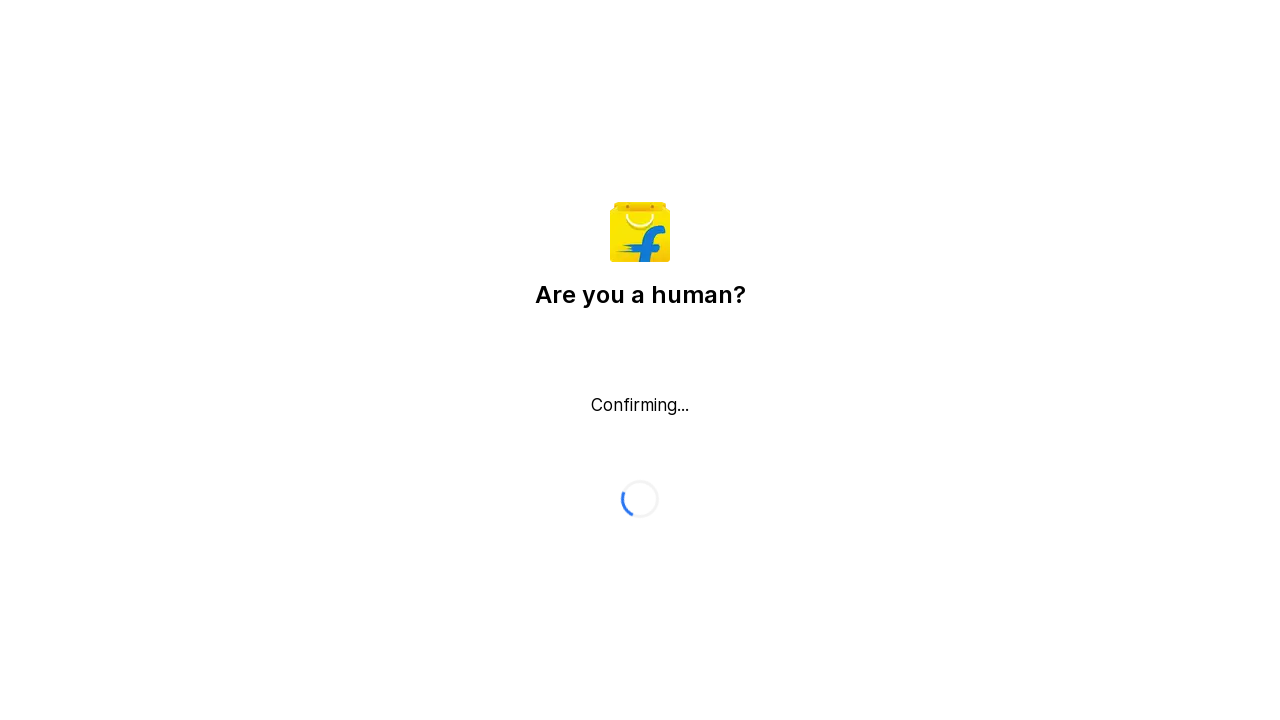

Waited 1 second for dynamic content to load (scroll 26/80)
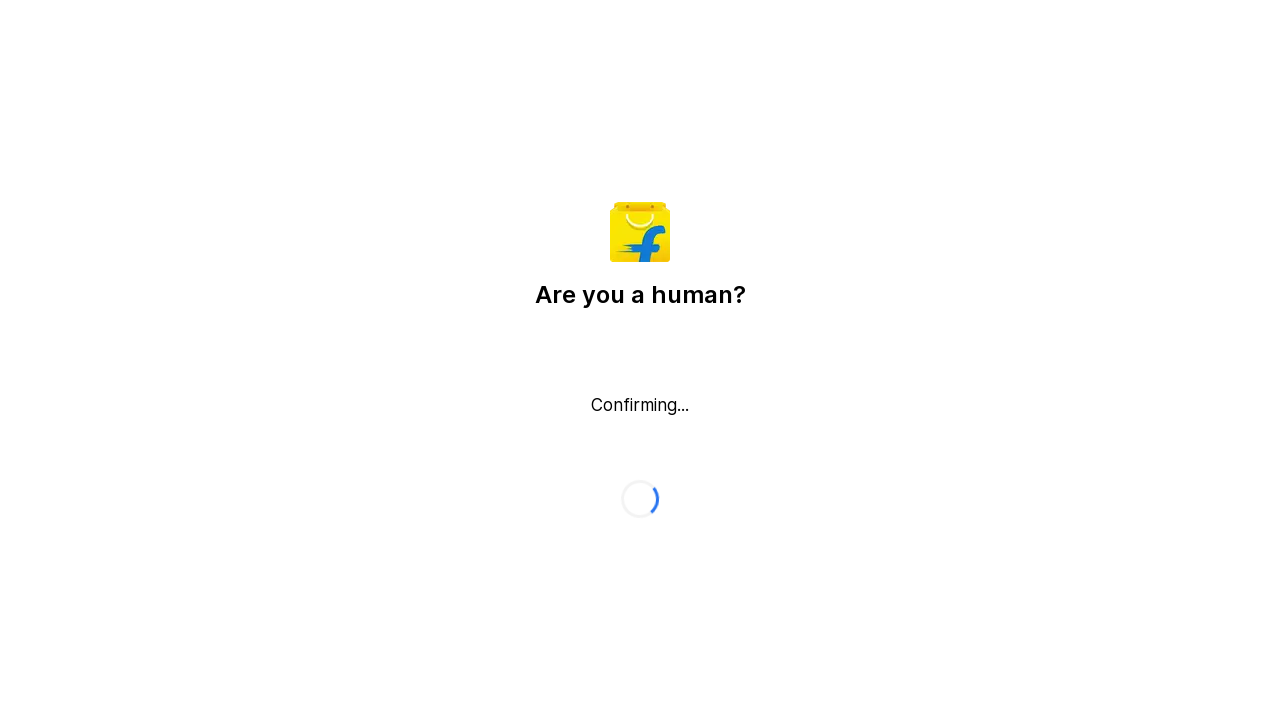

Scrolled down 500 pixels (scroll 27/80)
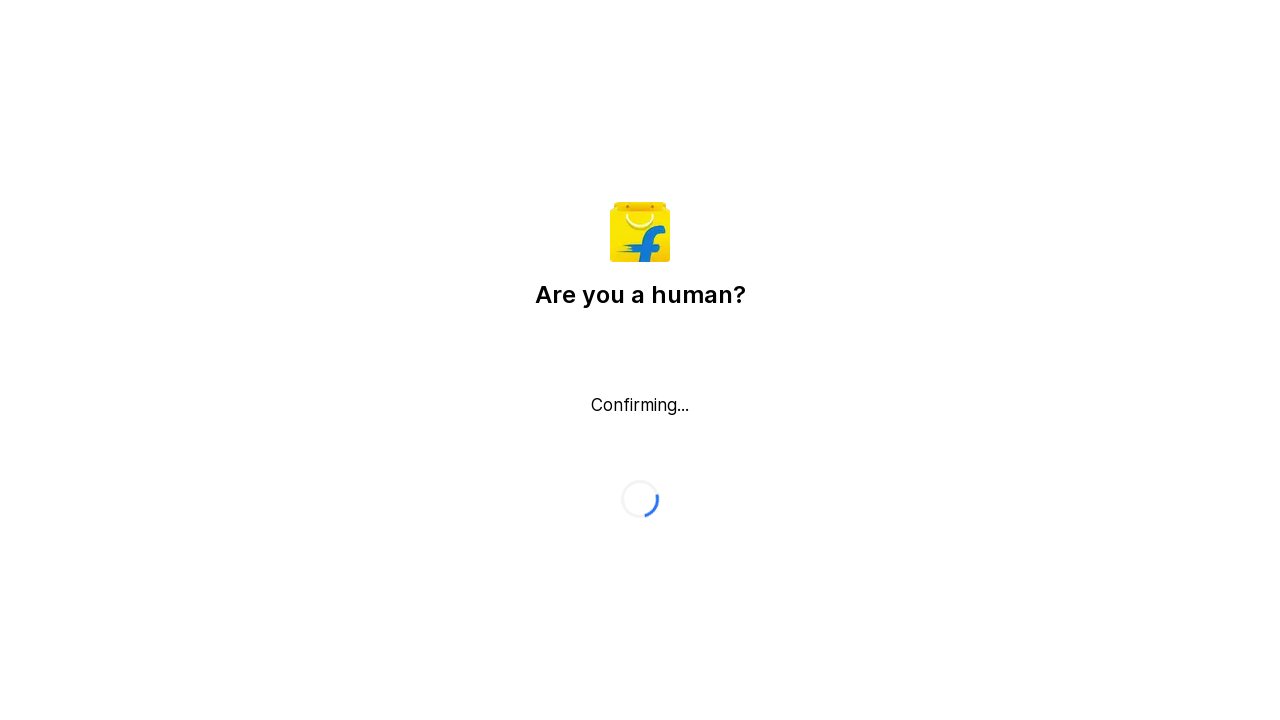

Waited 1 second for dynamic content to load (scroll 27/80)
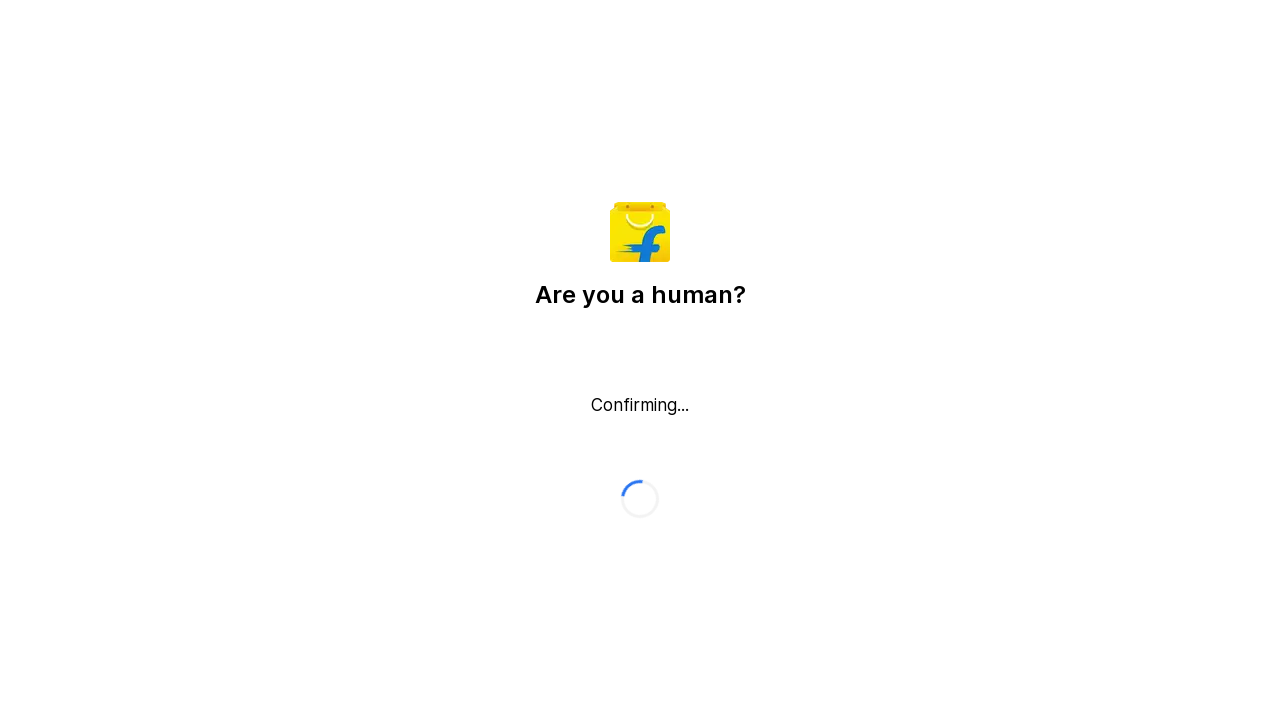

Scrolled down 500 pixels (scroll 28/80)
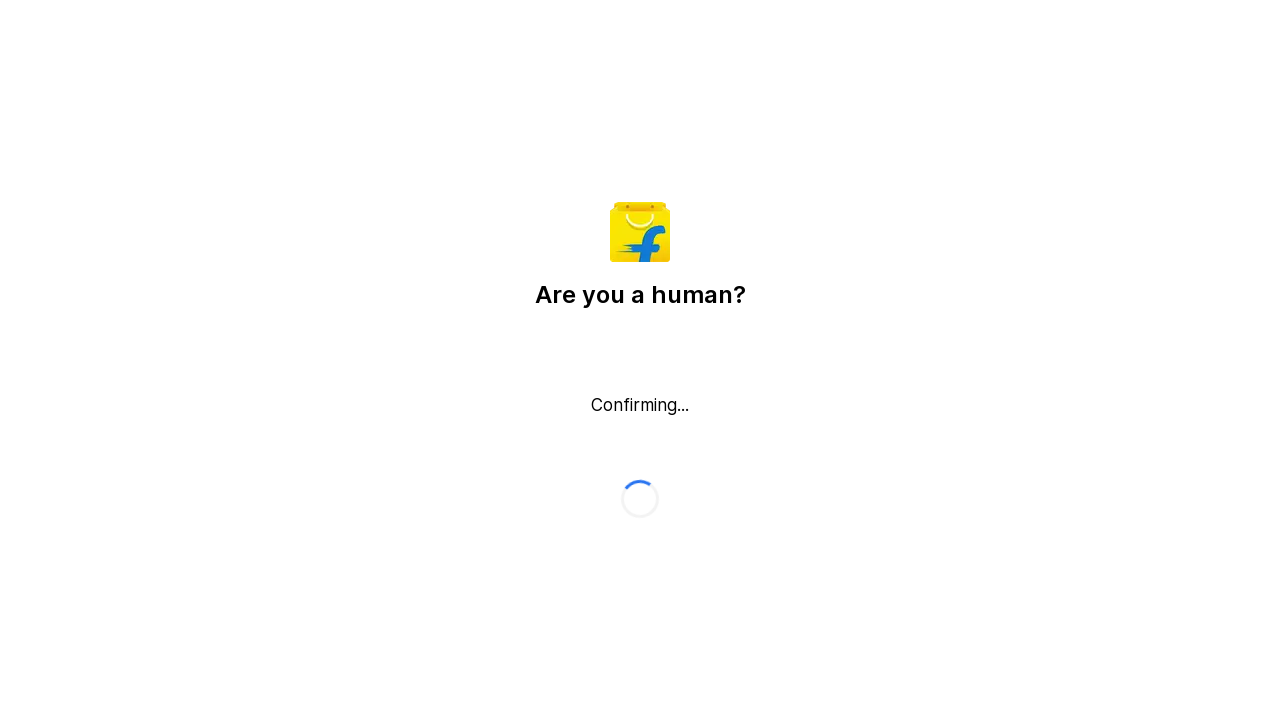

Waited 1 second for dynamic content to load (scroll 28/80)
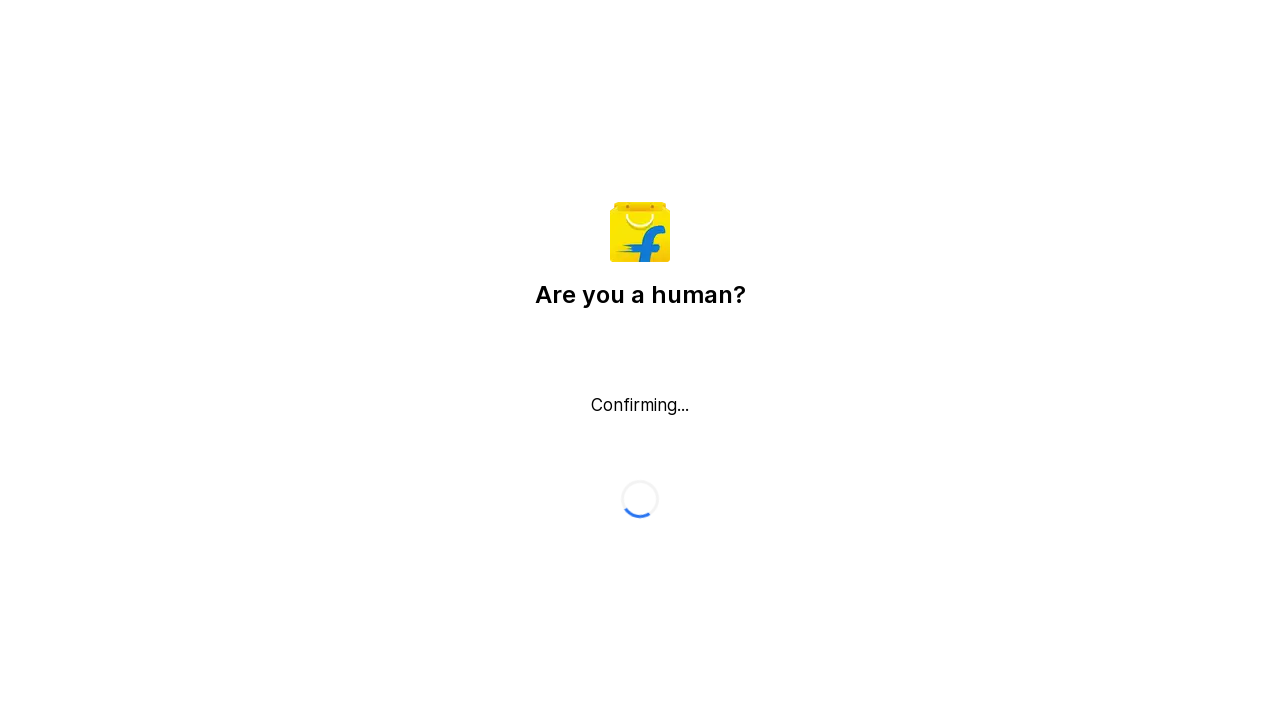

Scrolled down 500 pixels (scroll 29/80)
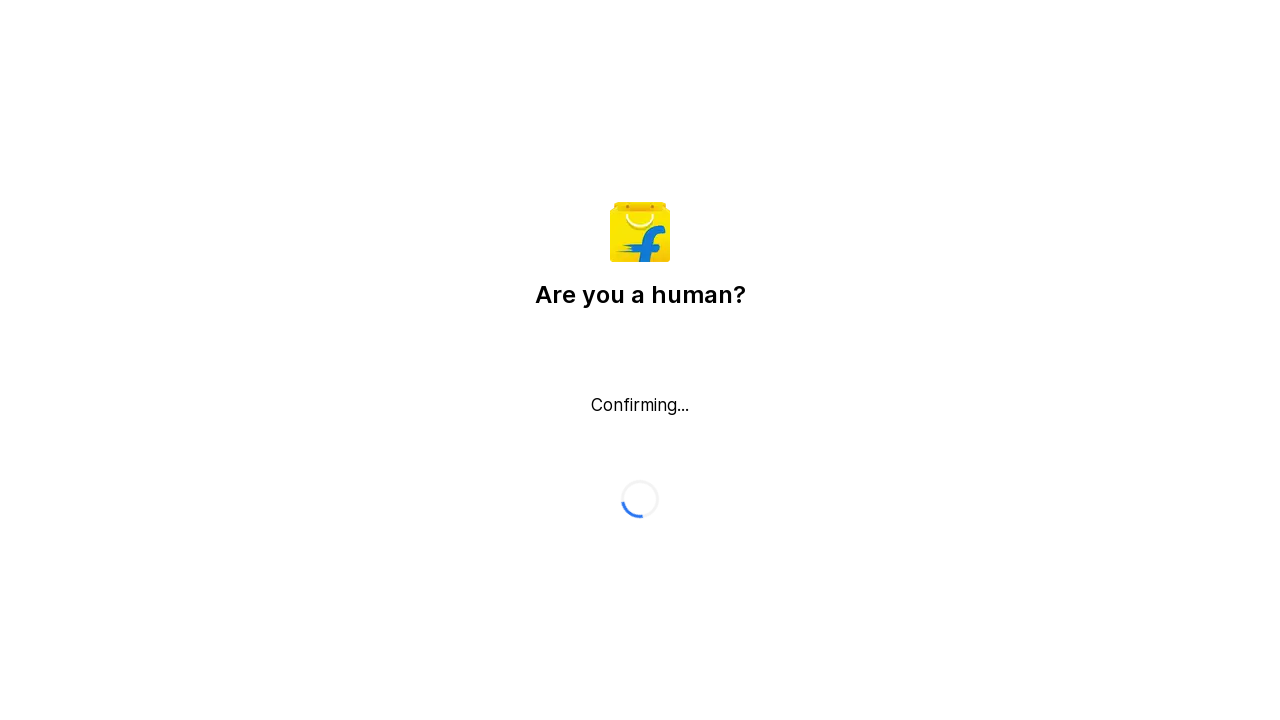

Waited 1 second for dynamic content to load (scroll 29/80)
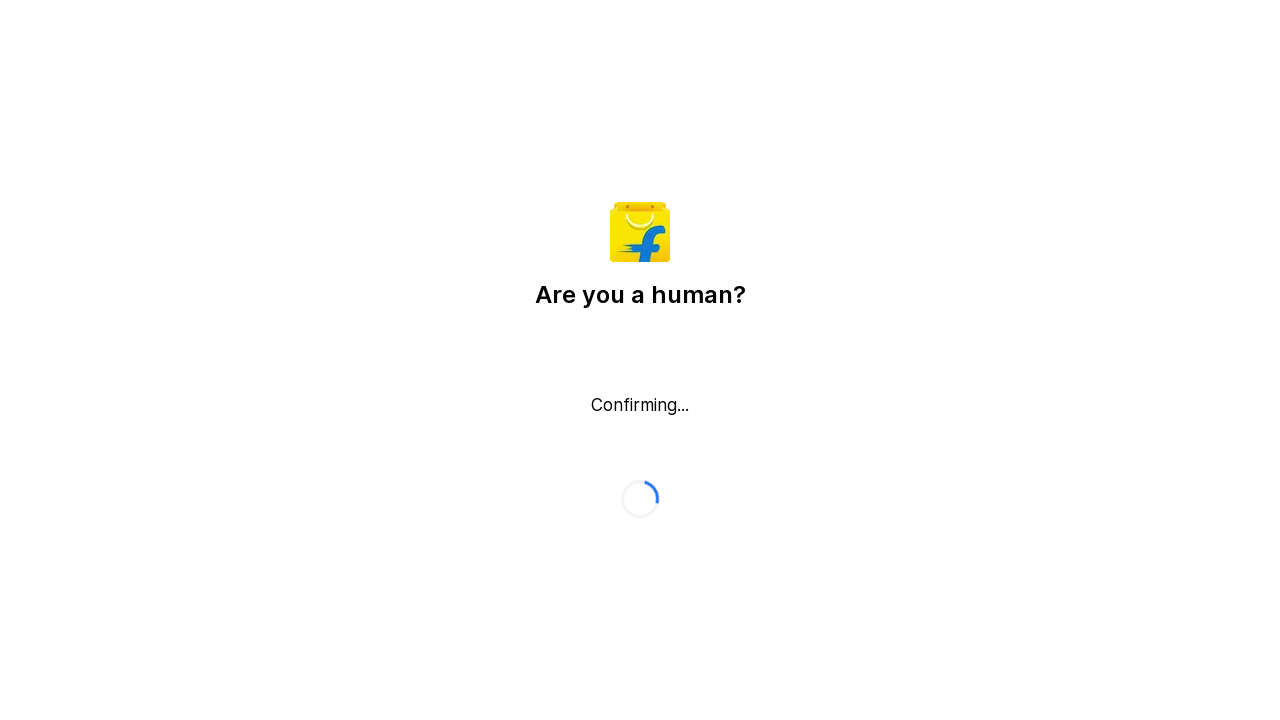

Scrolled down 500 pixels (scroll 30/80)
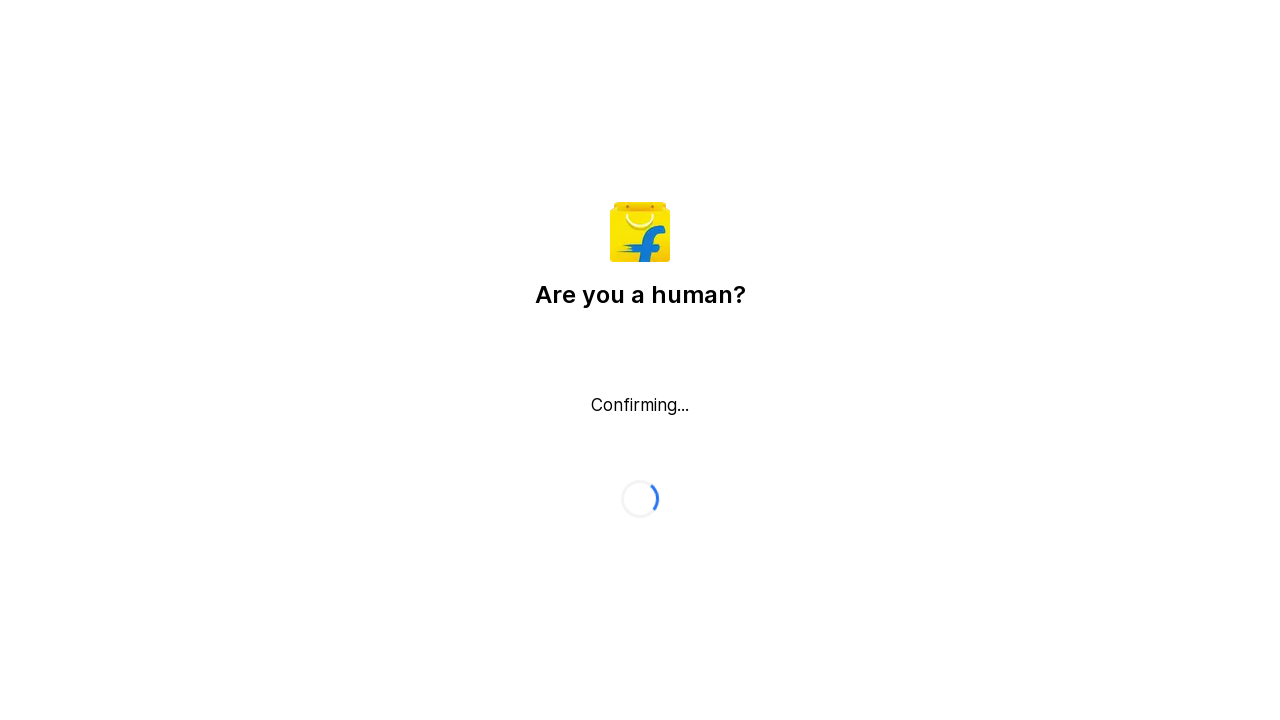

Waited 1 second for dynamic content to load (scroll 30/80)
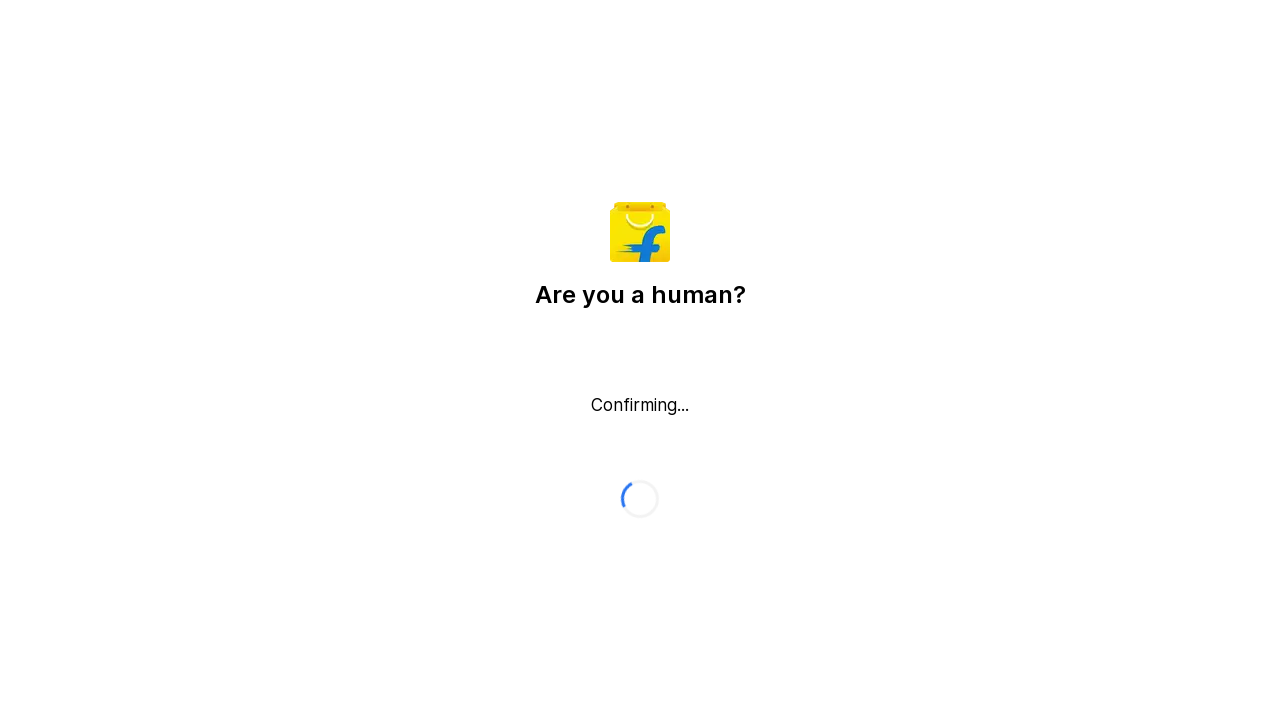

Scrolled down 500 pixels (scroll 31/80)
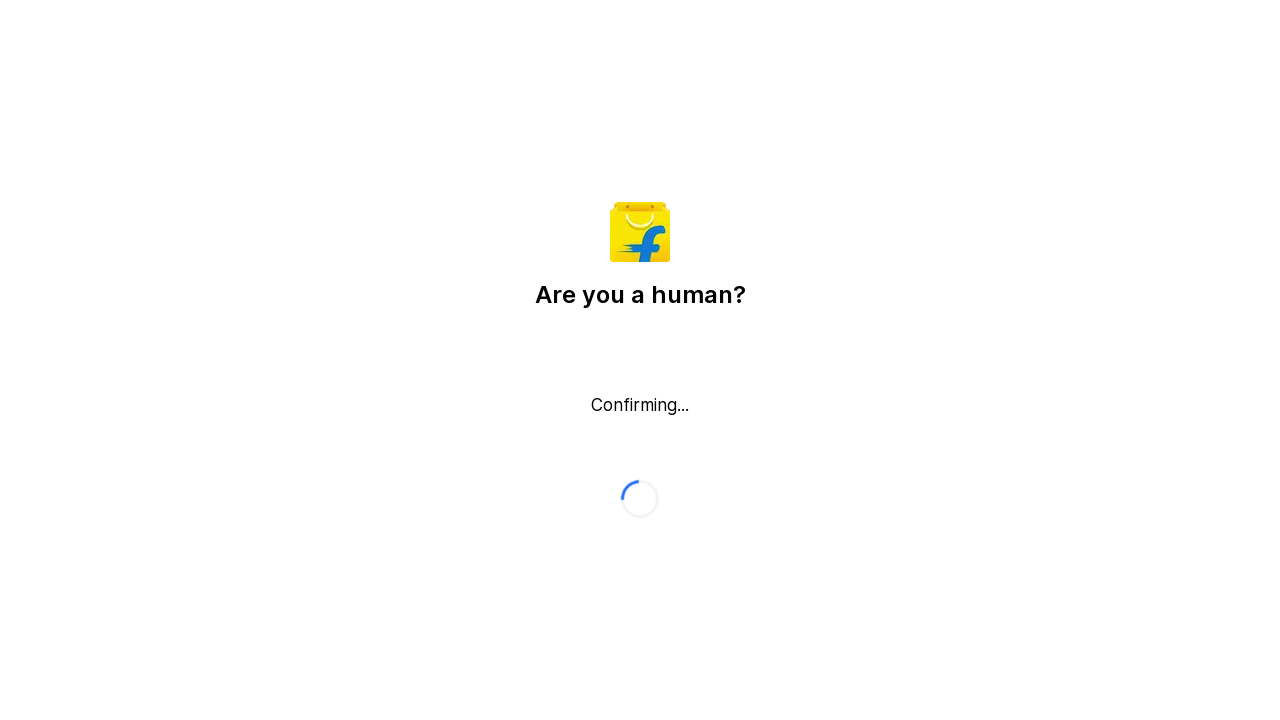

Waited 1 second for dynamic content to load (scroll 31/80)
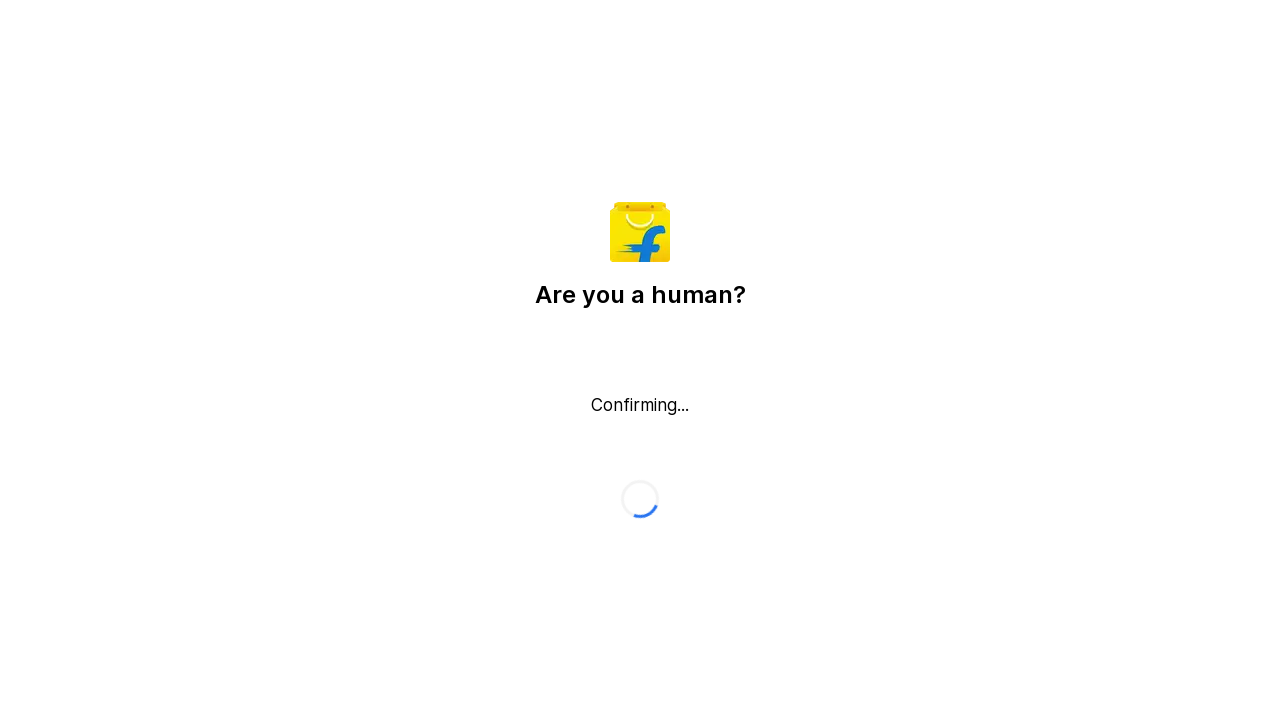

Scrolled down 500 pixels (scroll 32/80)
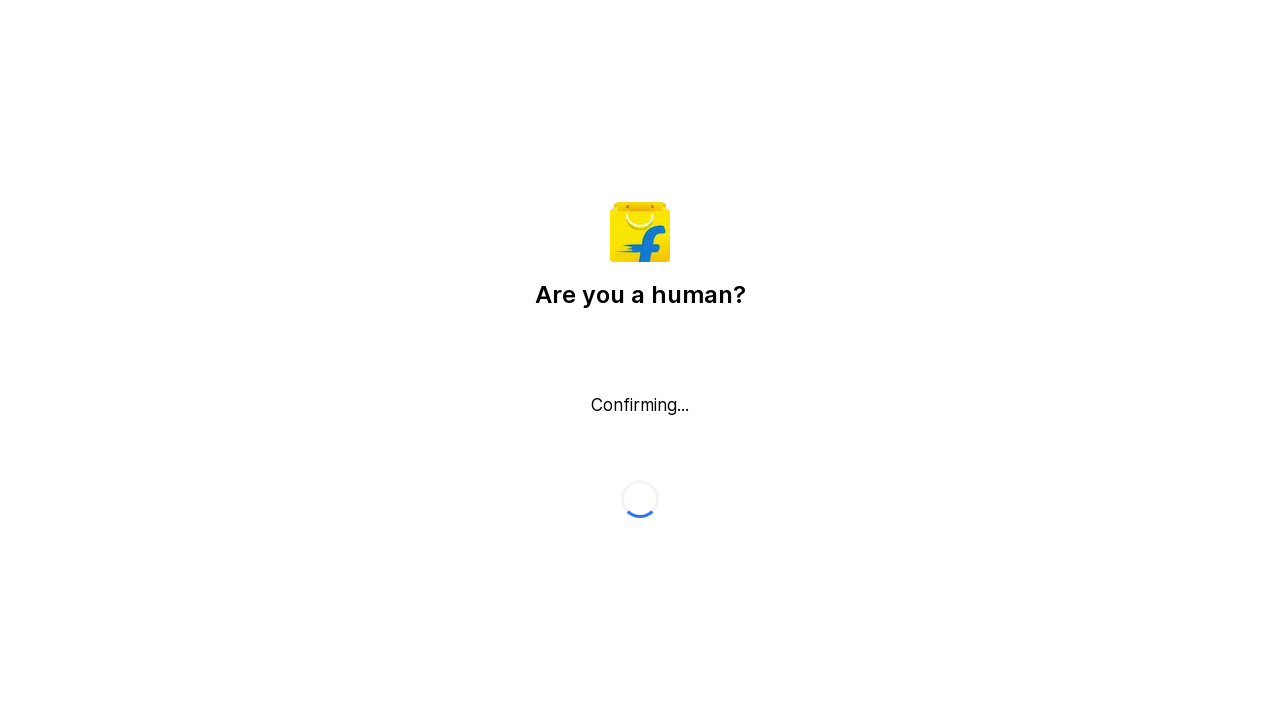

Waited 1 second for dynamic content to load (scroll 32/80)
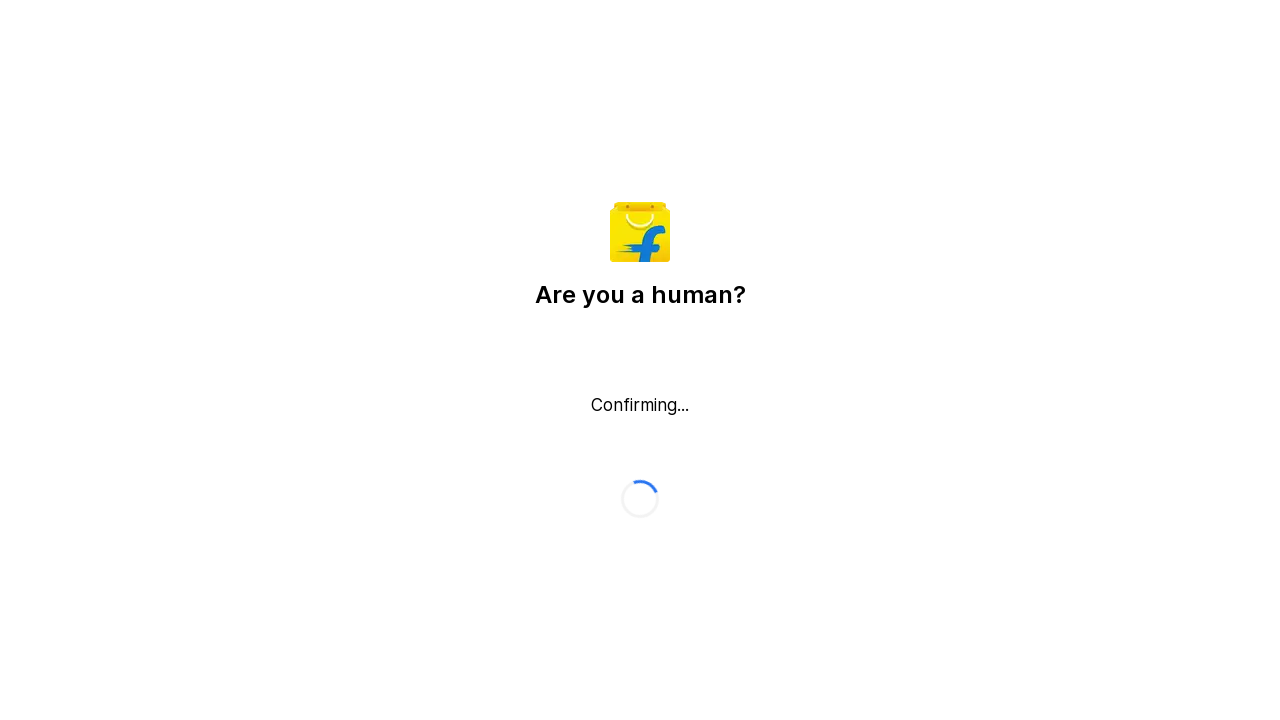

Scrolled down 500 pixels (scroll 33/80)
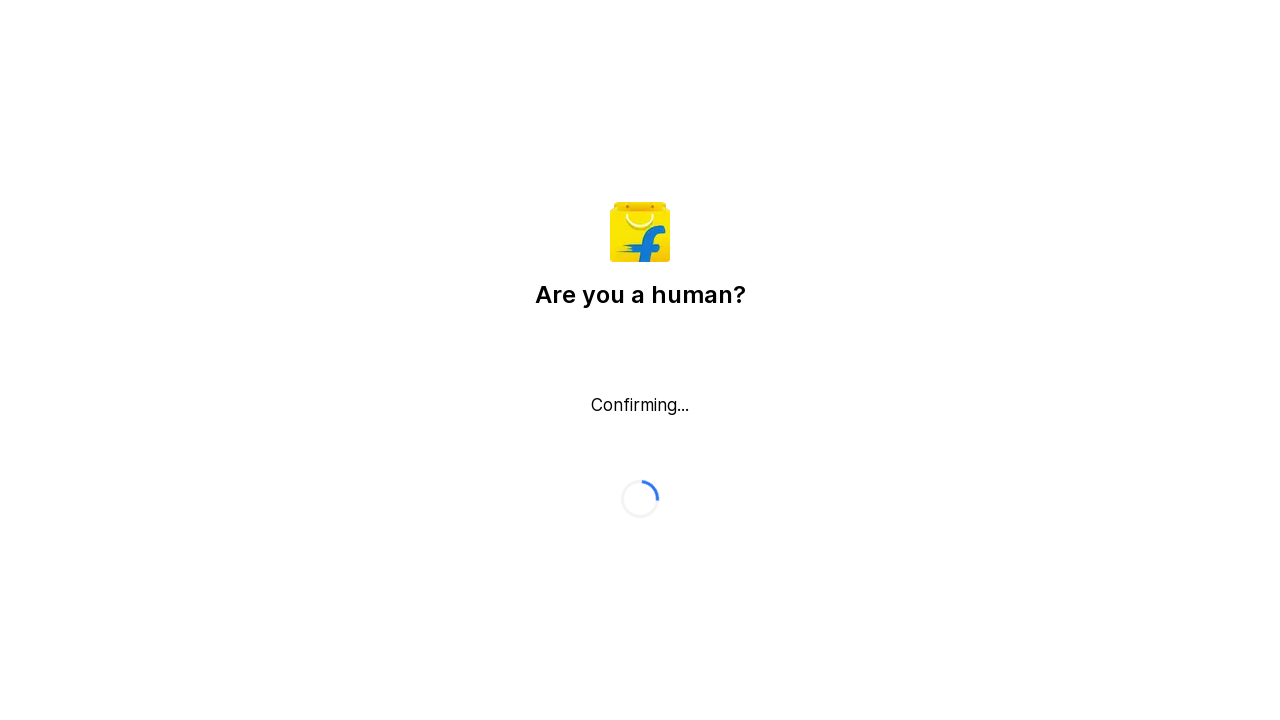

Waited 1 second for dynamic content to load (scroll 33/80)
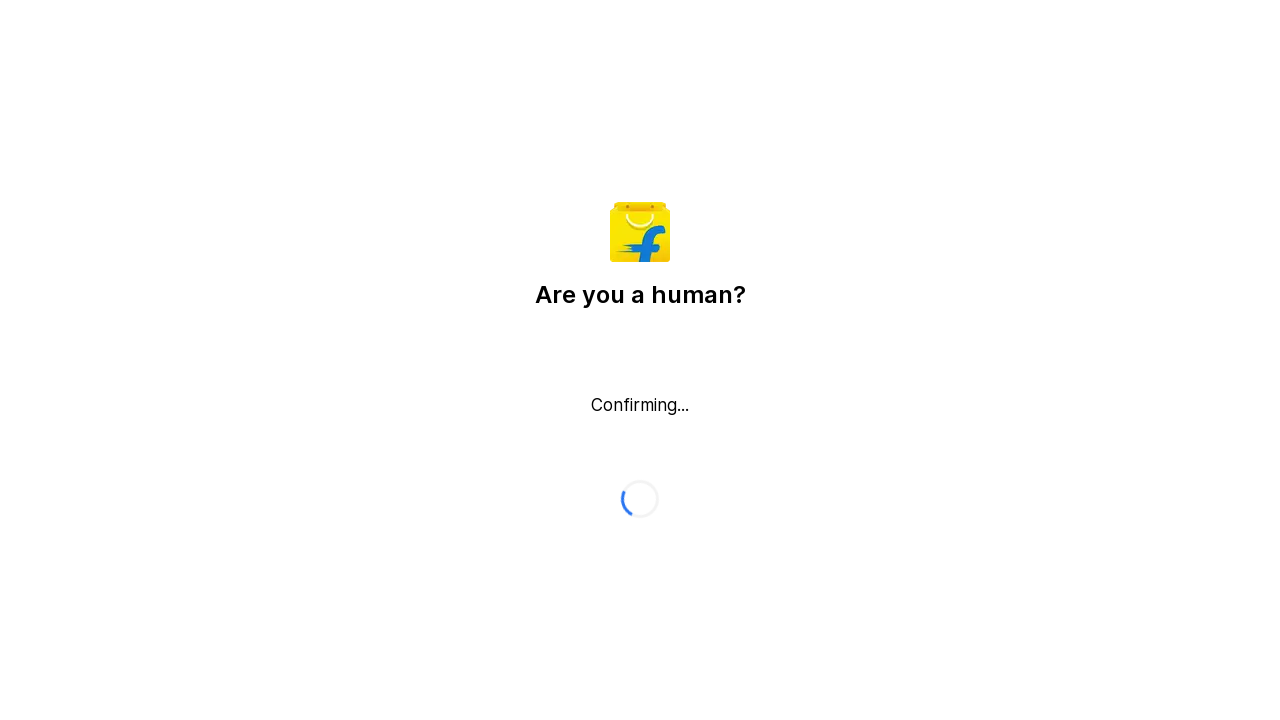

Scrolled down 500 pixels (scroll 34/80)
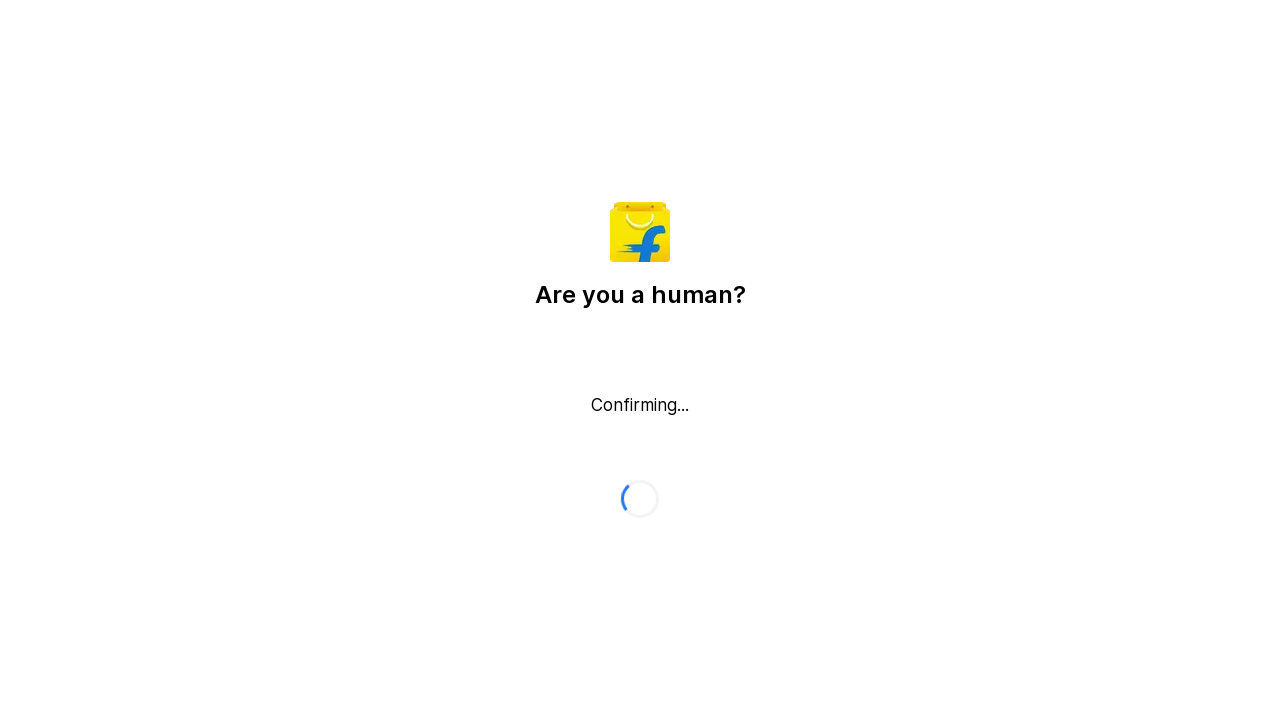

Waited 1 second for dynamic content to load (scroll 34/80)
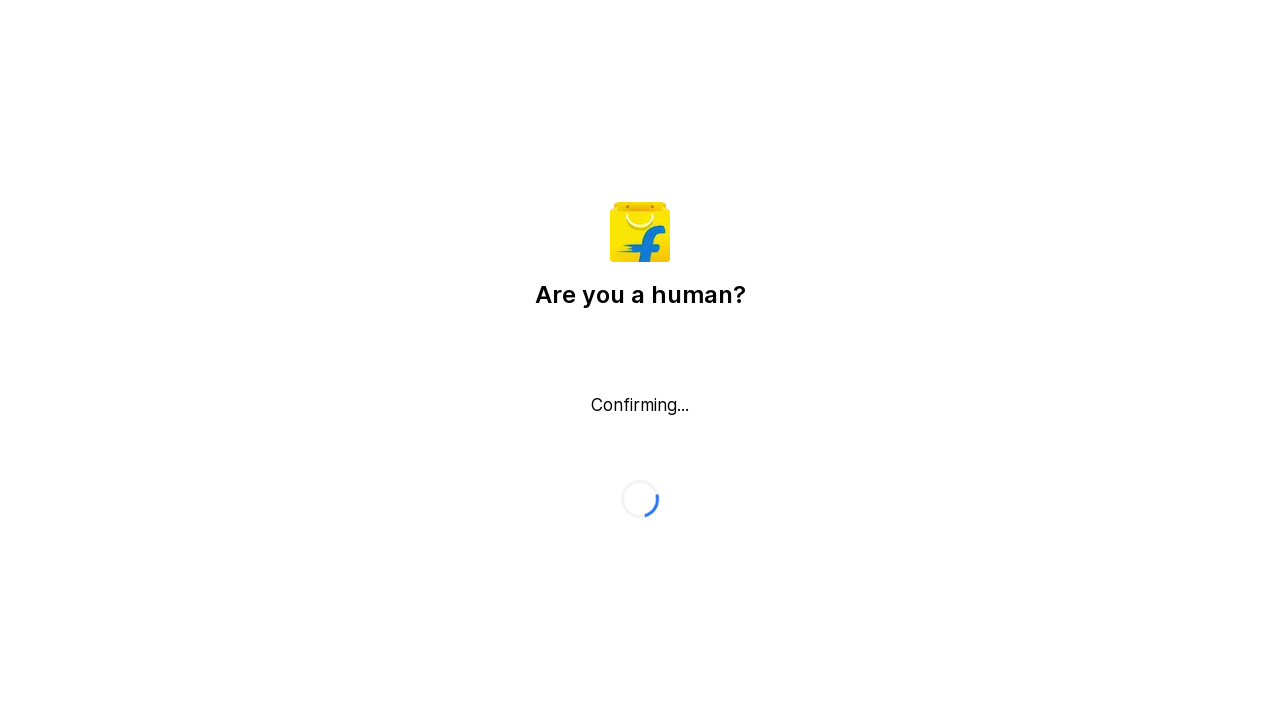

Scrolled down 500 pixels (scroll 35/80)
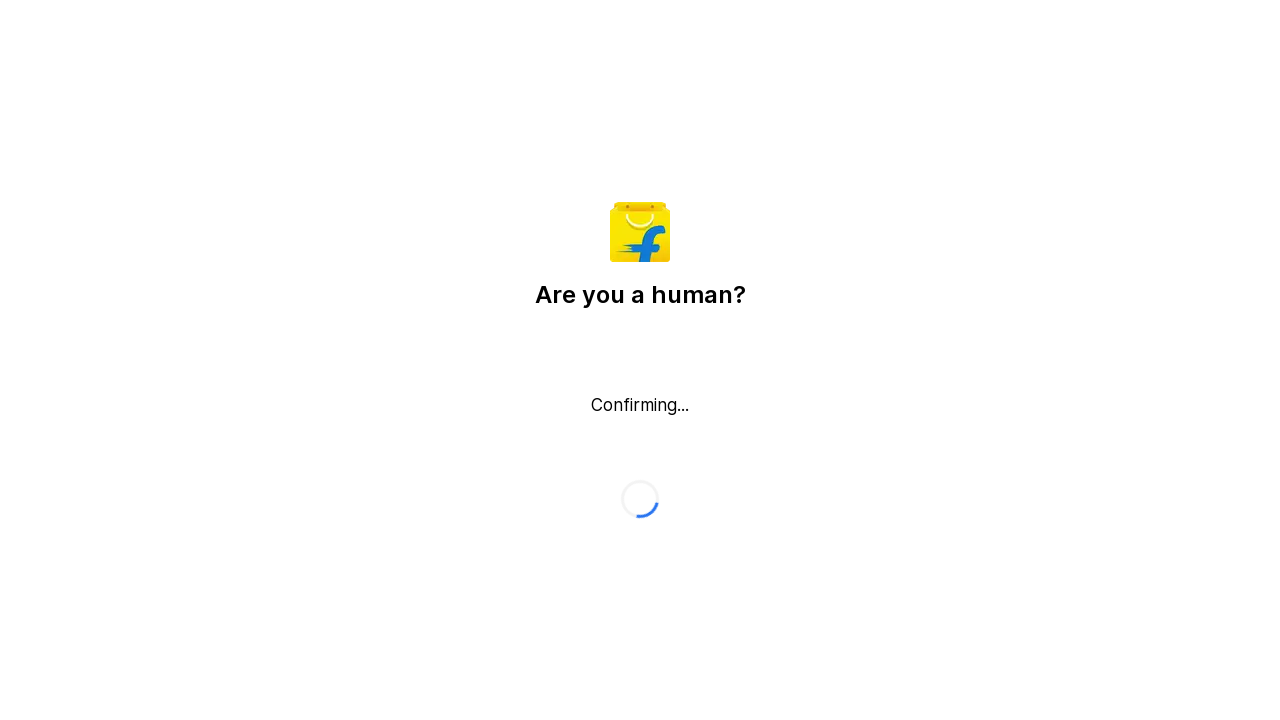

Waited 1 second for dynamic content to load (scroll 35/80)
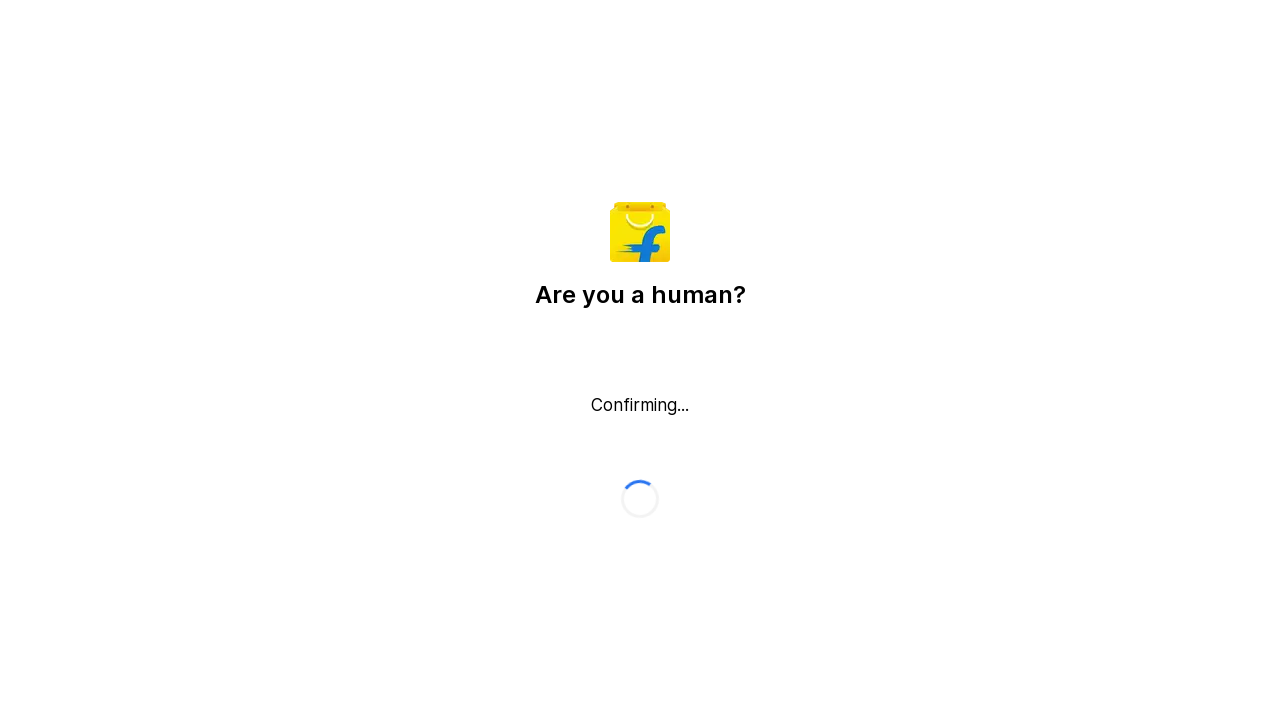

Scrolled down 500 pixels (scroll 36/80)
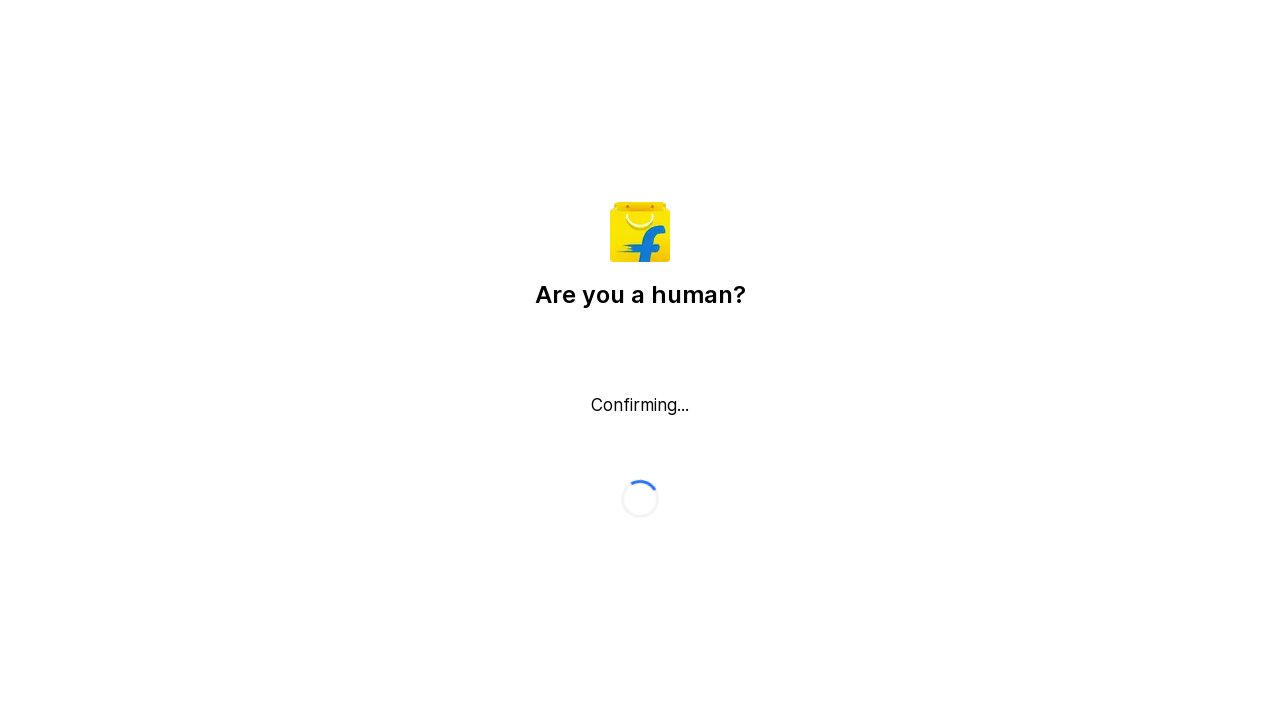

Waited 1 second for dynamic content to load (scroll 36/80)
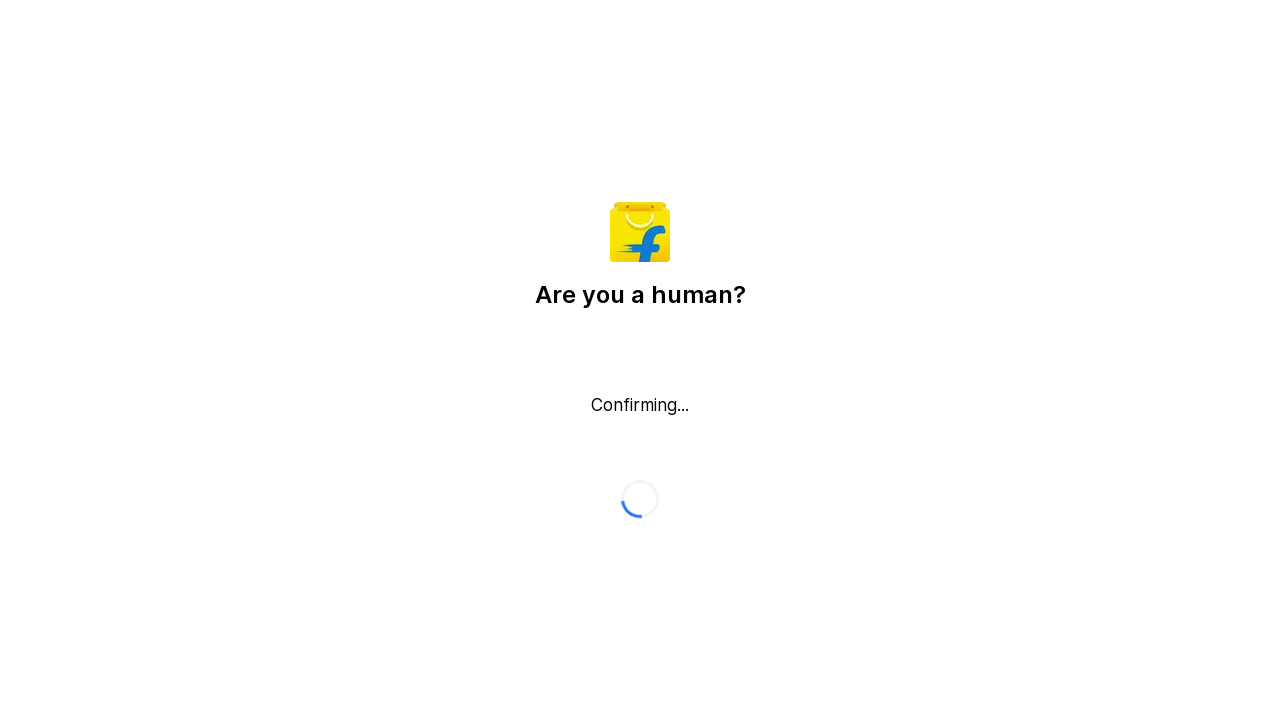

Scrolled down 500 pixels (scroll 37/80)
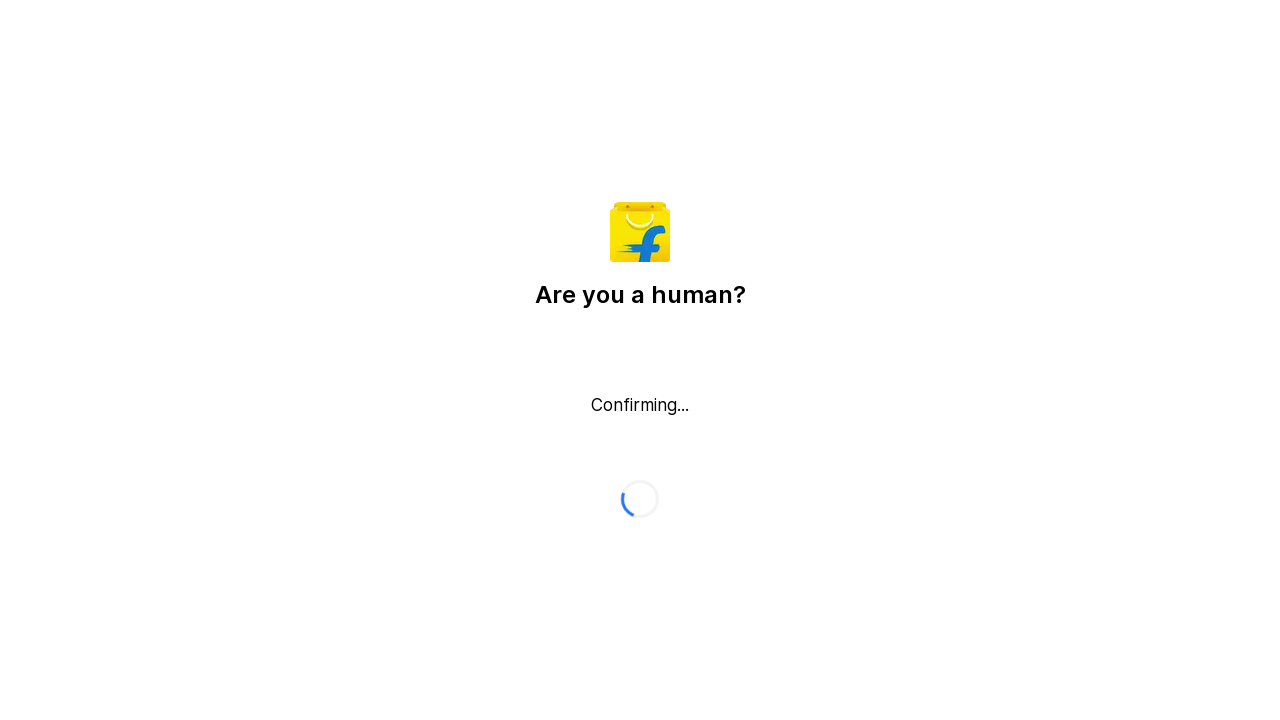

Waited 1 second for dynamic content to load (scroll 37/80)
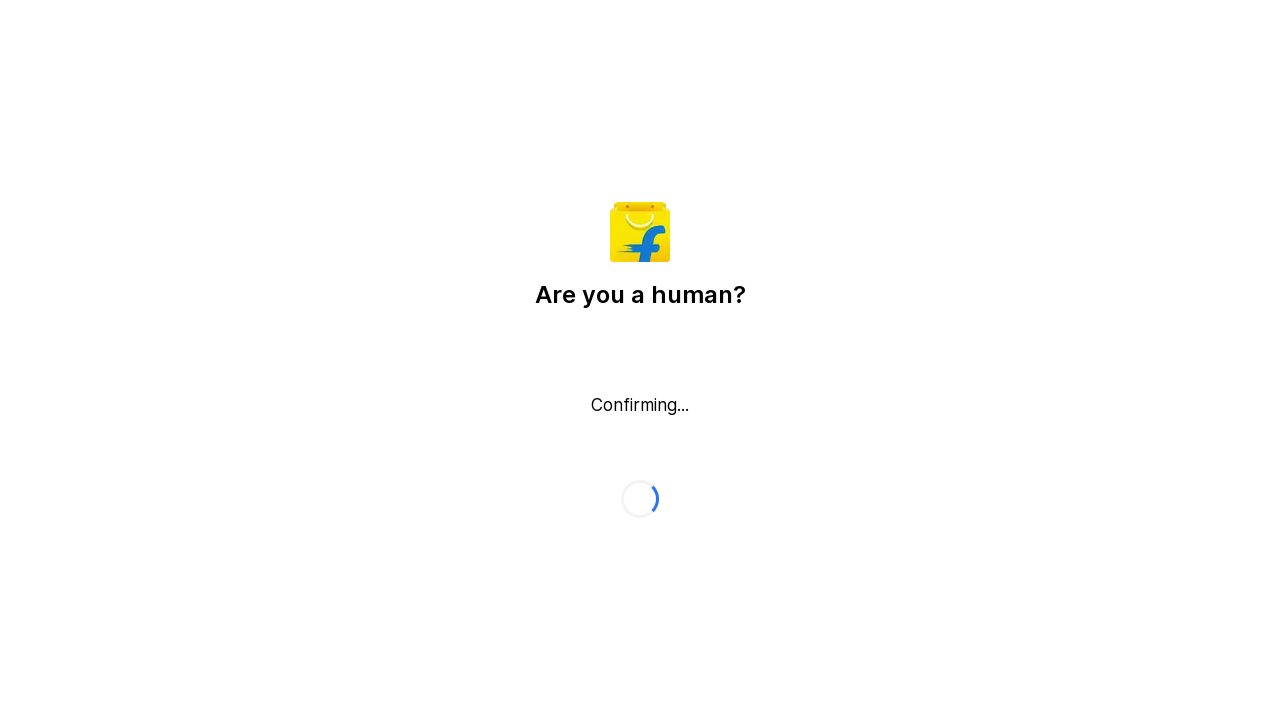

Scrolled down 500 pixels (scroll 38/80)
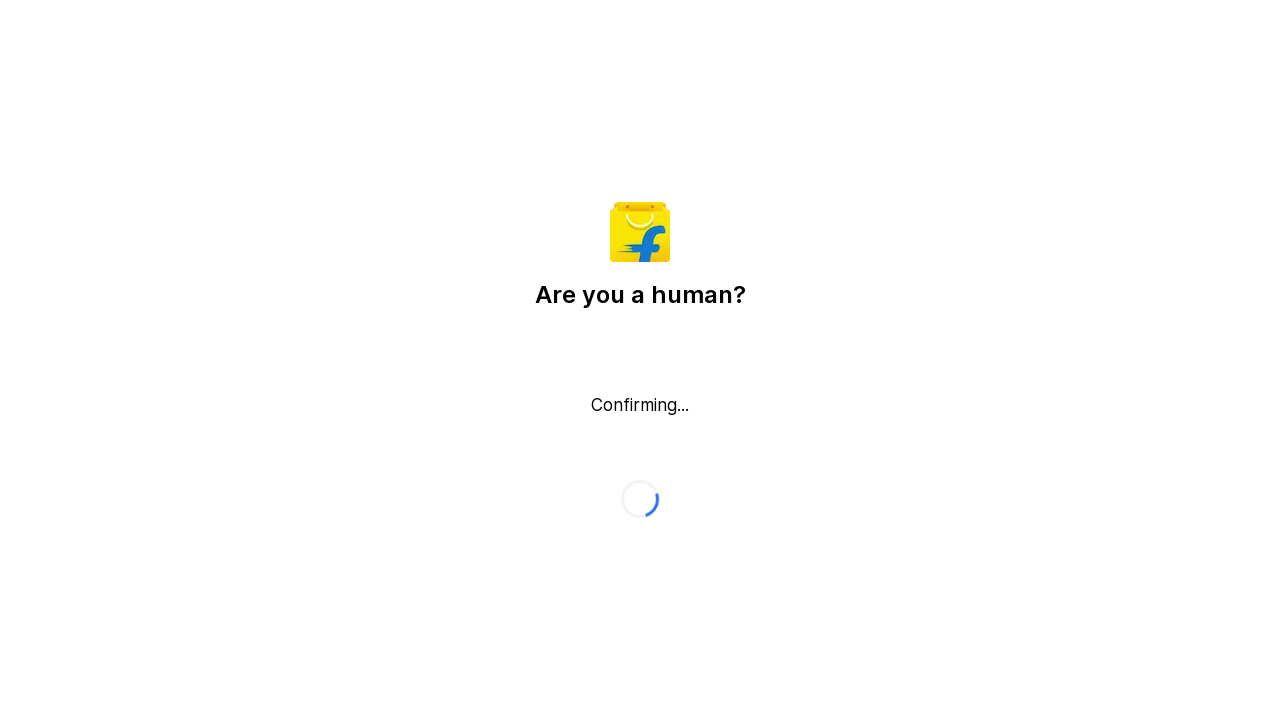

Waited 1 second for dynamic content to load (scroll 38/80)
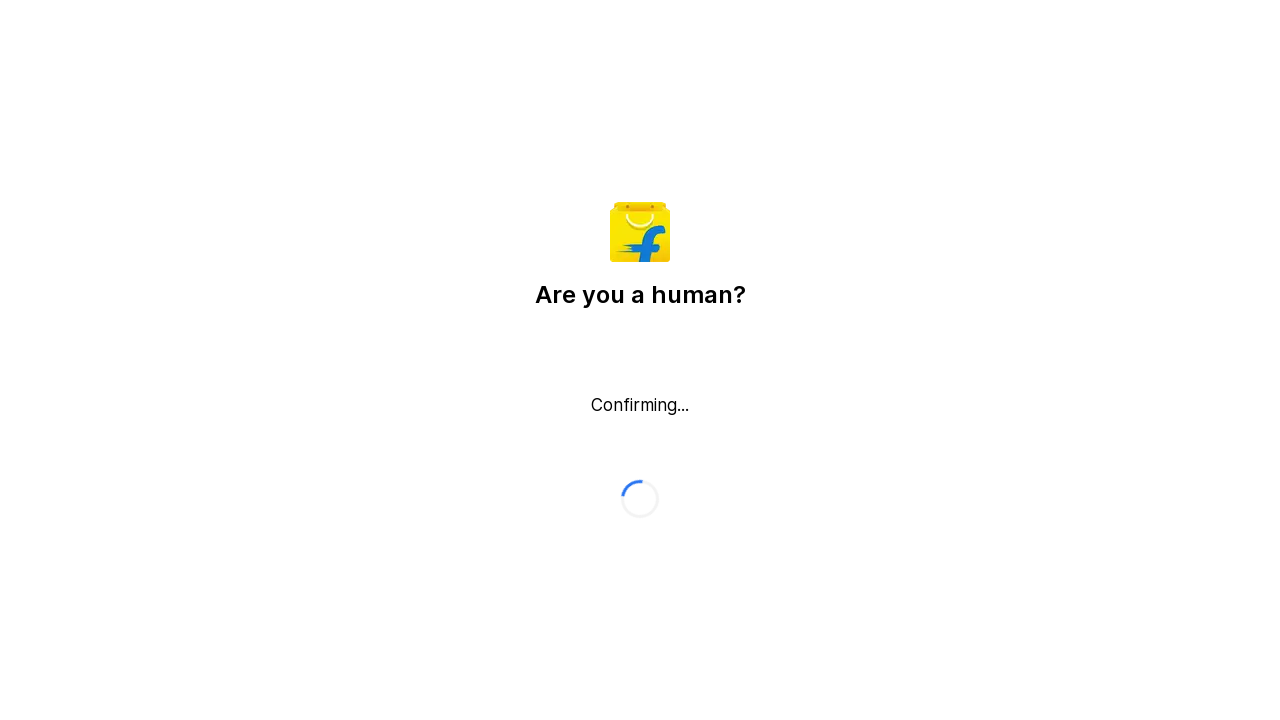

Scrolled down 500 pixels (scroll 39/80)
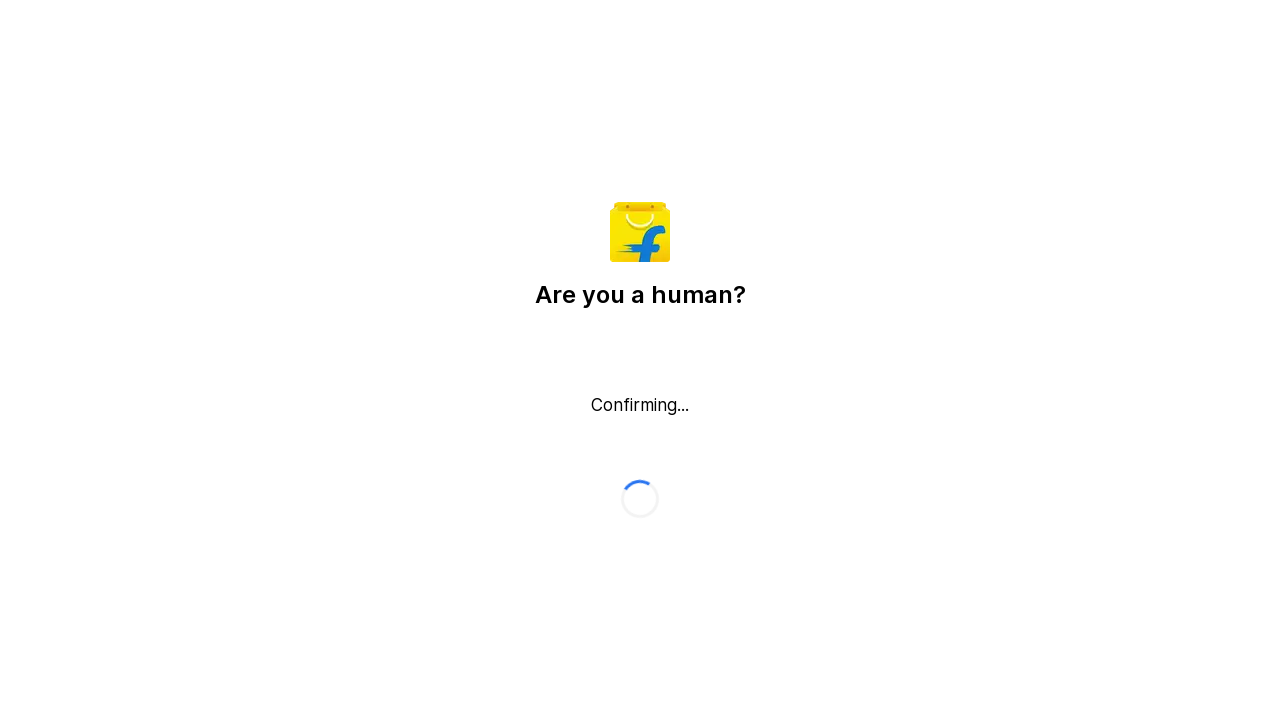

Waited 1 second for dynamic content to load (scroll 39/80)
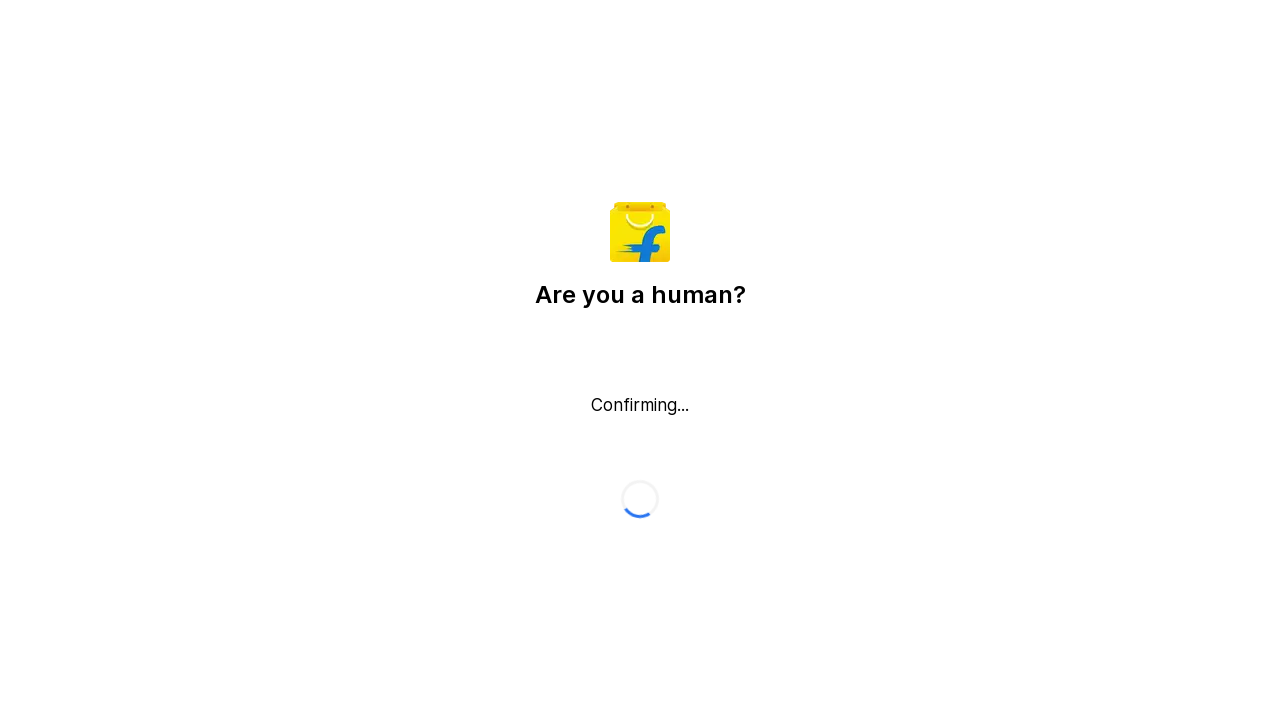

Scrolled down 500 pixels (scroll 40/80)
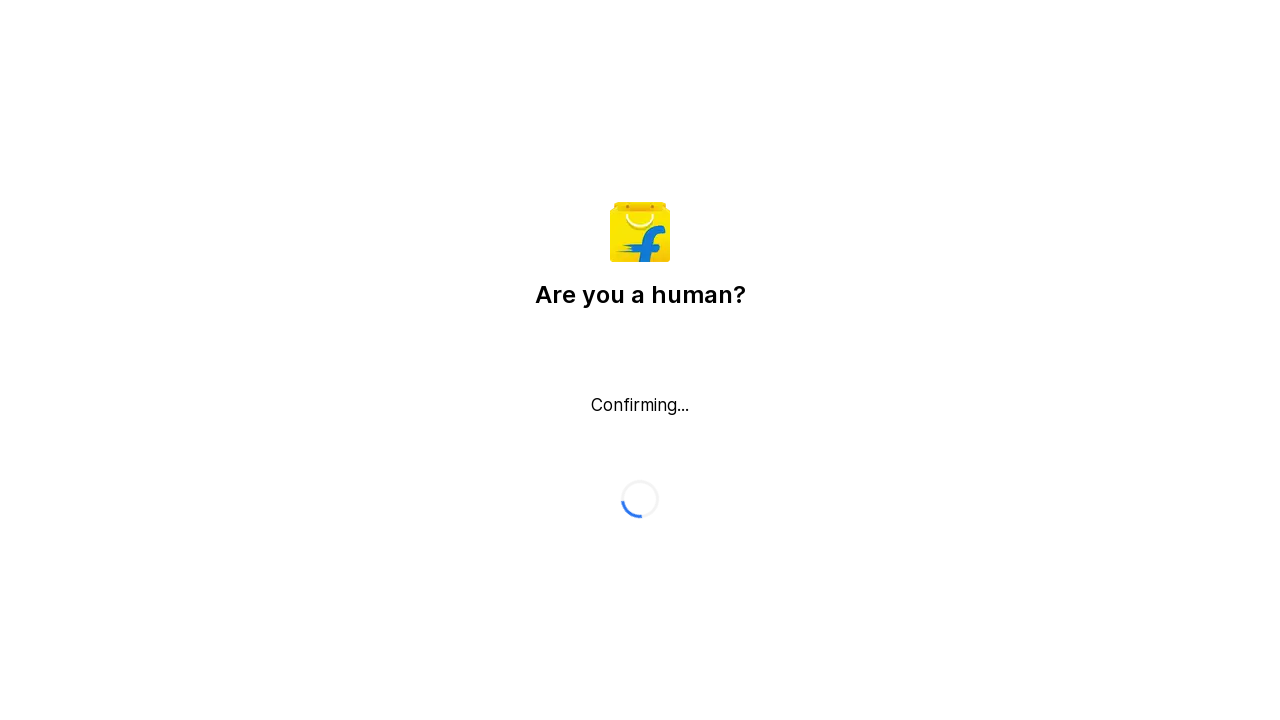

Waited 1 second for dynamic content to load (scroll 40/80)
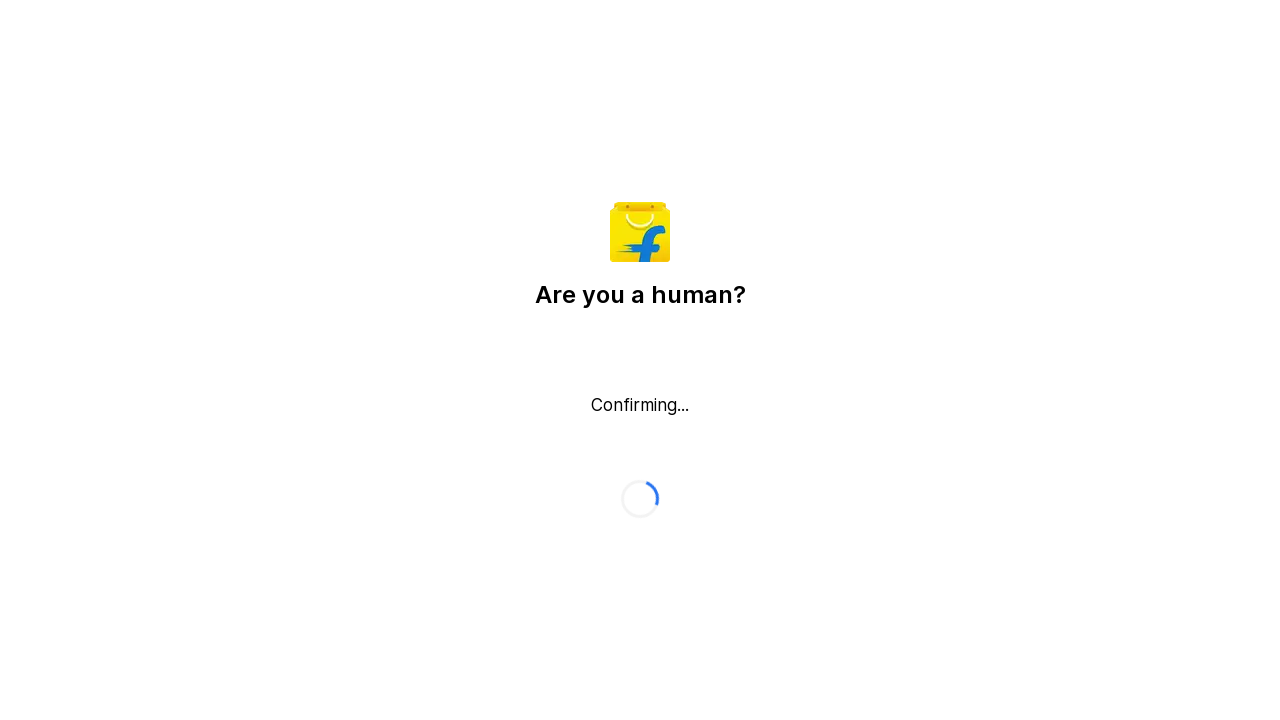

Scrolled down 500 pixels (scroll 41/80)
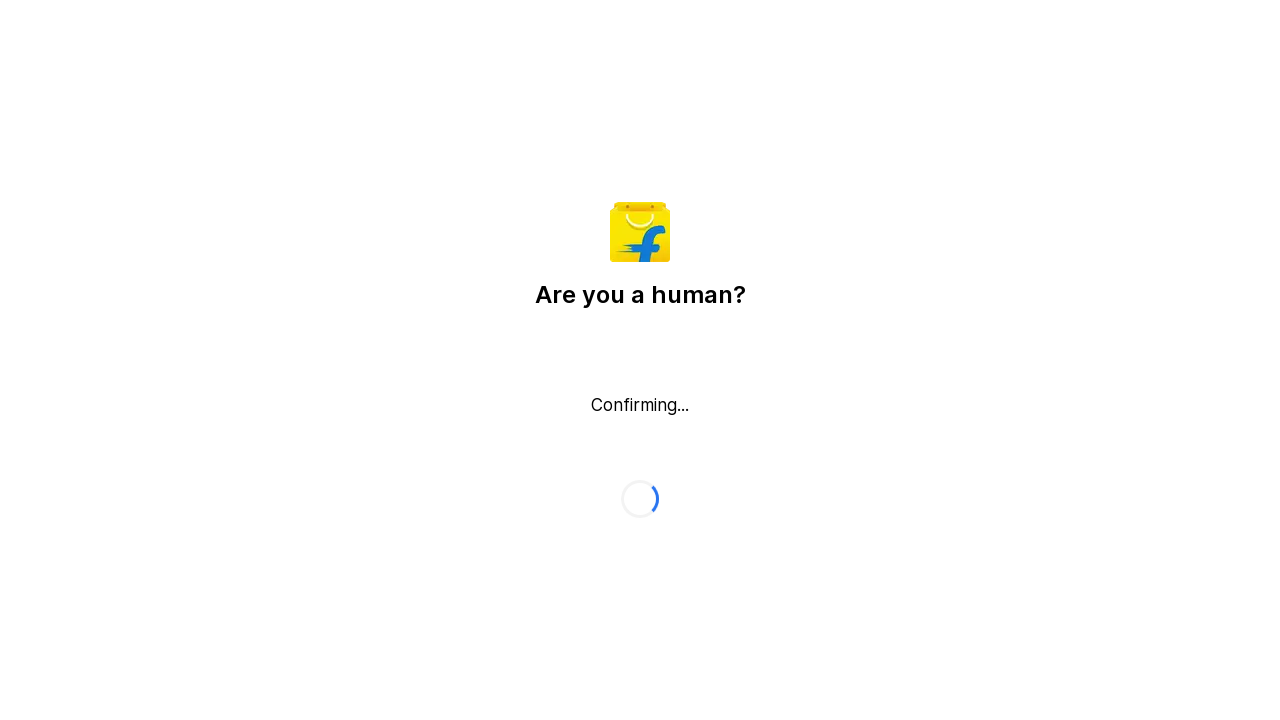

Waited 1 second for dynamic content to load (scroll 41/80)
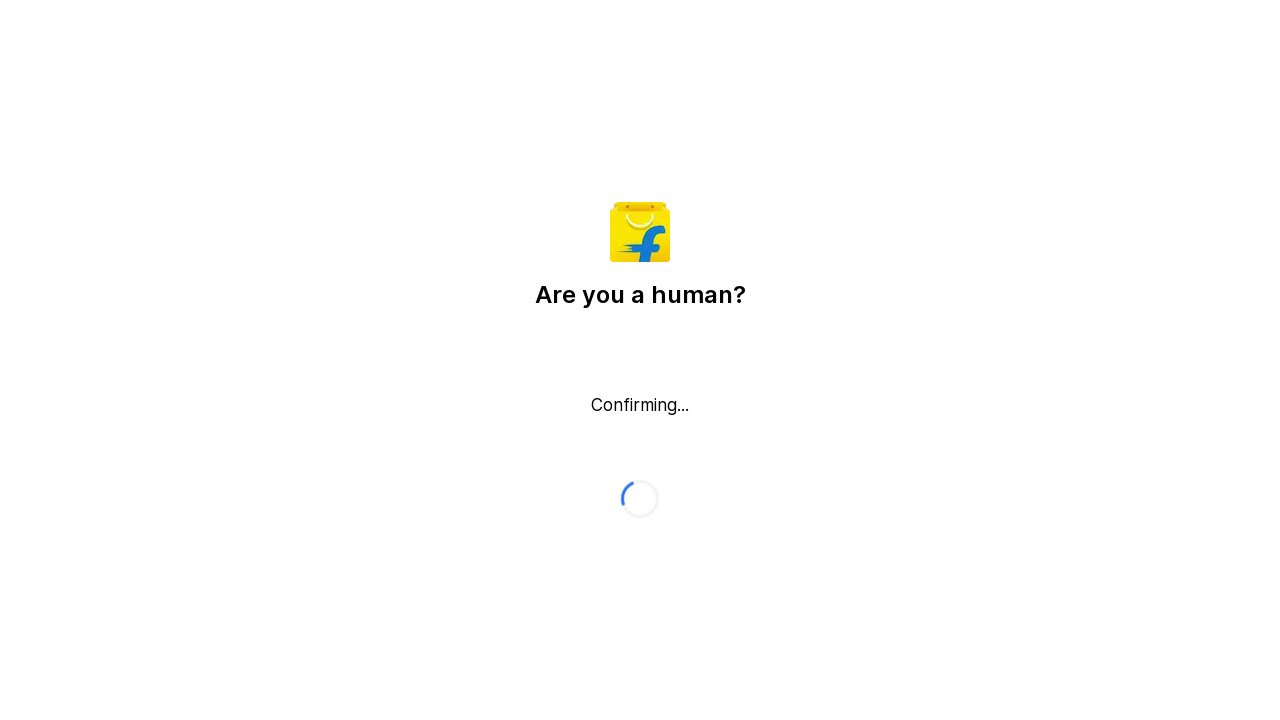

Scrolled down 500 pixels (scroll 42/80)
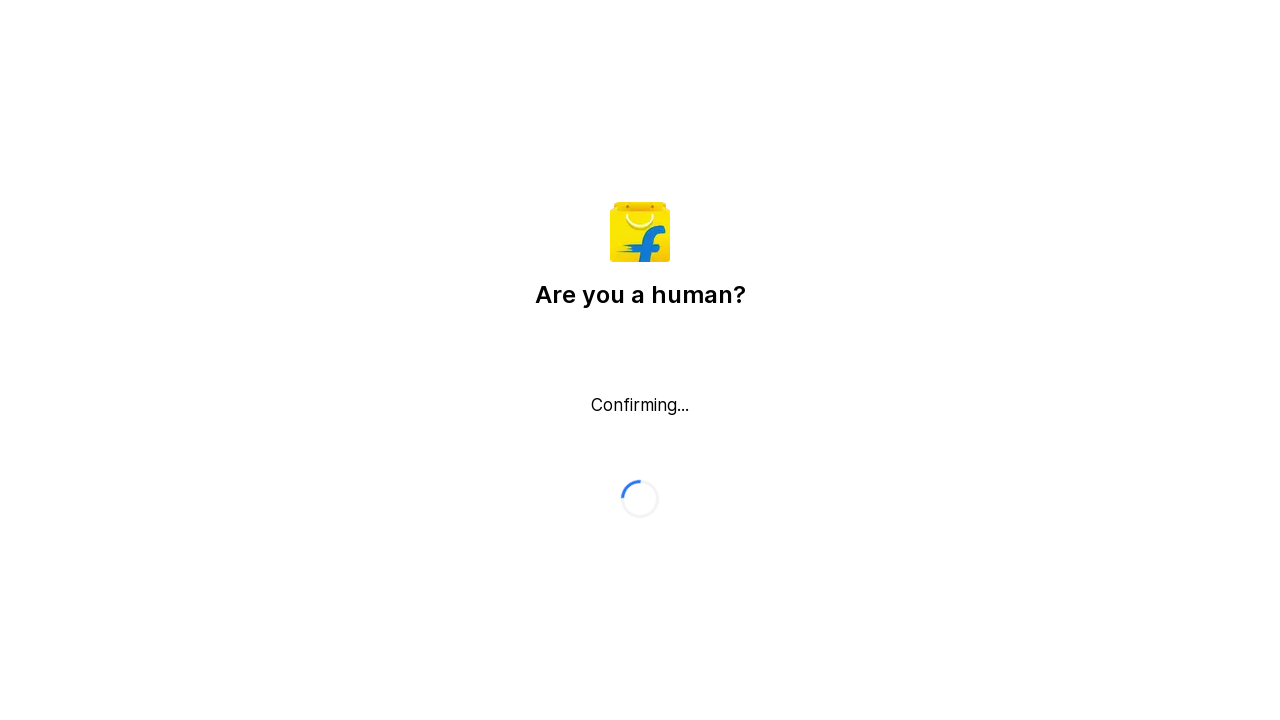

Waited 1 second for dynamic content to load (scroll 42/80)
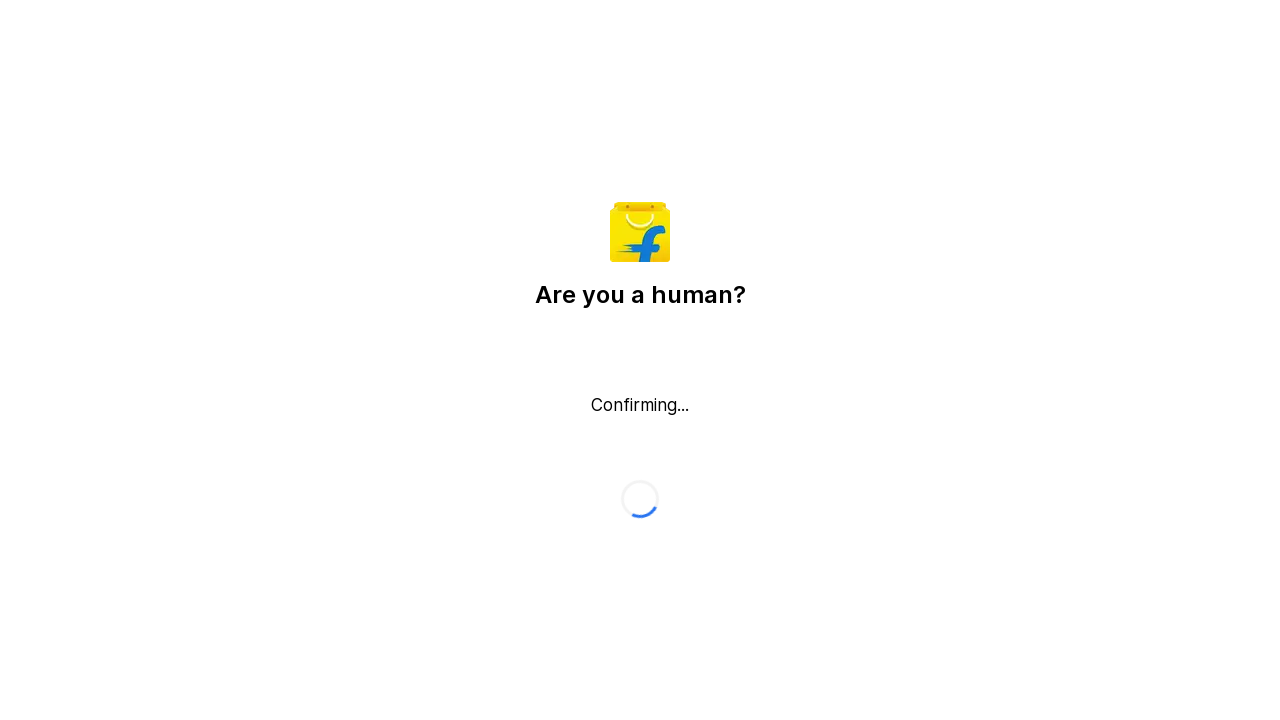

Scrolled down 500 pixels (scroll 43/80)
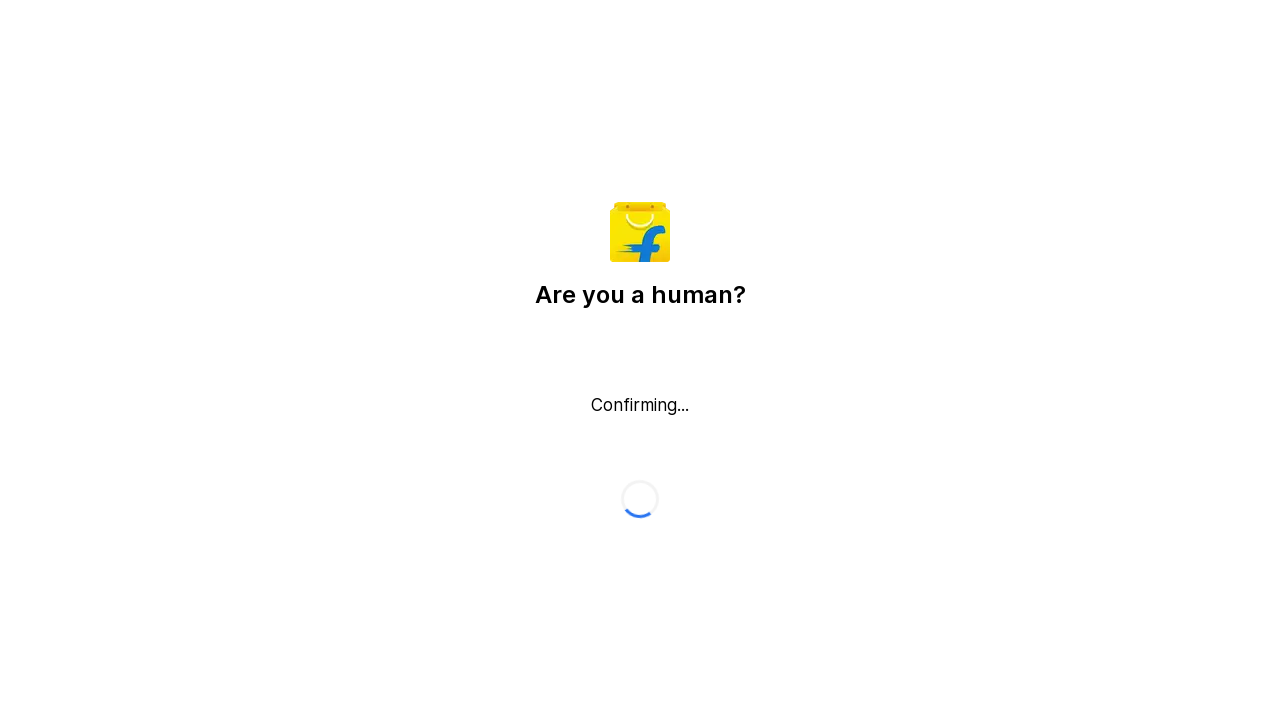

Waited 1 second for dynamic content to load (scroll 43/80)
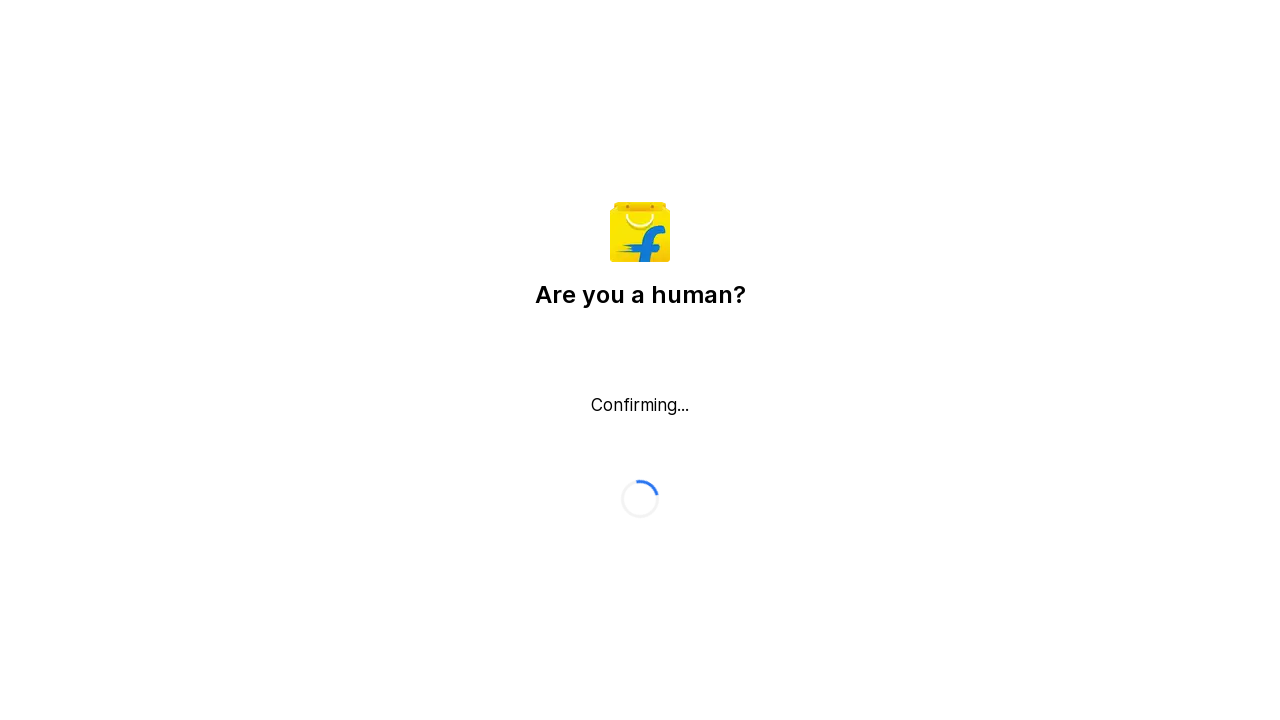

Scrolled down 500 pixels (scroll 44/80)
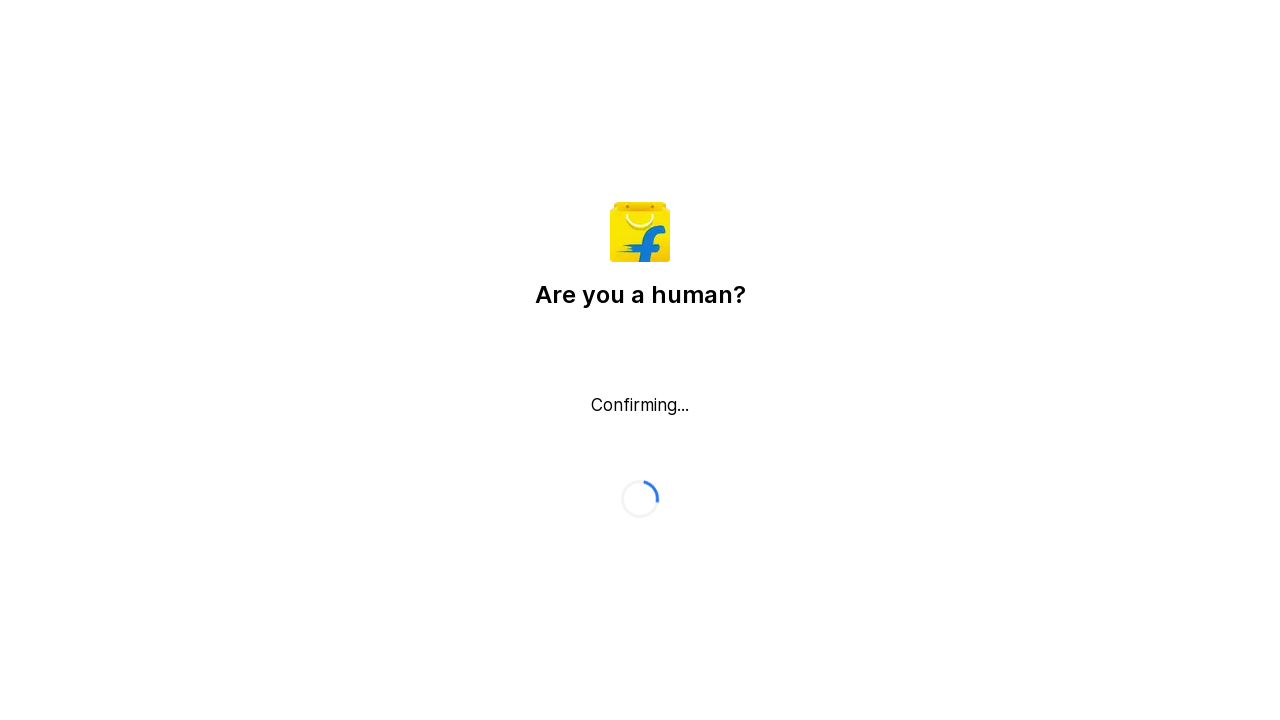

Waited 1 second for dynamic content to load (scroll 44/80)
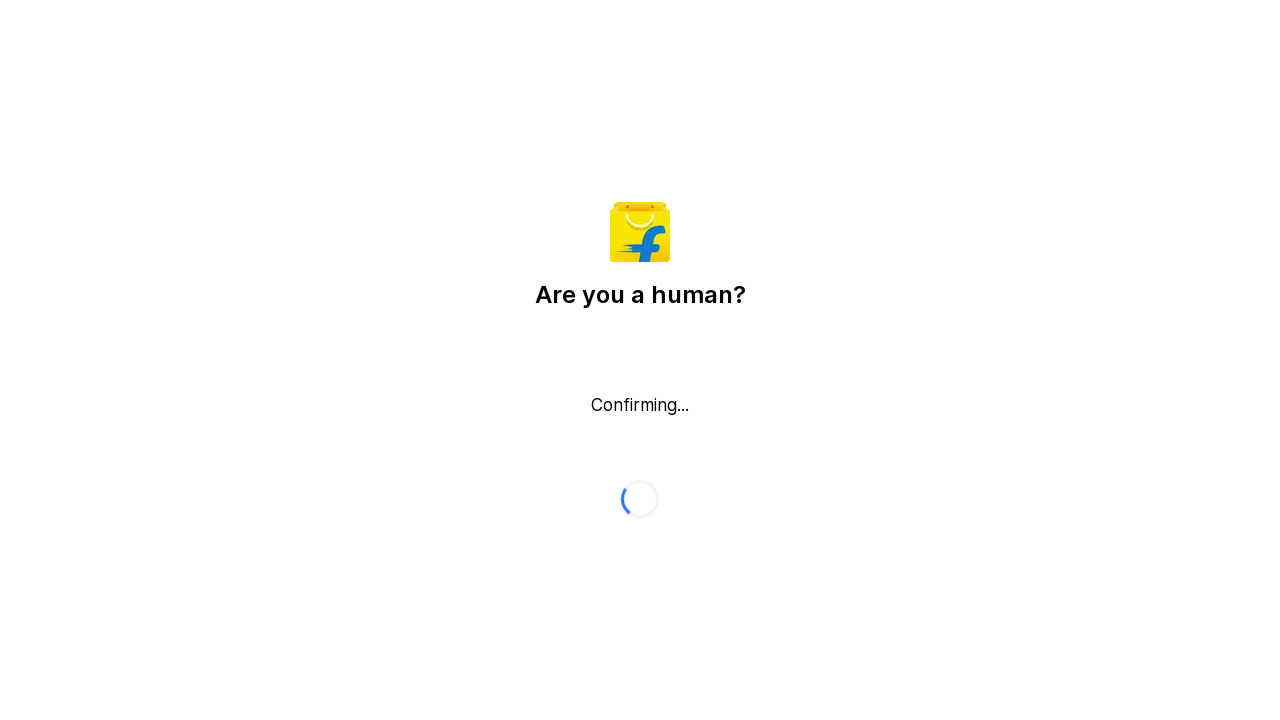

Scrolled down 500 pixels (scroll 45/80)
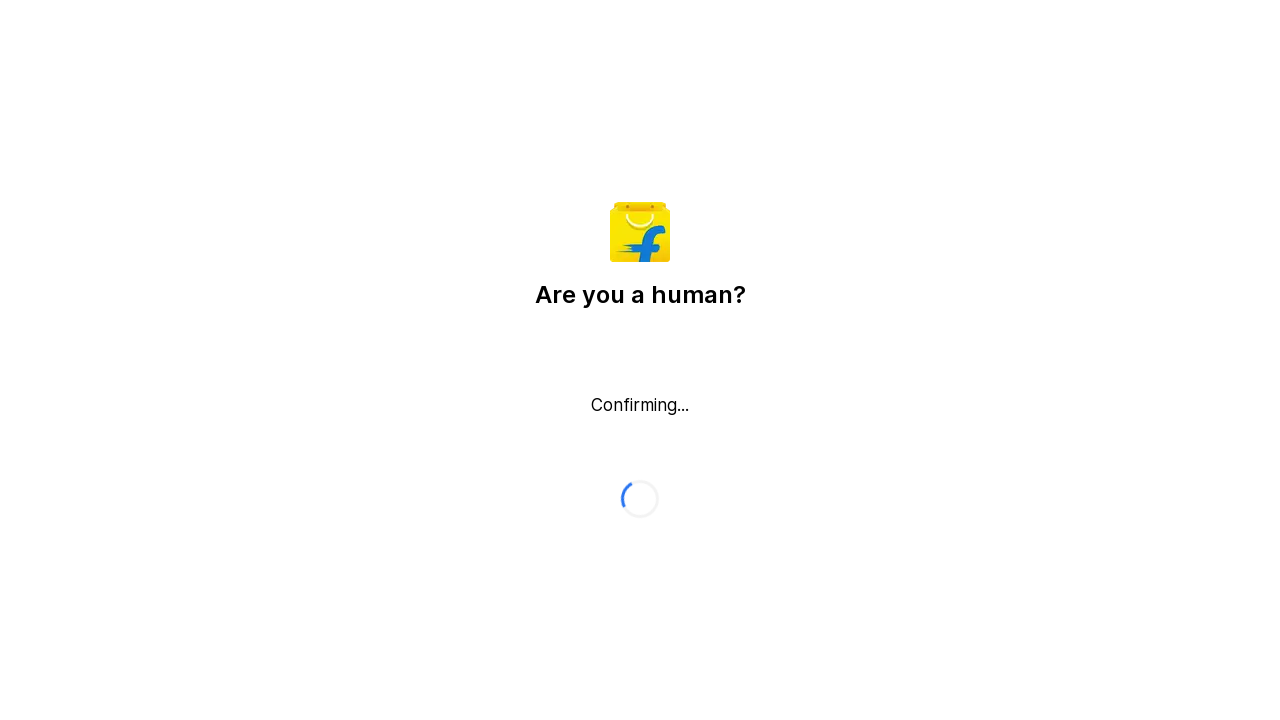

Waited 1 second for dynamic content to load (scroll 45/80)
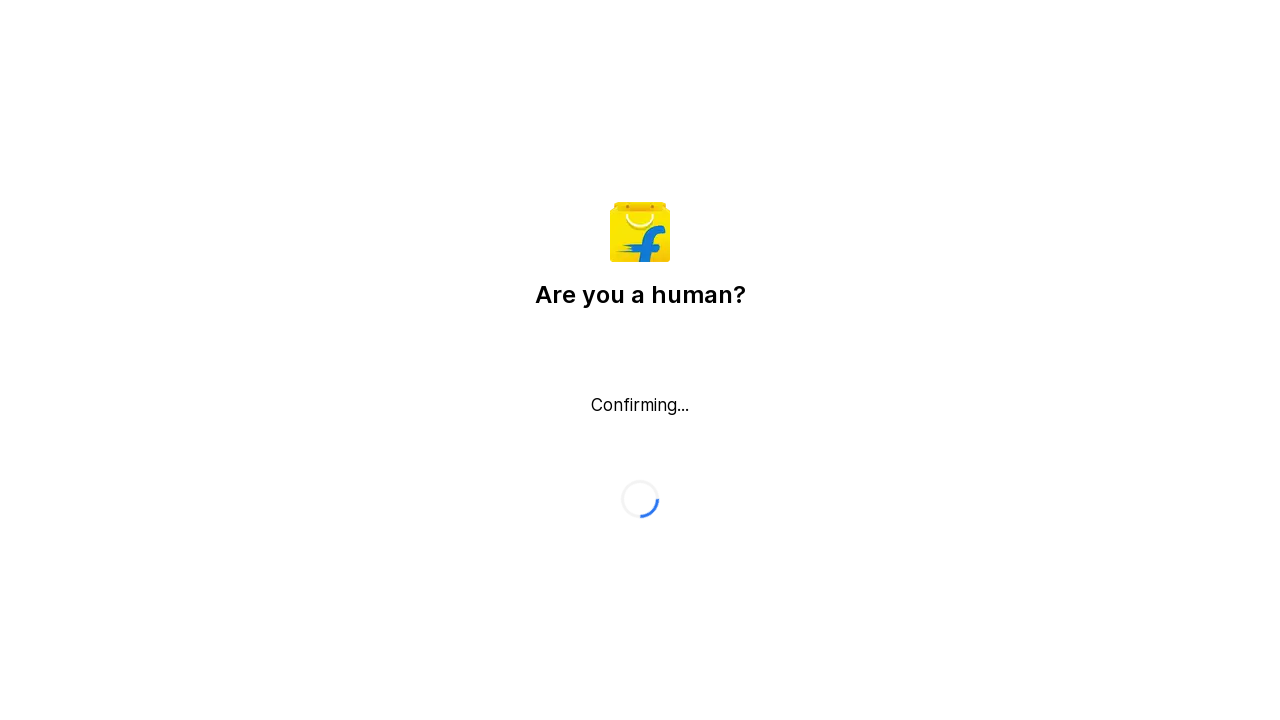

Scrolled down 500 pixels (scroll 46/80)
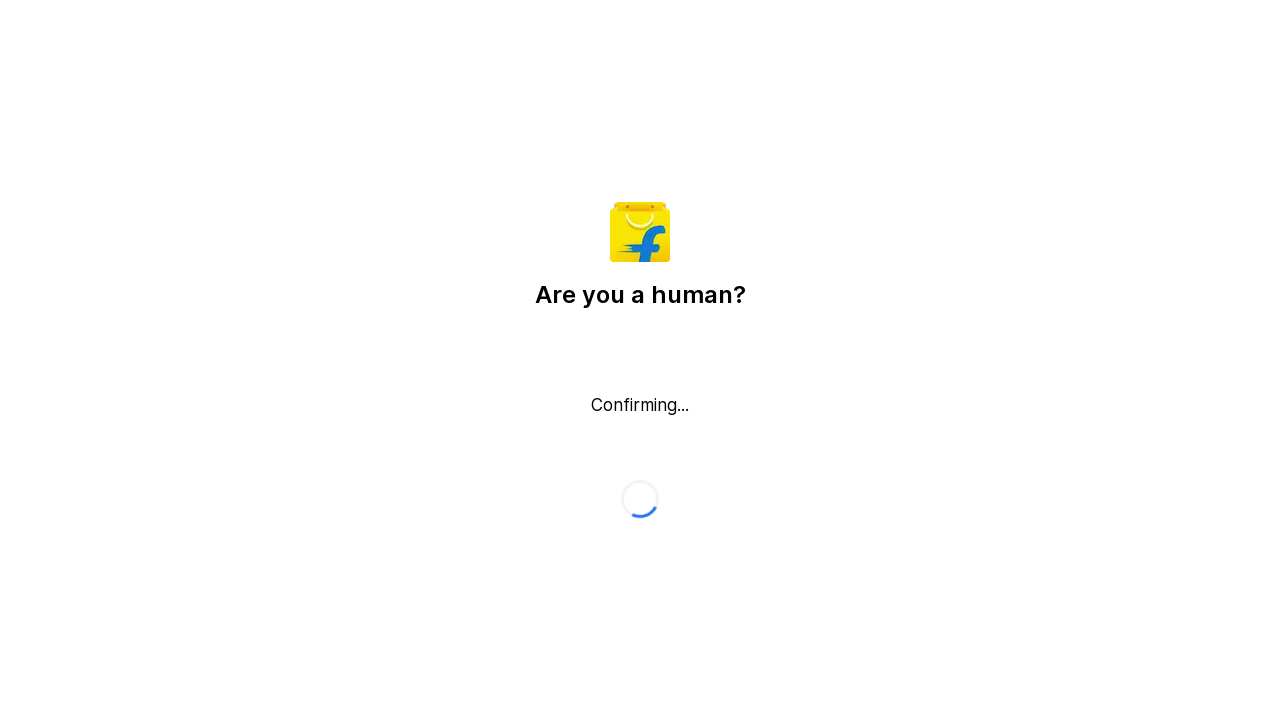

Waited 1 second for dynamic content to load (scroll 46/80)
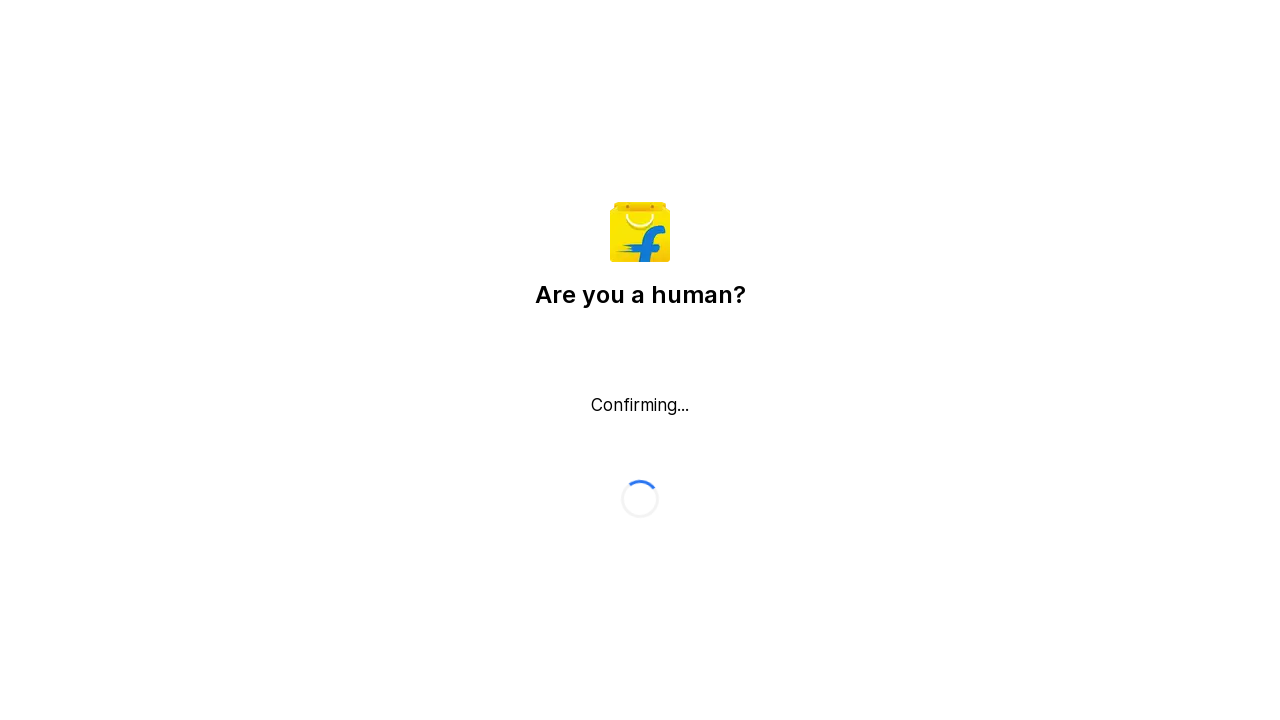

Scrolled down 500 pixels (scroll 47/80)
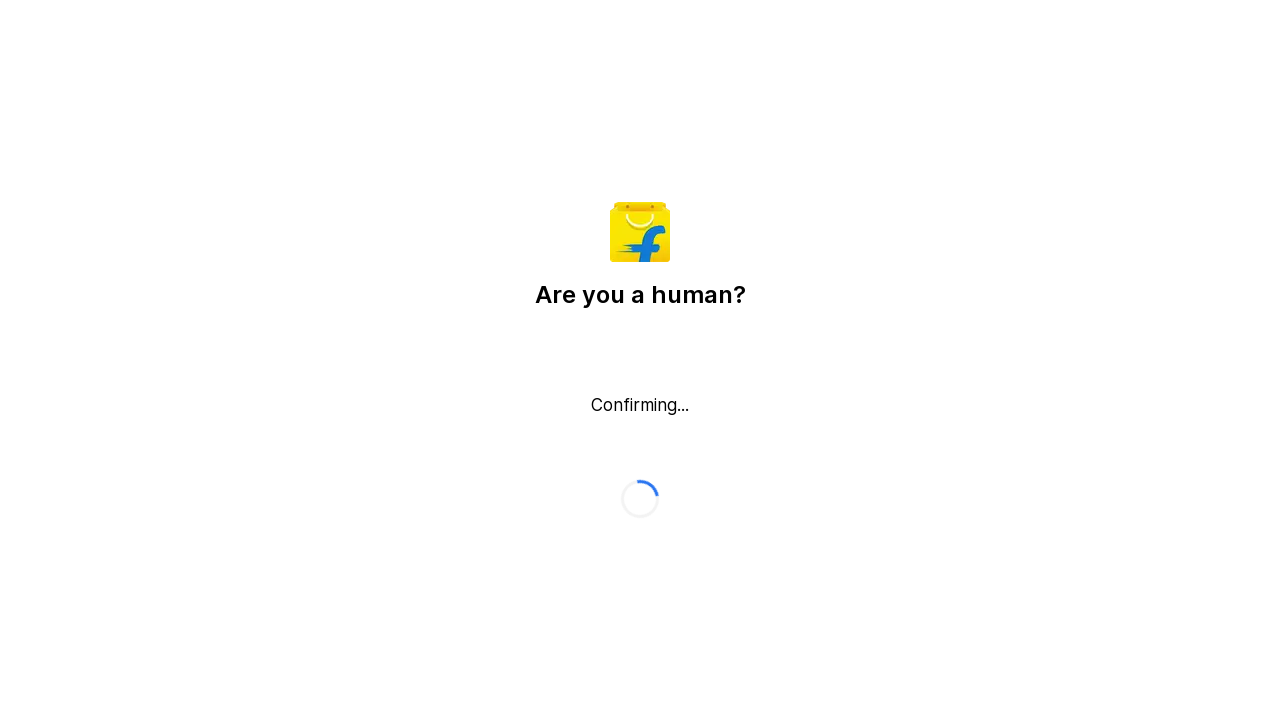

Waited 1 second for dynamic content to load (scroll 47/80)
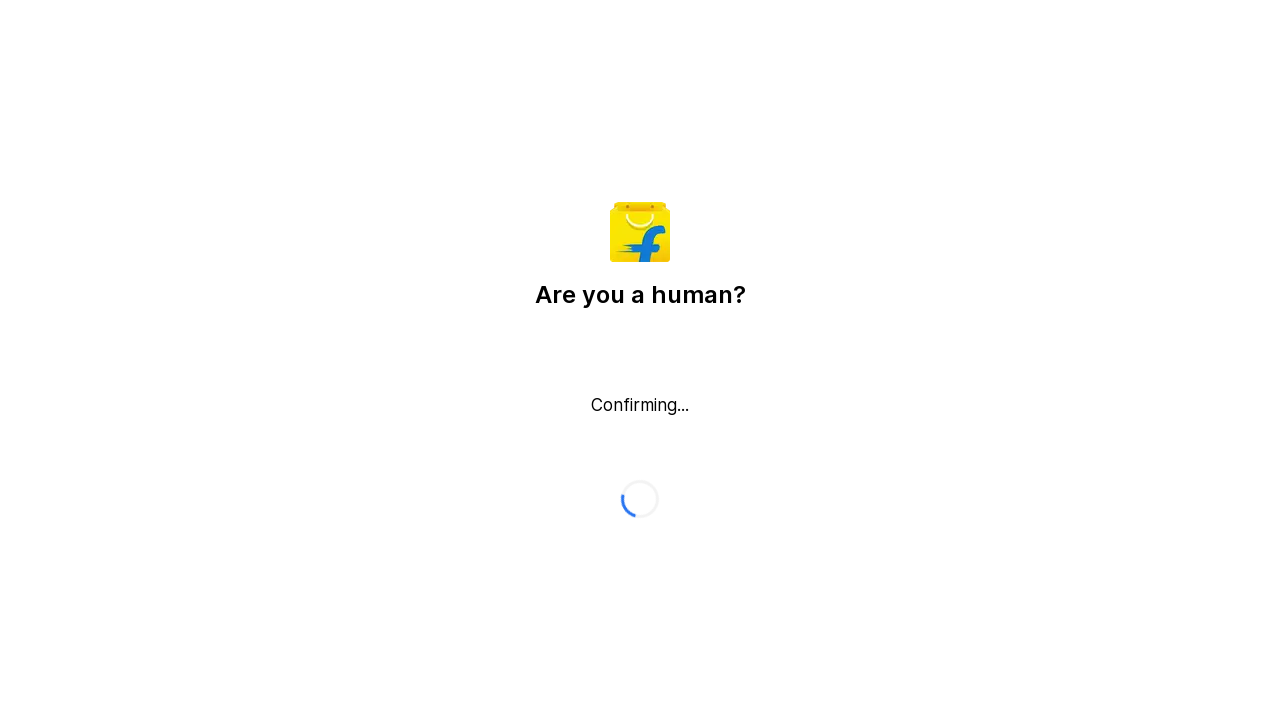

Scrolled down 500 pixels (scroll 48/80)
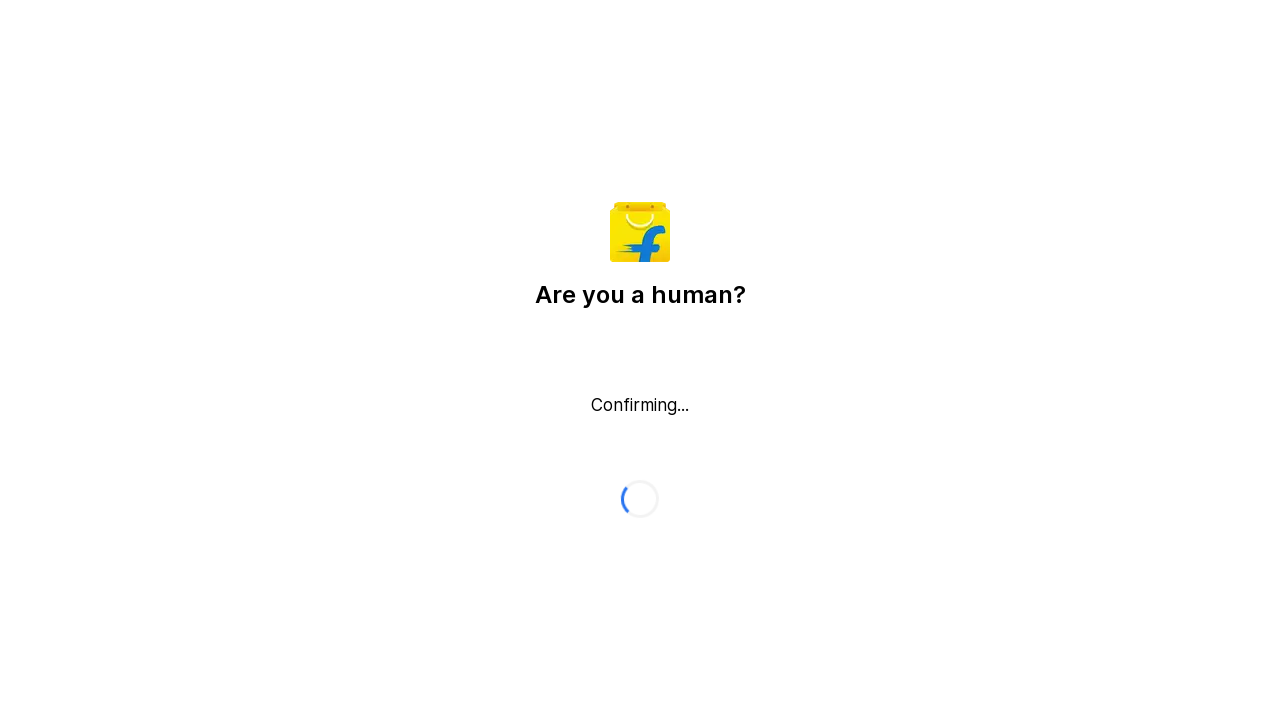

Waited 1 second for dynamic content to load (scroll 48/80)
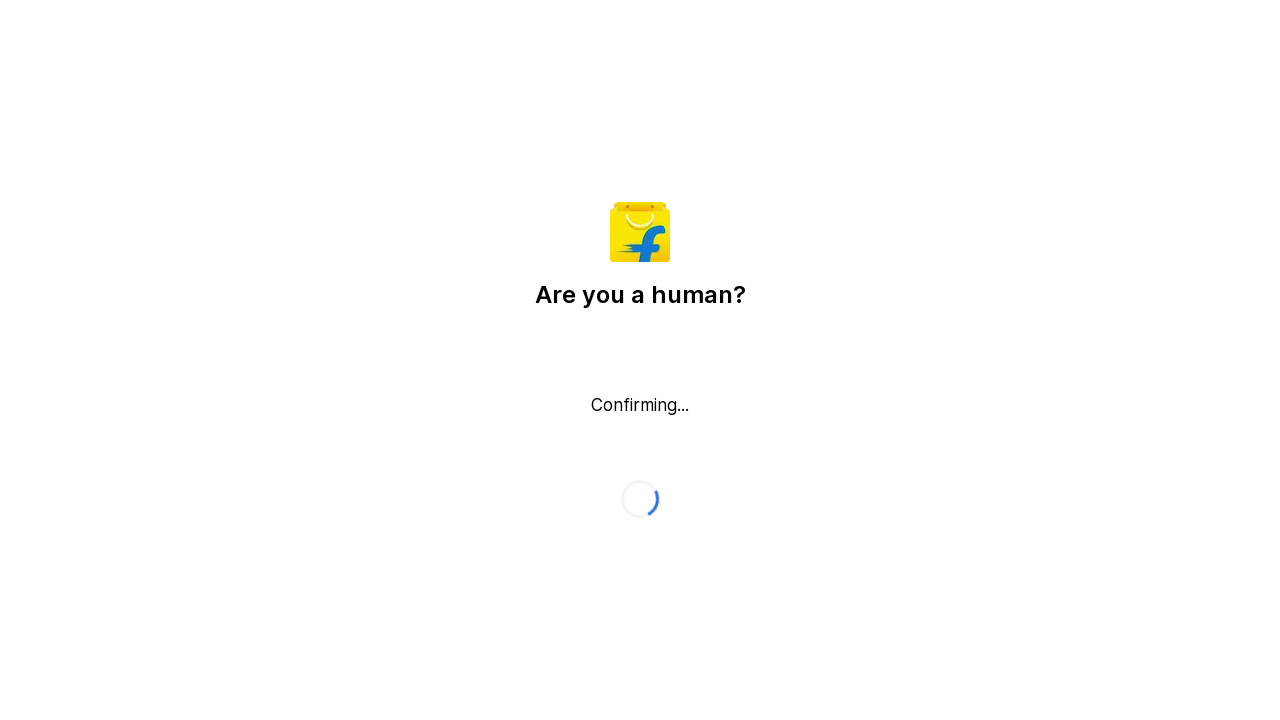

Scrolled down 500 pixels (scroll 49/80)
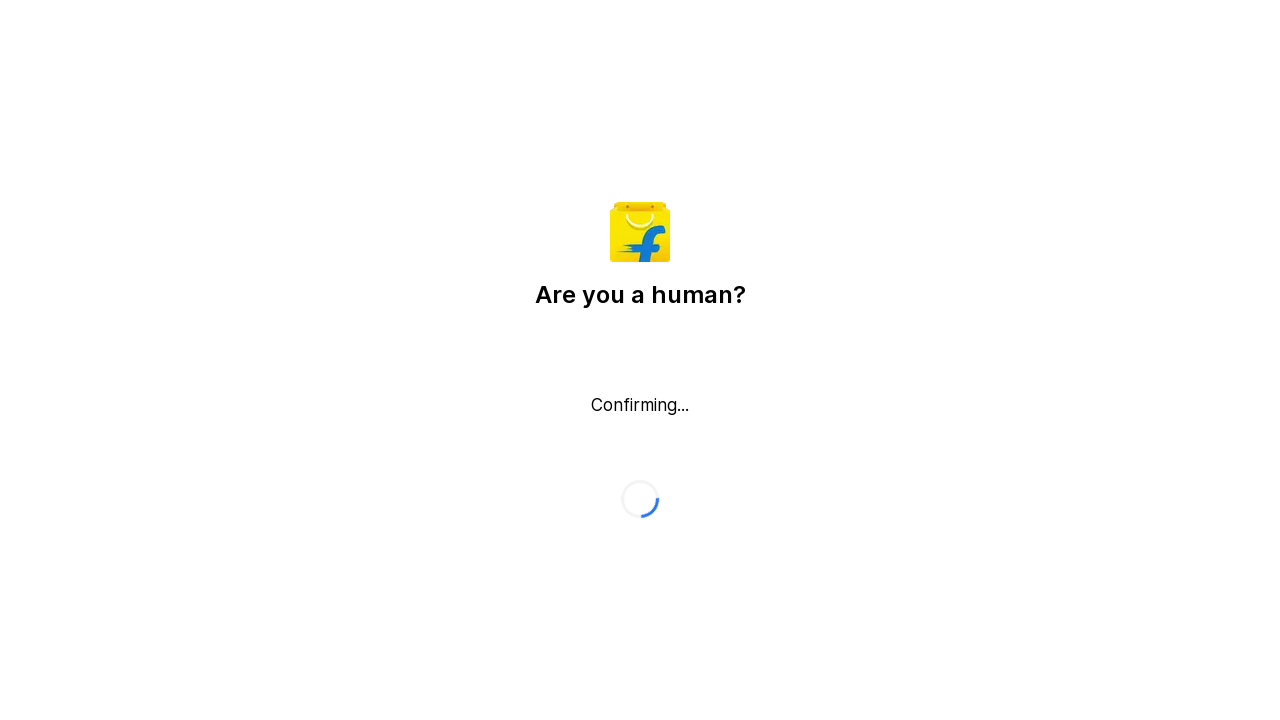

Waited 1 second for dynamic content to load (scroll 49/80)
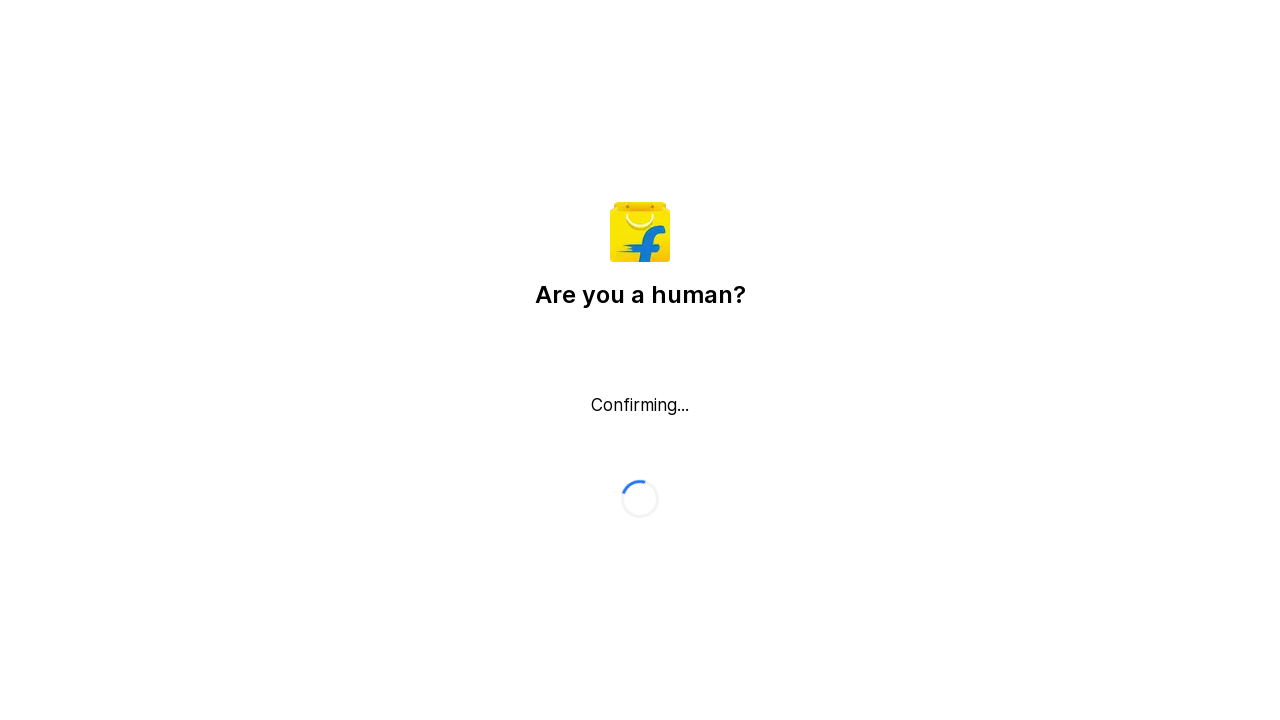

Scrolled down 500 pixels (scroll 50/80)
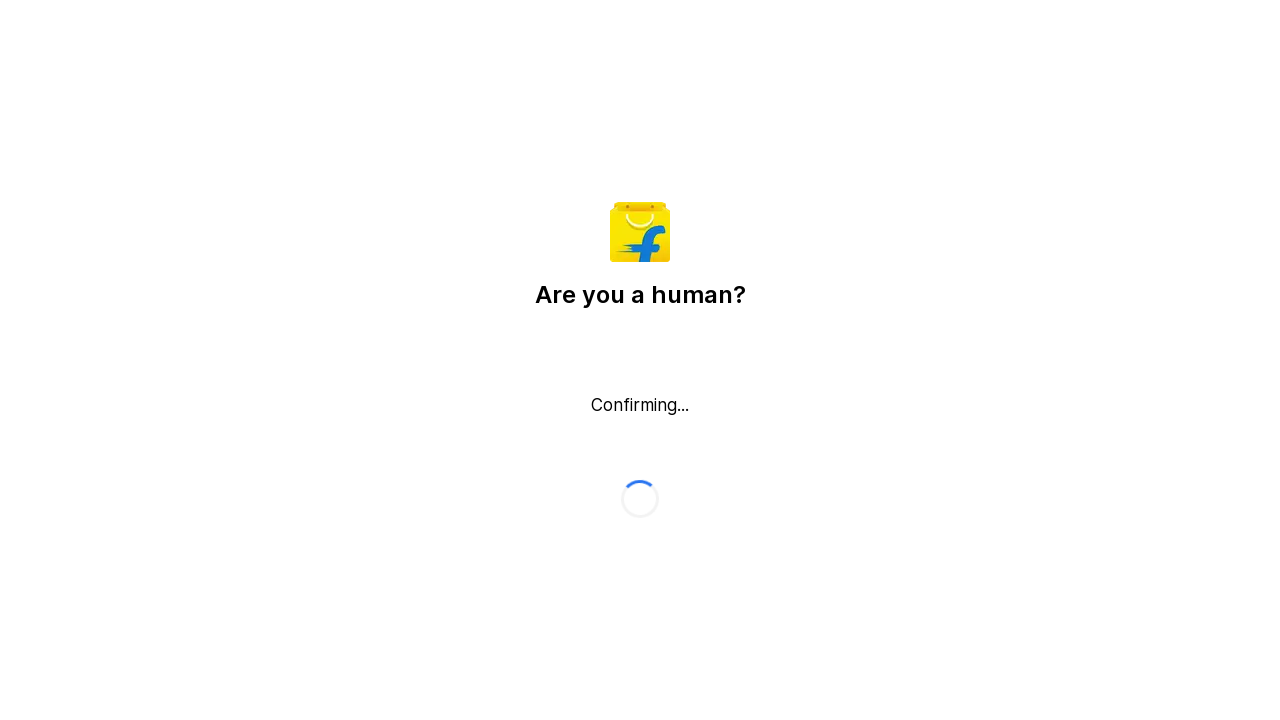

Waited 1 second for dynamic content to load (scroll 50/80)
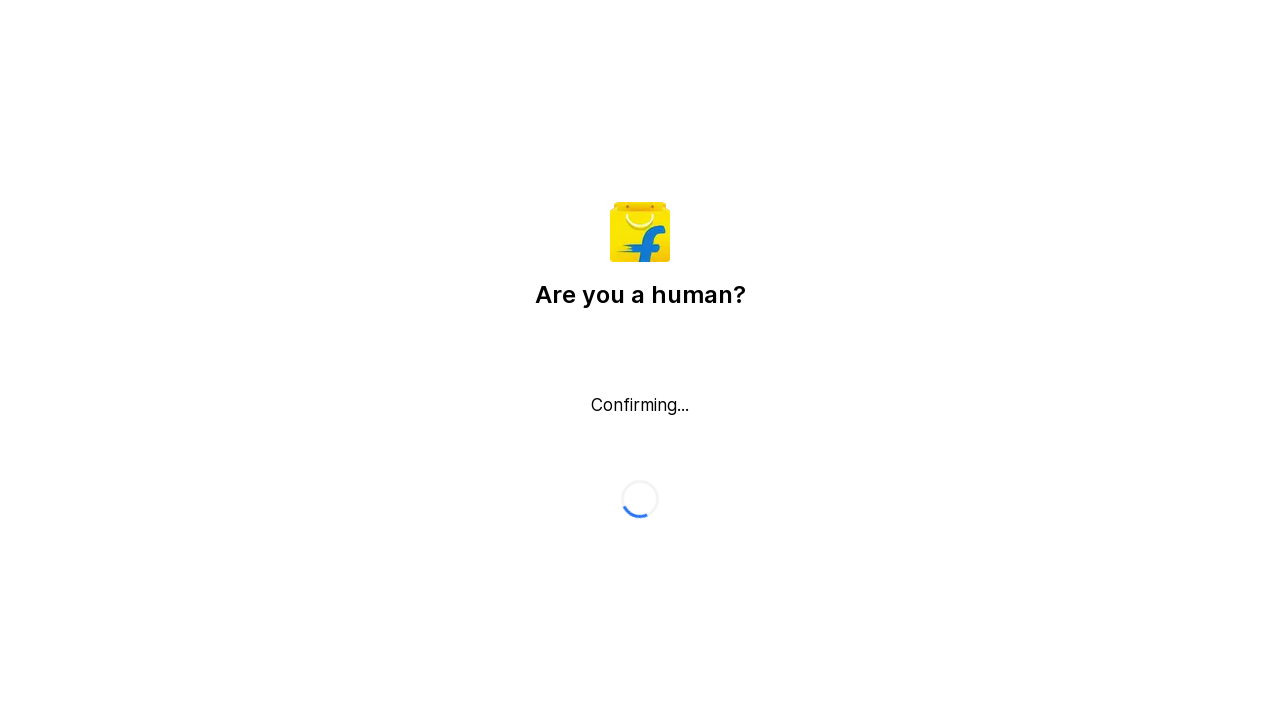

Scrolled down 500 pixels (scroll 51/80)
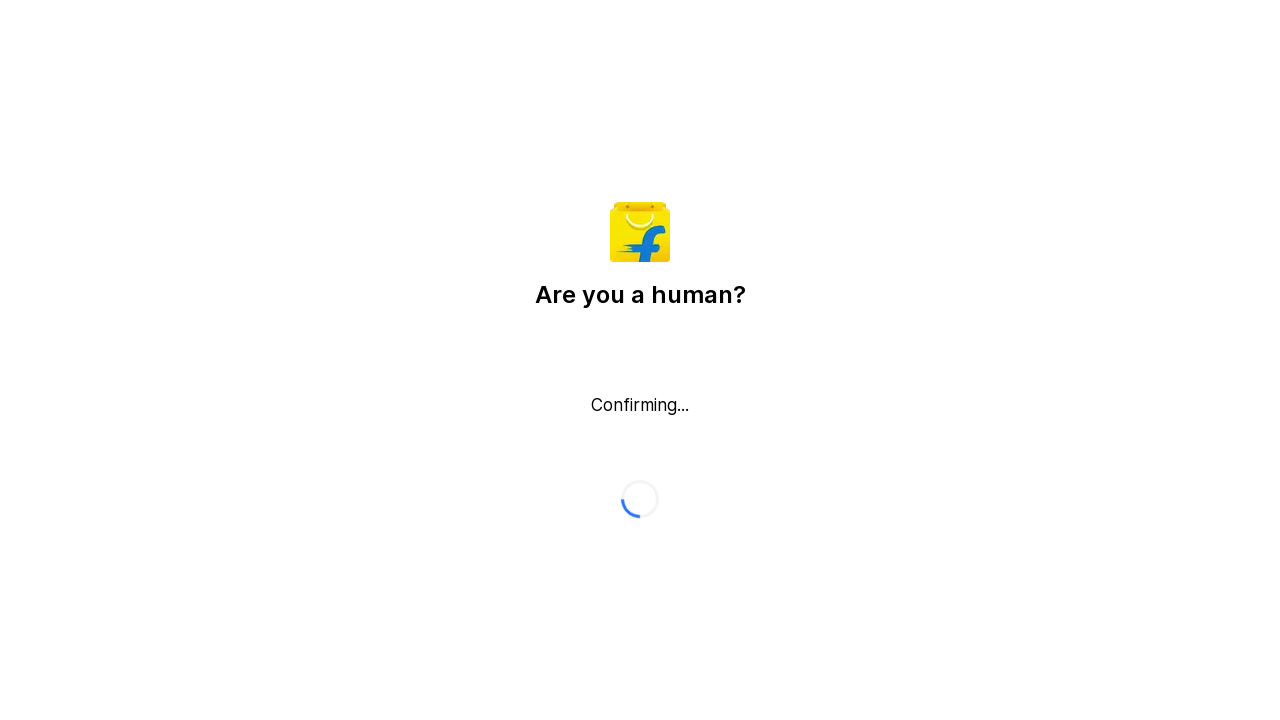

Waited 1 second for dynamic content to load (scroll 51/80)
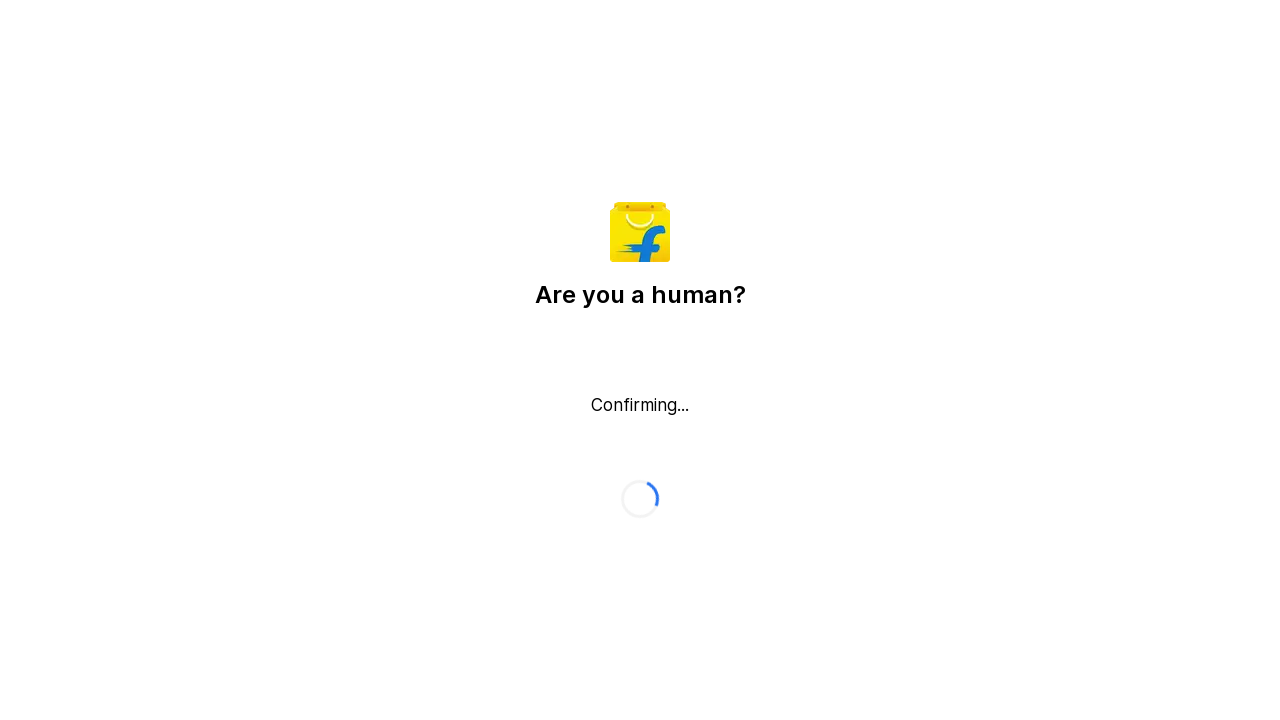

Scrolled down 500 pixels (scroll 52/80)
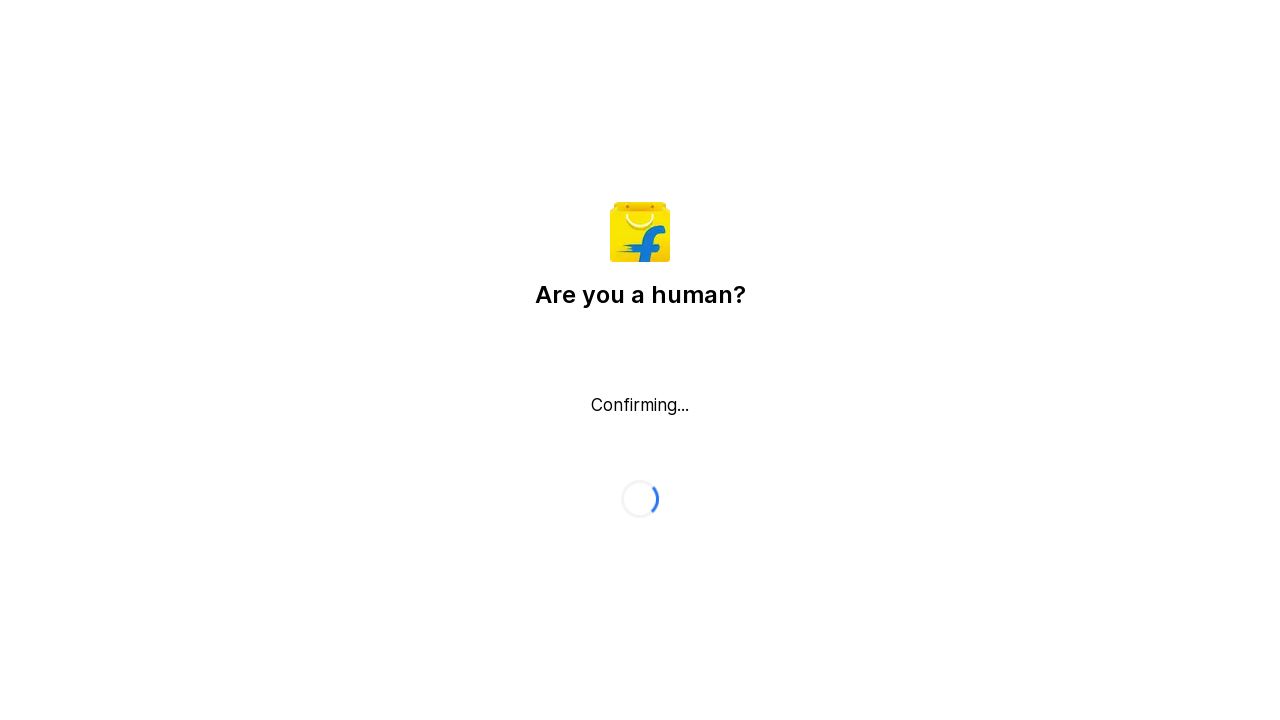

Waited 1 second for dynamic content to load (scroll 52/80)
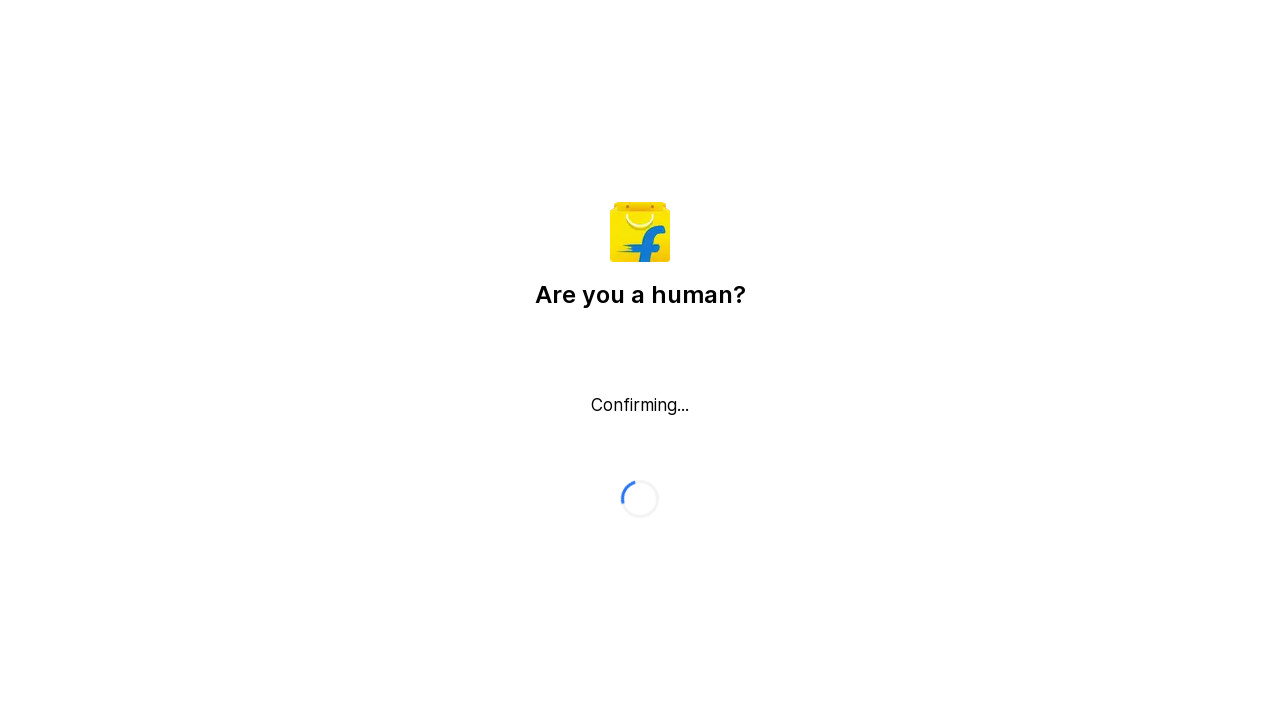

Scrolled down 500 pixels (scroll 53/80)
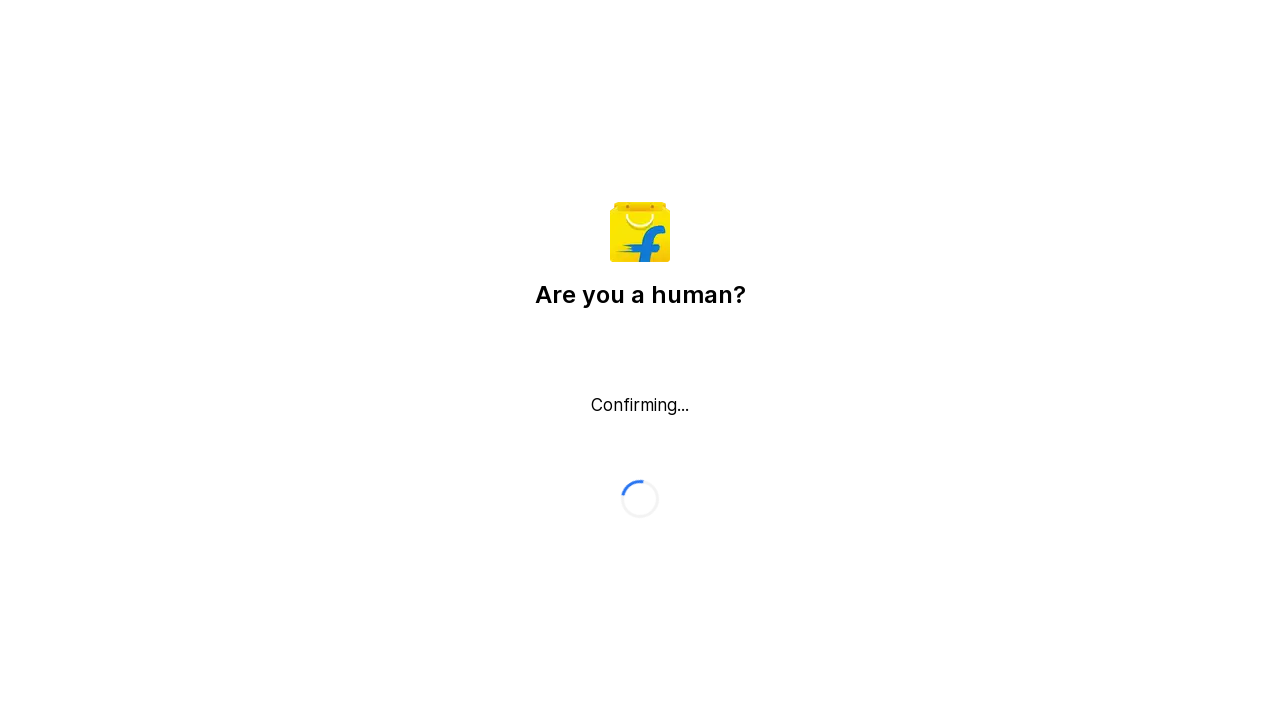

Waited 1 second for dynamic content to load (scroll 53/80)
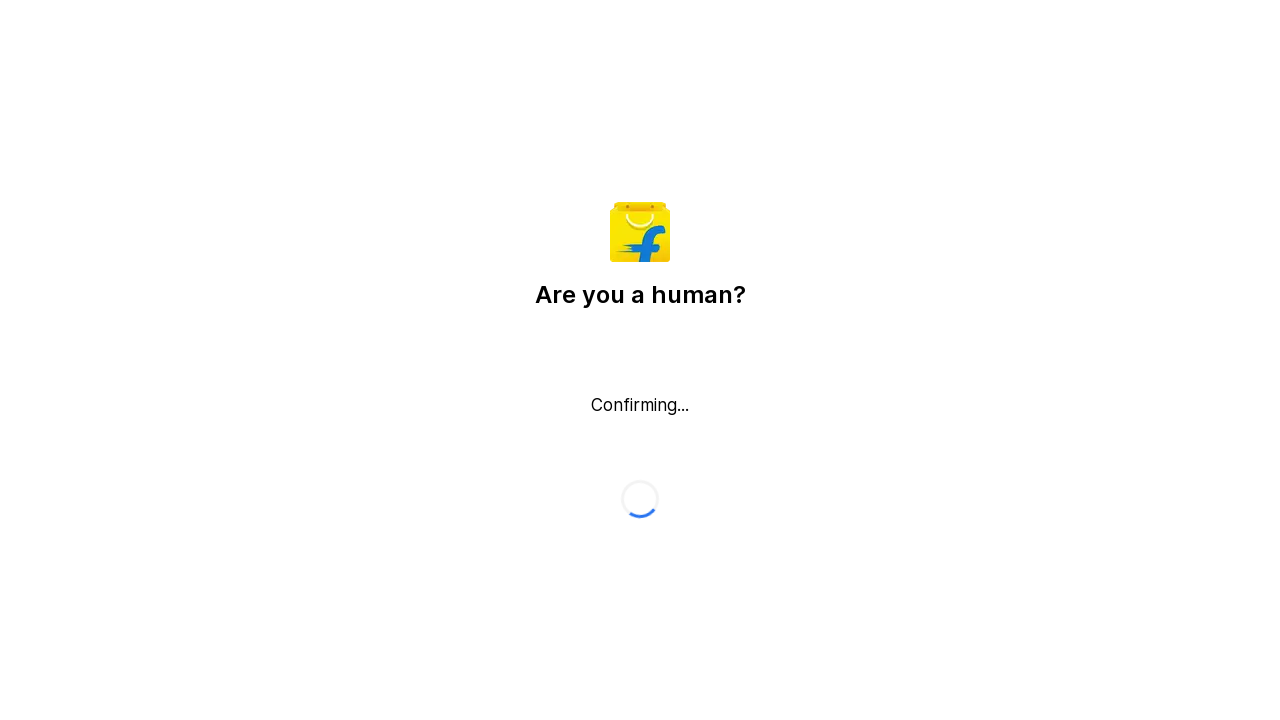

Scrolled down 500 pixels (scroll 54/80)
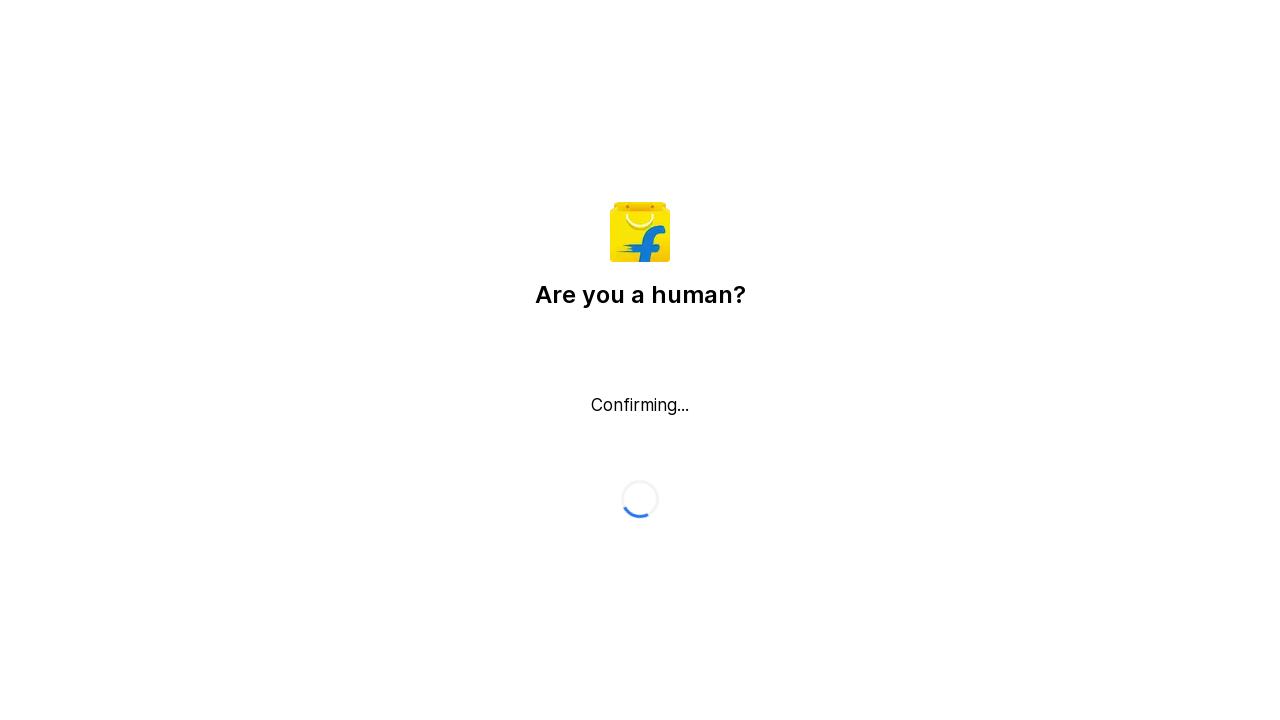

Waited 1 second for dynamic content to load (scroll 54/80)
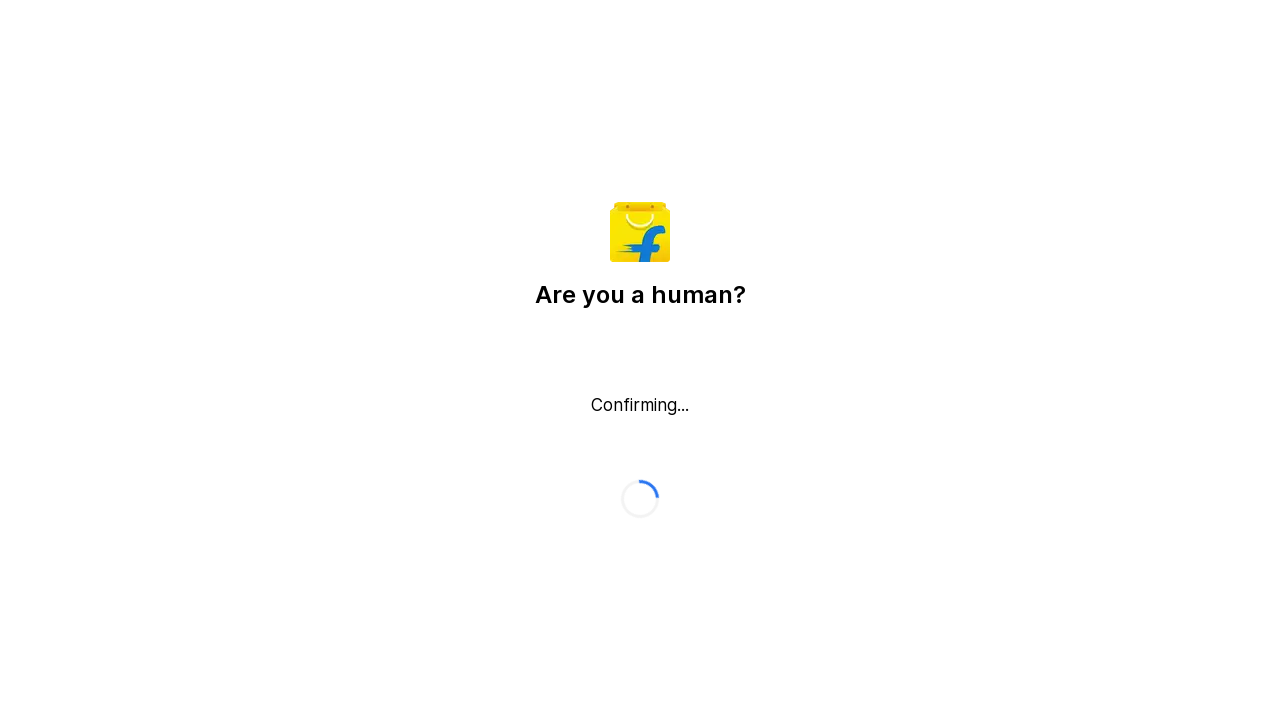

Scrolled down 500 pixels (scroll 55/80)
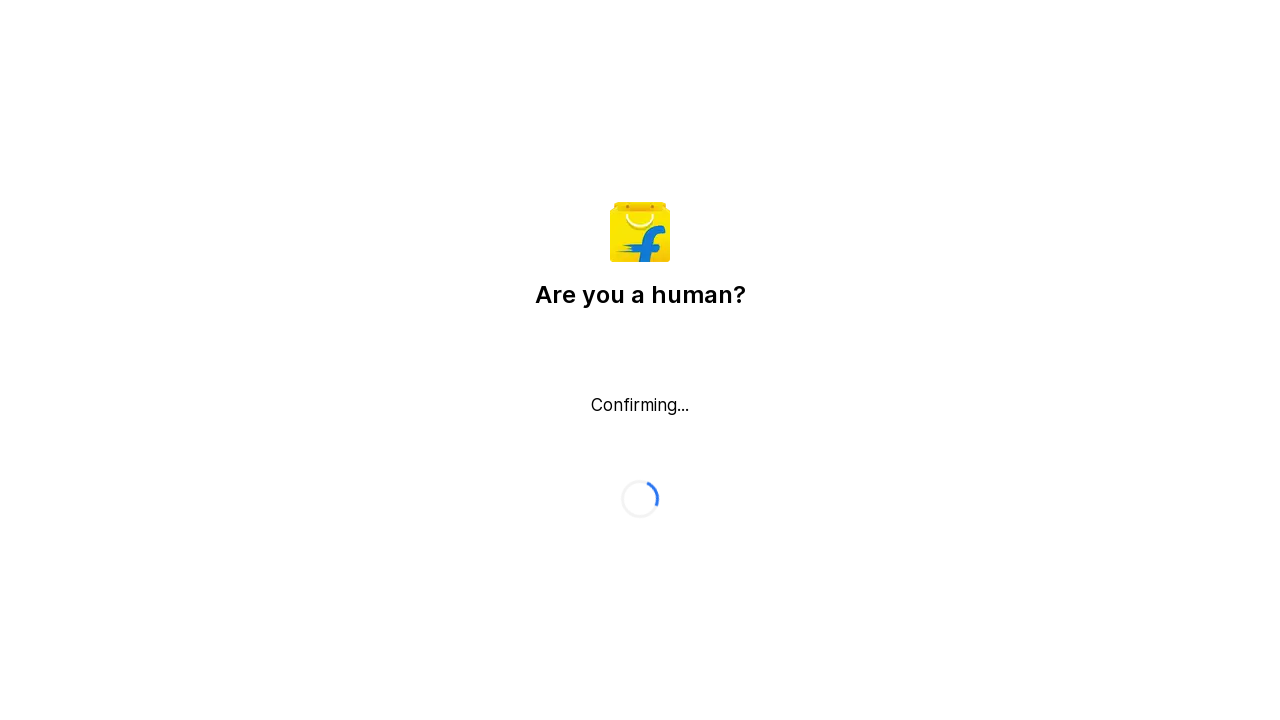

Waited 1 second for dynamic content to load (scroll 55/80)
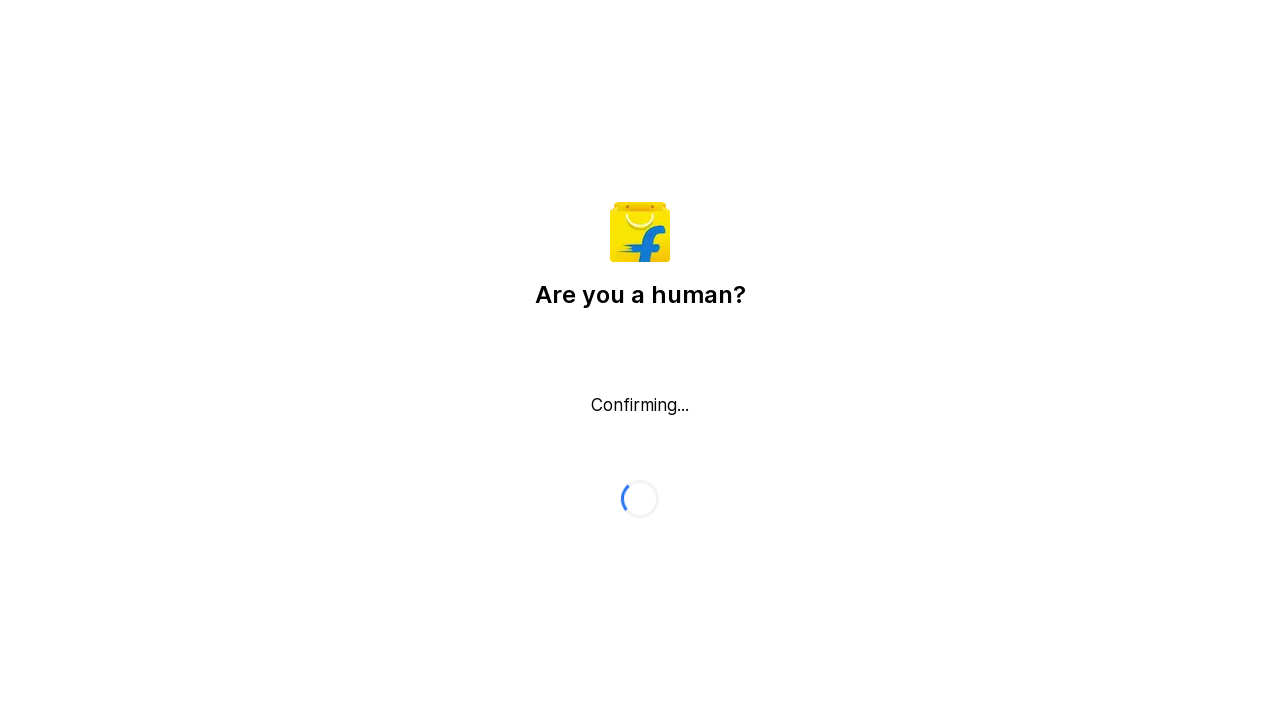

Scrolled down 500 pixels (scroll 56/80)
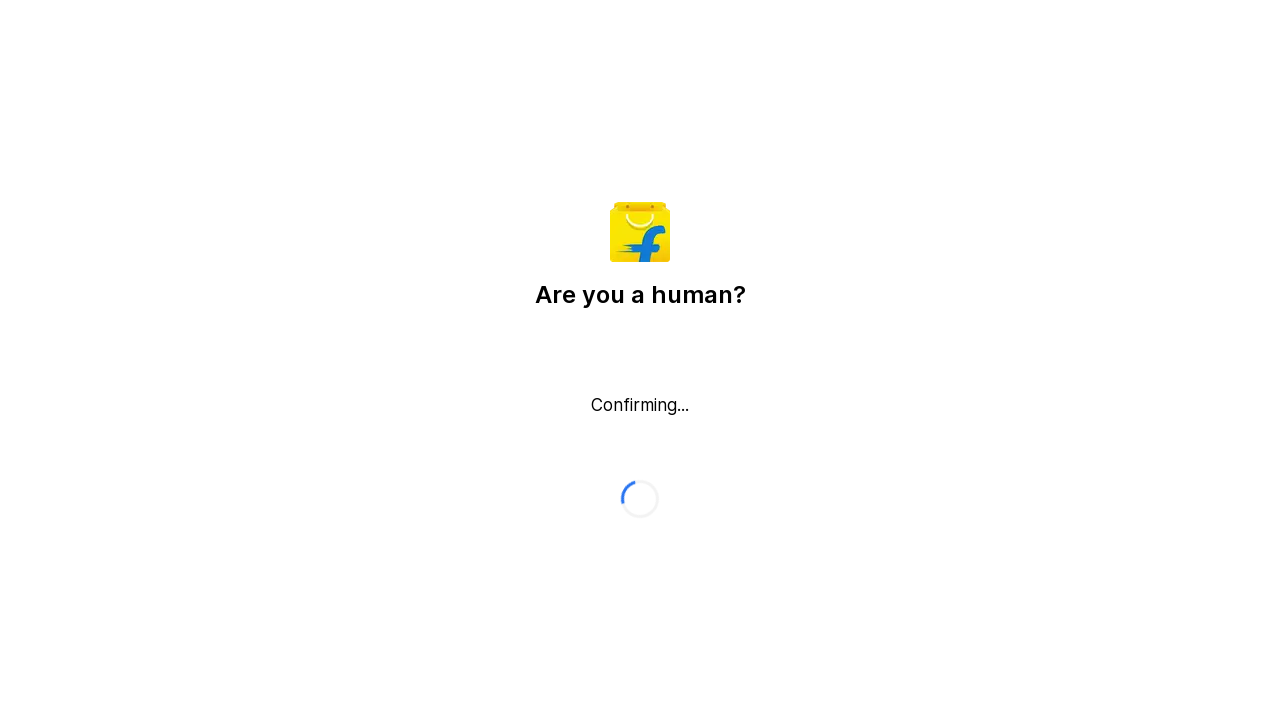

Waited 1 second for dynamic content to load (scroll 56/80)
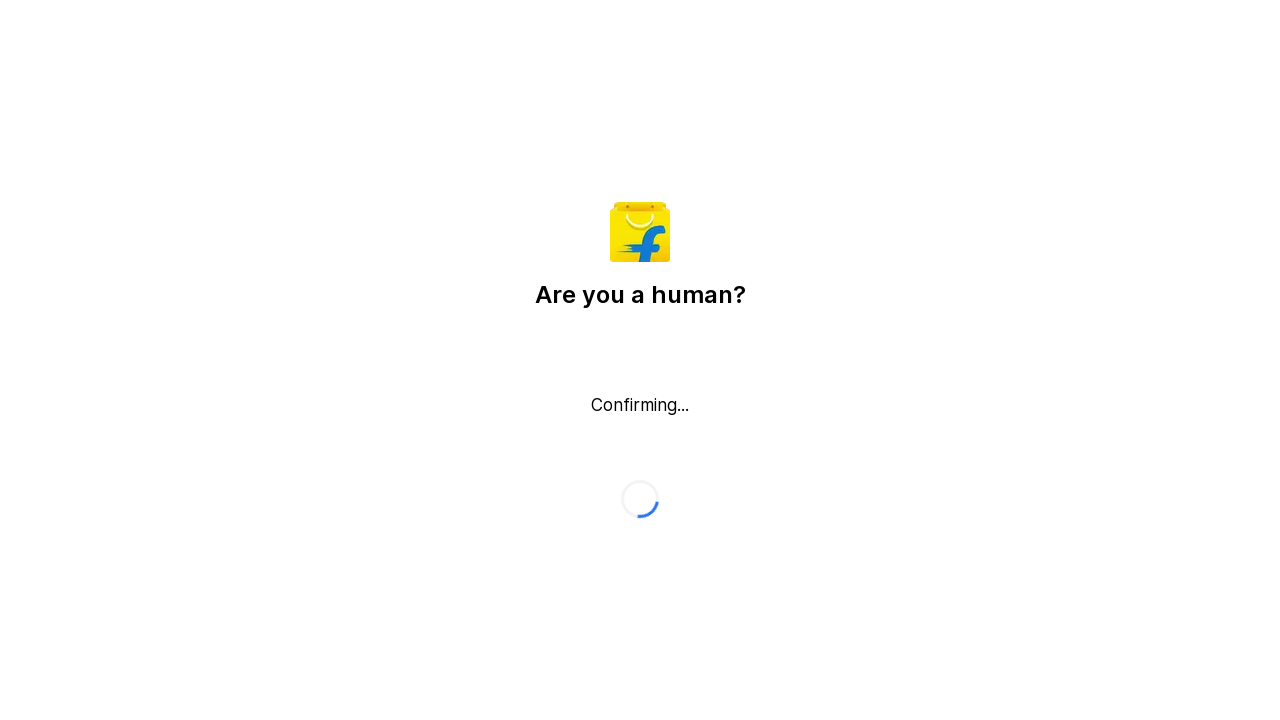

Scrolled down 500 pixels (scroll 57/80)
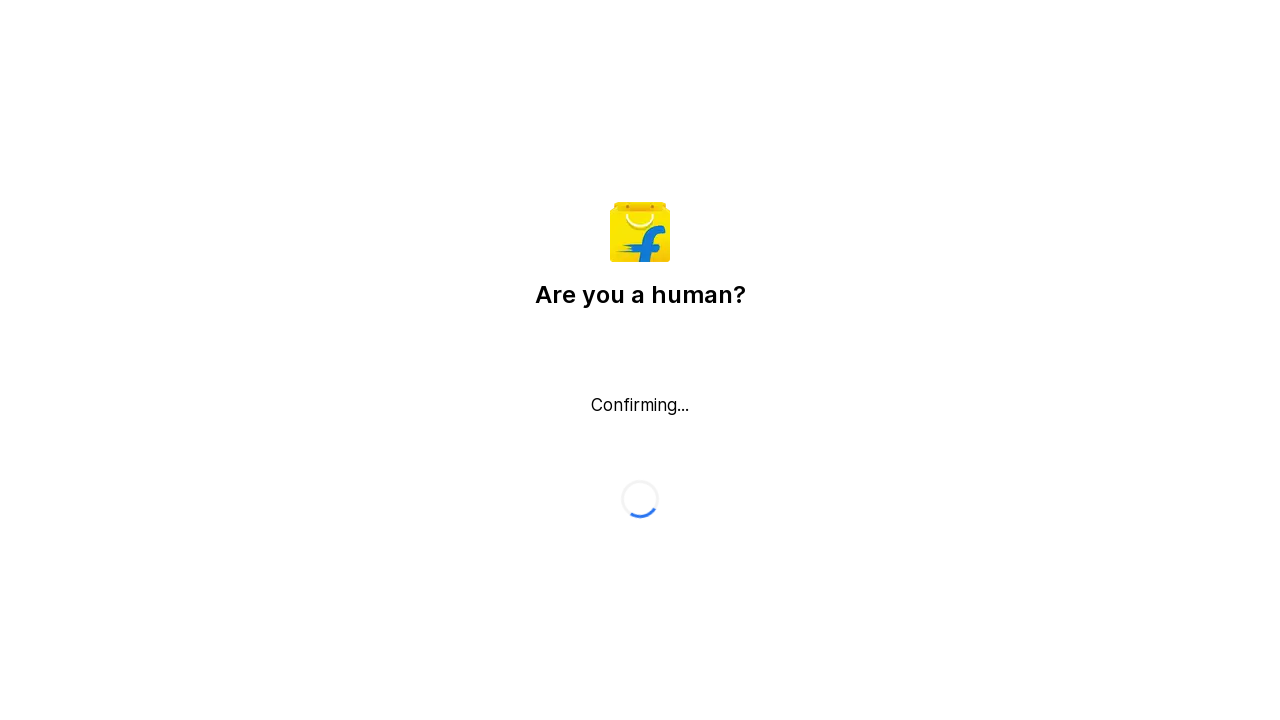

Waited 1 second for dynamic content to load (scroll 57/80)
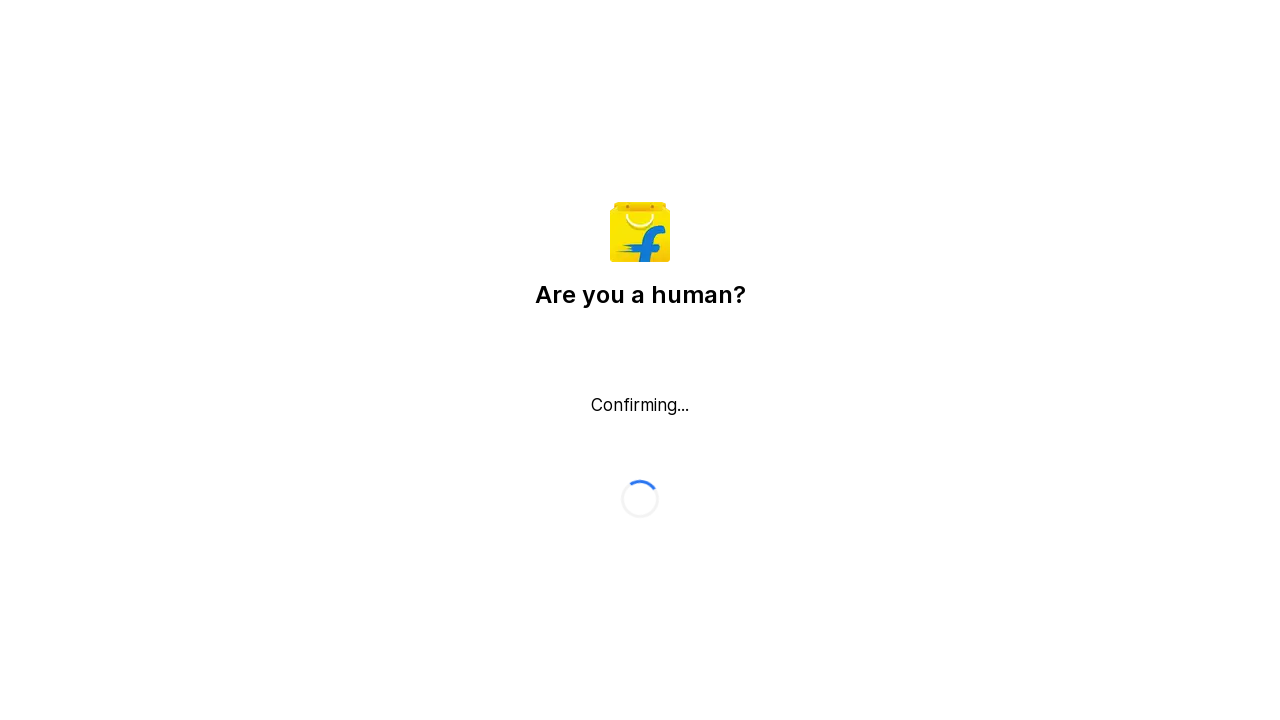

Scrolled down 500 pixels (scroll 58/80)
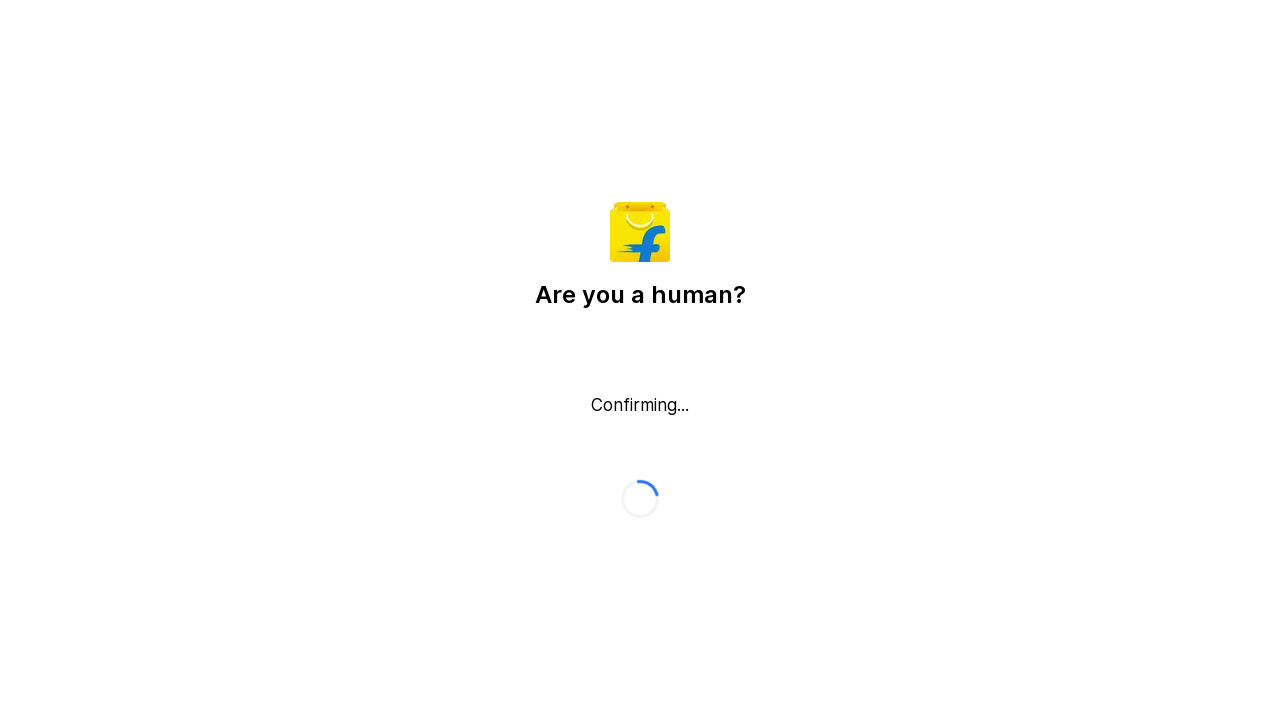

Waited 1 second for dynamic content to load (scroll 58/80)
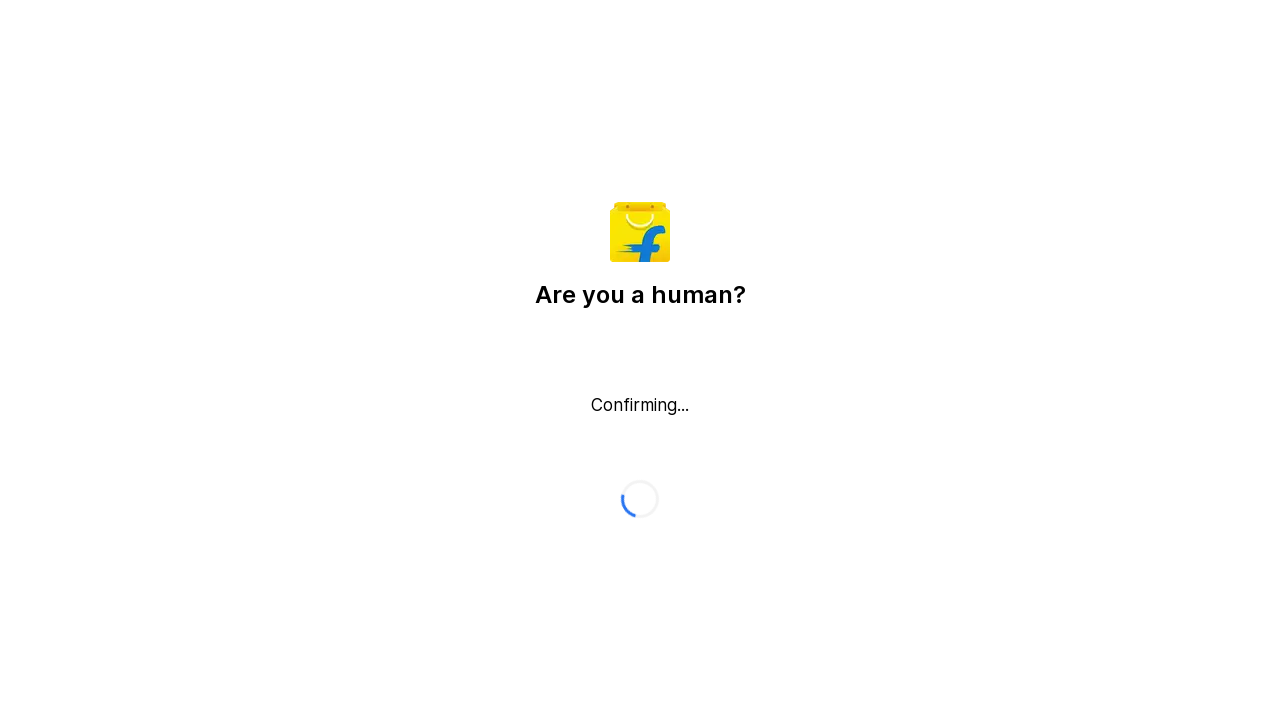

Scrolled down 500 pixels (scroll 59/80)
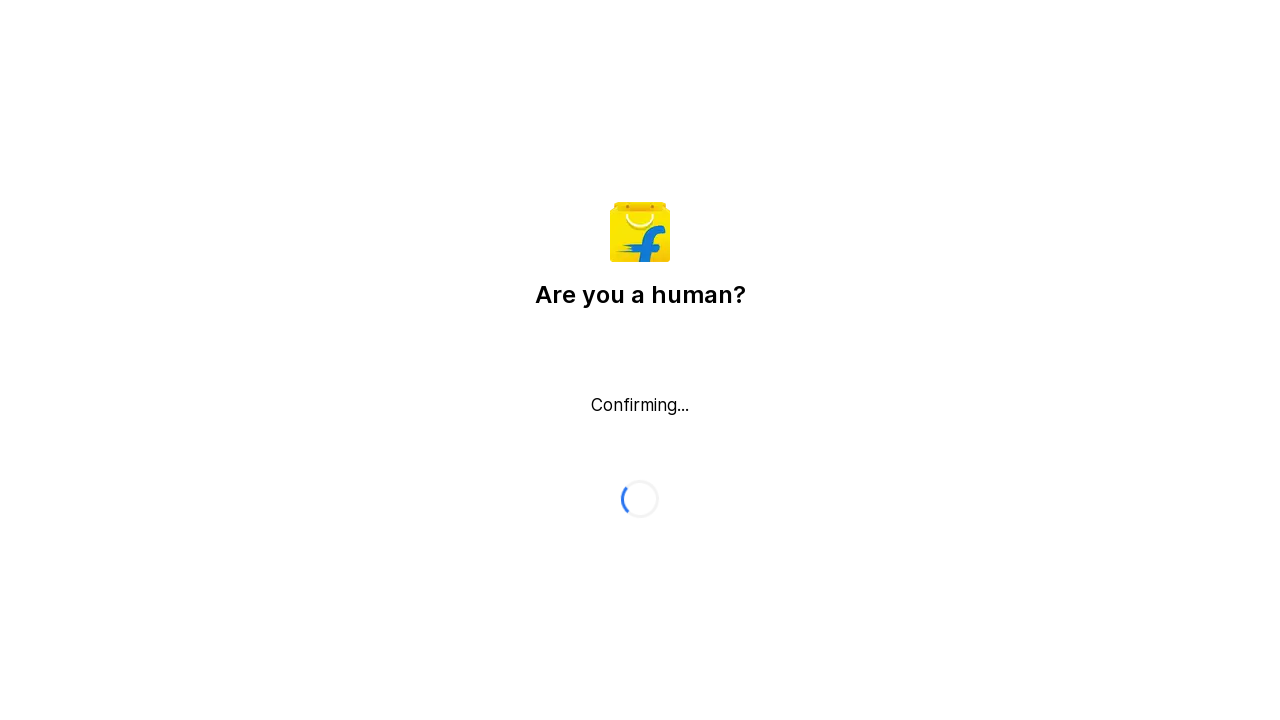

Waited 1 second for dynamic content to load (scroll 59/80)
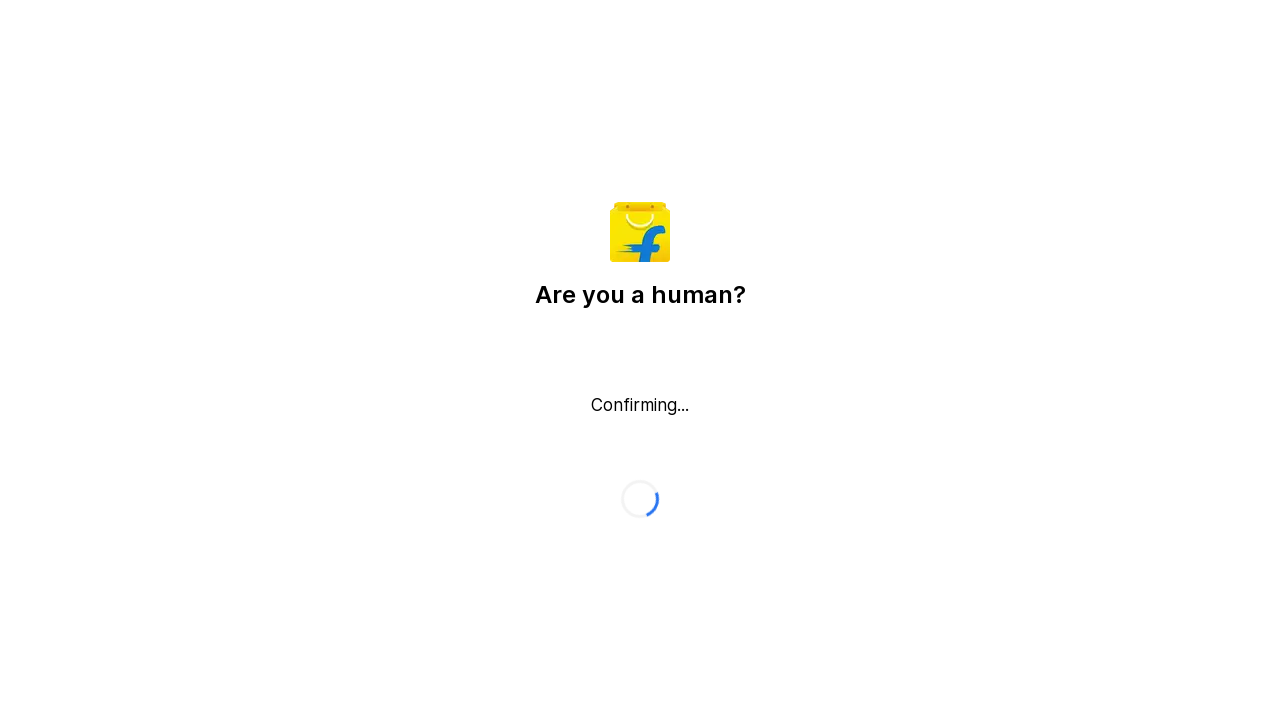

Scrolled down 500 pixels (scroll 60/80)
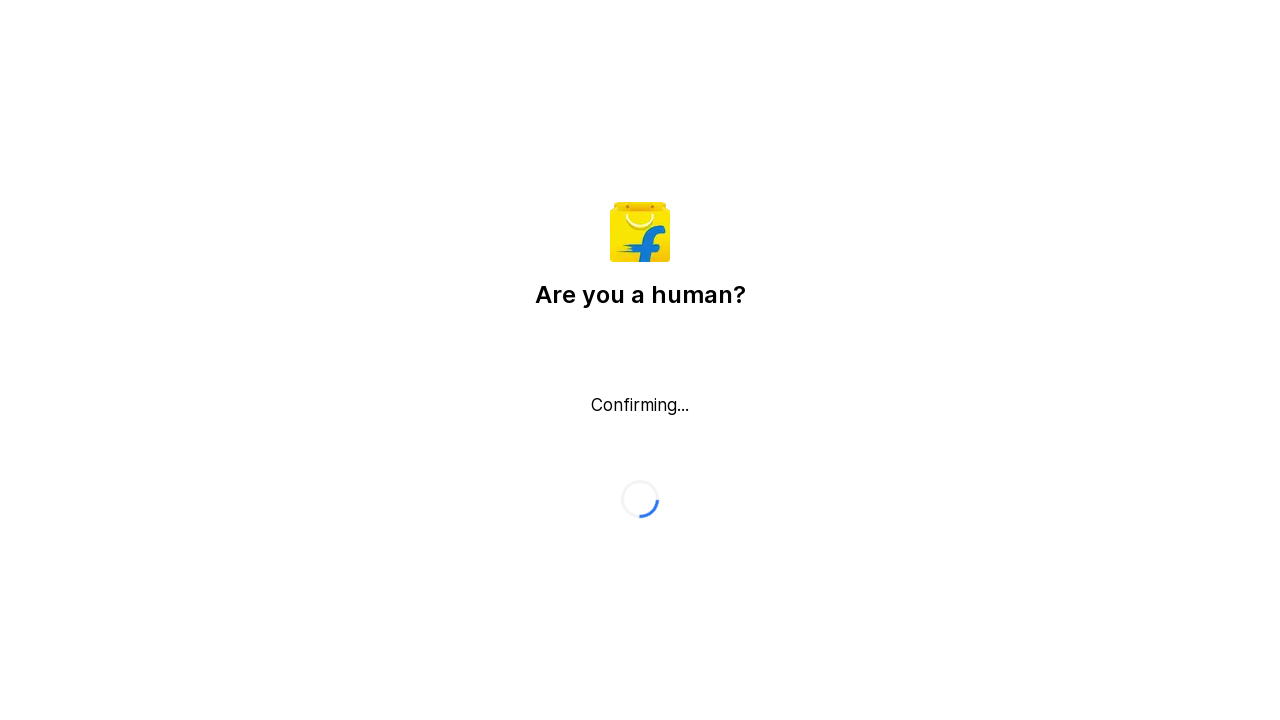

Waited 1 second for dynamic content to load (scroll 60/80)
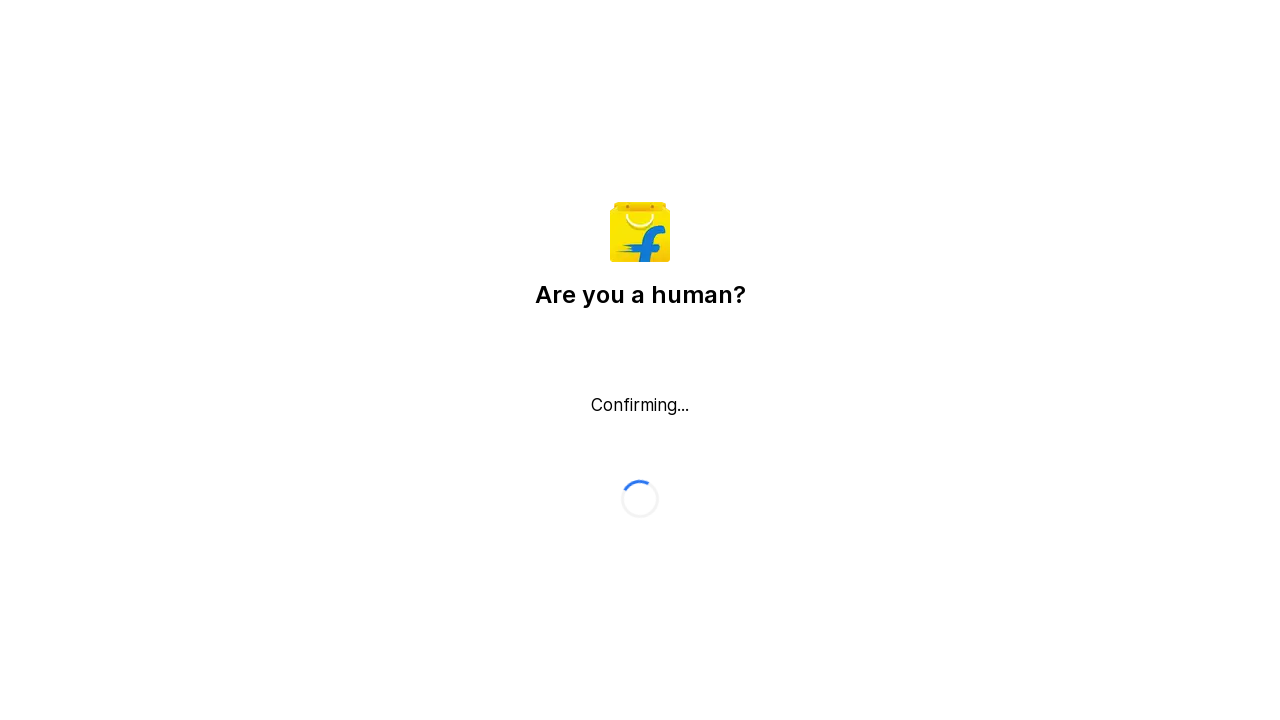

Scrolled down 500 pixels (scroll 61/80)
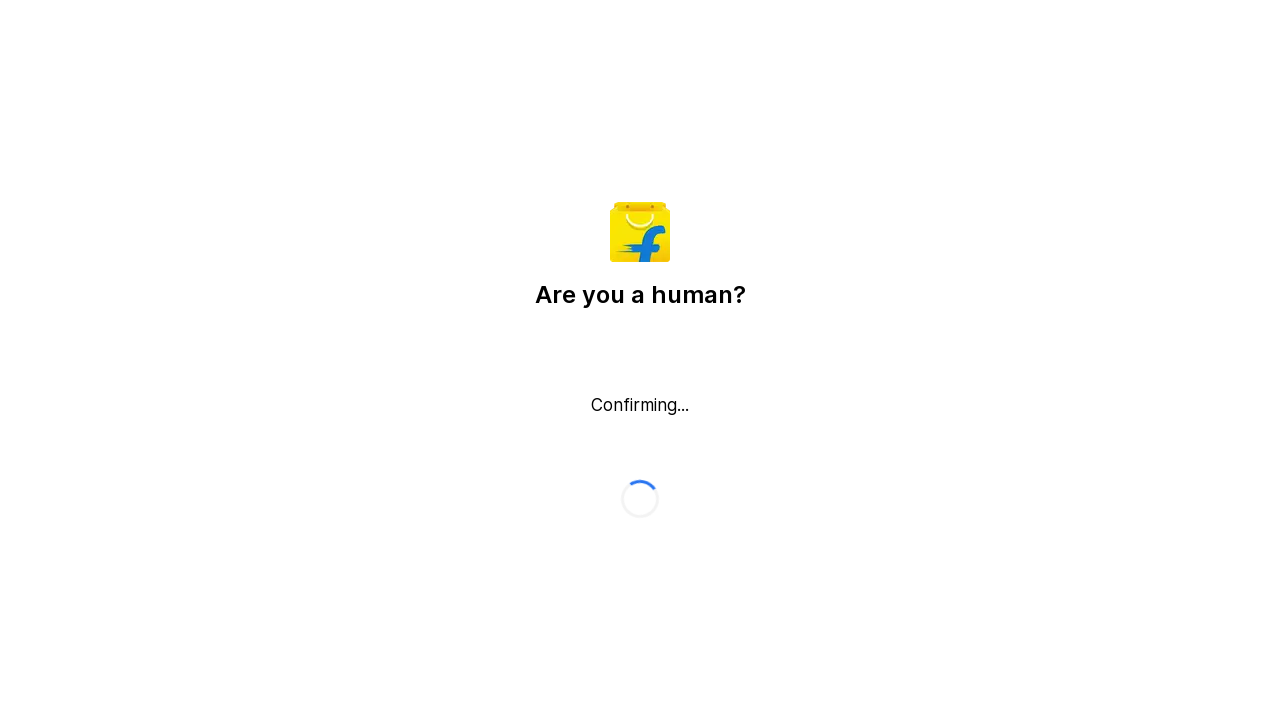

Waited 1 second for dynamic content to load (scroll 61/80)
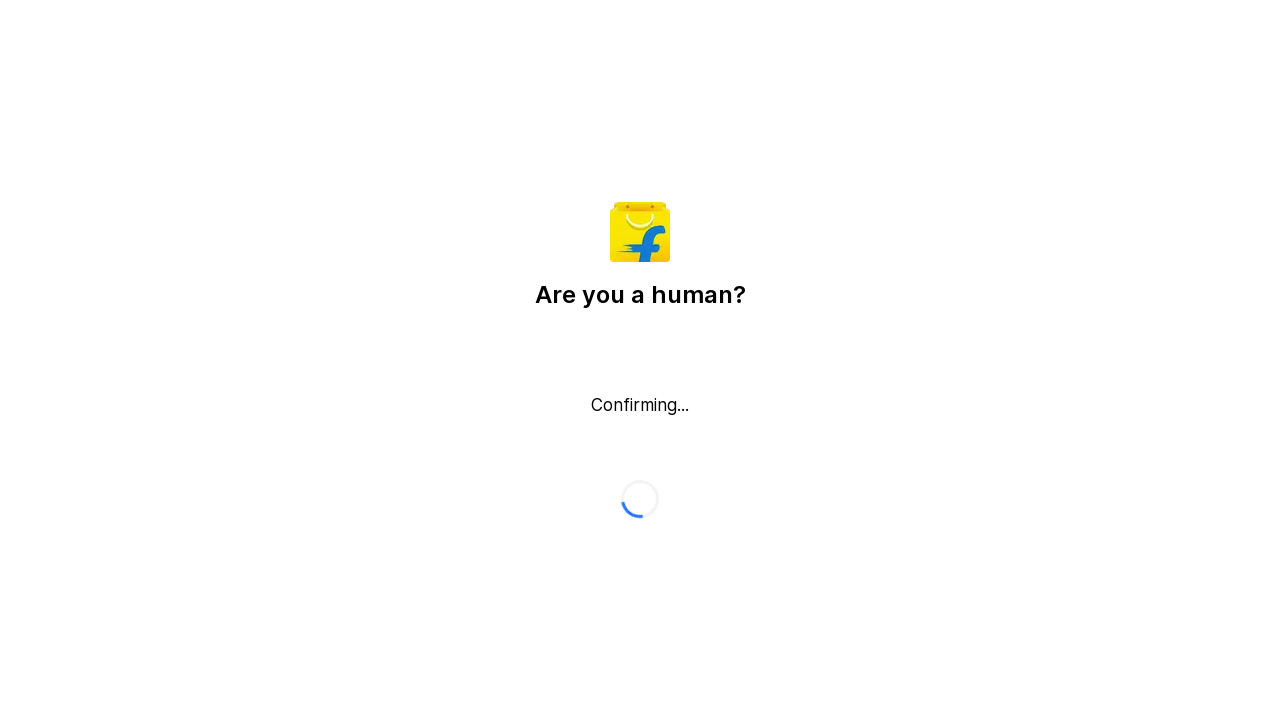

Scrolled down 500 pixels (scroll 62/80)
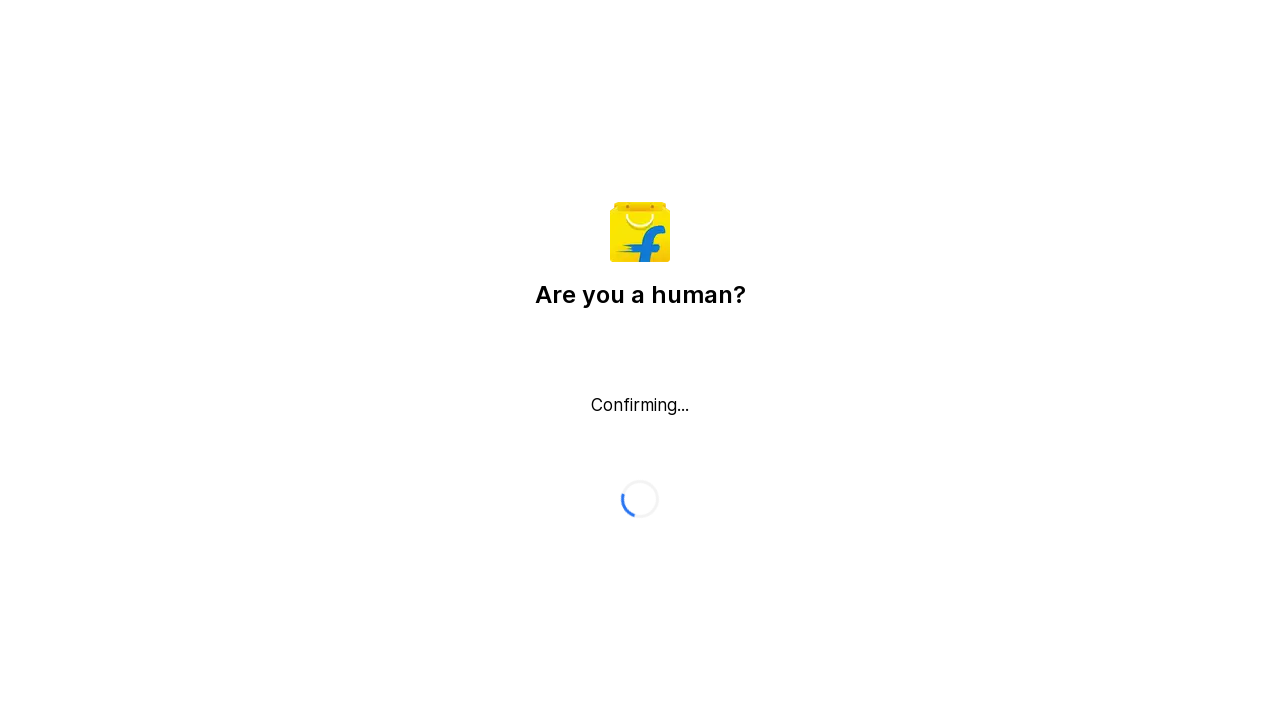

Waited 1 second for dynamic content to load (scroll 62/80)
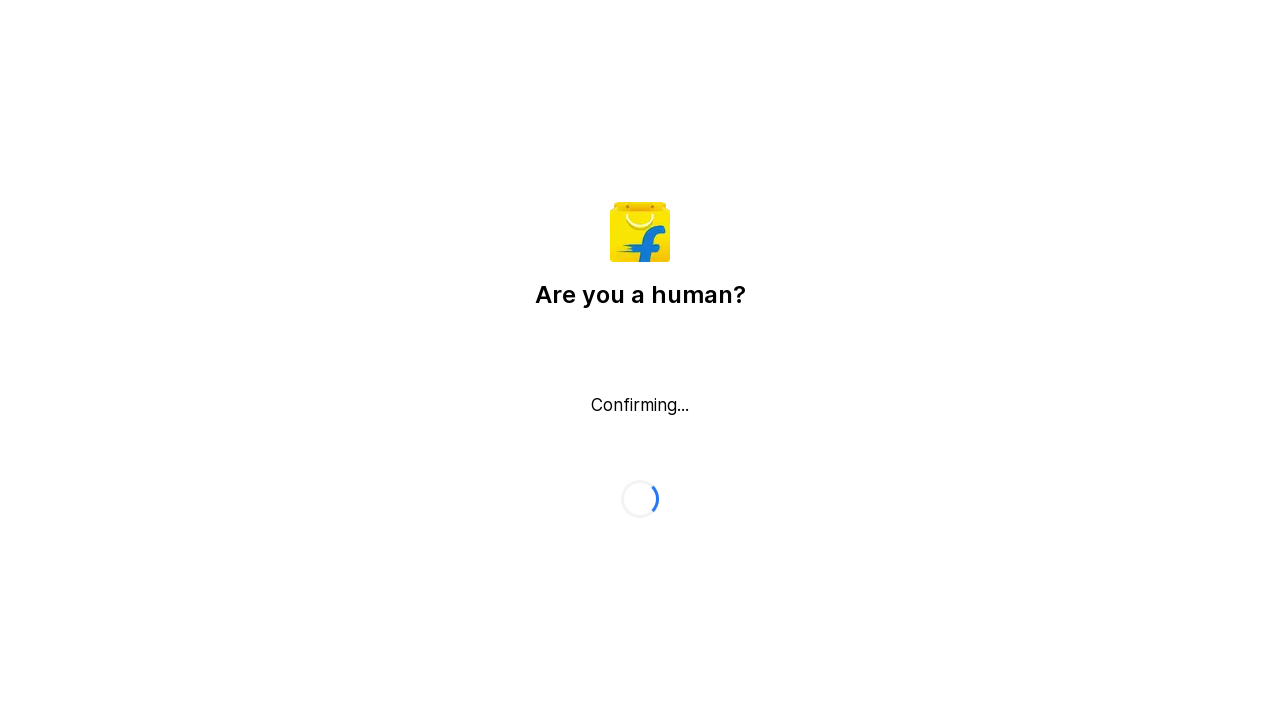

Scrolled down 500 pixels (scroll 63/80)
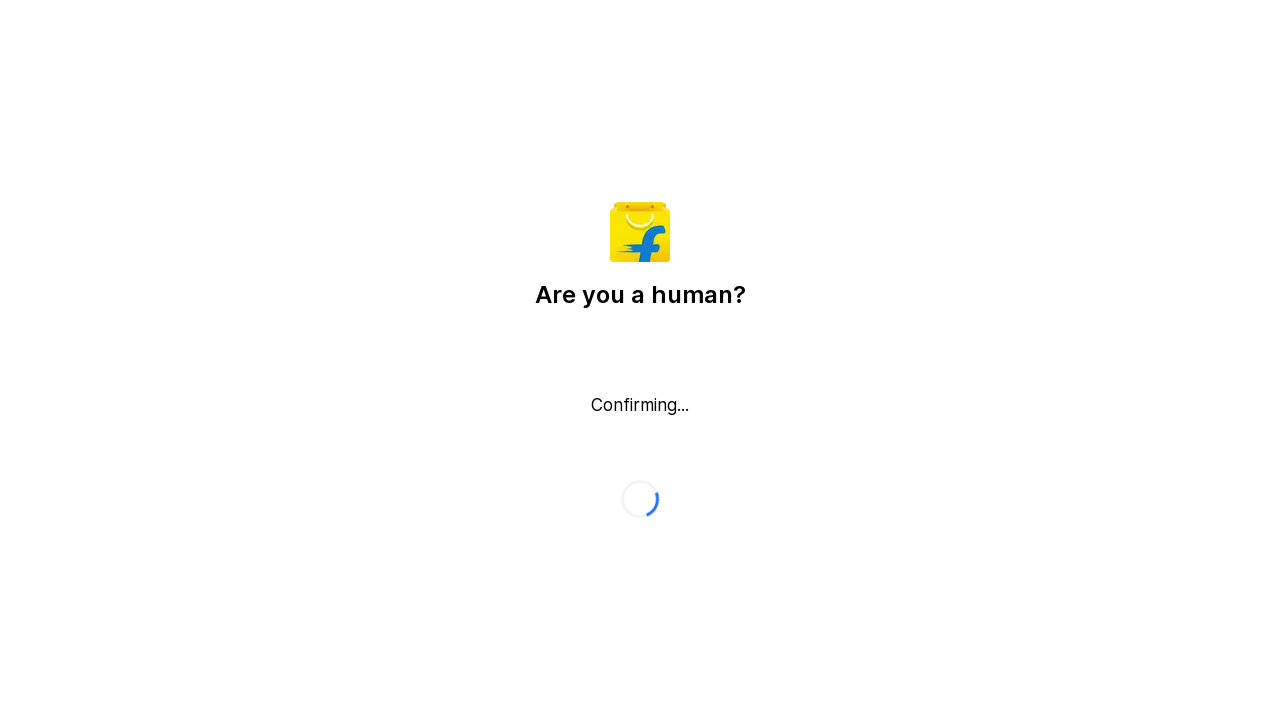

Waited 1 second for dynamic content to load (scroll 63/80)
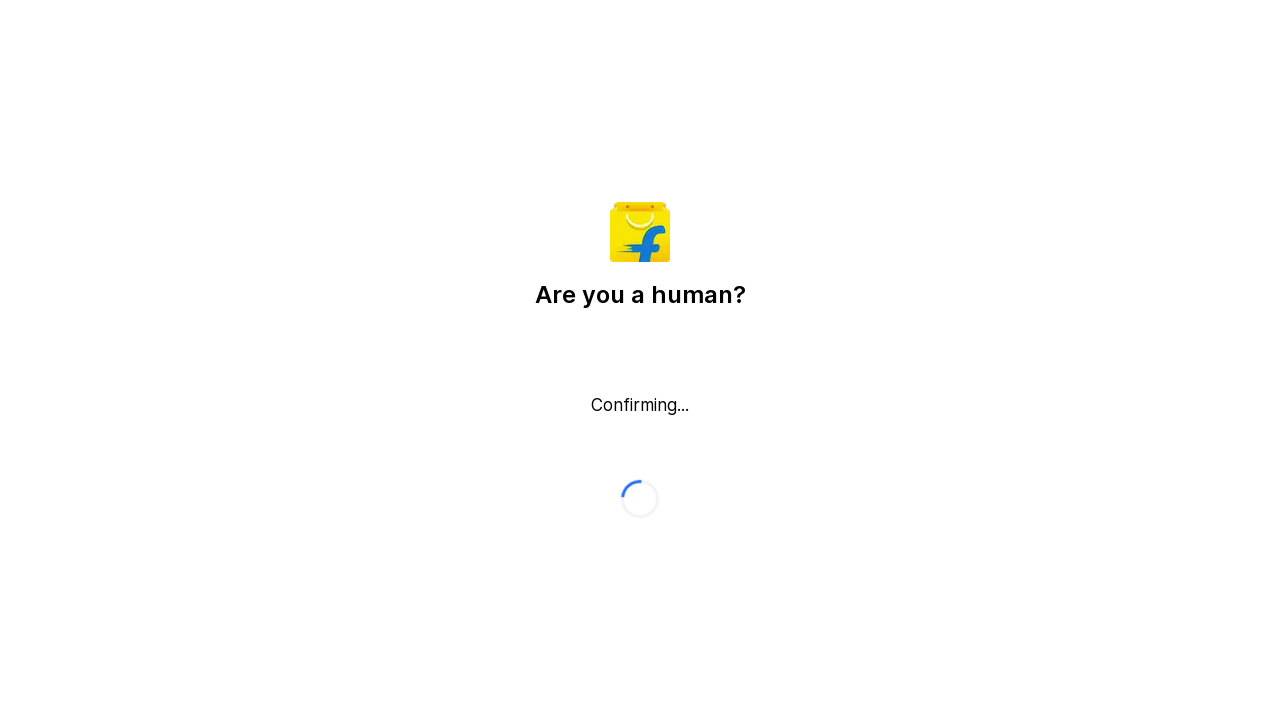

Scrolled down 500 pixels (scroll 64/80)
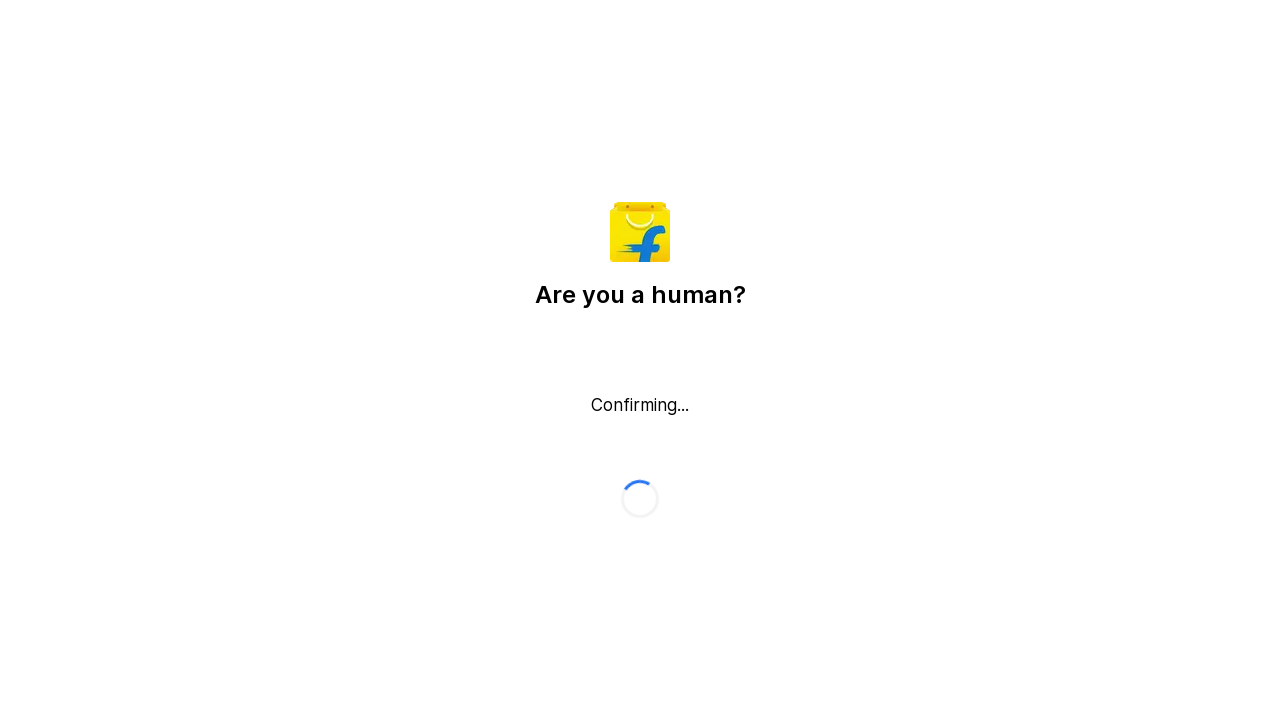

Waited 1 second for dynamic content to load (scroll 64/80)
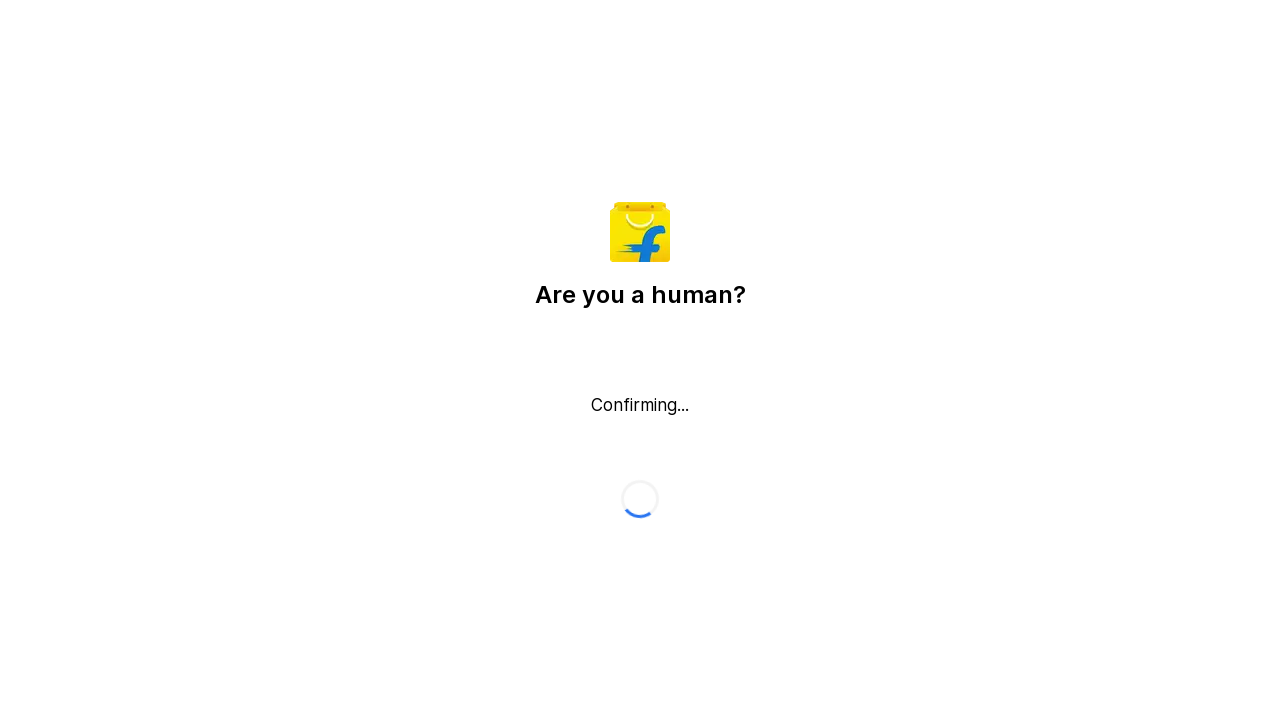

Scrolled down 500 pixels (scroll 65/80)
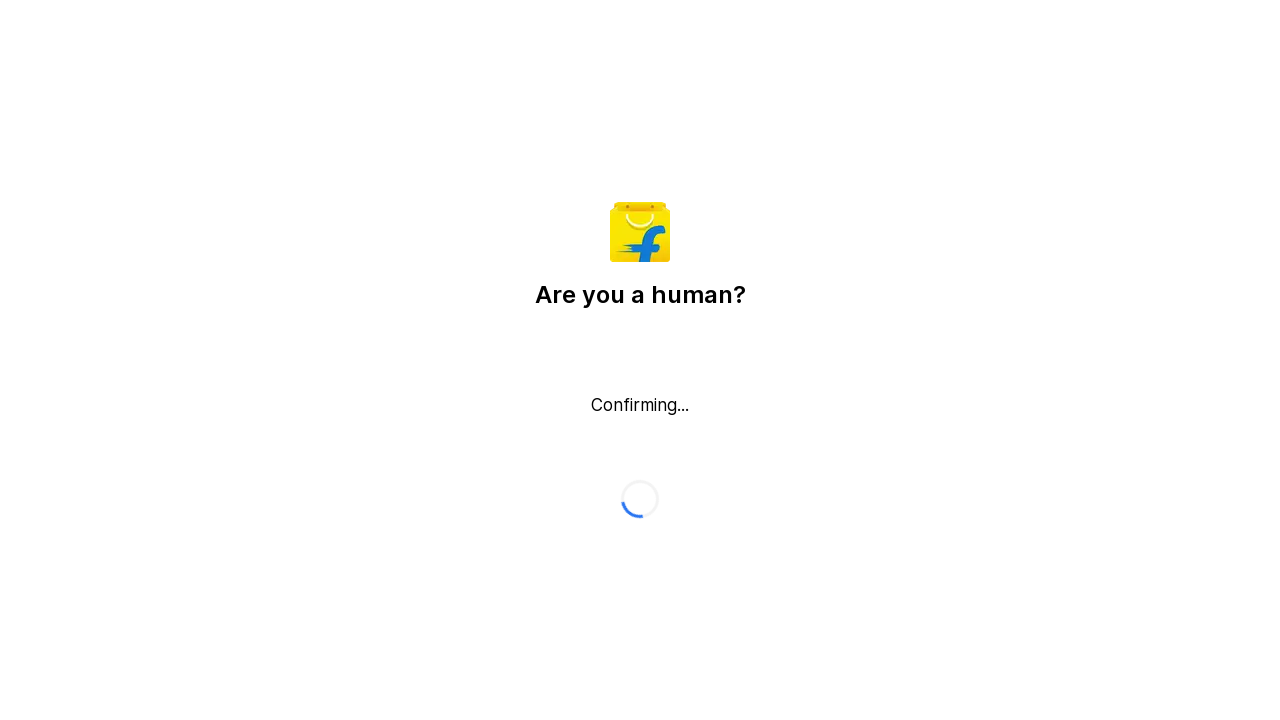

Waited 1 second for dynamic content to load (scroll 65/80)
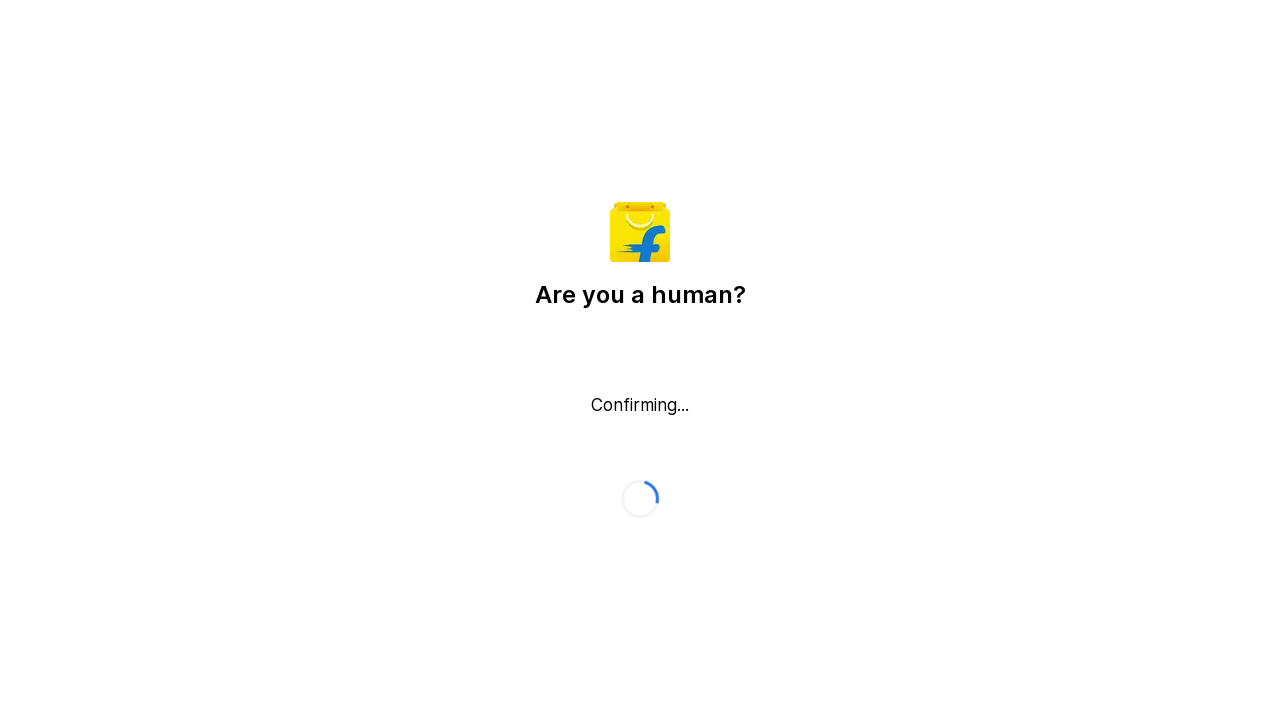

Scrolled down 500 pixels (scroll 66/80)
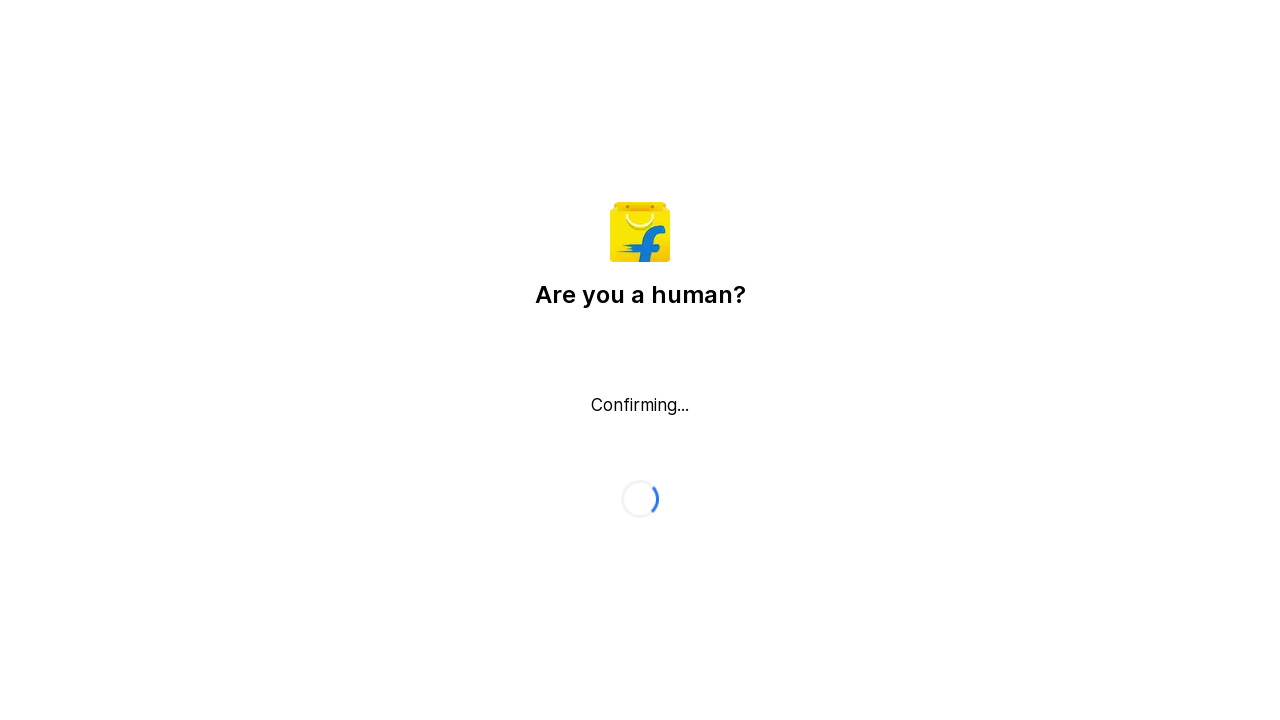

Waited 1 second for dynamic content to load (scroll 66/80)
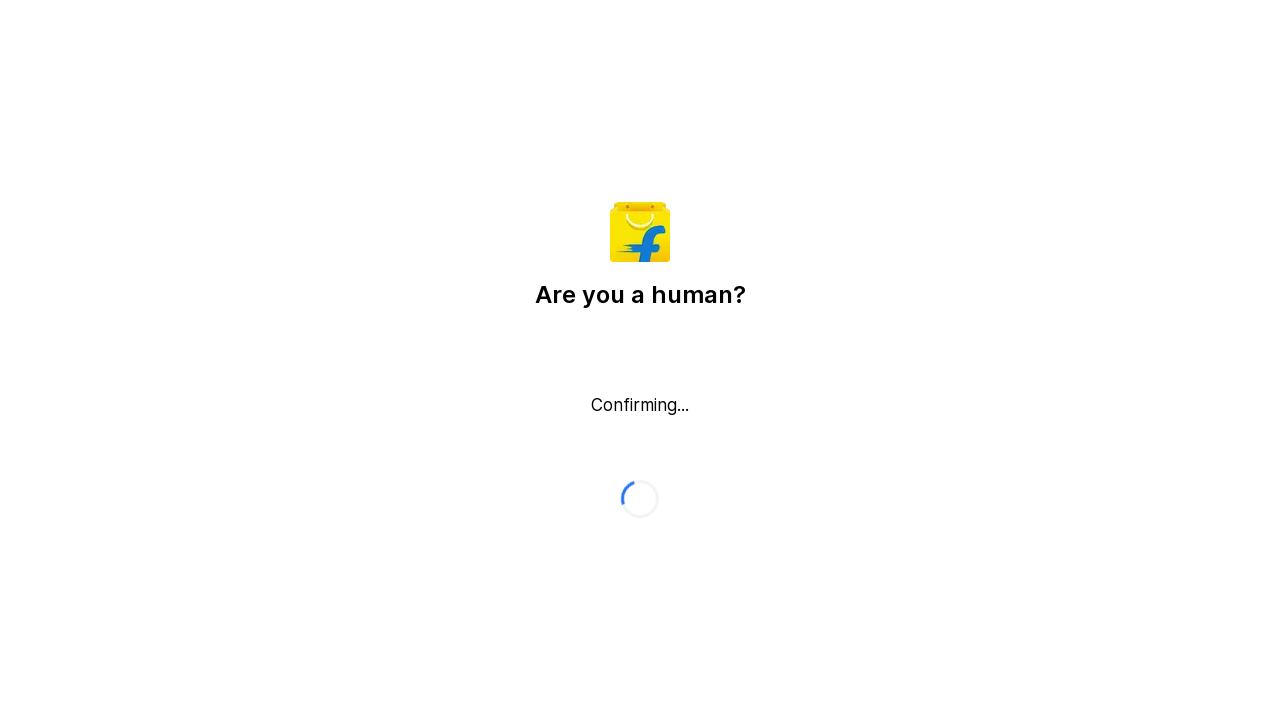

Scrolled down 500 pixels (scroll 67/80)
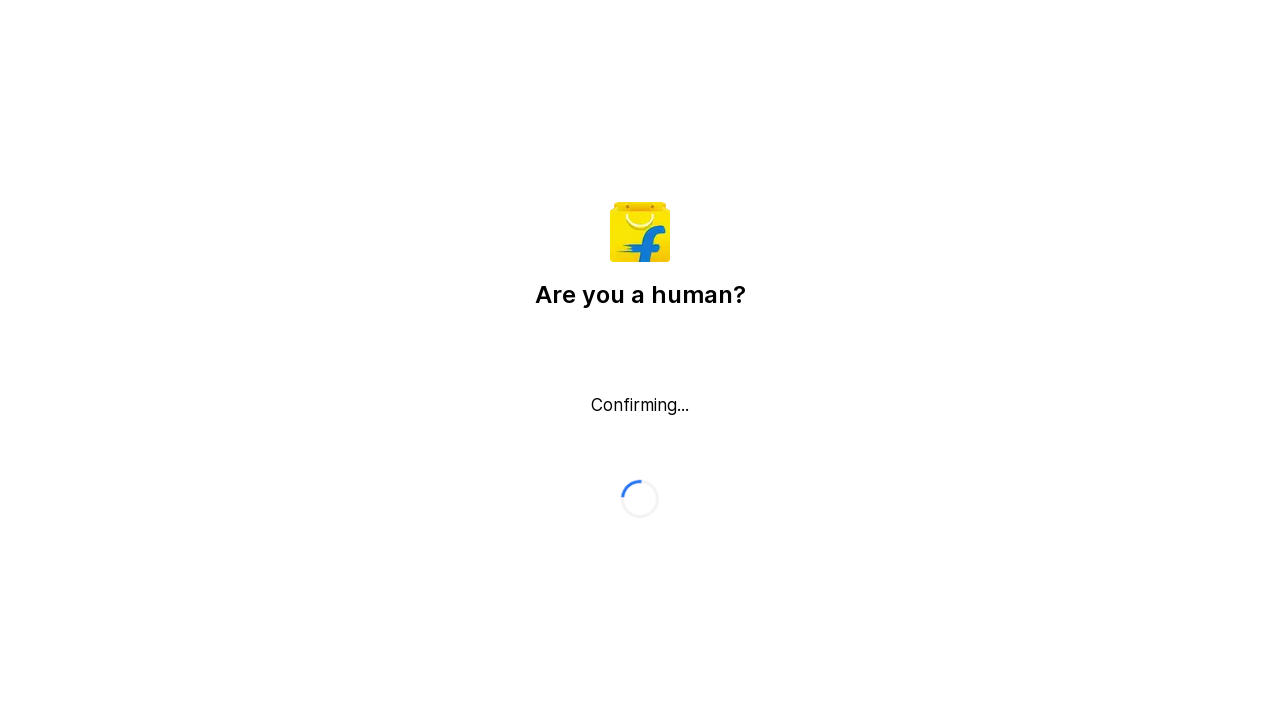

Waited 1 second for dynamic content to load (scroll 67/80)
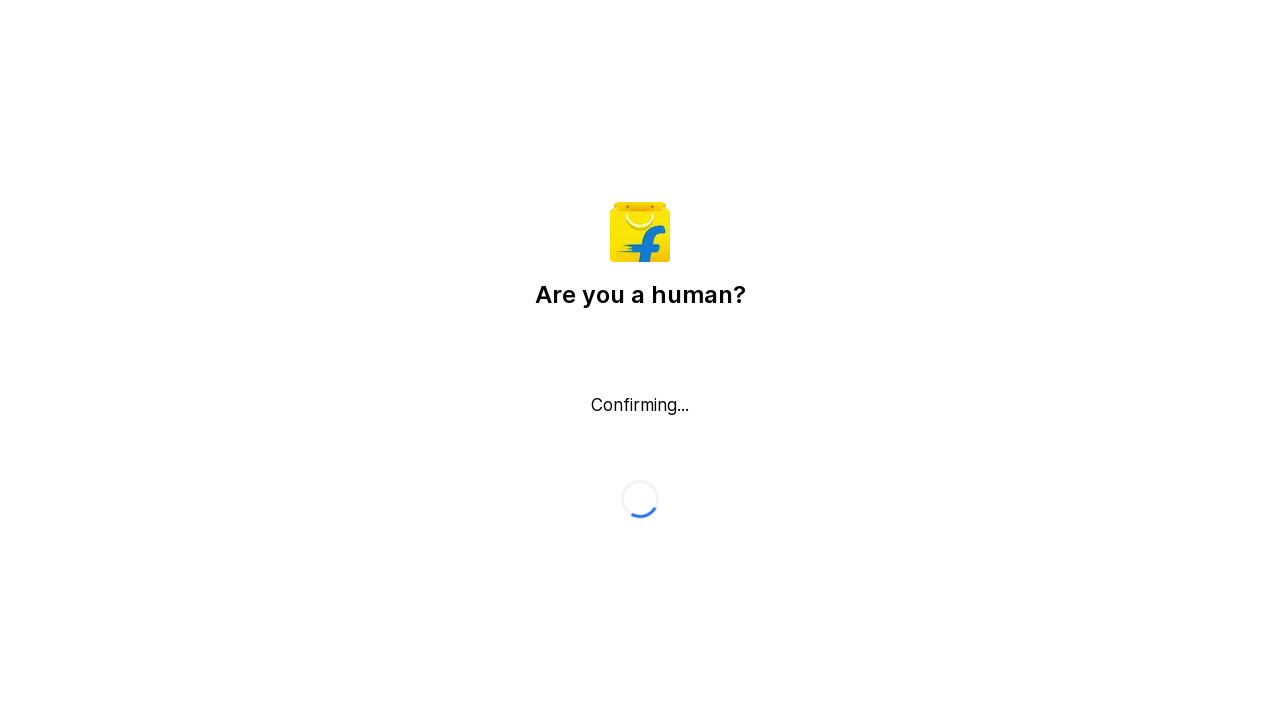

Scrolled down 500 pixels (scroll 68/80)
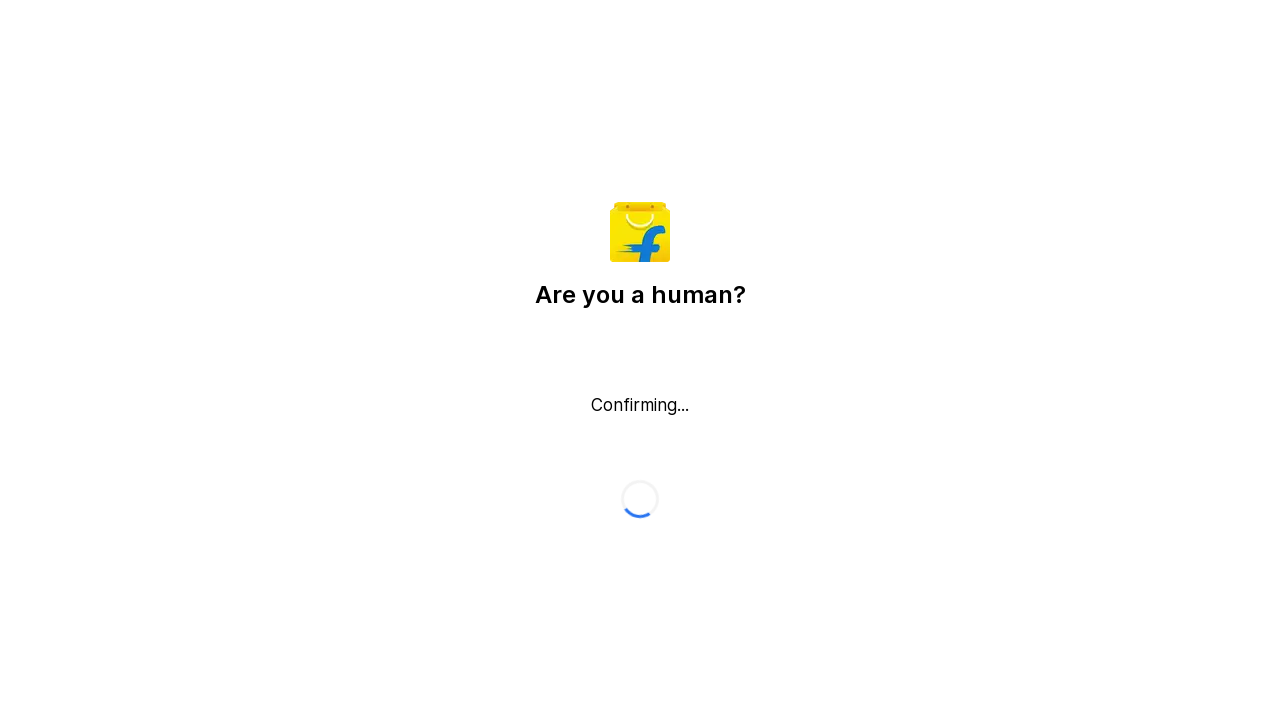

Waited 1 second for dynamic content to load (scroll 68/80)
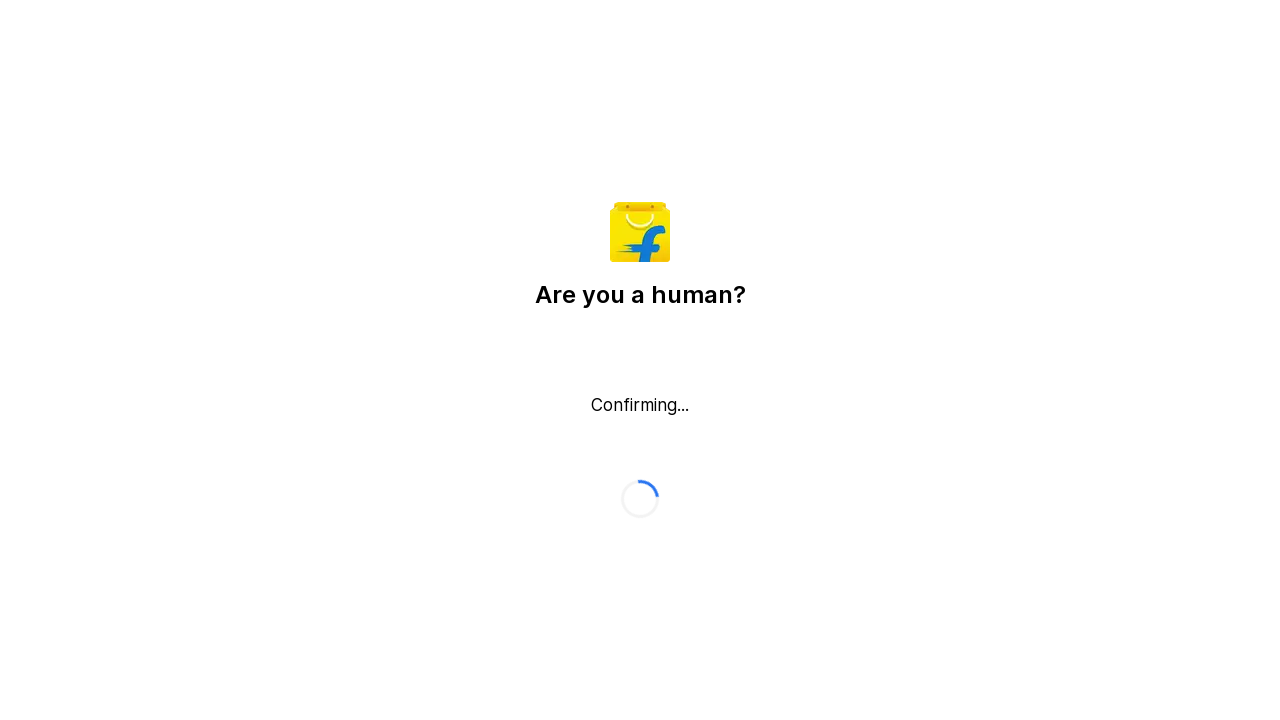

Scrolled down 500 pixels (scroll 69/80)
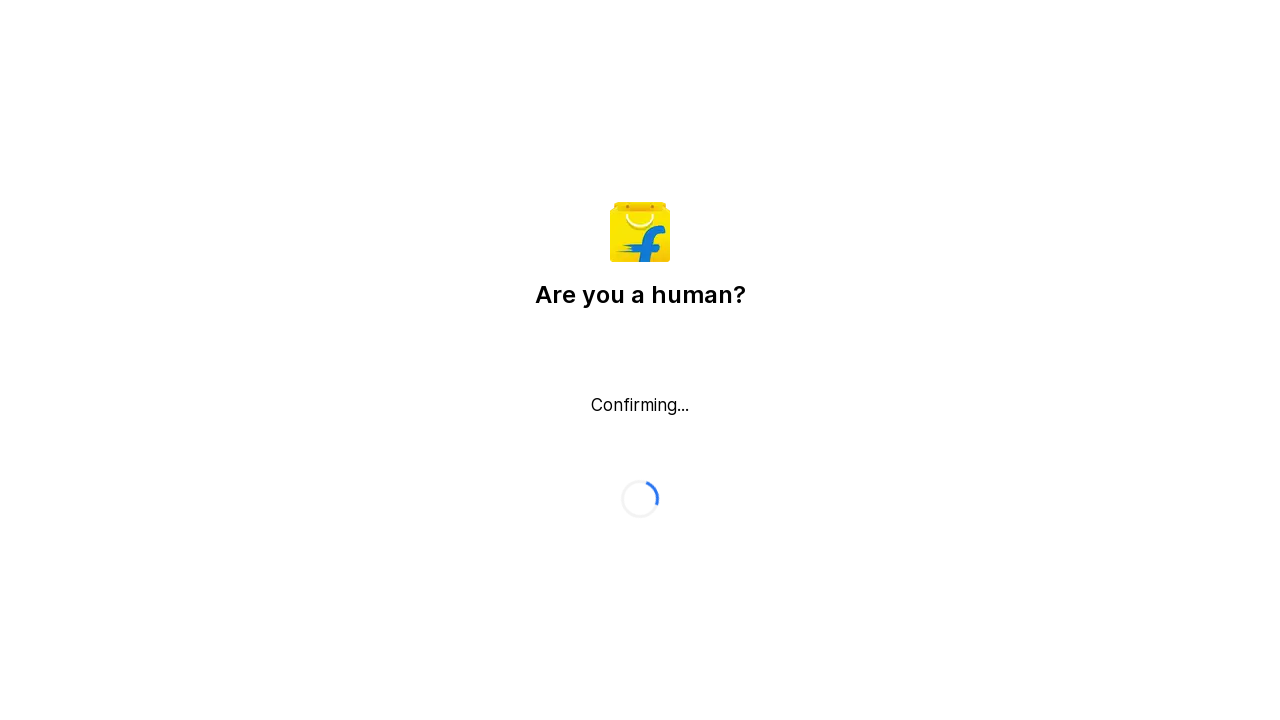

Waited 1 second for dynamic content to load (scroll 69/80)
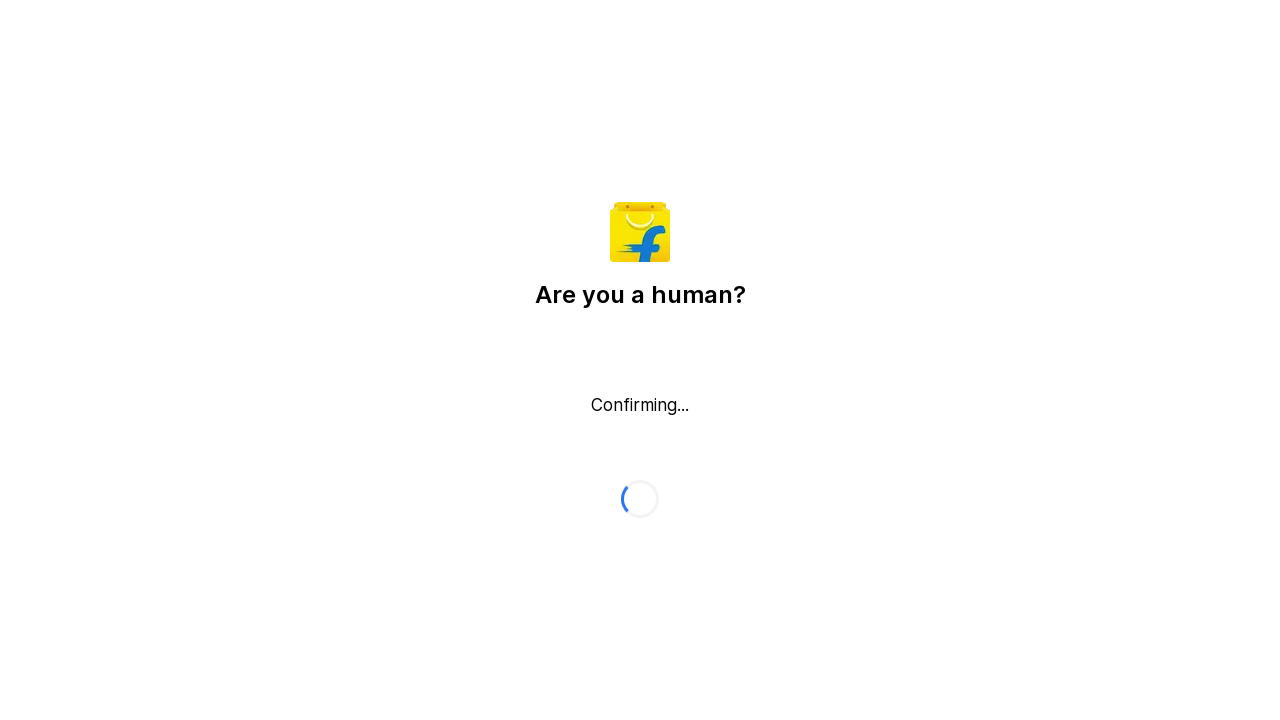

Scrolled down 500 pixels (scroll 70/80)
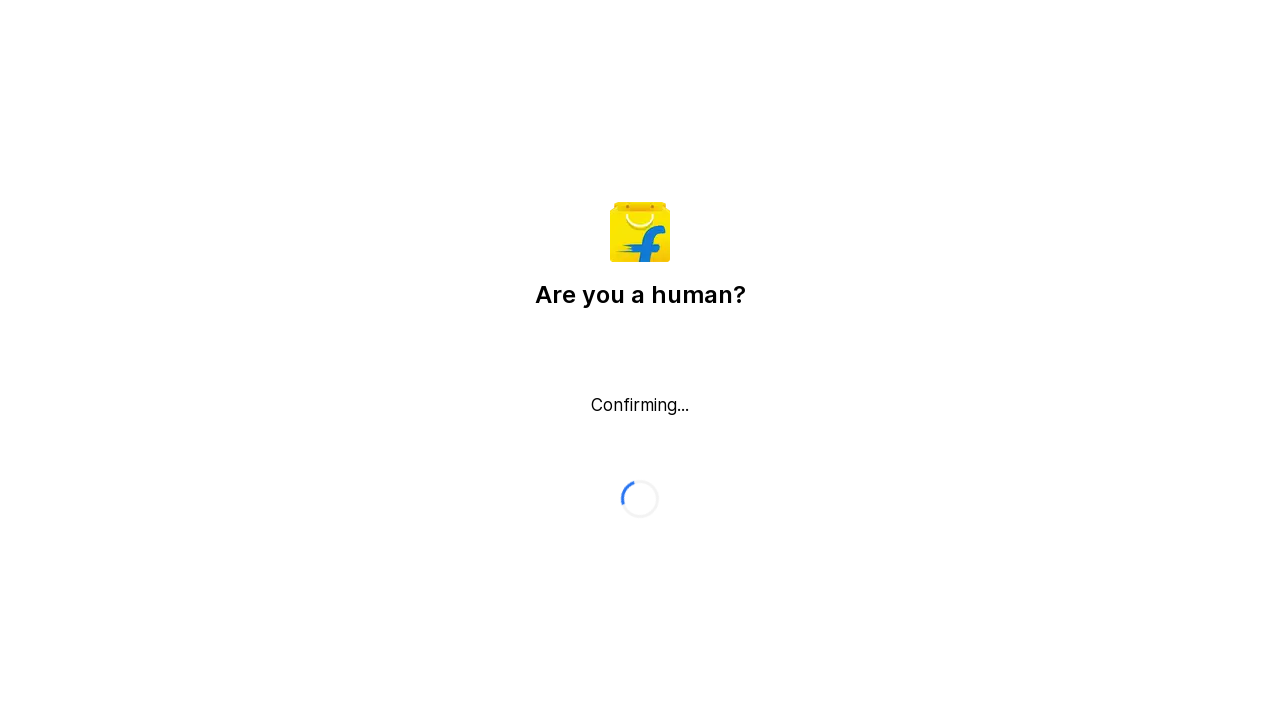

Waited 1 second for dynamic content to load (scroll 70/80)
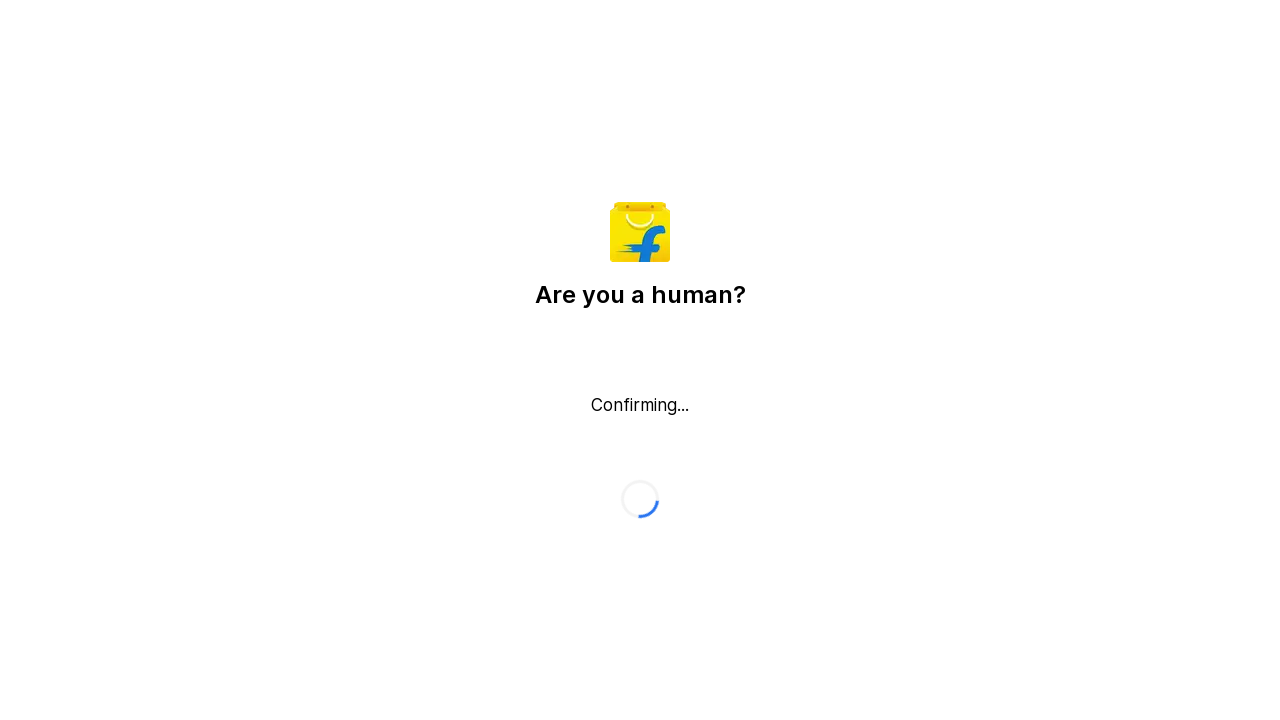

Scrolled down 500 pixels (scroll 71/80)
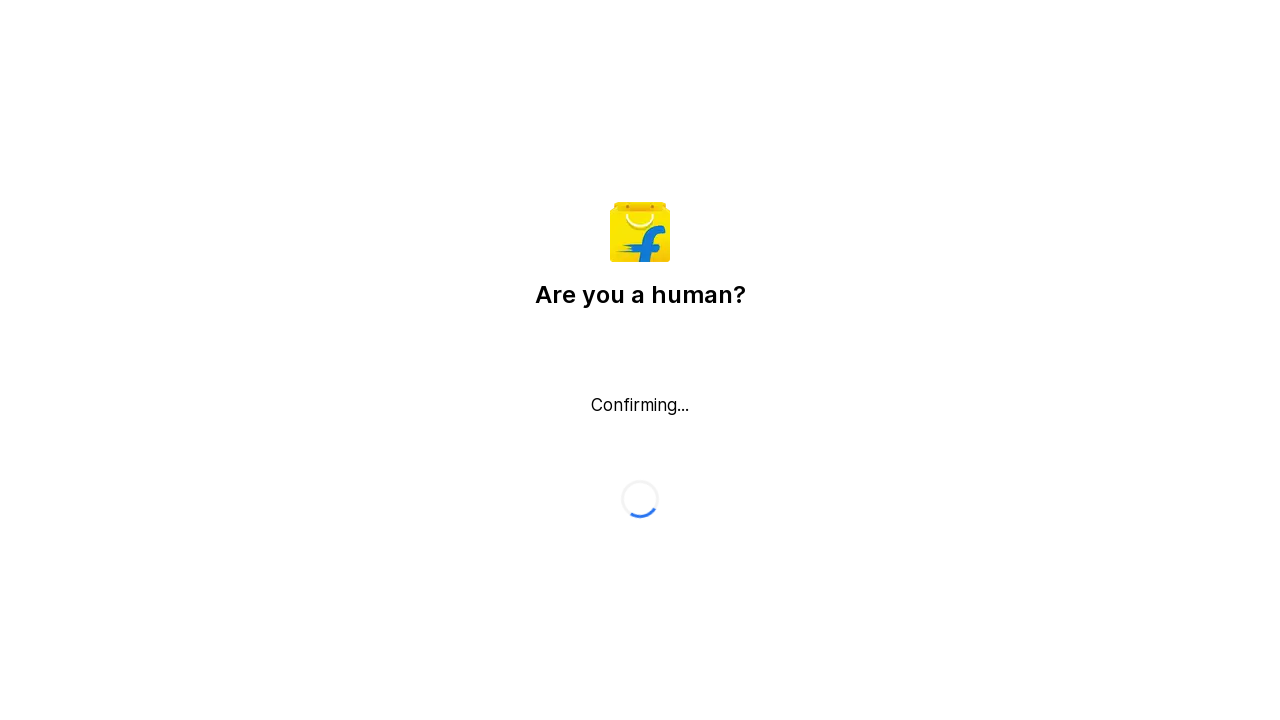

Waited 1 second for dynamic content to load (scroll 71/80)
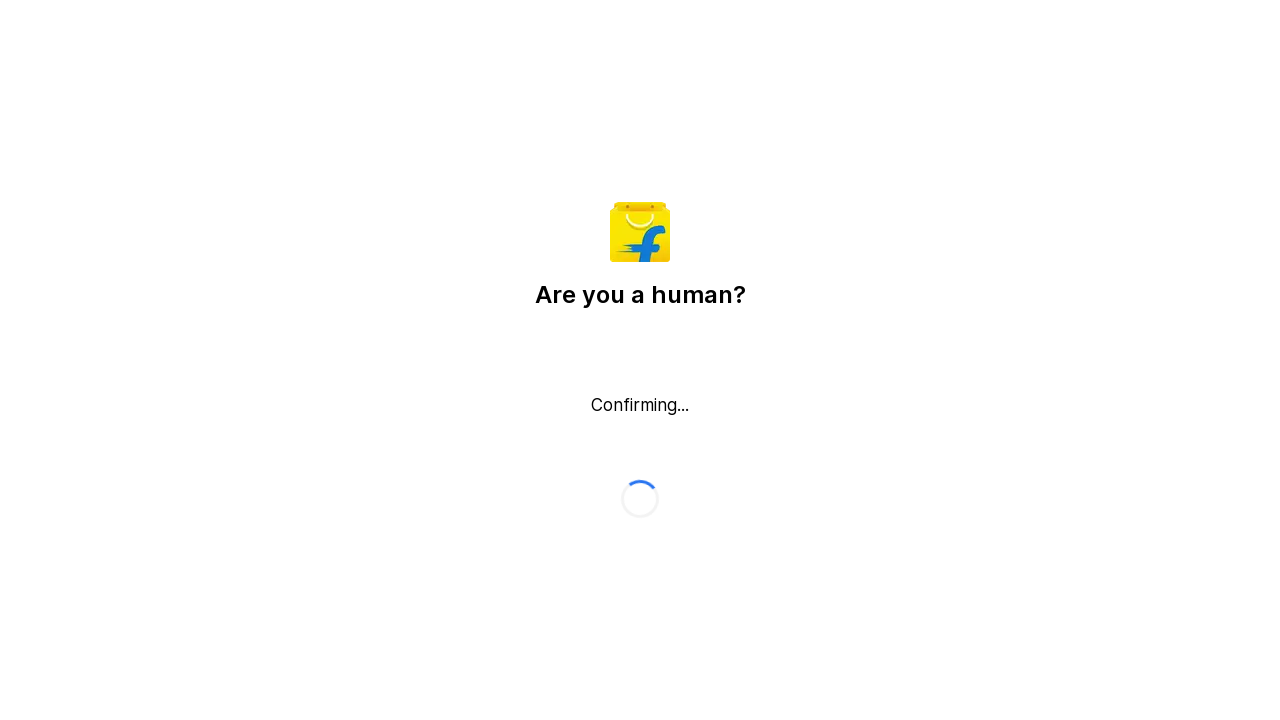

Scrolled down 500 pixels (scroll 72/80)
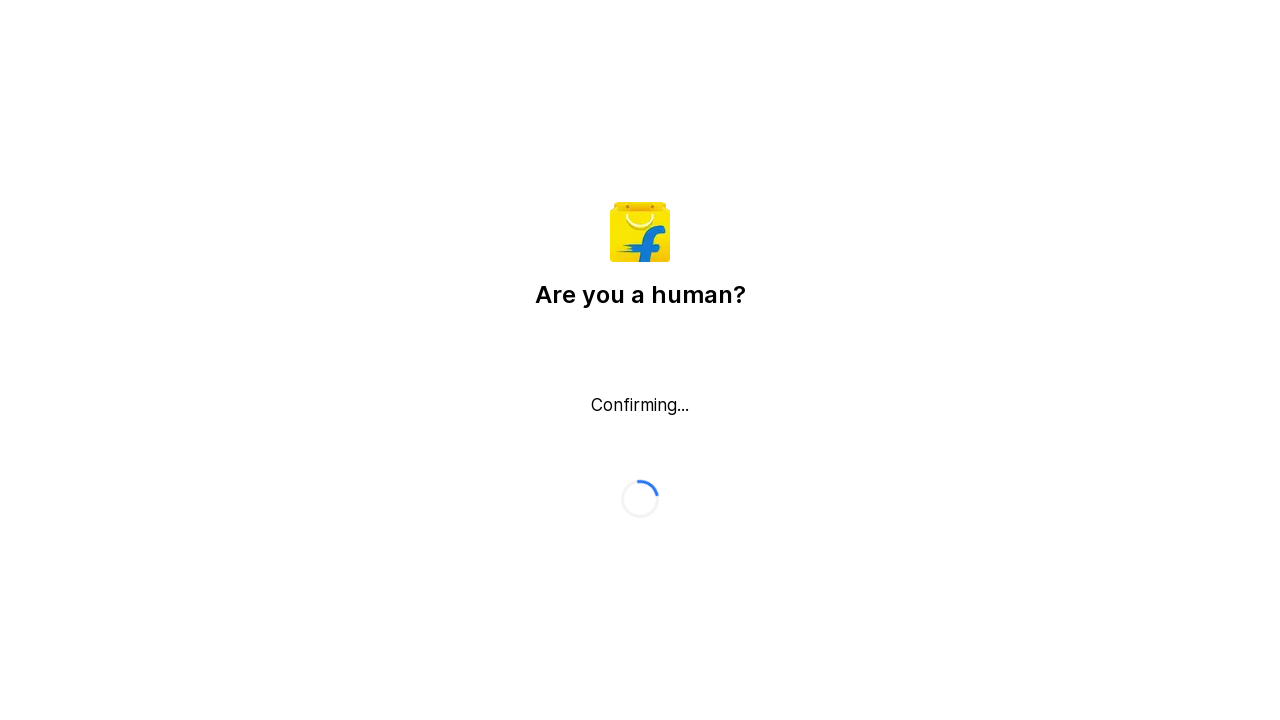

Waited 1 second for dynamic content to load (scroll 72/80)
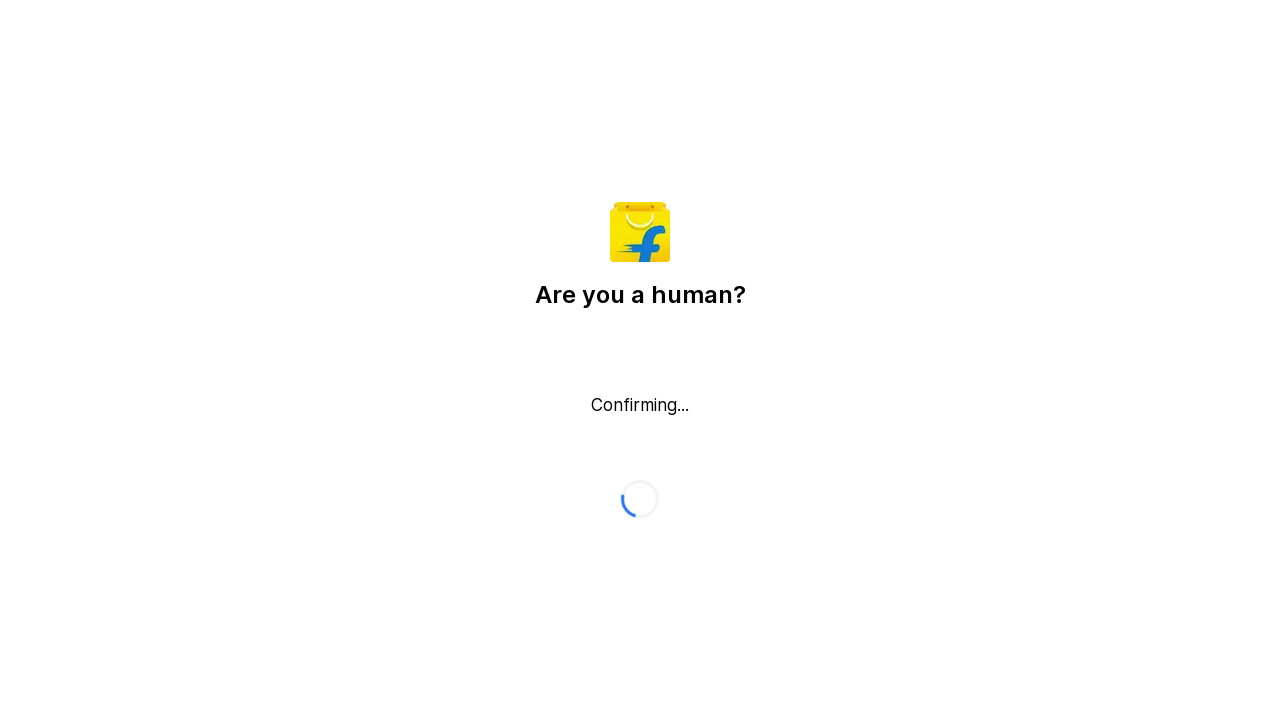

Scrolled down 500 pixels (scroll 73/80)
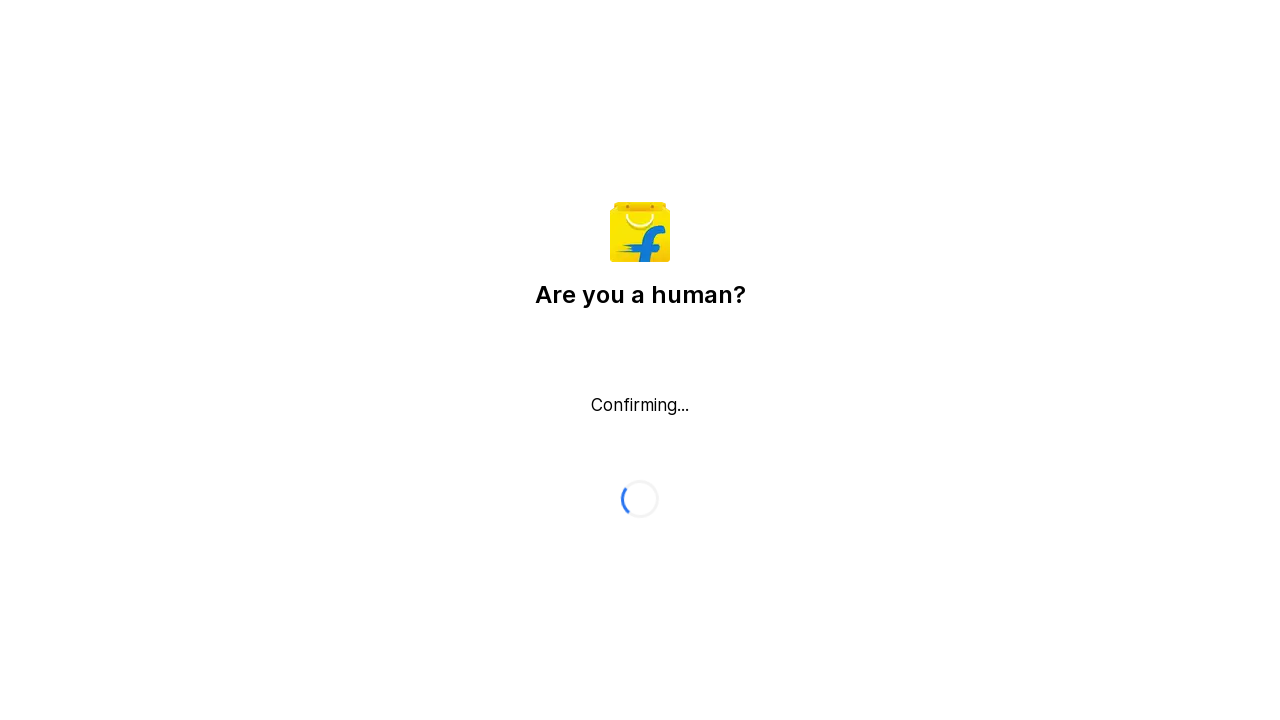

Waited 1 second for dynamic content to load (scroll 73/80)
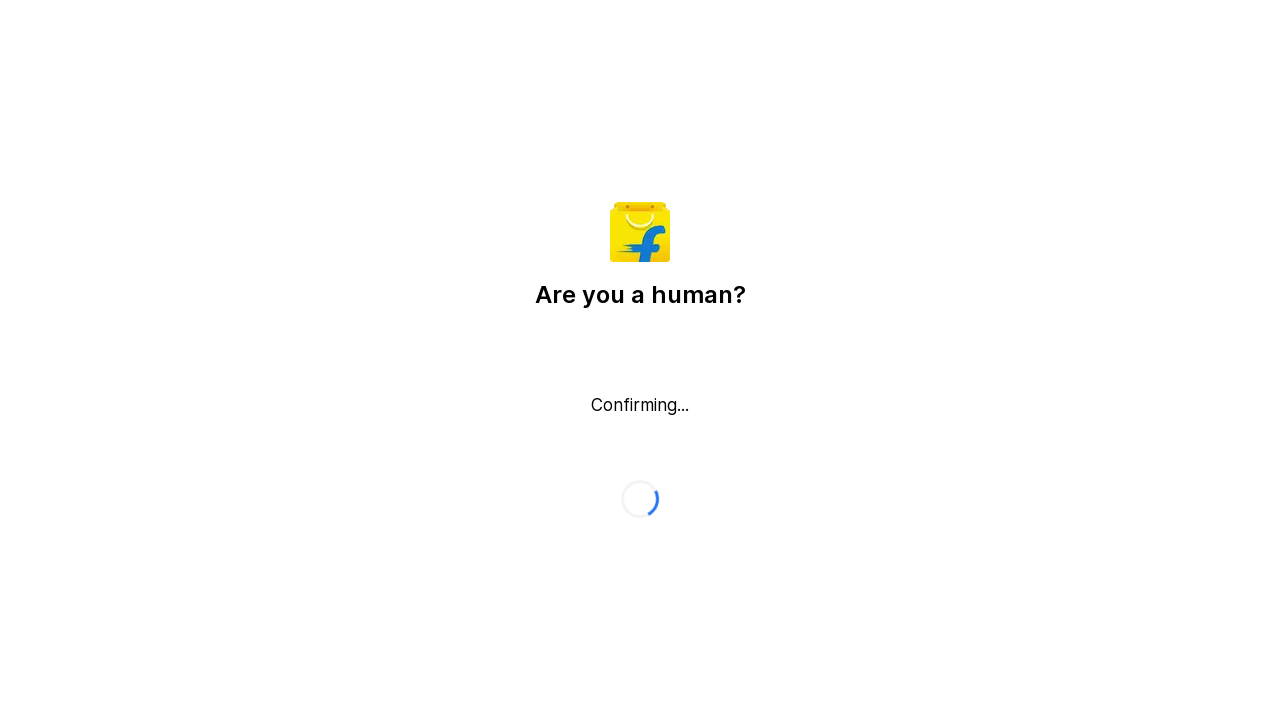

Scrolled down 500 pixels (scroll 74/80)
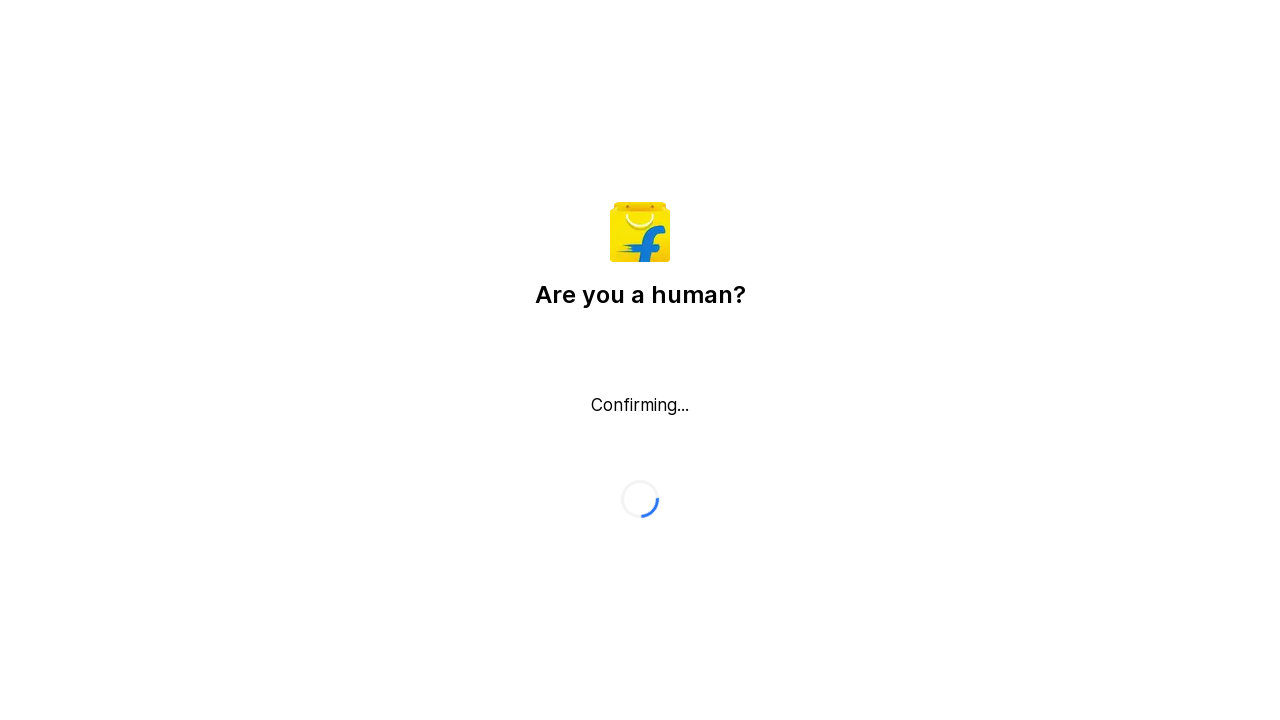

Waited 1 second for dynamic content to load (scroll 74/80)
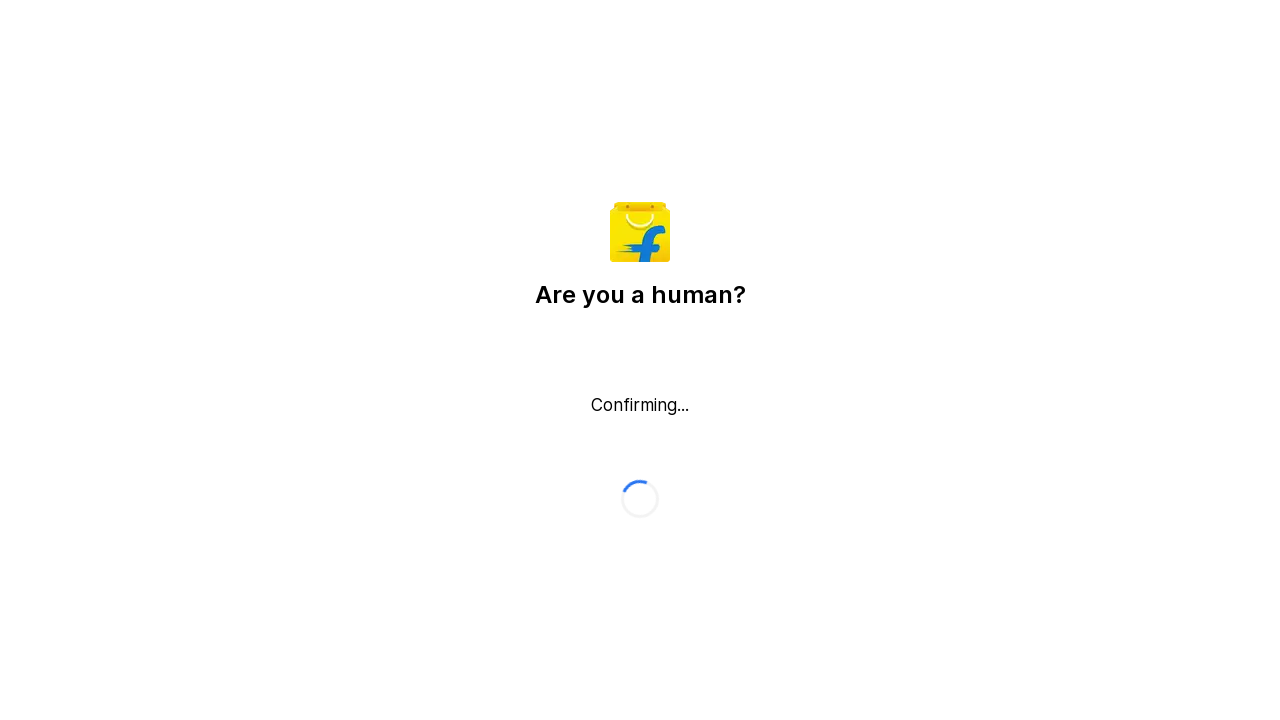

Scrolled down 500 pixels (scroll 75/80)
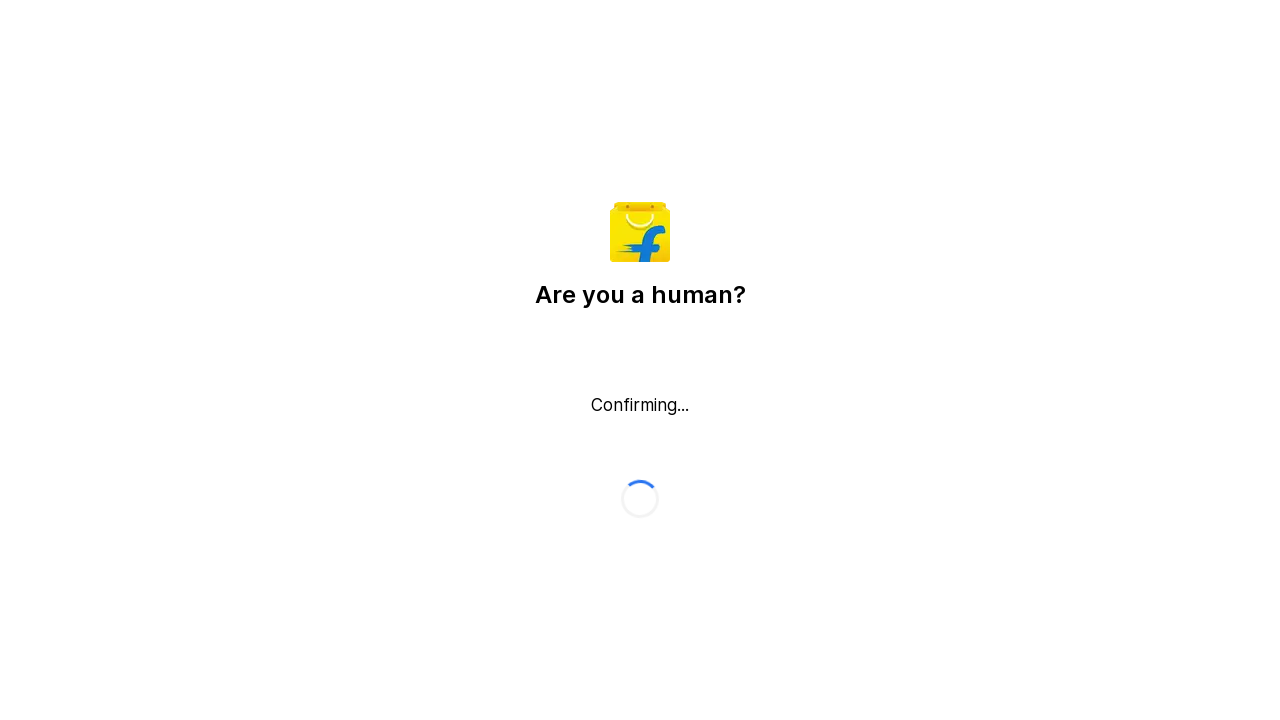

Waited 1 second for dynamic content to load (scroll 75/80)
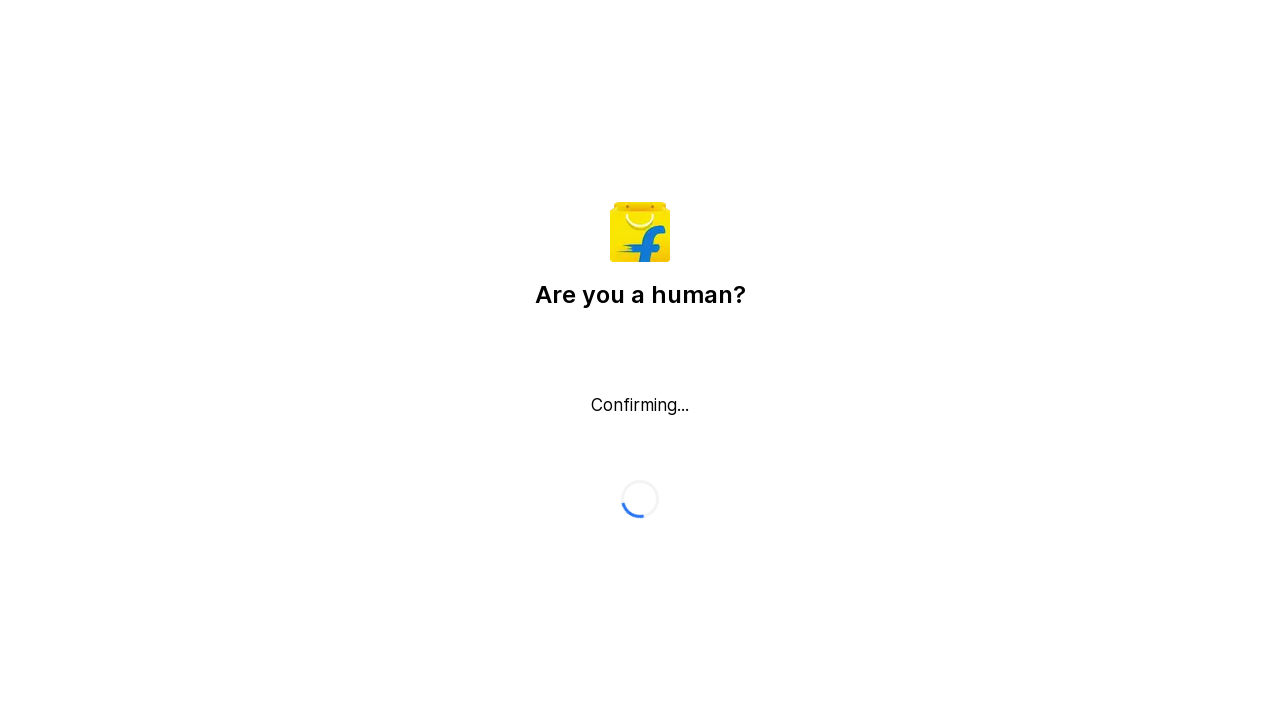

Scrolled down 500 pixels (scroll 76/80)
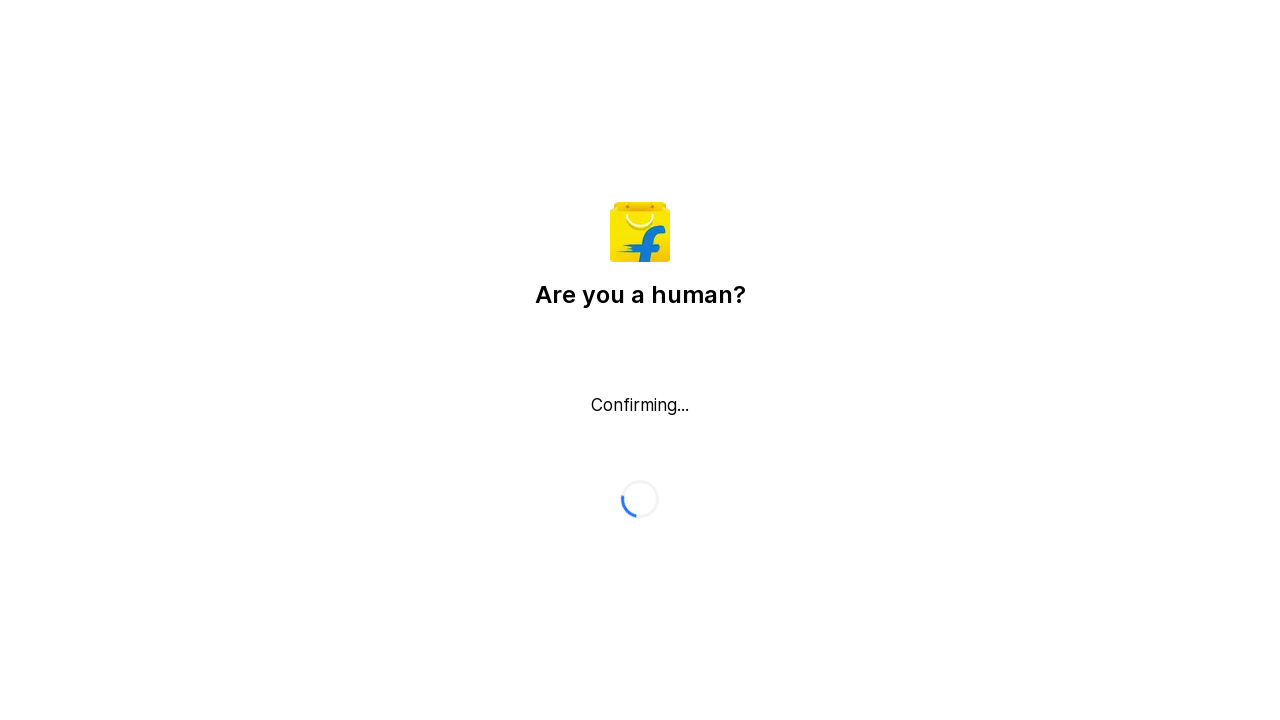

Waited 1 second for dynamic content to load (scroll 76/80)
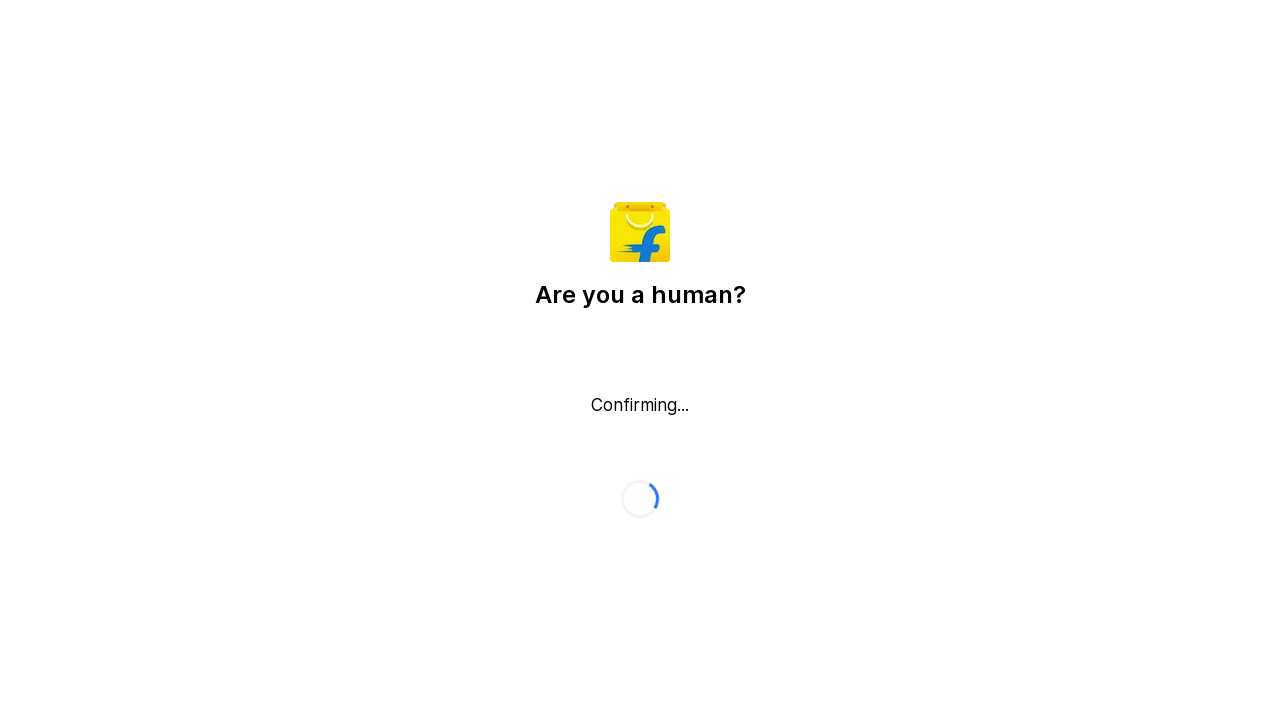

Scrolled down 500 pixels (scroll 77/80)
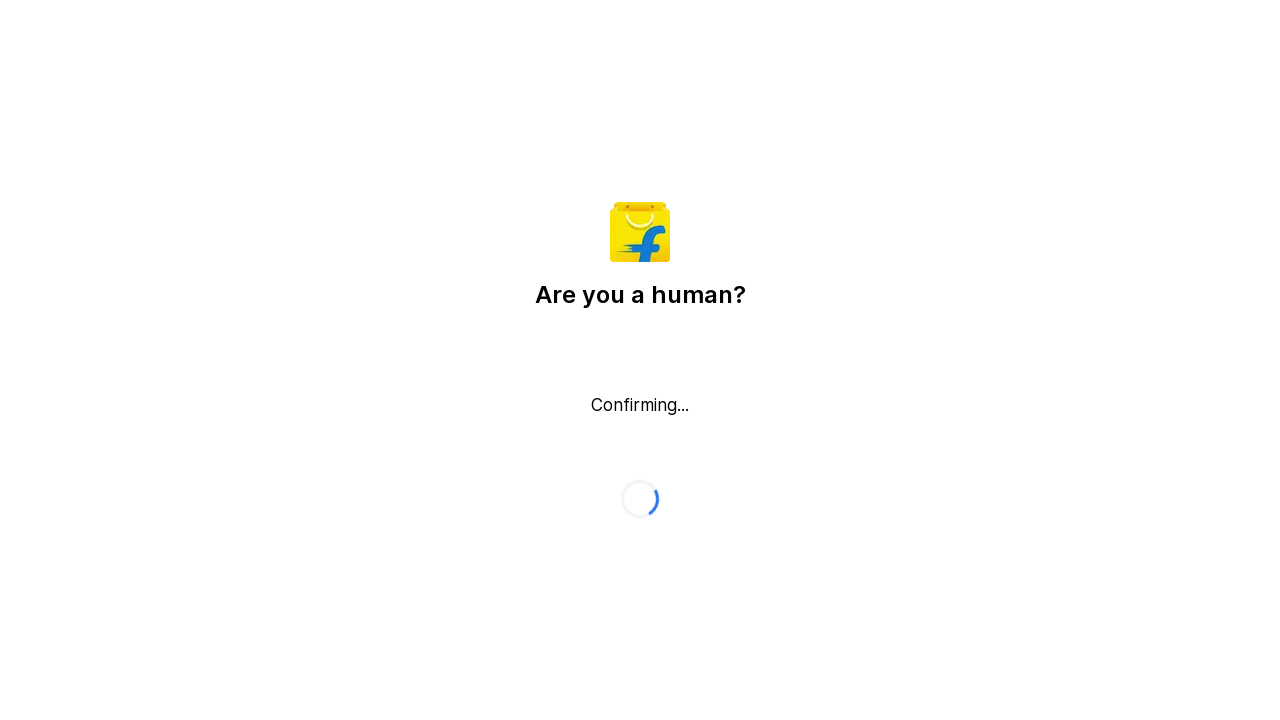

Waited 1 second for dynamic content to load (scroll 77/80)
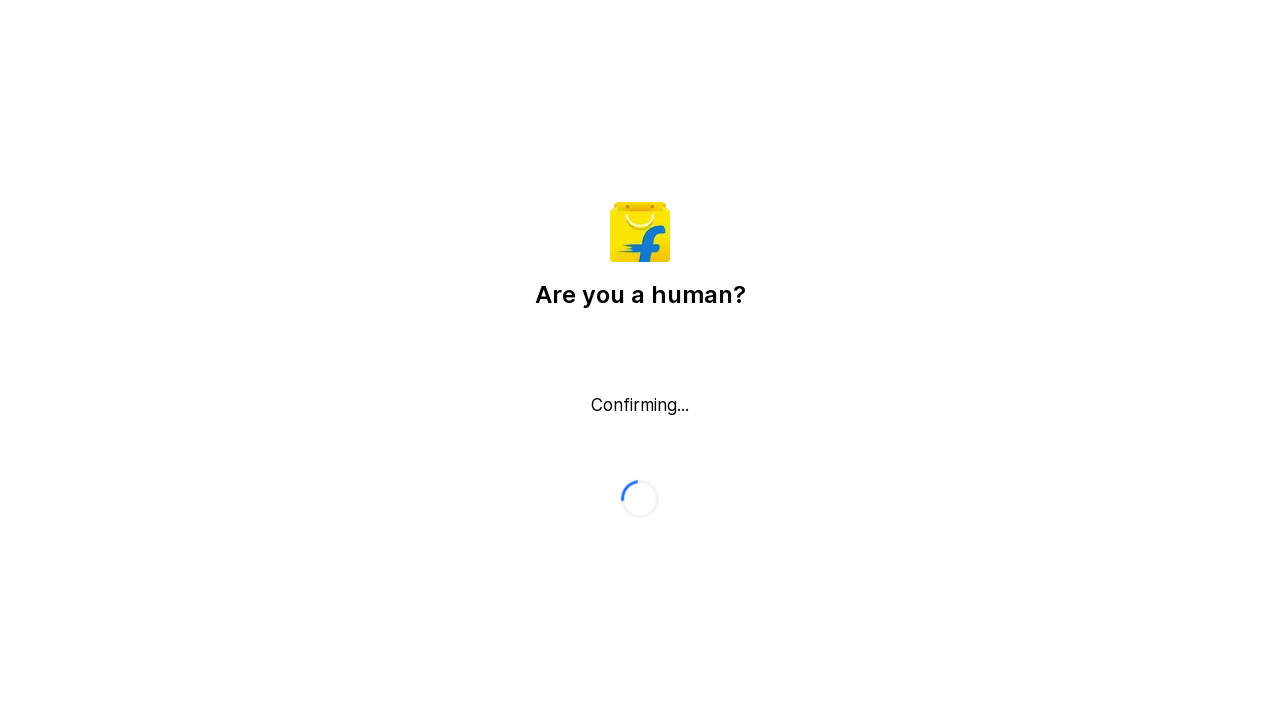

Scrolled down 500 pixels (scroll 78/80)
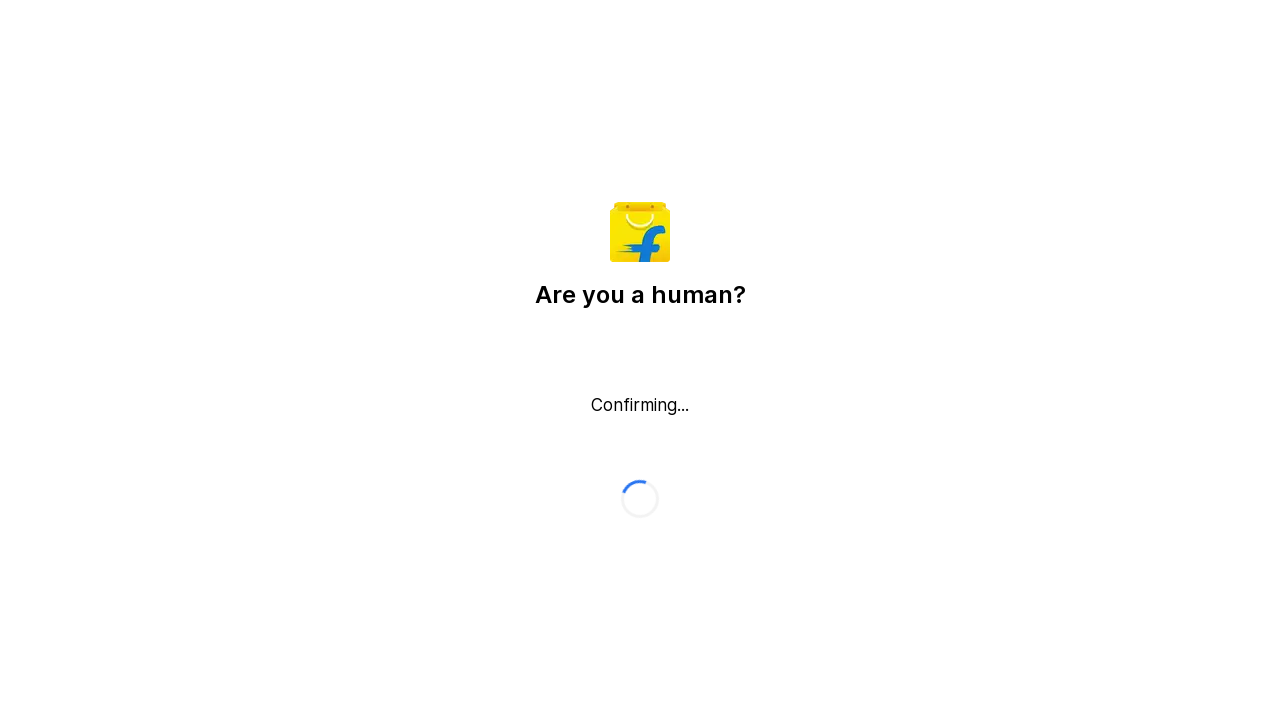

Waited 1 second for dynamic content to load (scroll 78/80)
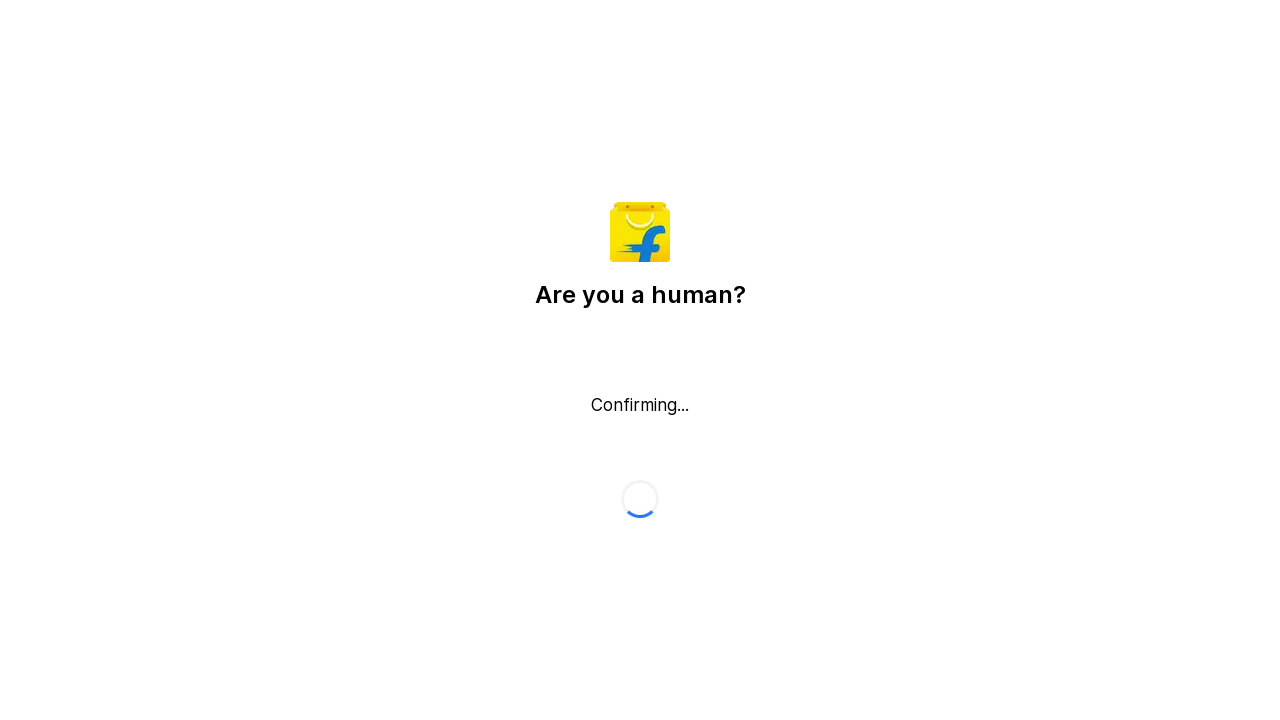

Scrolled down 500 pixels (scroll 79/80)
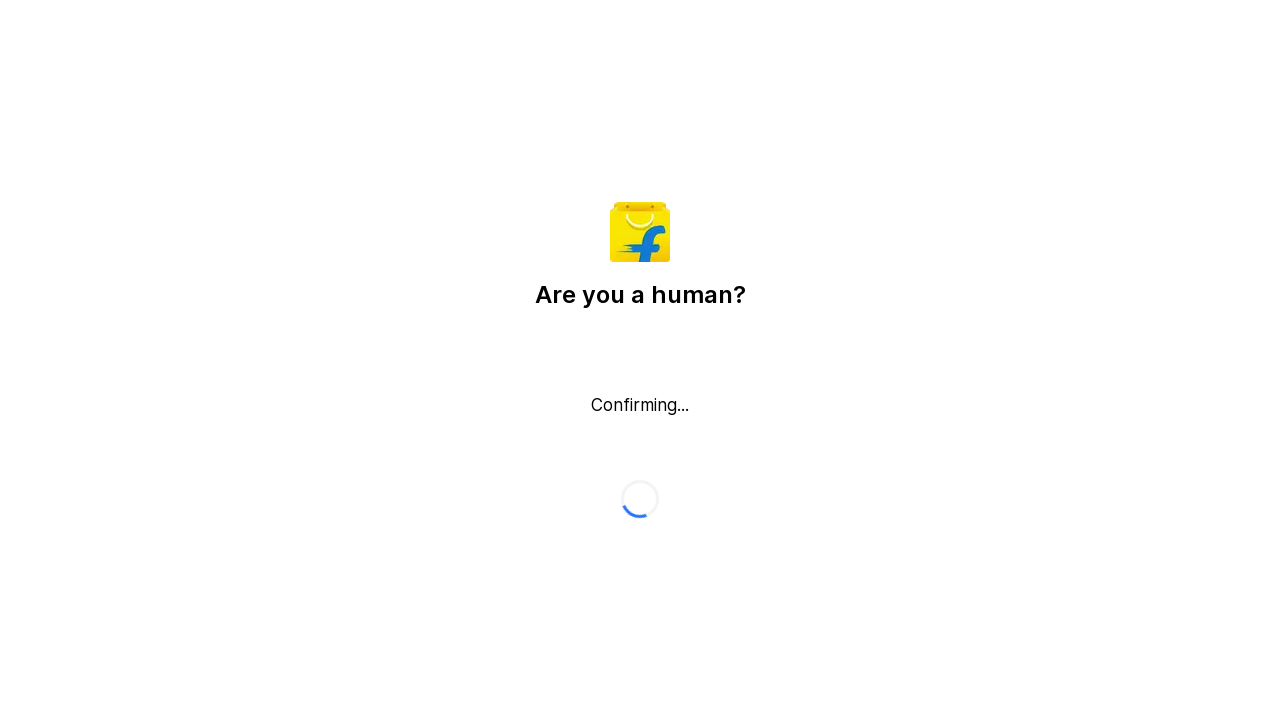

Waited 1 second for dynamic content to load (scroll 79/80)
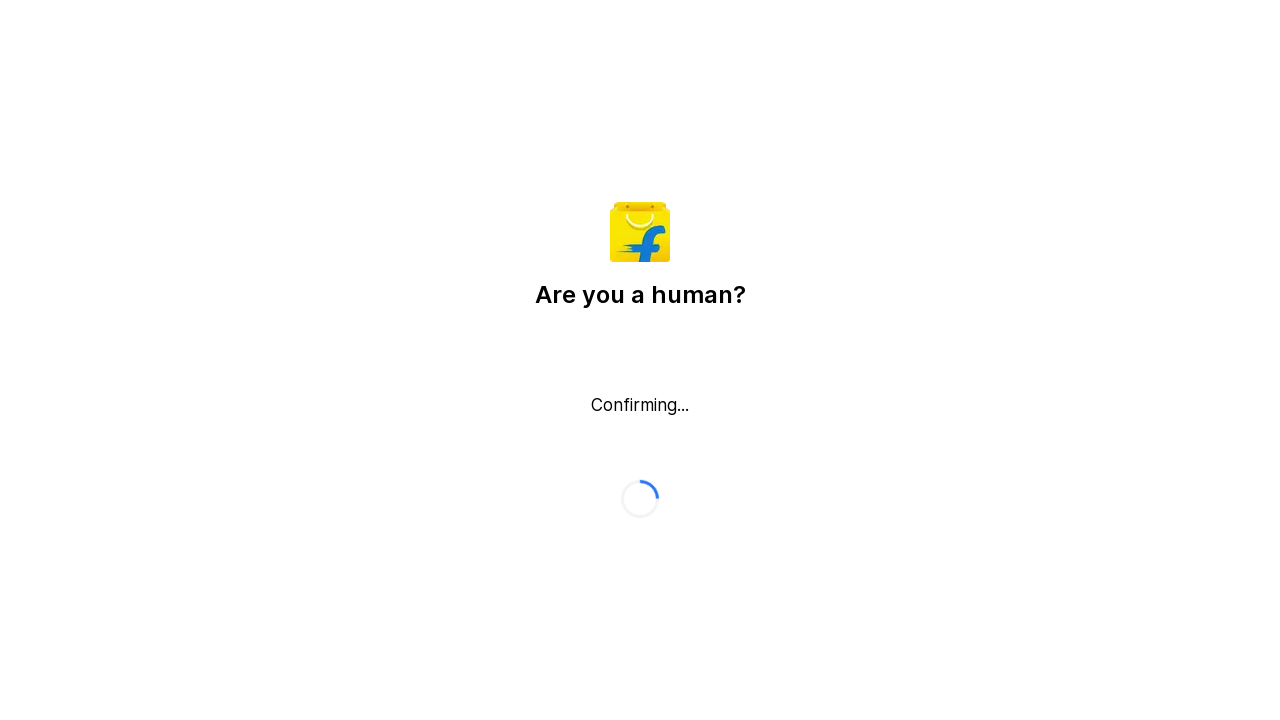

Scrolled down 500 pixels (scroll 80/80)
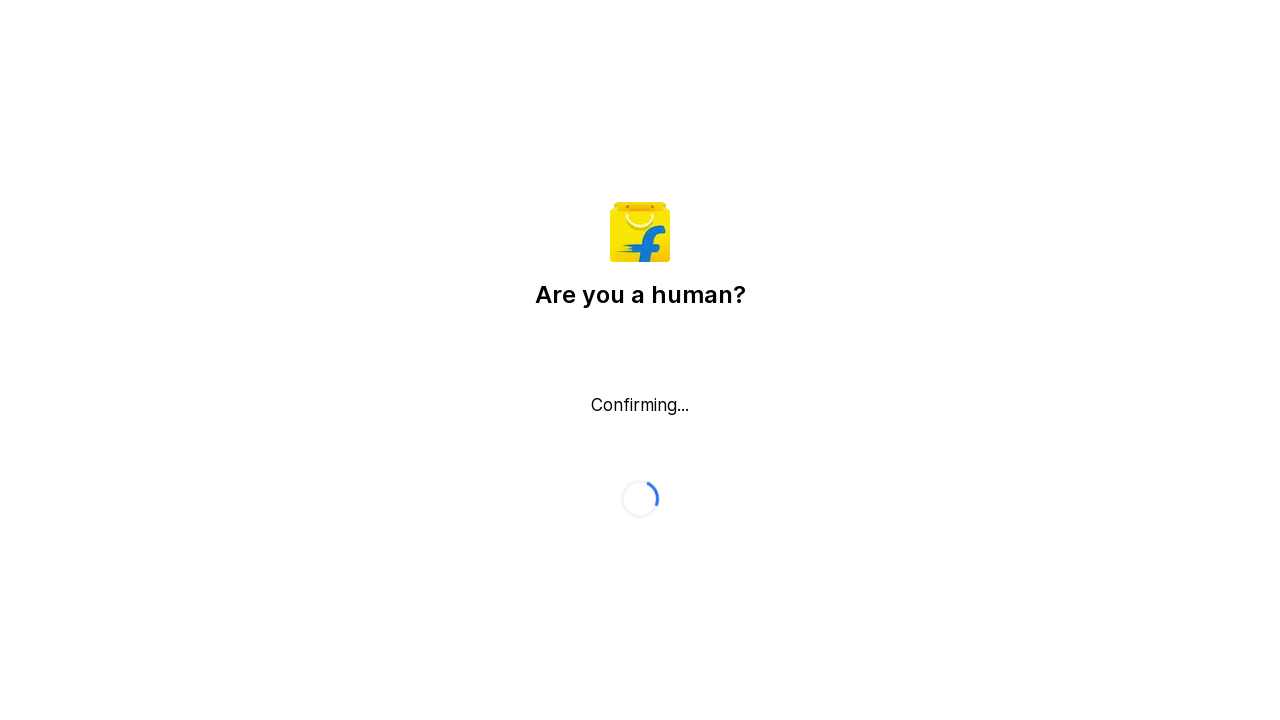

Waited 1 second for dynamic content to load (scroll 80/80)
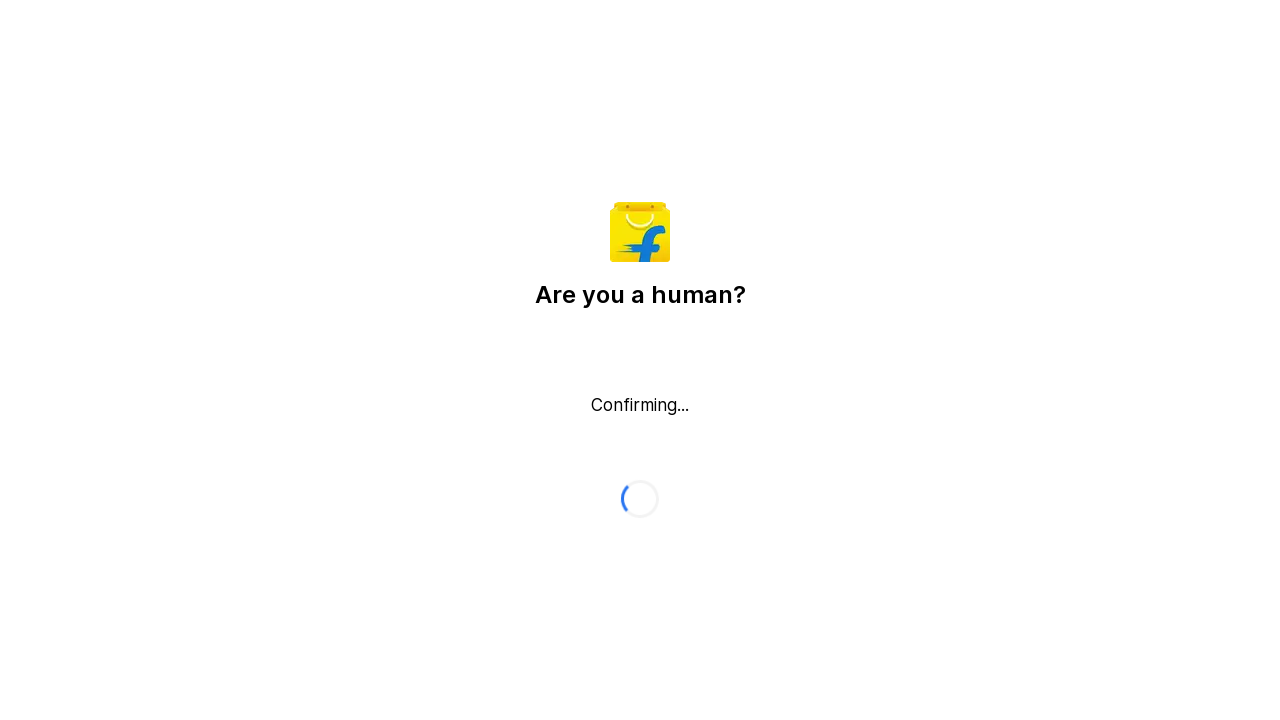

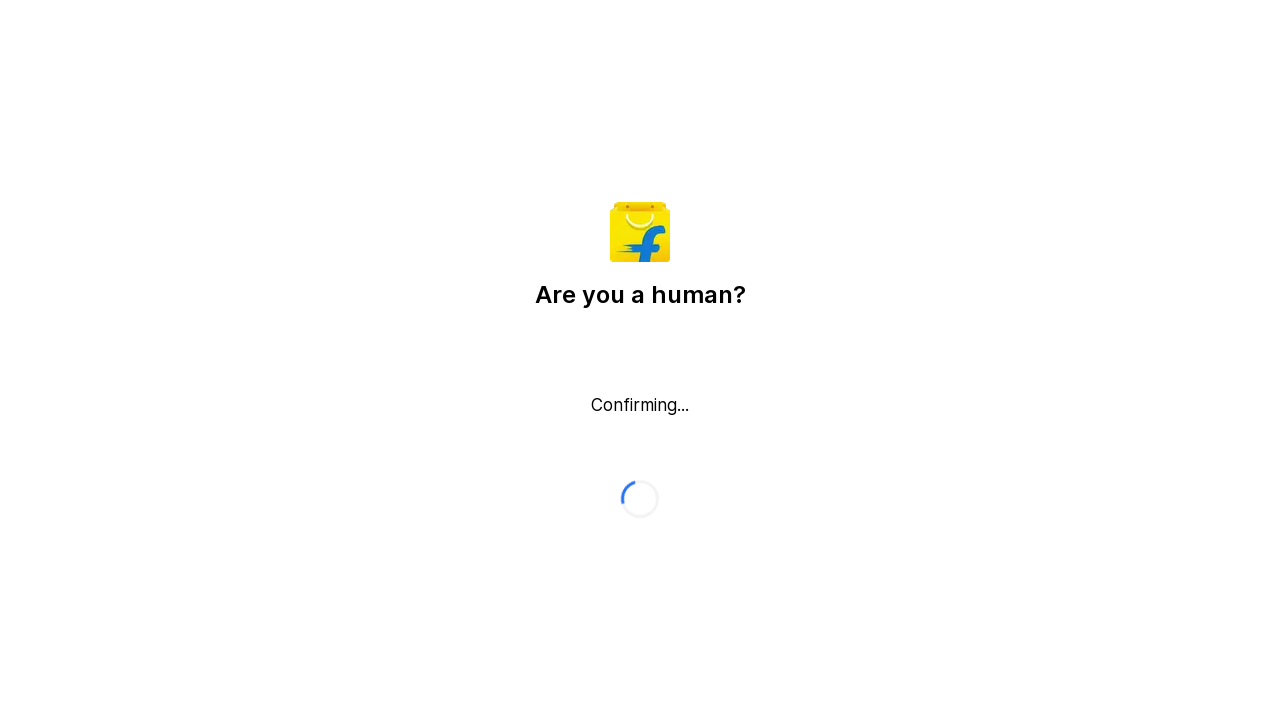